Tests date picker calendar widget by clicking the date field, navigating back through months, and selecting a specific day

Starting URL: https://kristinek.github.io/site/examples/actions

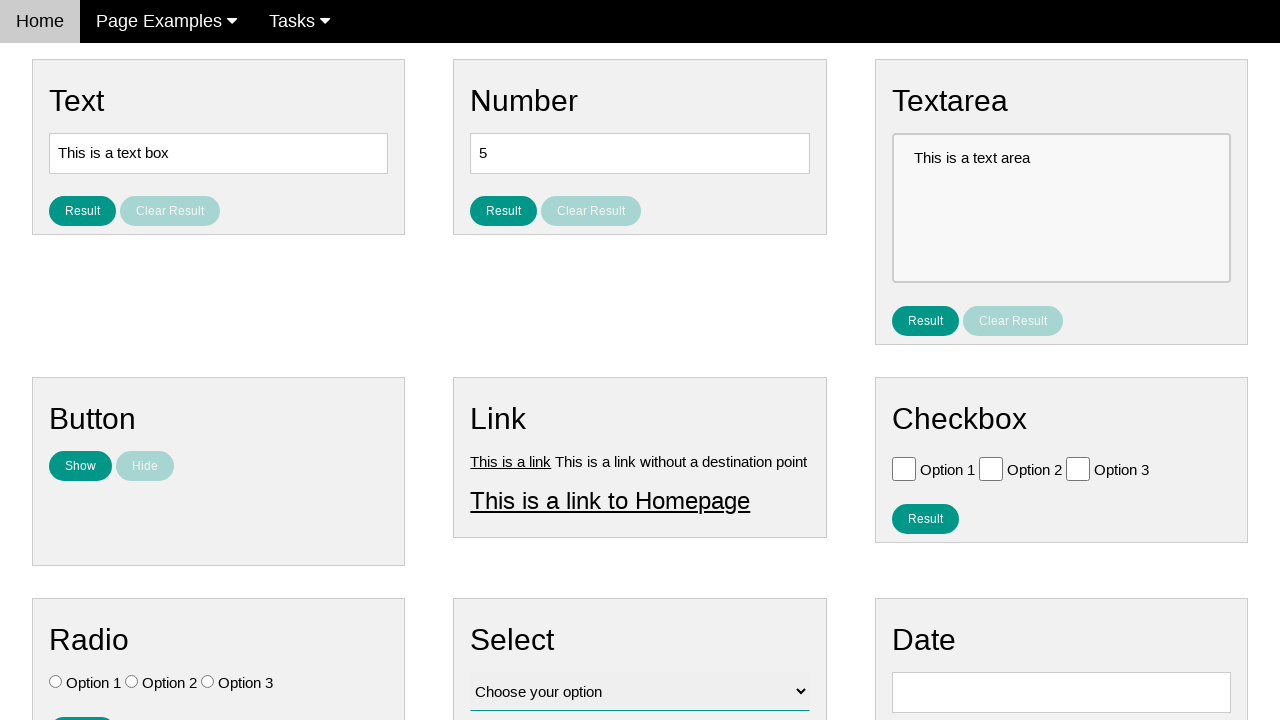

Clicked date input field to open calendar at (1061, 692) on #vfb-8
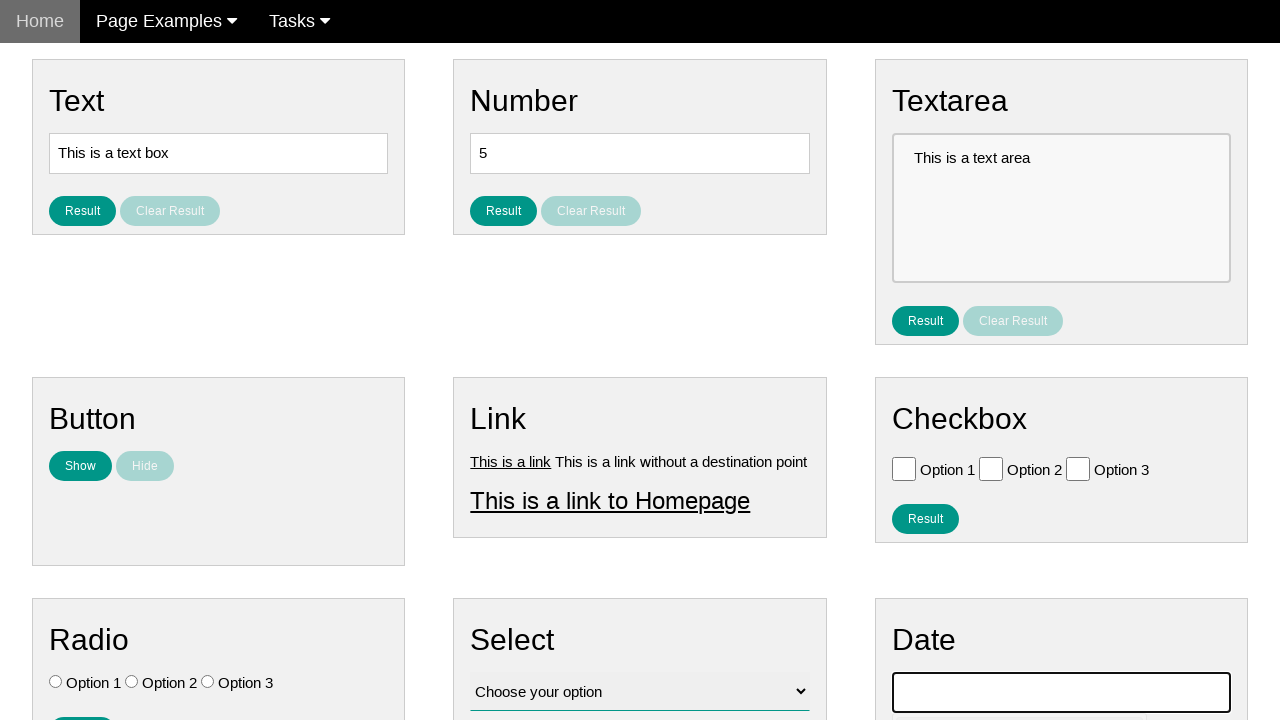

Date picker calendar appeared
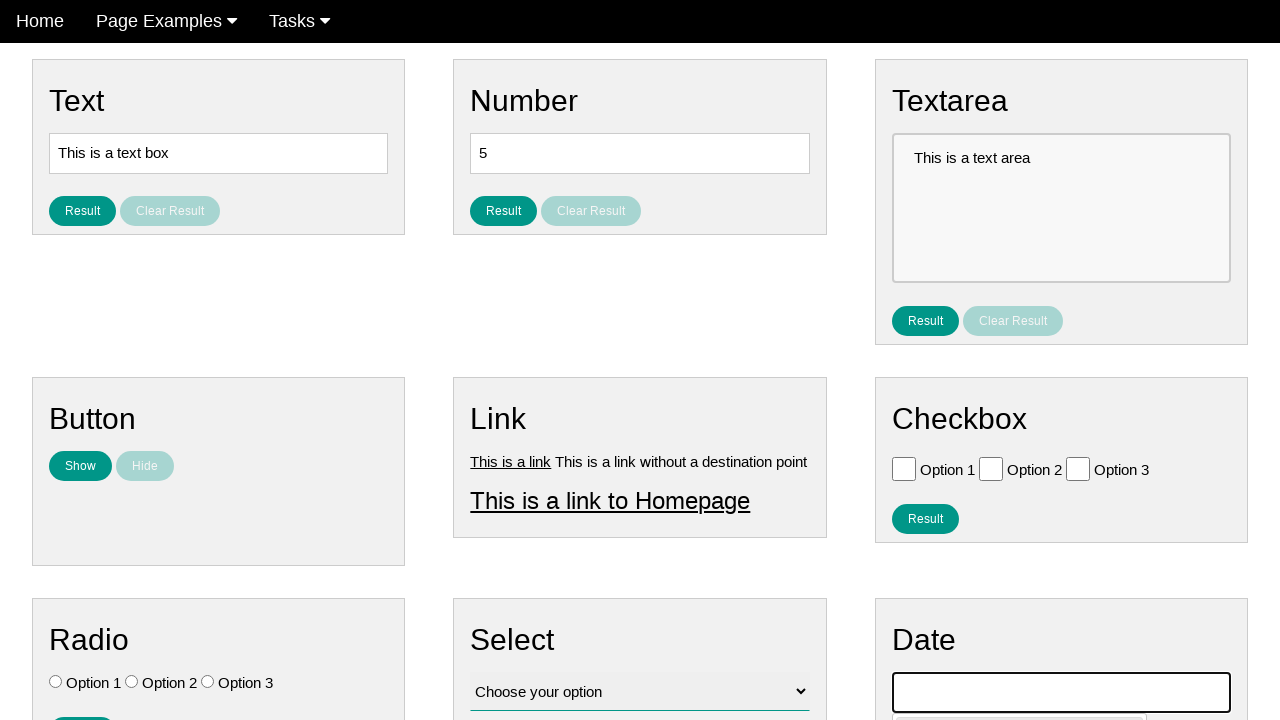

Navigated back one month in calendar (iteration 1/159) at (912, 408) on #ui-datepicker-div .ui-datepicker-prev
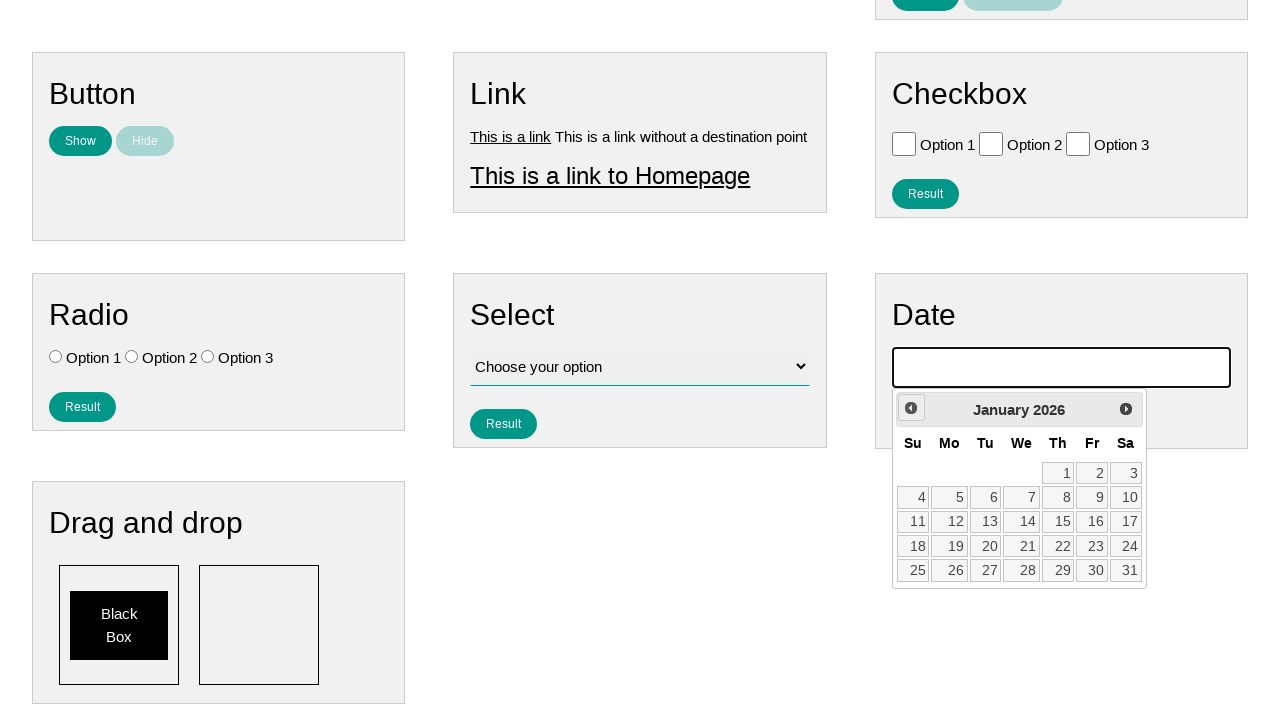

Navigated back one month in calendar (iteration 2/159) at (911, 408) on #ui-datepicker-div .ui-datepicker-prev
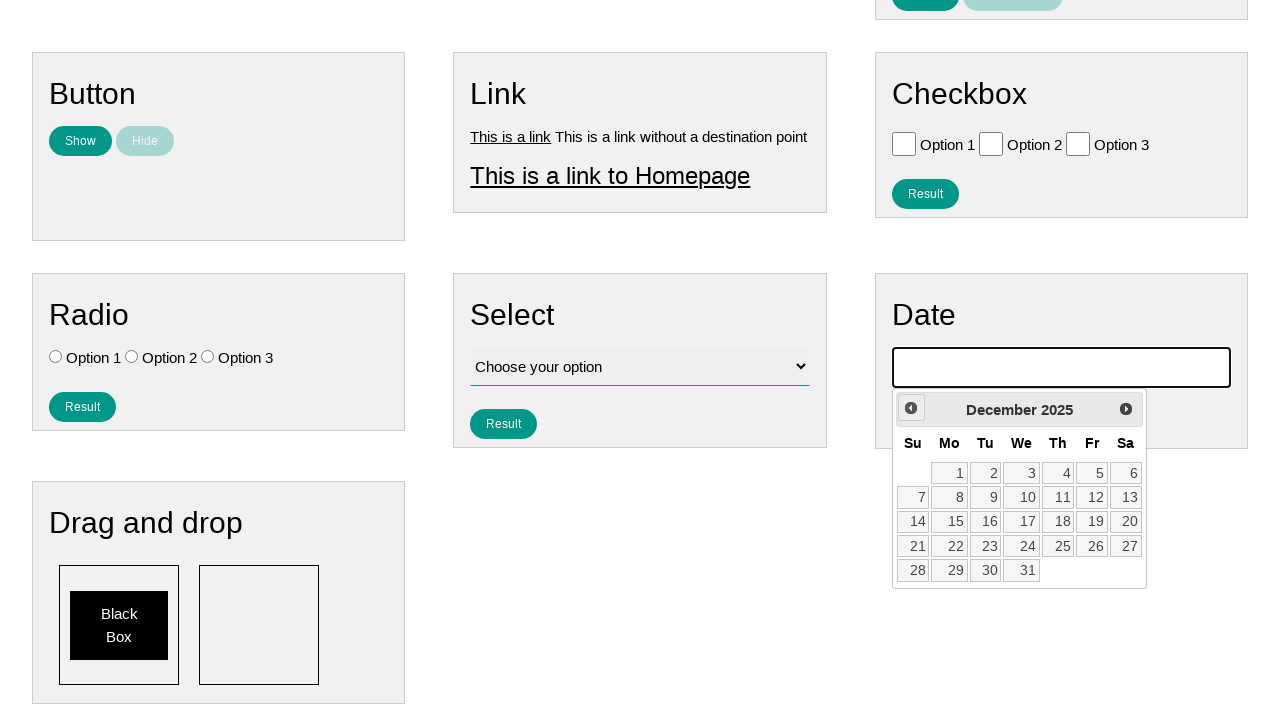

Navigated back one month in calendar (iteration 3/159) at (911, 408) on #ui-datepicker-div .ui-datepicker-prev
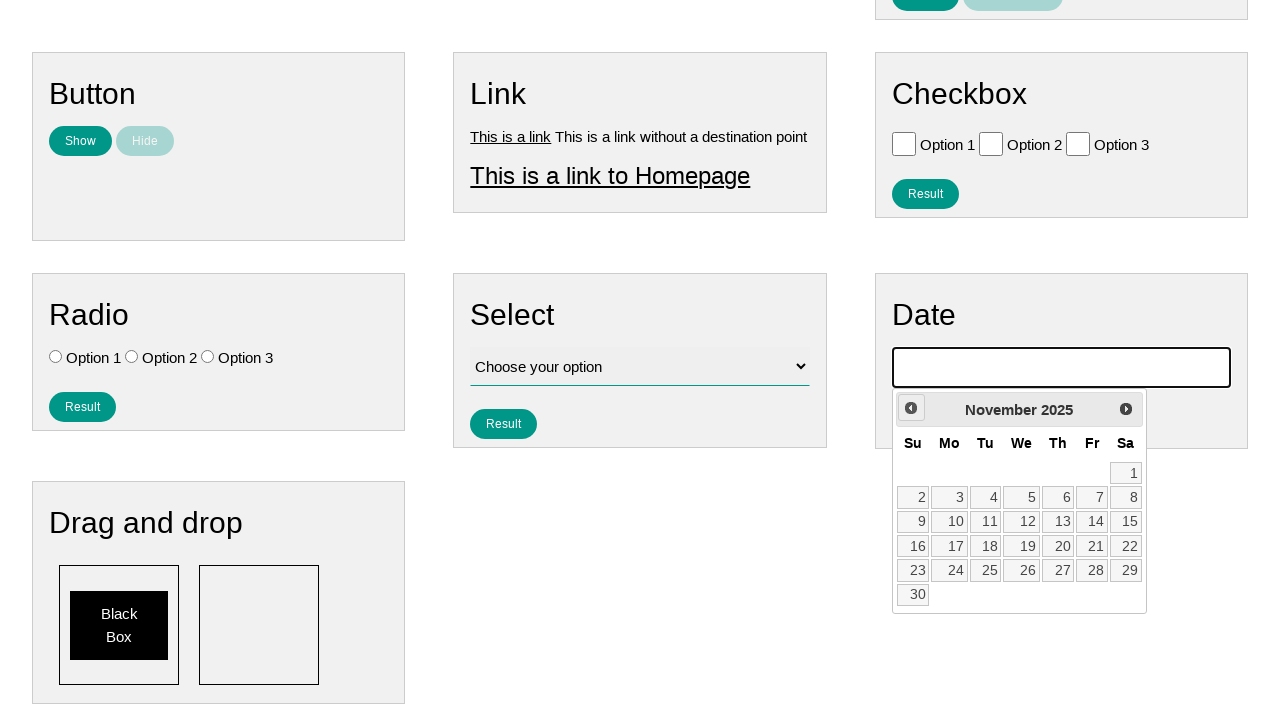

Navigated back one month in calendar (iteration 4/159) at (911, 408) on #ui-datepicker-div .ui-datepicker-prev
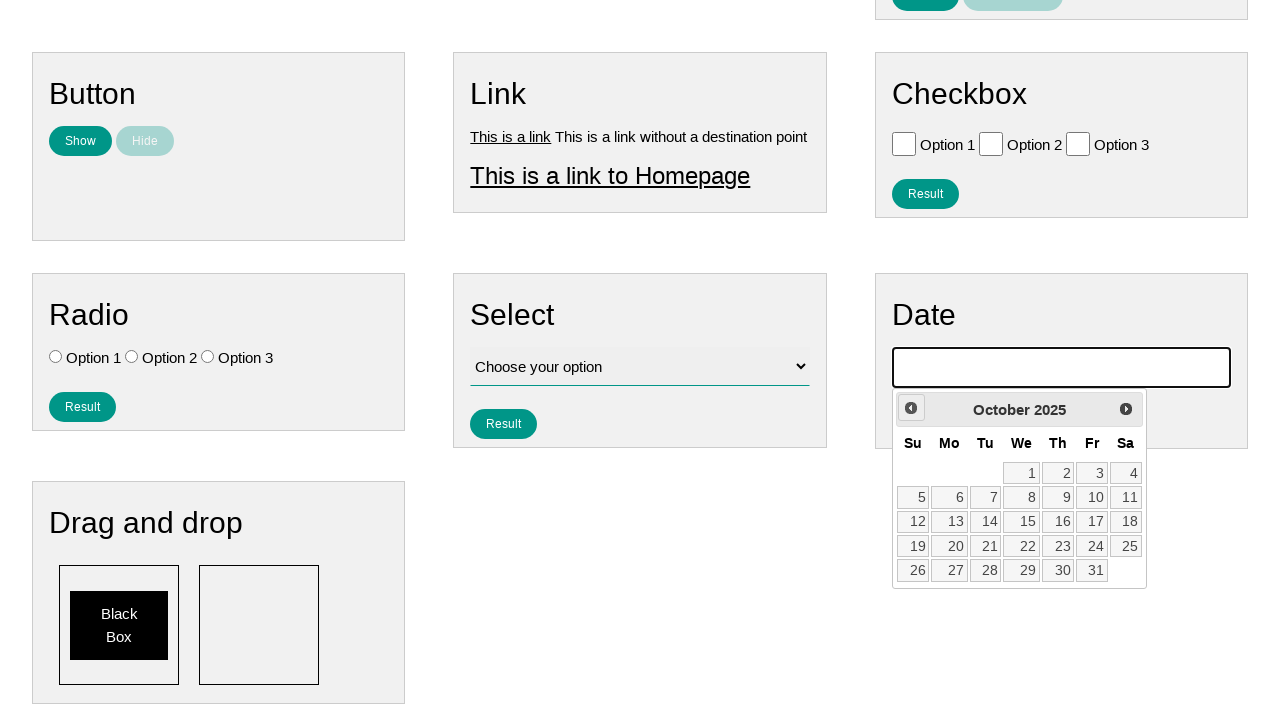

Navigated back one month in calendar (iteration 5/159) at (911, 408) on #ui-datepicker-div .ui-datepicker-prev
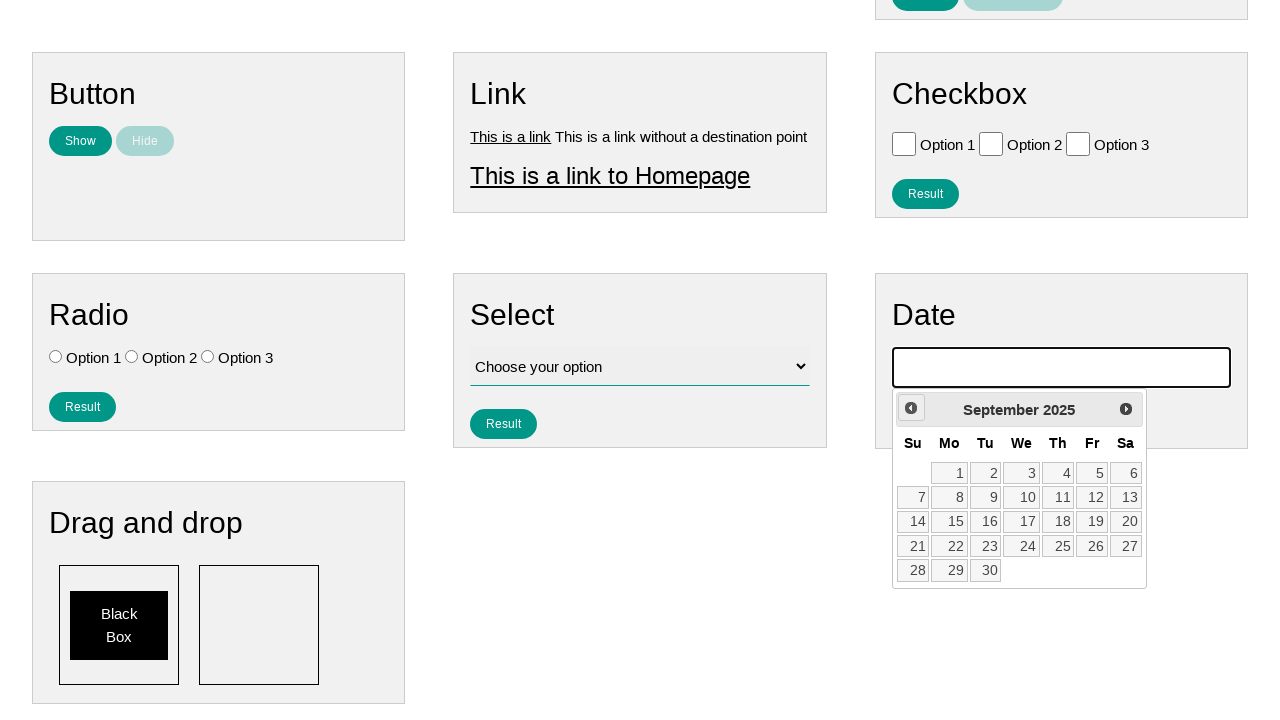

Navigated back one month in calendar (iteration 6/159) at (911, 408) on #ui-datepicker-div .ui-datepicker-prev
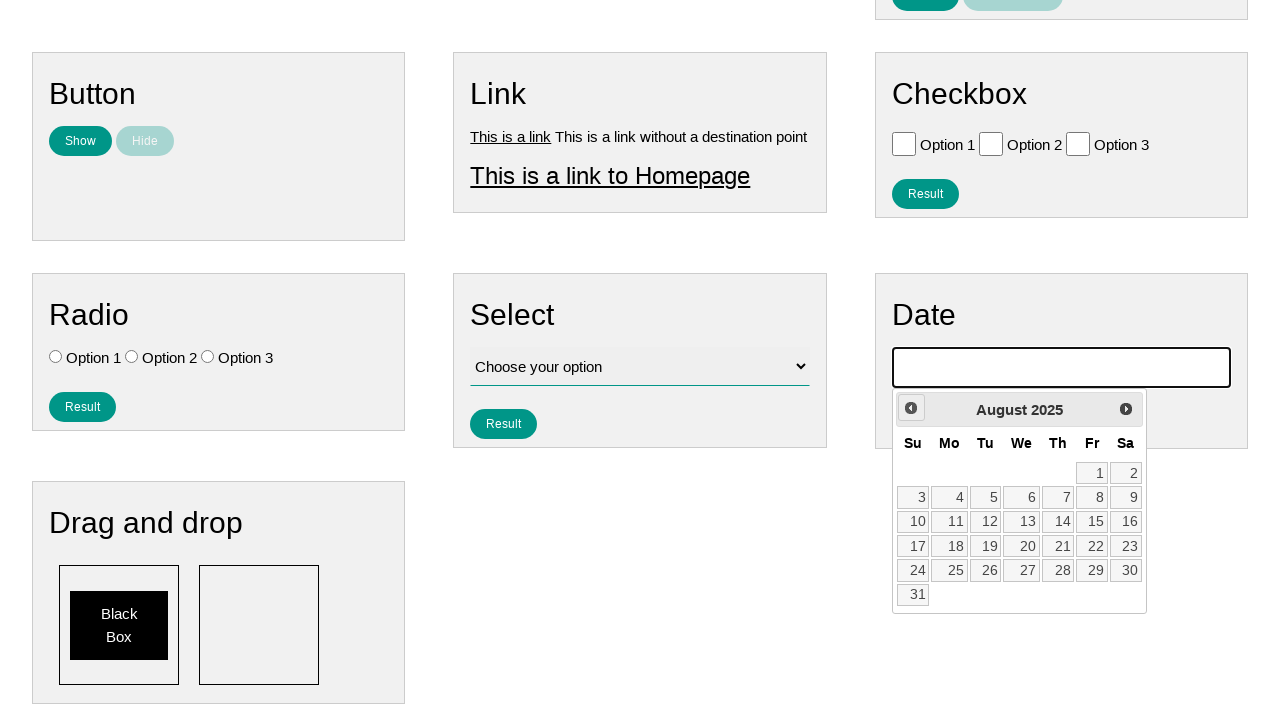

Navigated back one month in calendar (iteration 7/159) at (911, 408) on #ui-datepicker-div .ui-datepicker-prev
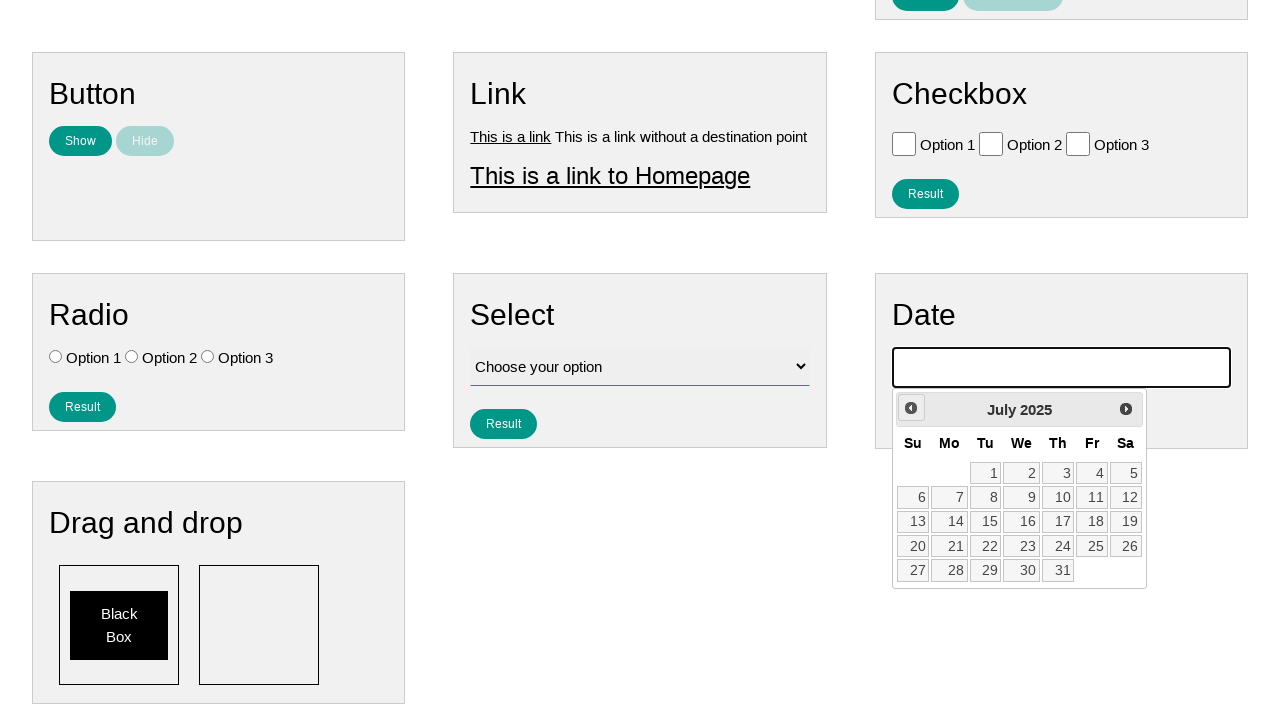

Navigated back one month in calendar (iteration 8/159) at (911, 408) on #ui-datepicker-div .ui-datepicker-prev
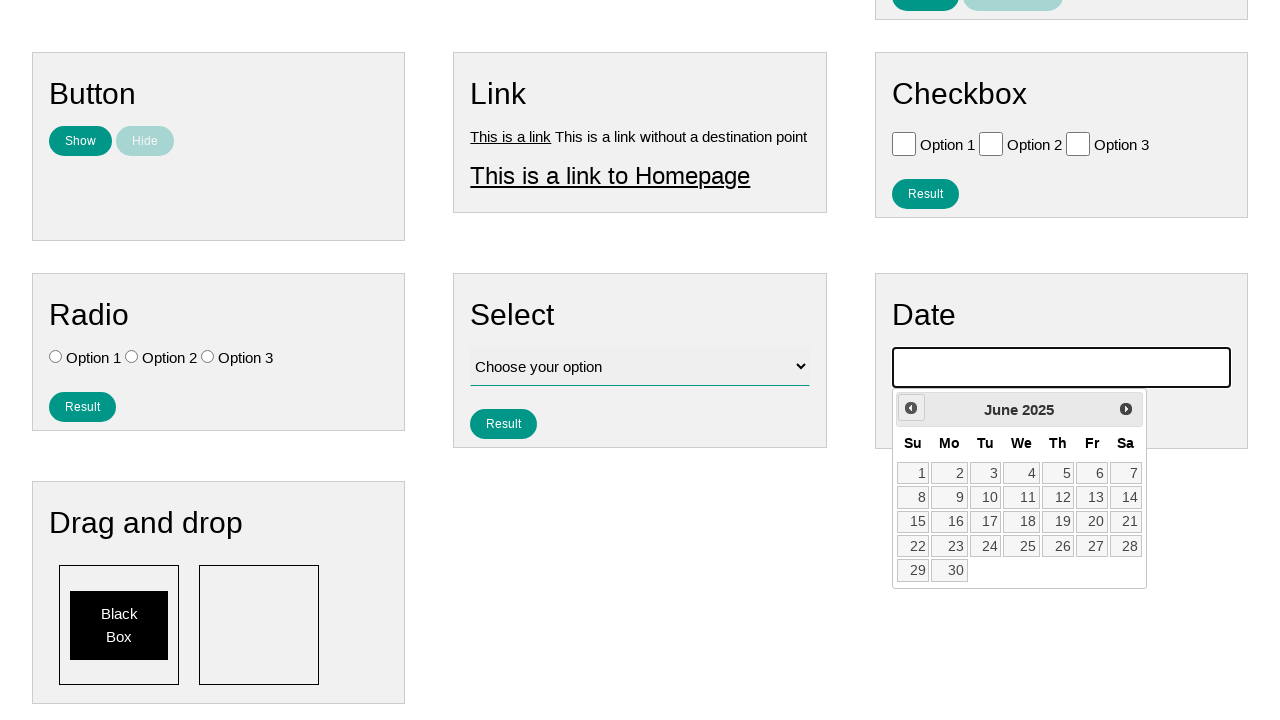

Navigated back one month in calendar (iteration 9/159) at (911, 408) on #ui-datepicker-div .ui-datepicker-prev
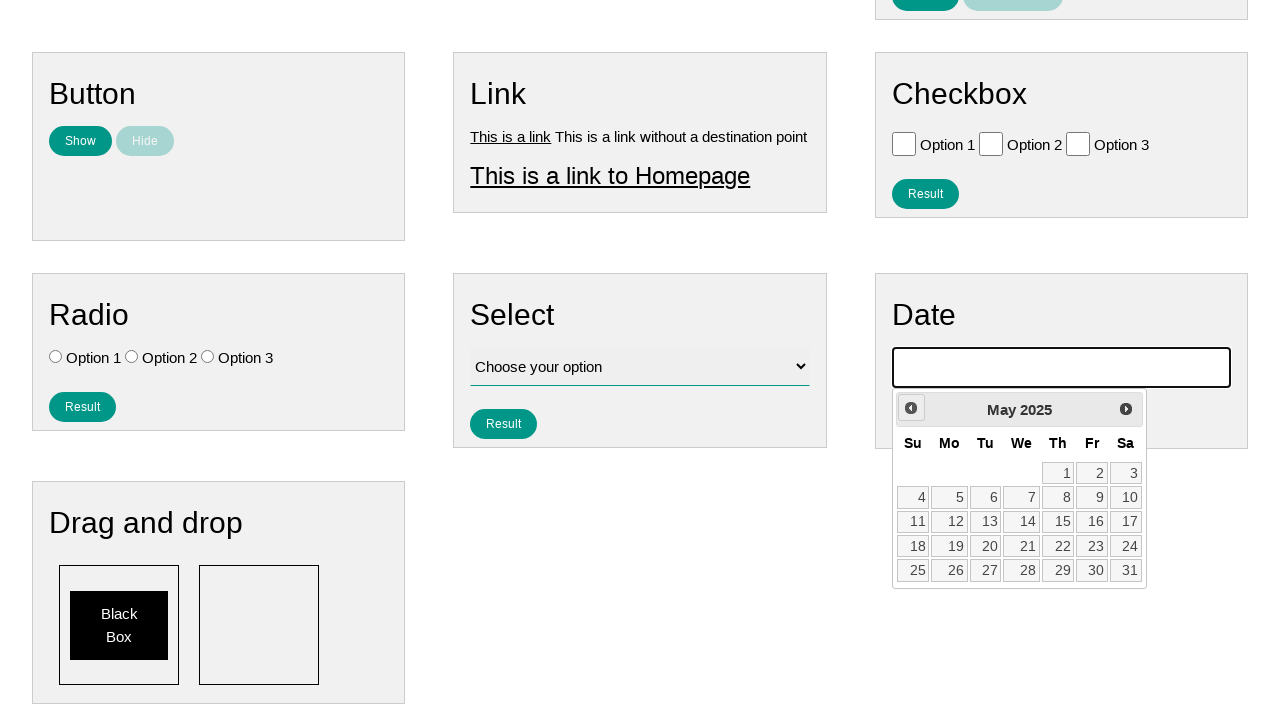

Navigated back one month in calendar (iteration 10/159) at (911, 408) on #ui-datepicker-div .ui-datepicker-prev
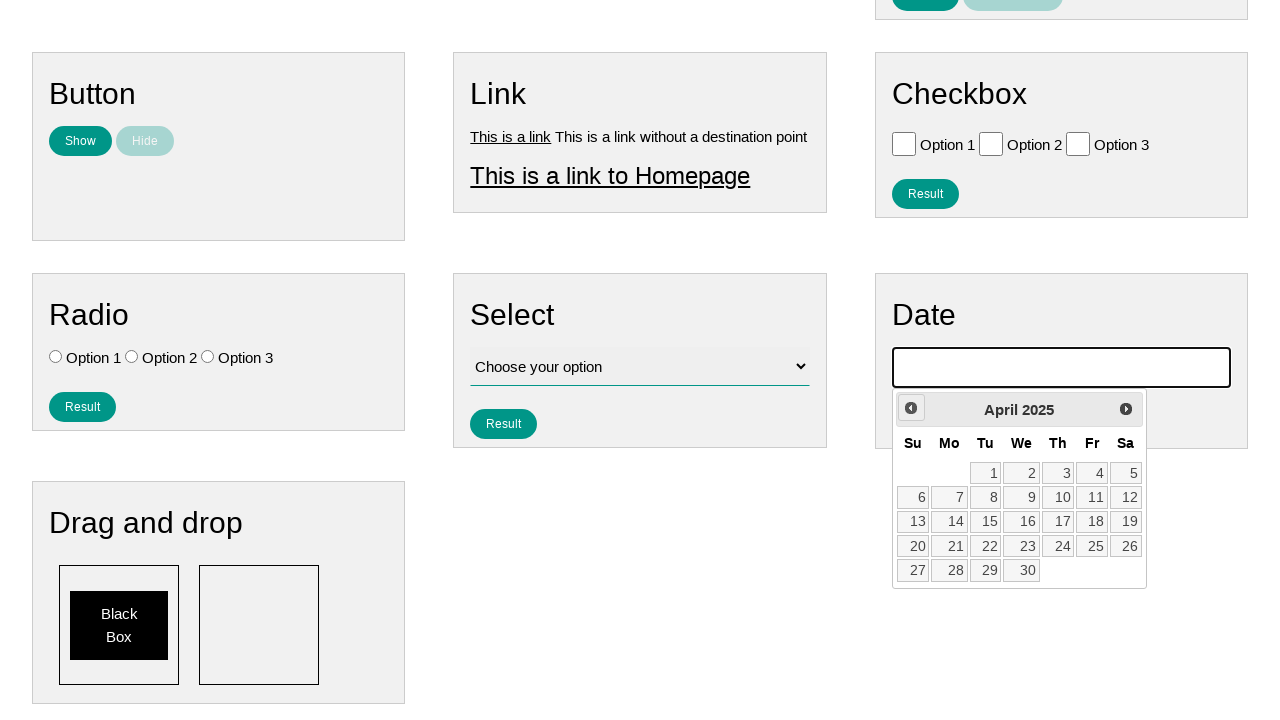

Navigated back one month in calendar (iteration 11/159) at (911, 408) on #ui-datepicker-div .ui-datepicker-prev
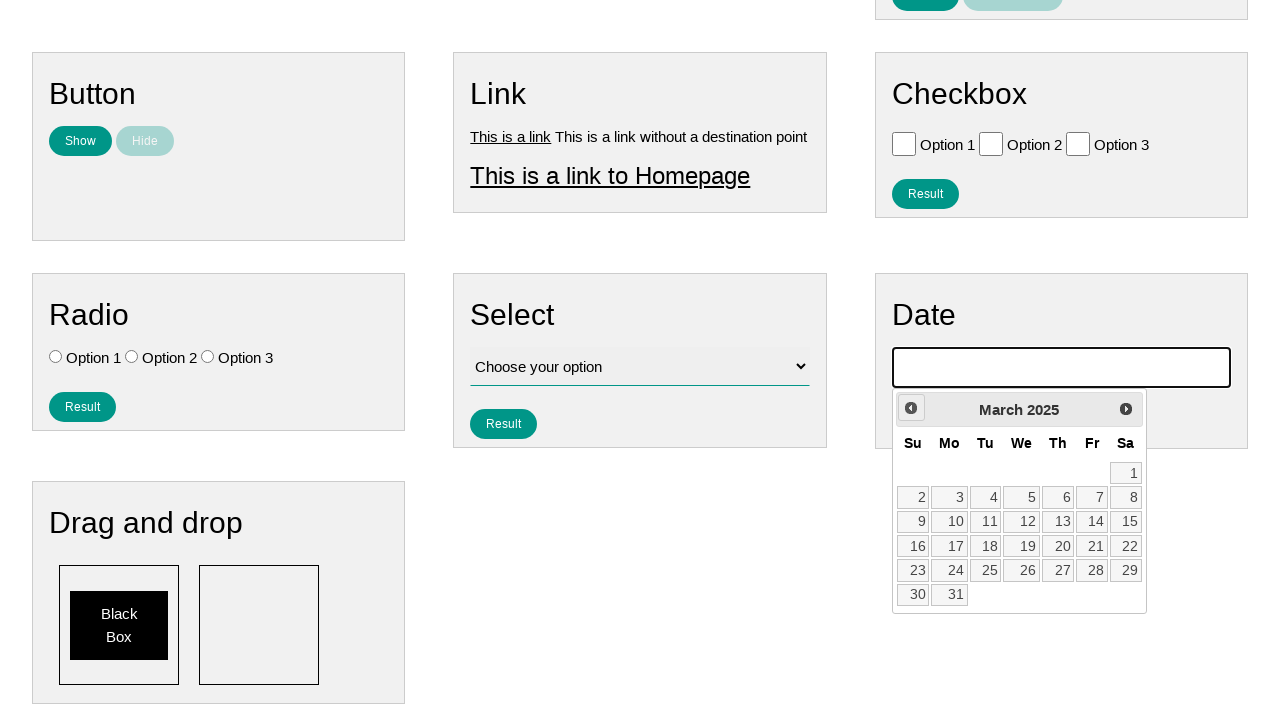

Navigated back one month in calendar (iteration 12/159) at (911, 408) on #ui-datepicker-div .ui-datepicker-prev
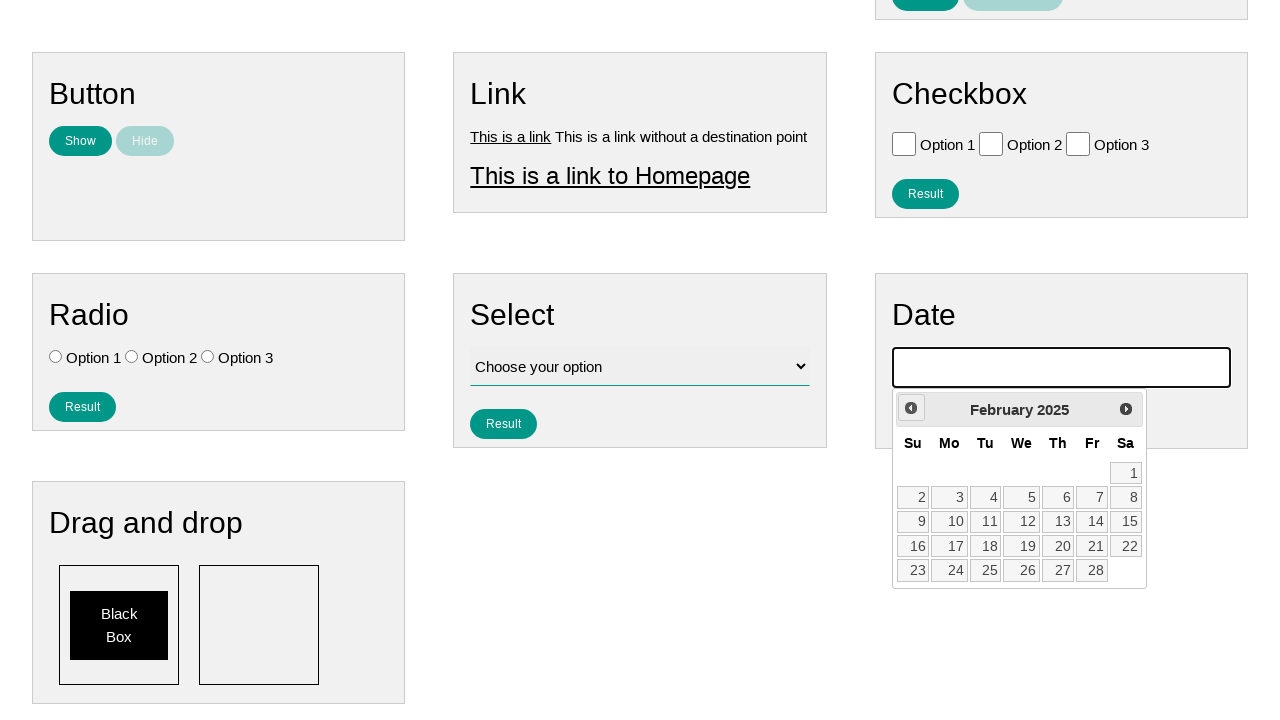

Navigated back one month in calendar (iteration 13/159) at (911, 408) on #ui-datepicker-div .ui-datepicker-prev
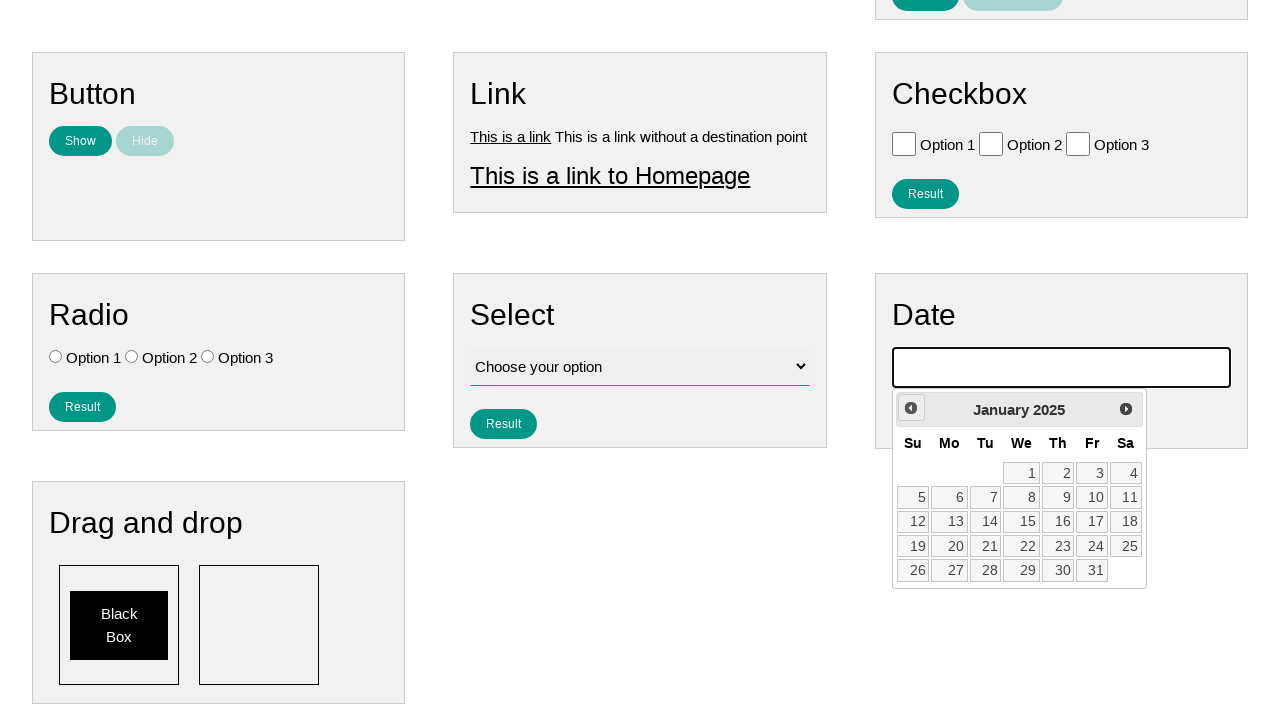

Navigated back one month in calendar (iteration 14/159) at (911, 408) on #ui-datepicker-div .ui-datepicker-prev
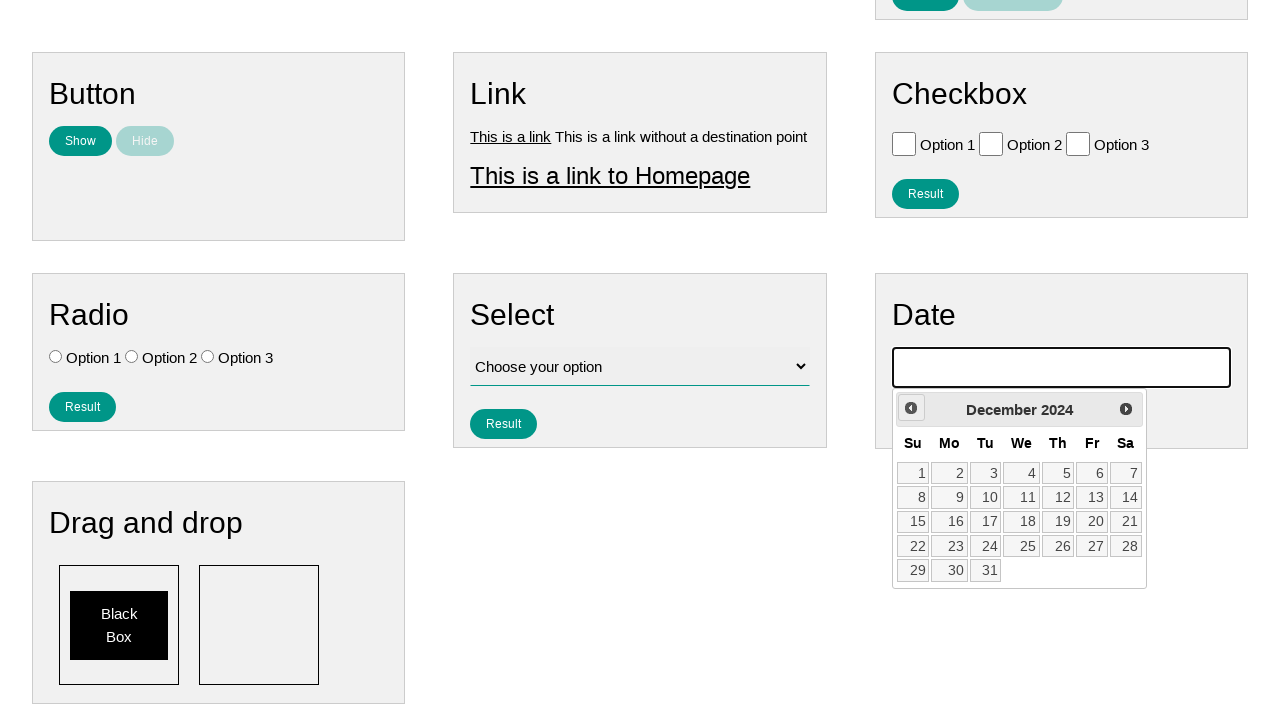

Navigated back one month in calendar (iteration 15/159) at (911, 408) on #ui-datepicker-div .ui-datepicker-prev
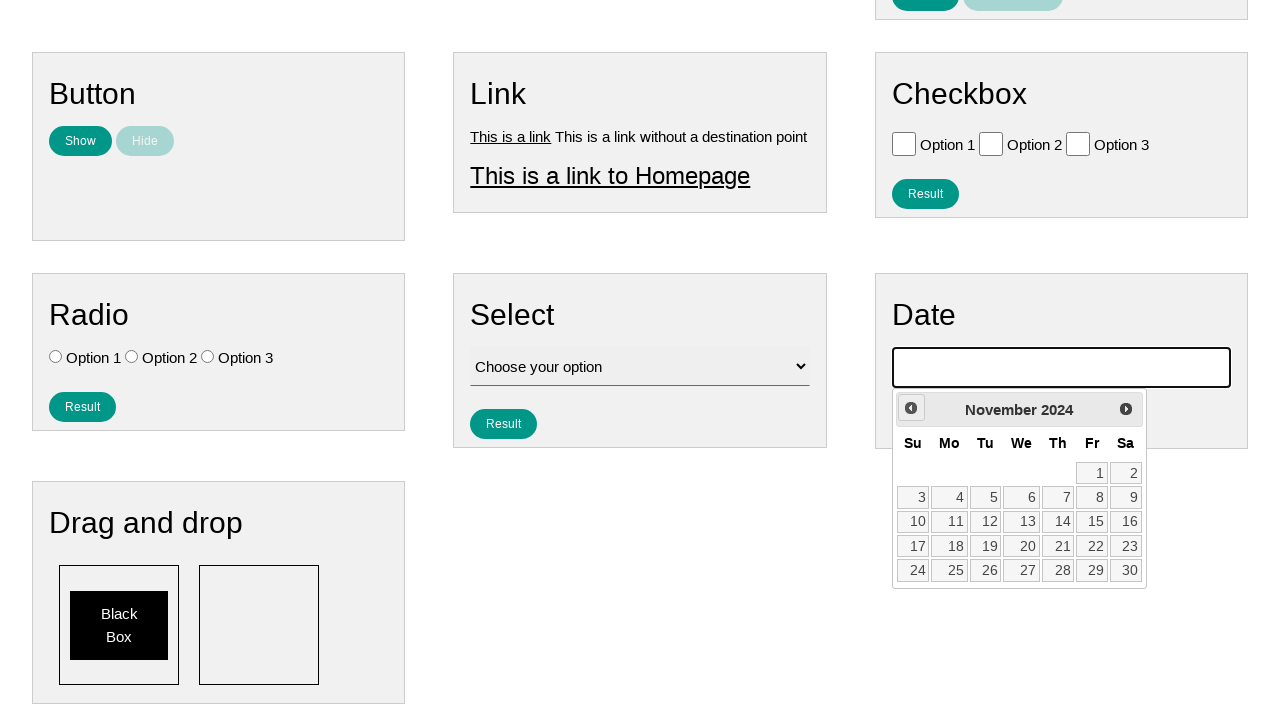

Navigated back one month in calendar (iteration 16/159) at (911, 408) on #ui-datepicker-div .ui-datepicker-prev
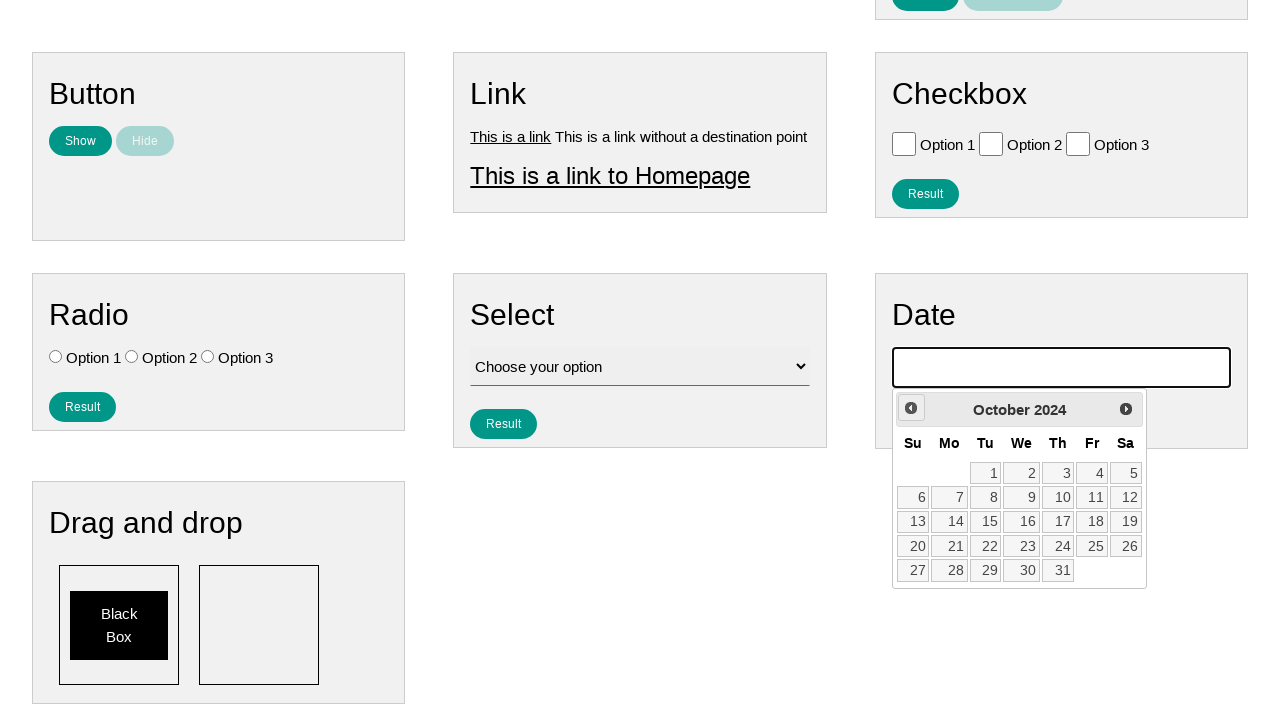

Navigated back one month in calendar (iteration 17/159) at (911, 408) on #ui-datepicker-div .ui-datepicker-prev
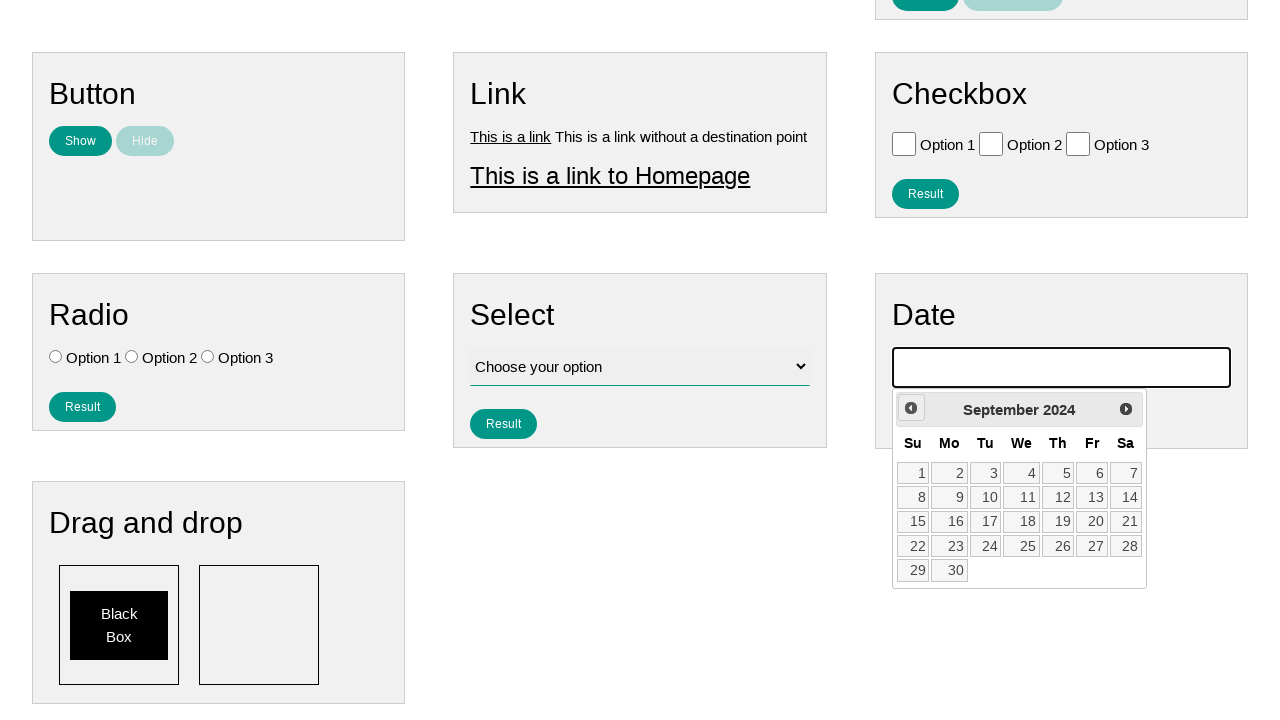

Navigated back one month in calendar (iteration 18/159) at (911, 408) on #ui-datepicker-div .ui-datepicker-prev
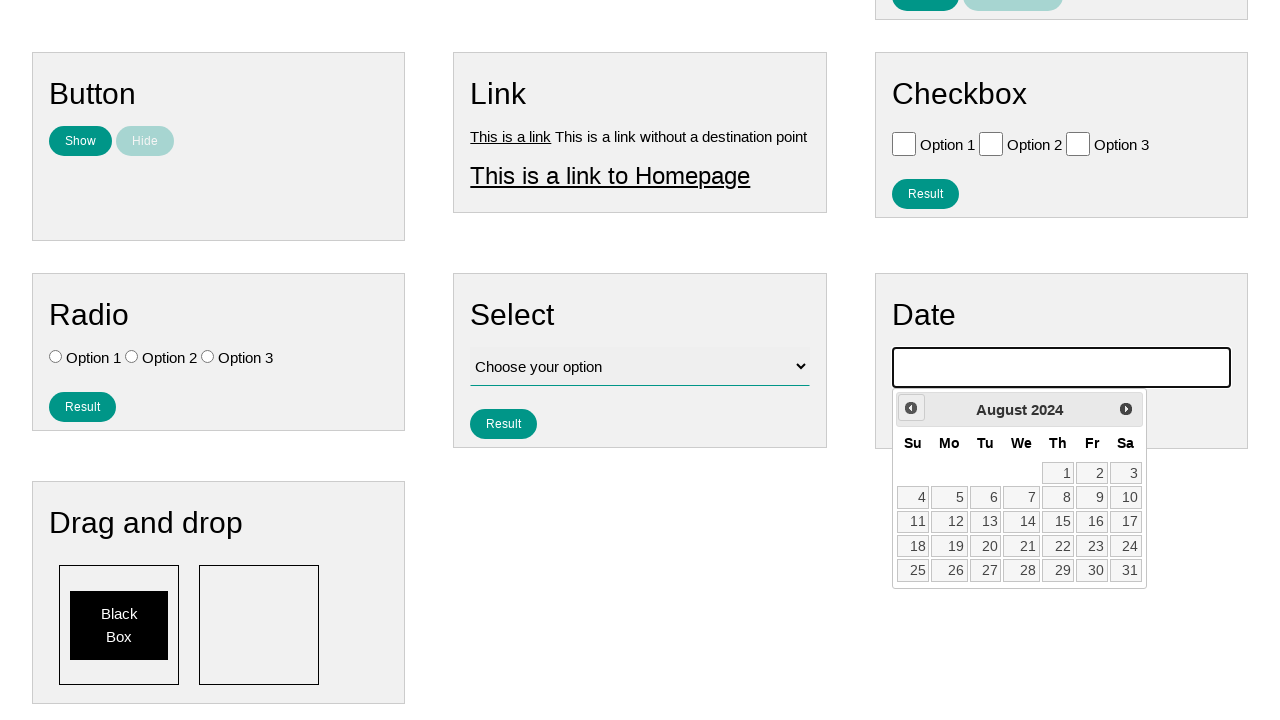

Navigated back one month in calendar (iteration 19/159) at (911, 408) on #ui-datepicker-div .ui-datepicker-prev
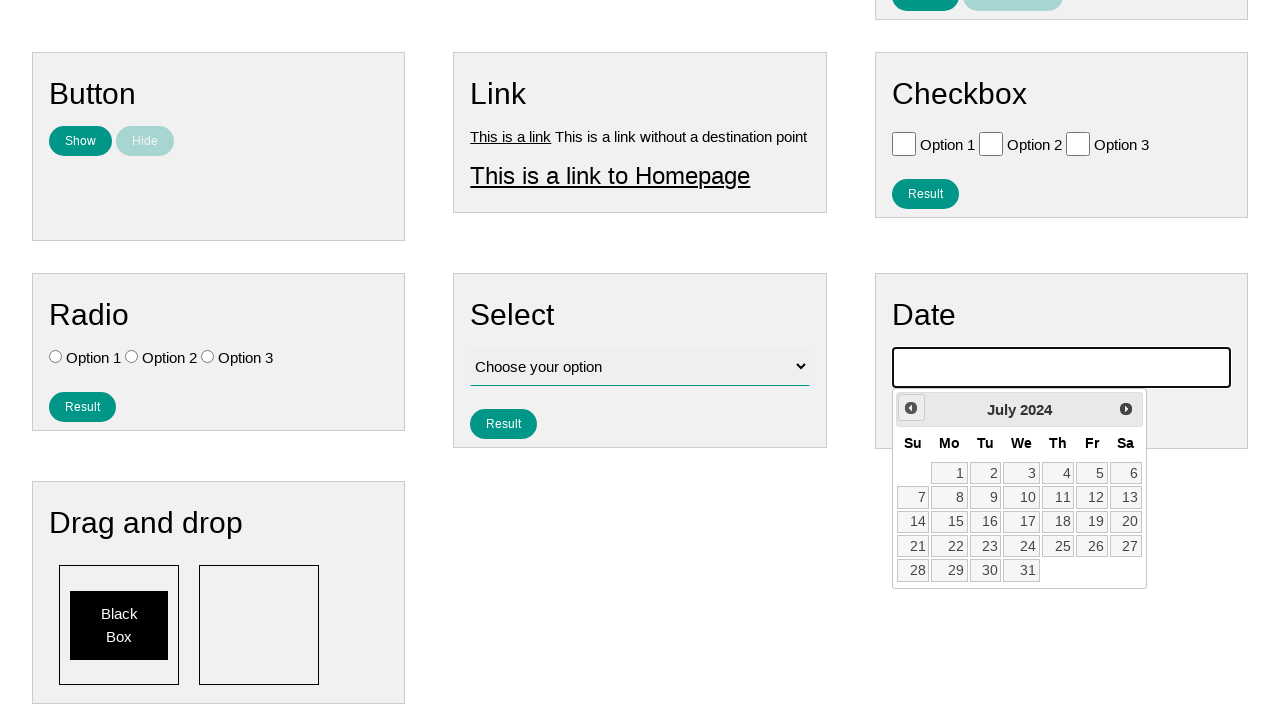

Navigated back one month in calendar (iteration 20/159) at (911, 408) on #ui-datepicker-div .ui-datepicker-prev
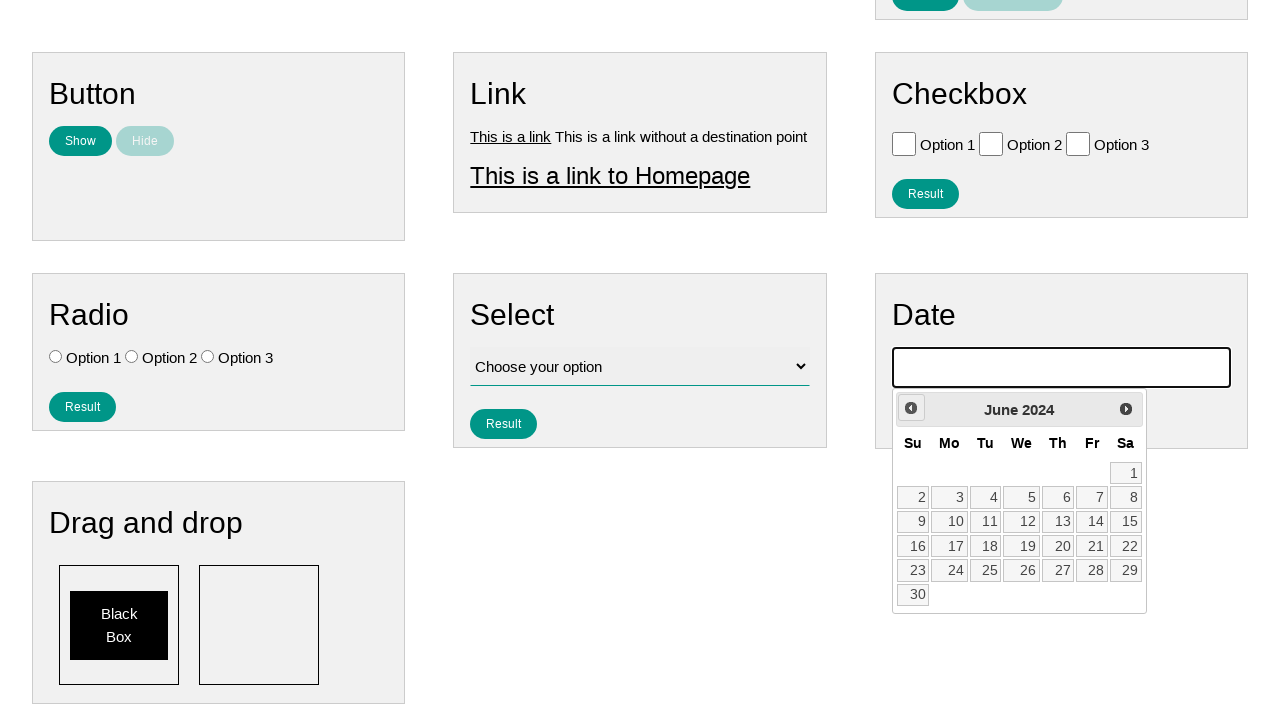

Navigated back one month in calendar (iteration 21/159) at (911, 408) on #ui-datepicker-div .ui-datepicker-prev
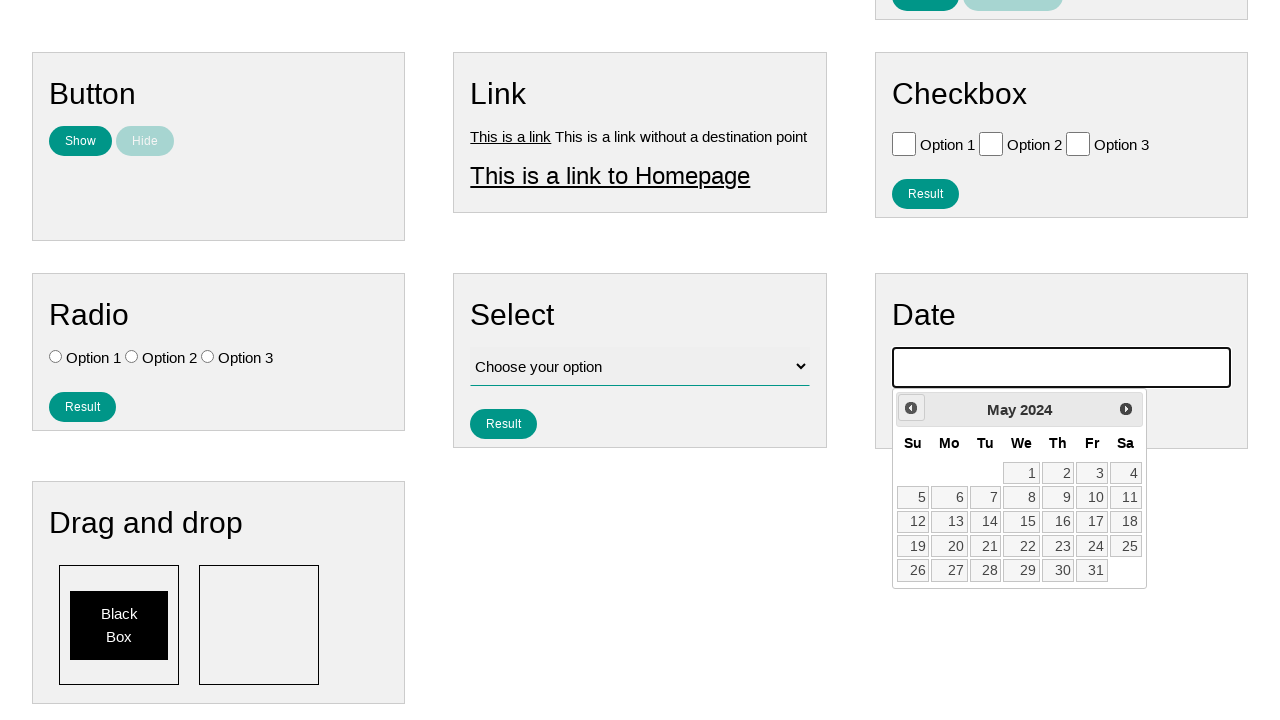

Navigated back one month in calendar (iteration 22/159) at (911, 408) on #ui-datepicker-div .ui-datepicker-prev
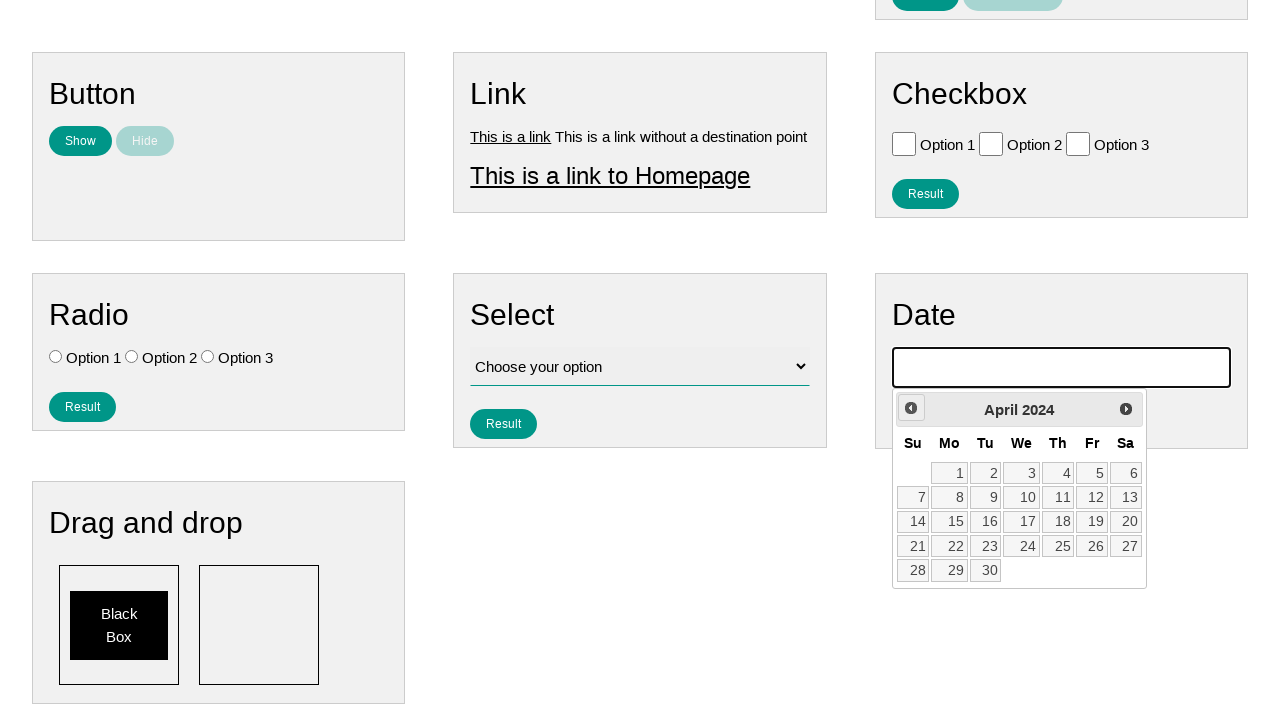

Navigated back one month in calendar (iteration 23/159) at (911, 408) on #ui-datepicker-div .ui-datepicker-prev
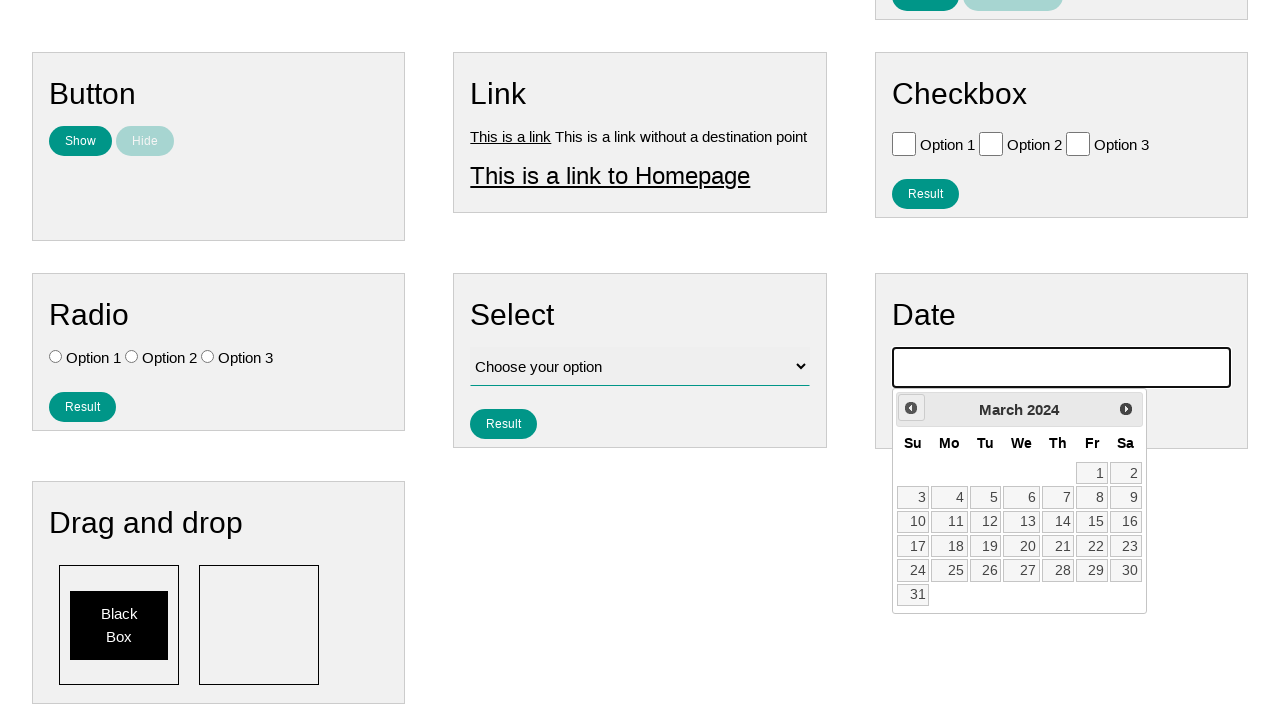

Navigated back one month in calendar (iteration 24/159) at (911, 408) on #ui-datepicker-div .ui-datepicker-prev
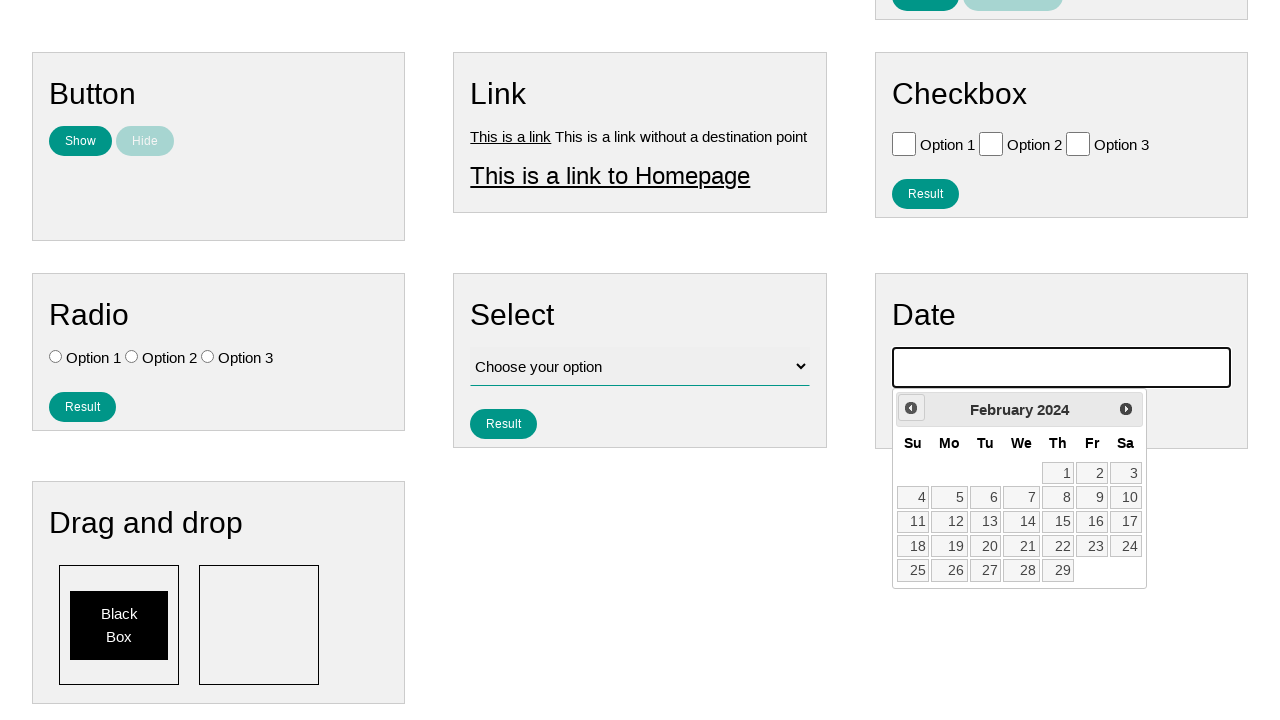

Navigated back one month in calendar (iteration 25/159) at (911, 408) on #ui-datepicker-div .ui-datepicker-prev
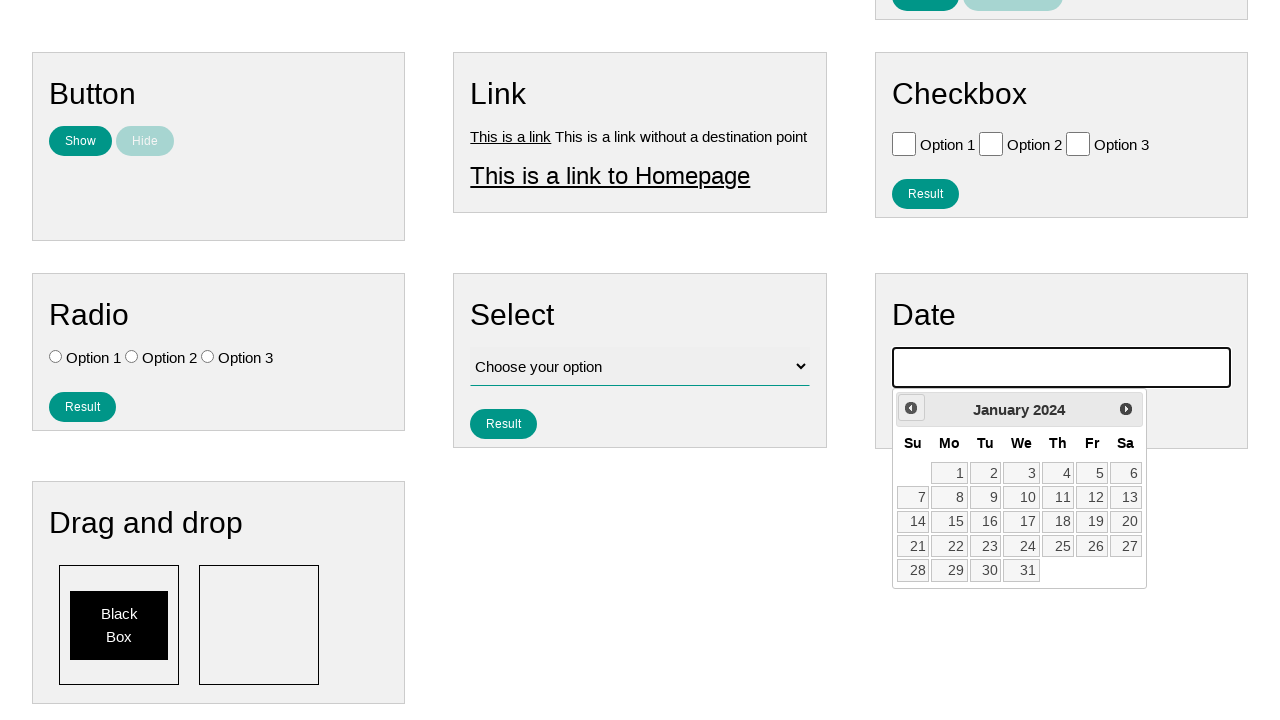

Navigated back one month in calendar (iteration 26/159) at (911, 408) on #ui-datepicker-div .ui-datepicker-prev
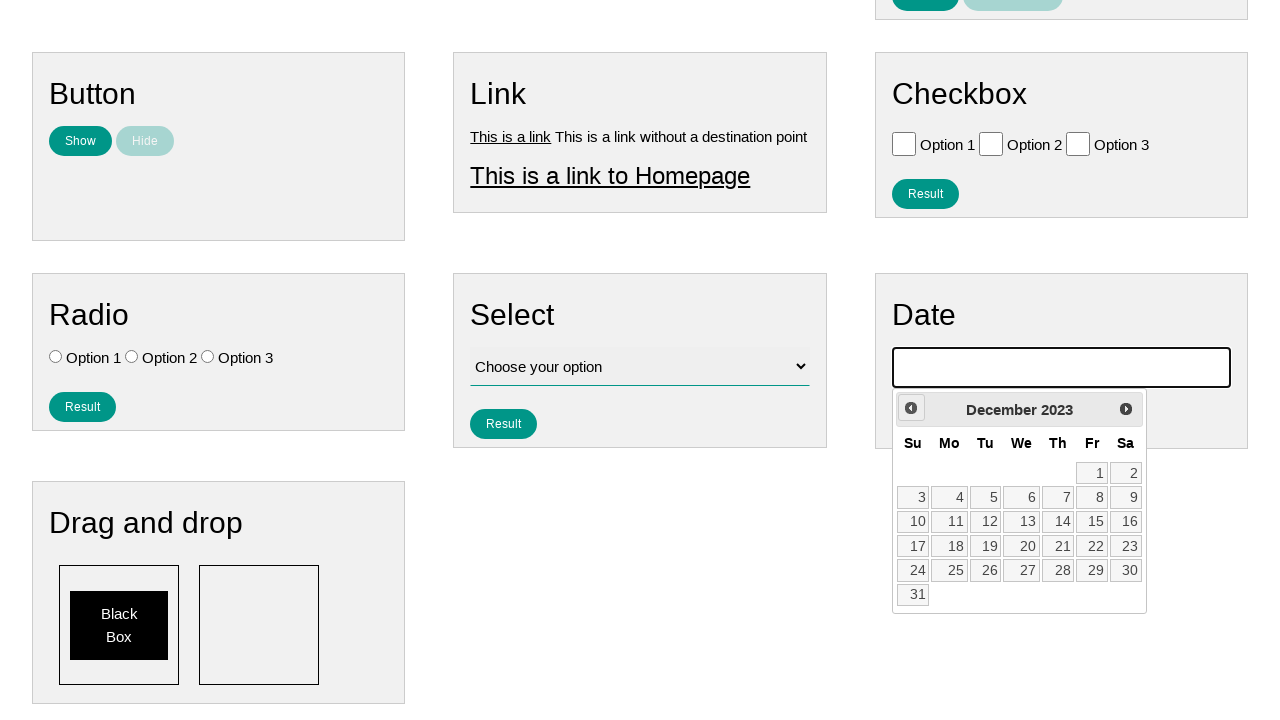

Navigated back one month in calendar (iteration 27/159) at (911, 408) on #ui-datepicker-div .ui-datepicker-prev
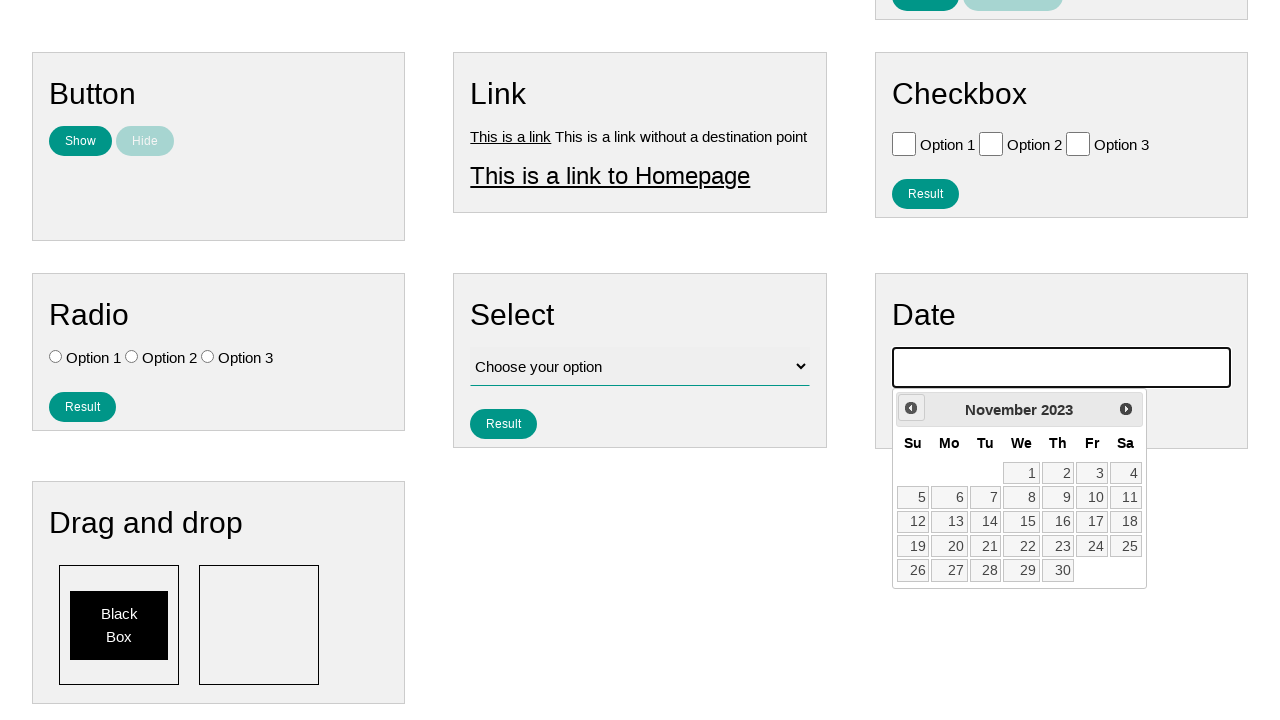

Navigated back one month in calendar (iteration 28/159) at (911, 408) on #ui-datepicker-div .ui-datepicker-prev
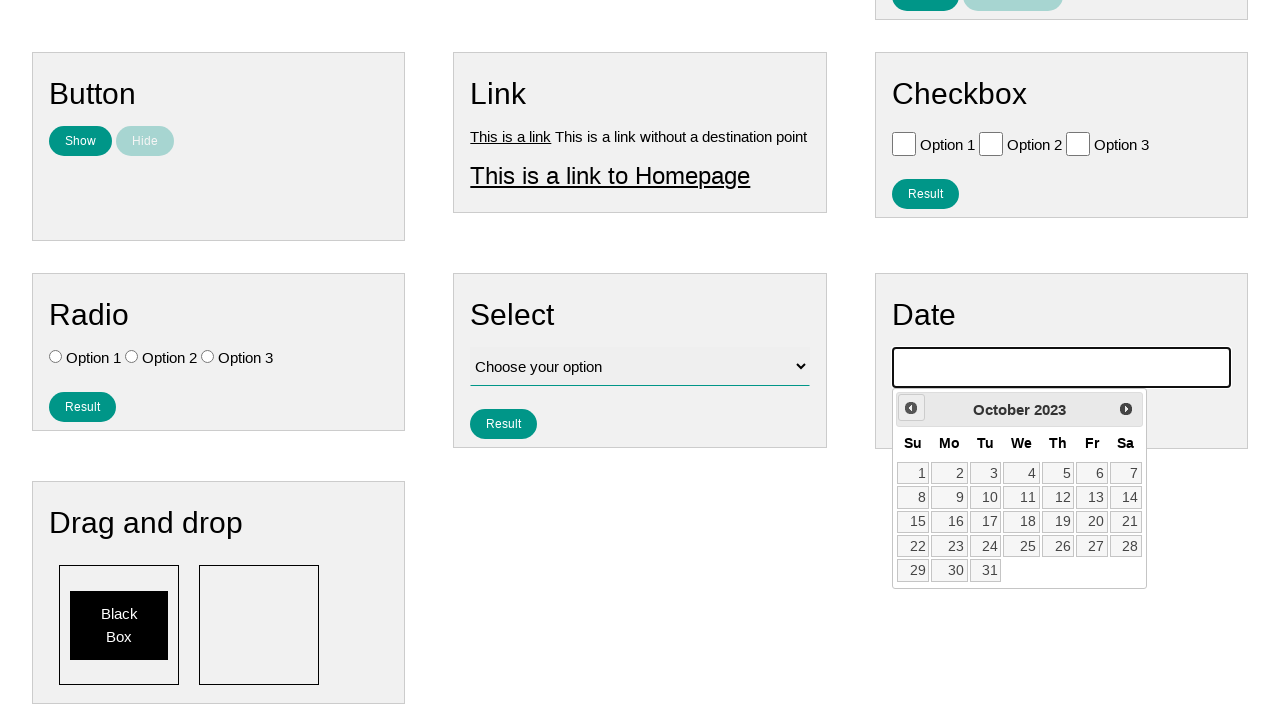

Navigated back one month in calendar (iteration 29/159) at (911, 408) on #ui-datepicker-div .ui-datepicker-prev
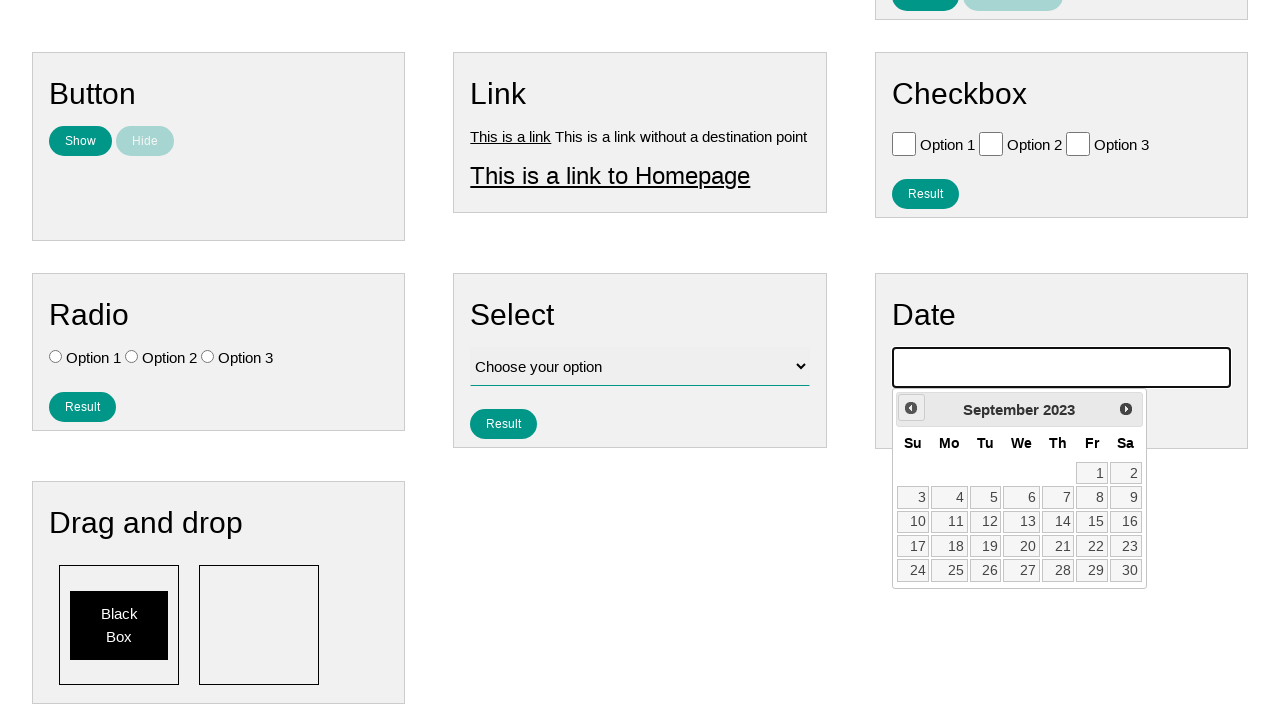

Navigated back one month in calendar (iteration 30/159) at (911, 408) on #ui-datepicker-div .ui-datepicker-prev
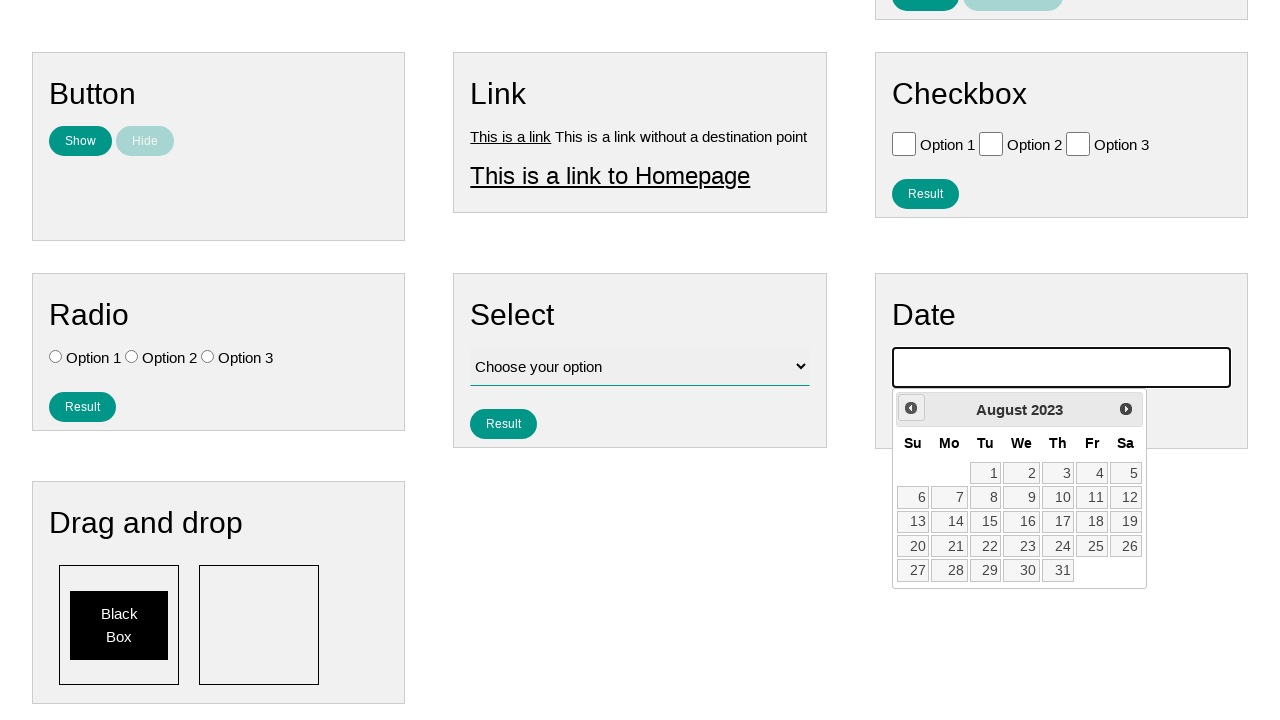

Navigated back one month in calendar (iteration 31/159) at (911, 408) on #ui-datepicker-div .ui-datepicker-prev
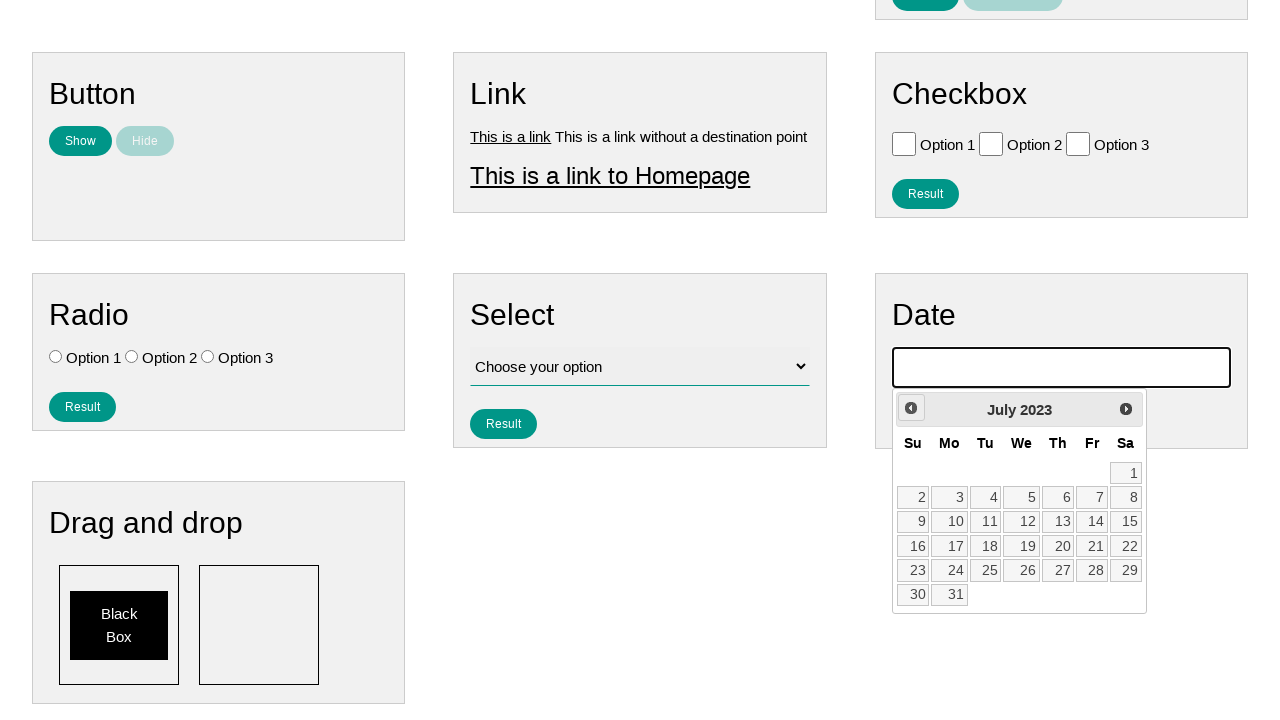

Navigated back one month in calendar (iteration 32/159) at (911, 408) on #ui-datepicker-div .ui-datepicker-prev
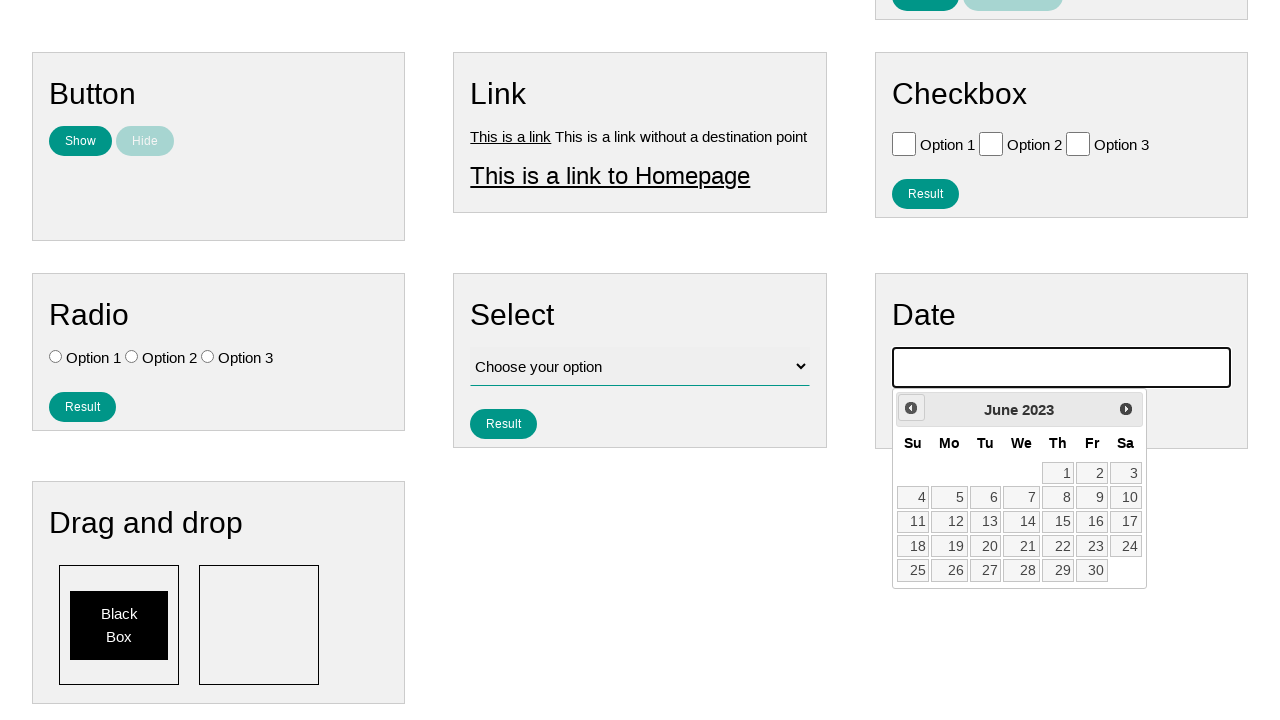

Navigated back one month in calendar (iteration 33/159) at (911, 408) on #ui-datepicker-div .ui-datepicker-prev
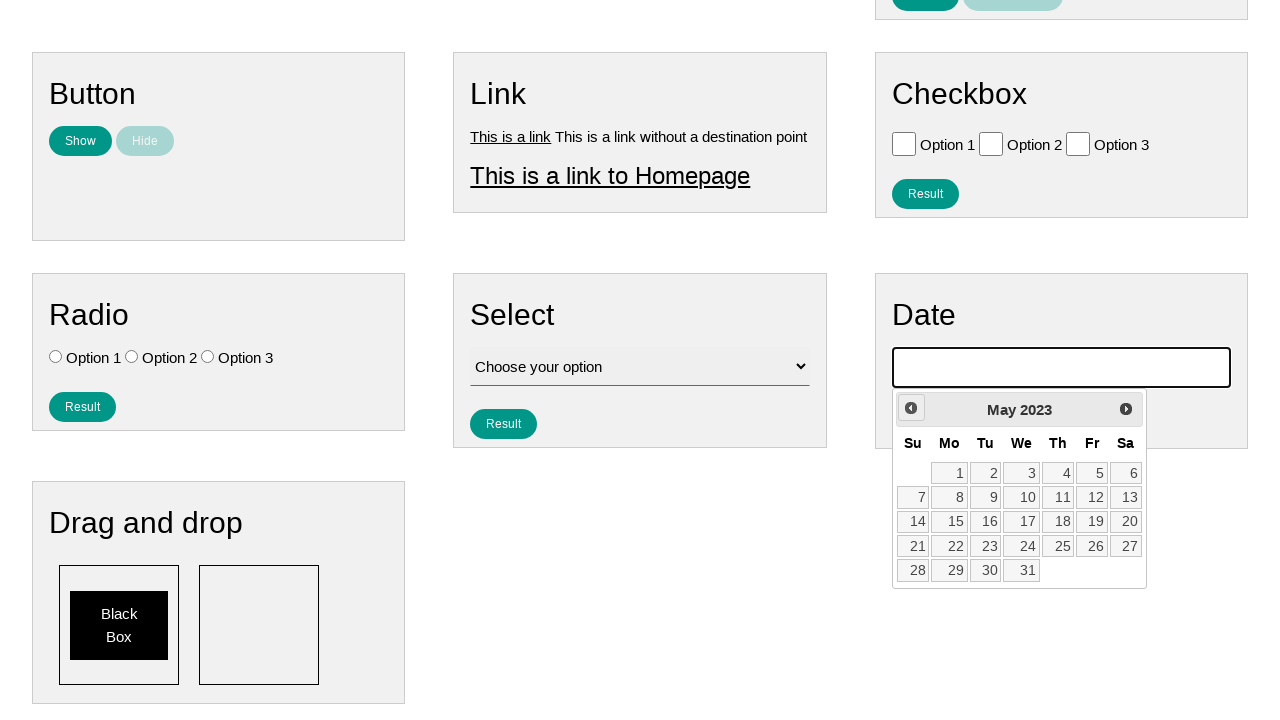

Navigated back one month in calendar (iteration 34/159) at (911, 408) on #ui-datepicker-div .ui-datepicker-prev
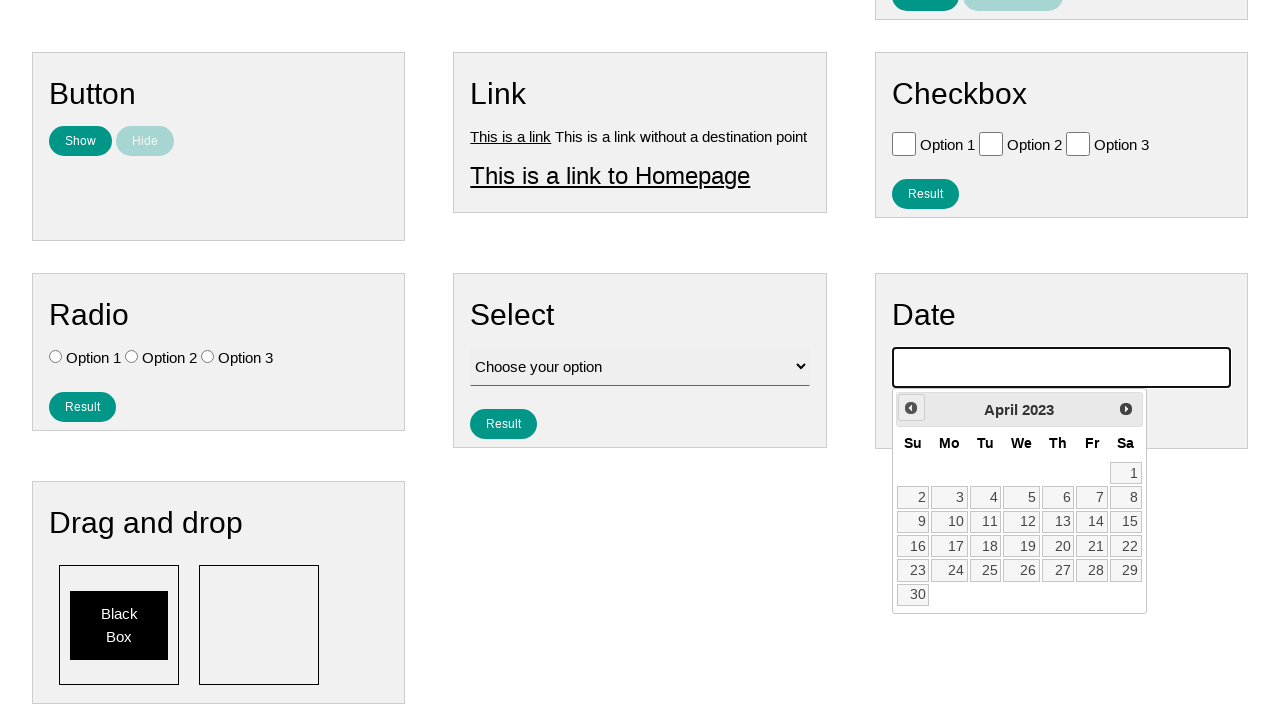

Navigated back one month in calendar (iteration 35/159) at (911, 408) on #ui-datepicker-div .ui-datepicker-prev
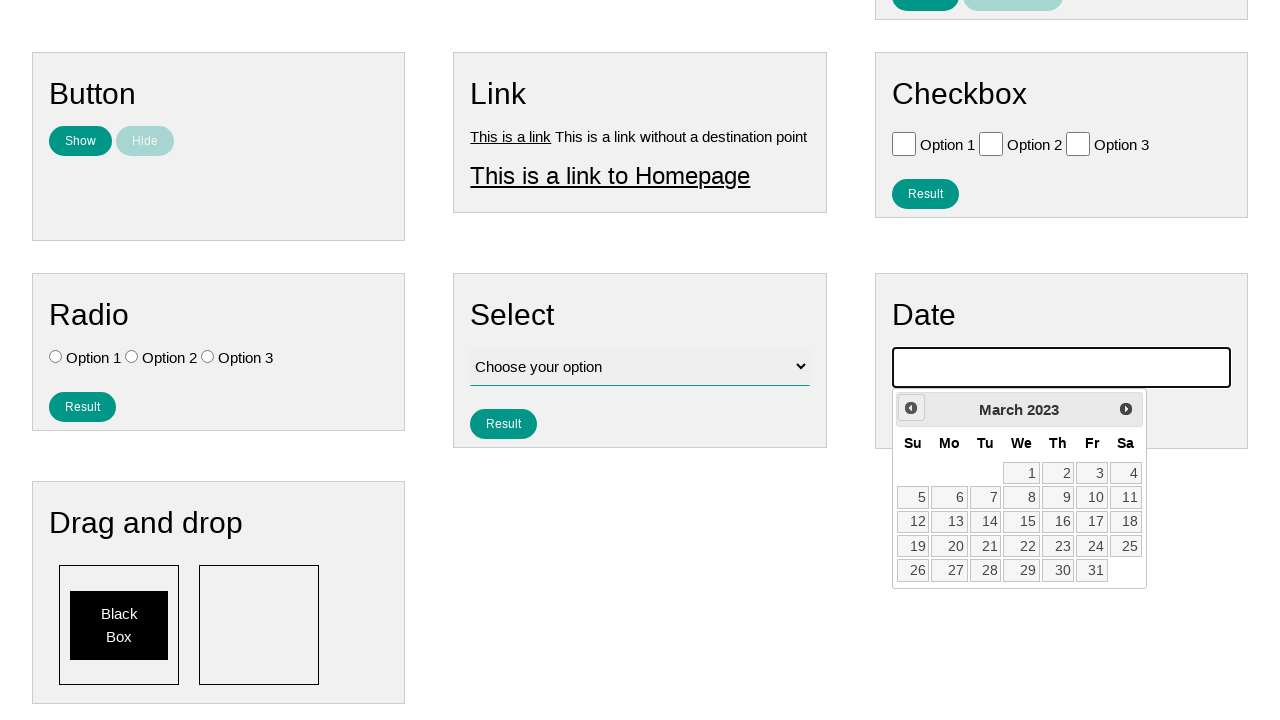

Navigated back one month in calendar (iteration 36/159) at (911, 408) on #ui-datepicker-div .ui-datepicker-prev
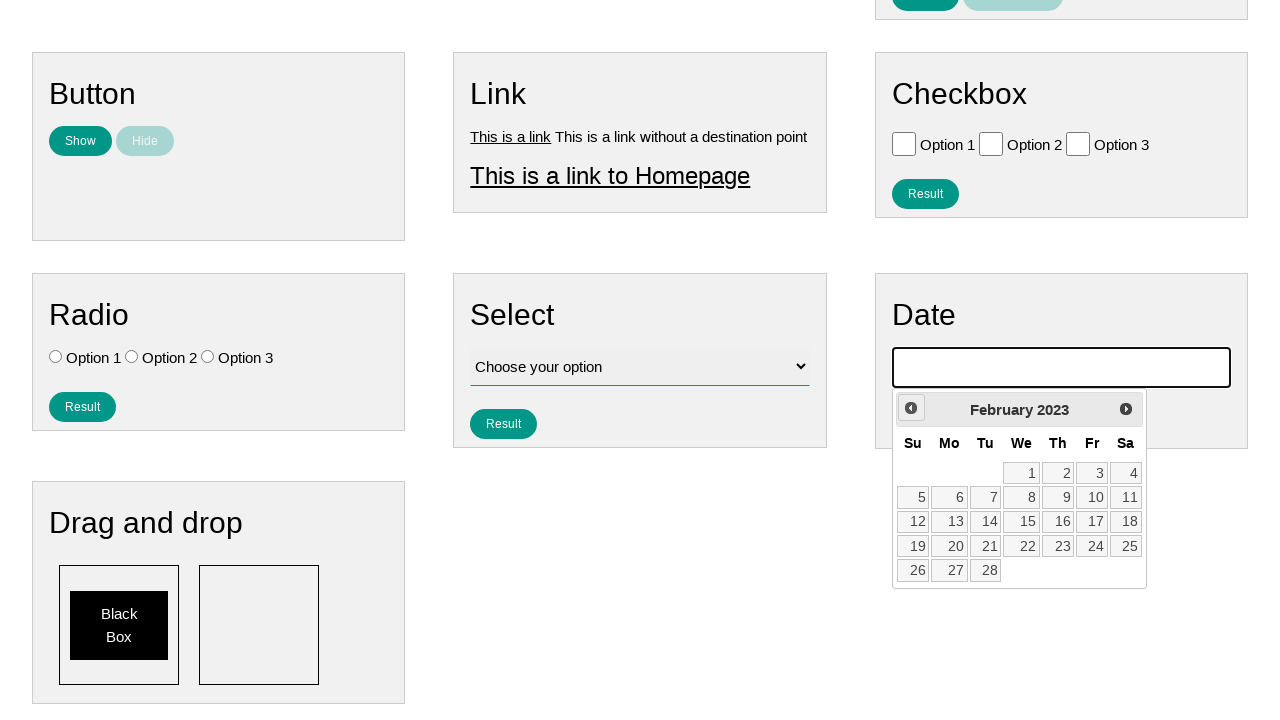

Navigated back one month in calendar (iteration 37/159) at (911, 408) on #ui-datepicker-div .ui-datepicker-prev
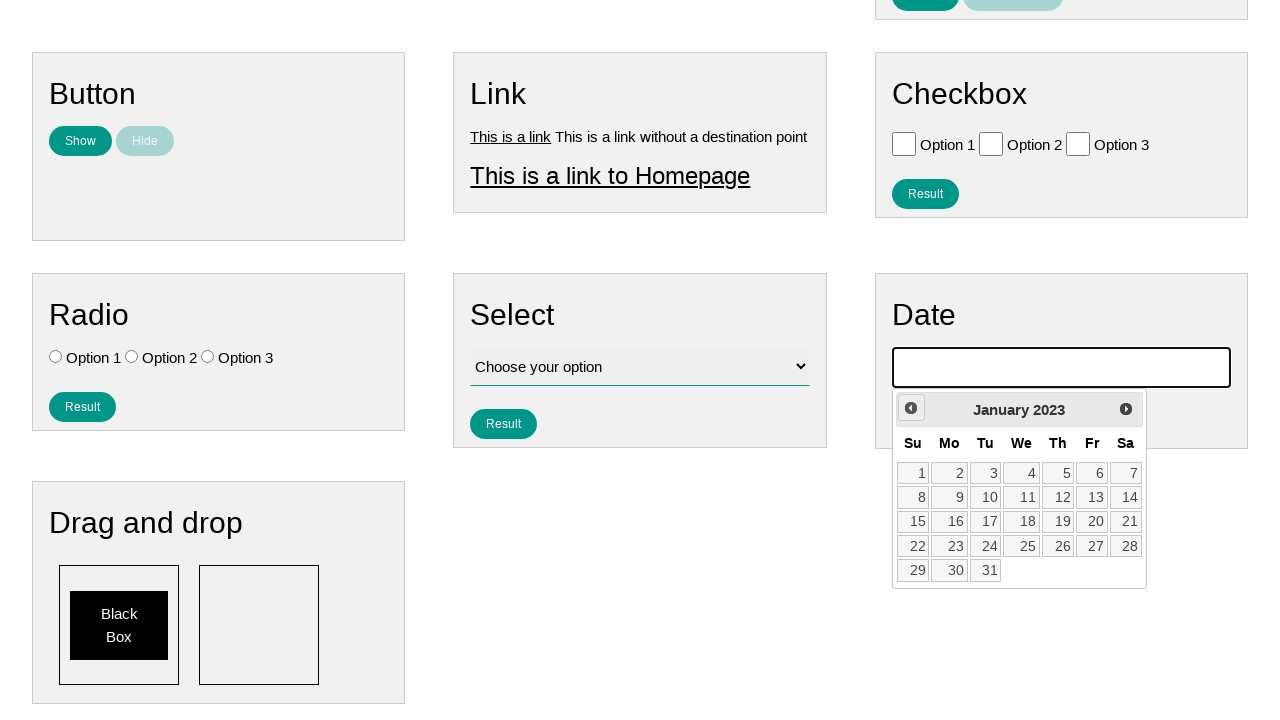

Navigated back one month in calendar (iteration 38/159) at (911, 408) on #ui-datepicker-div .ui-datepicker-prev
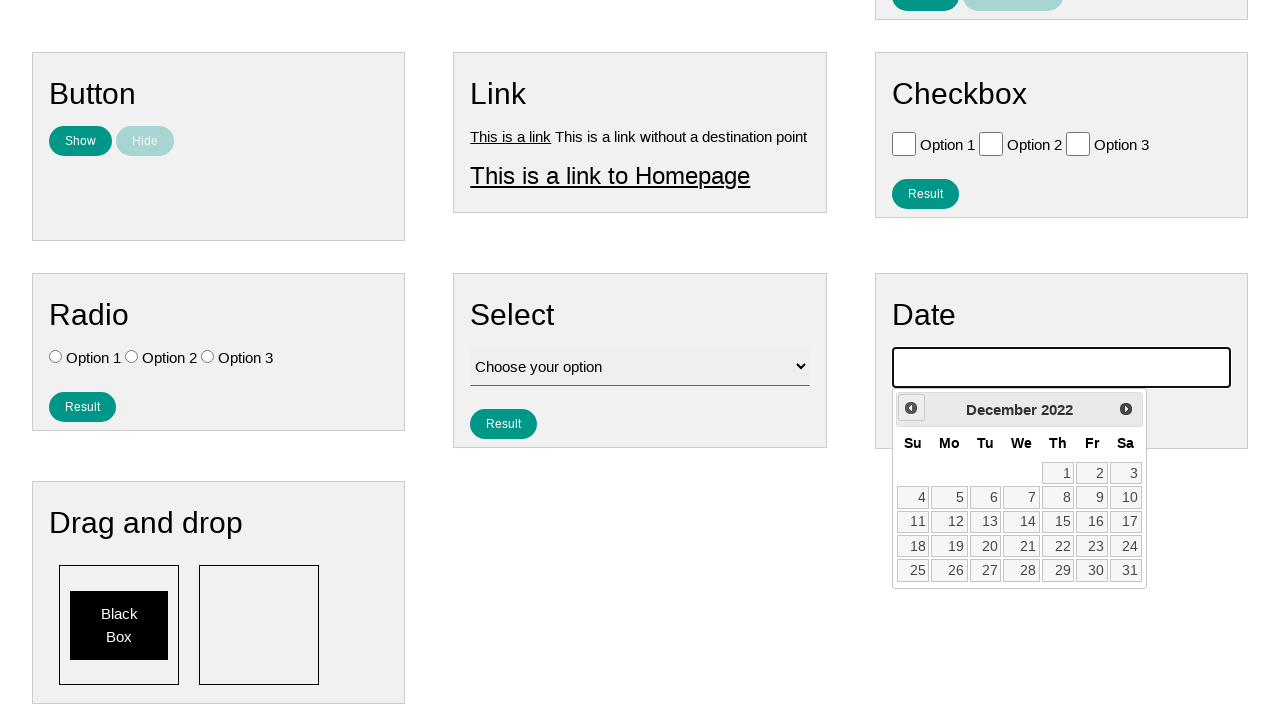

Navigated back one month in calendar (iteration 39/159) at (911, 408) on #ui-datepicker-div .ui-datepicker-prev
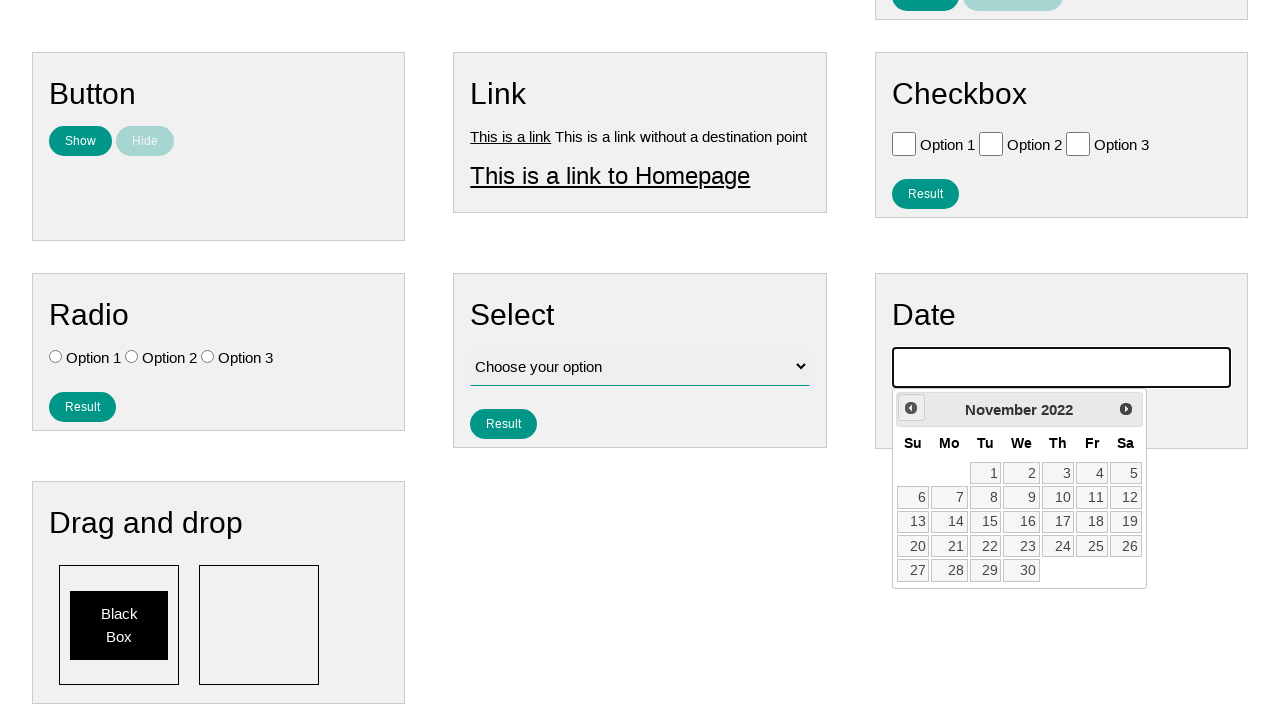

Navigated back one month in calendar (iteration 40/159) at (911, 408) on #ui-datepicker-div .ui-datepicker-prev
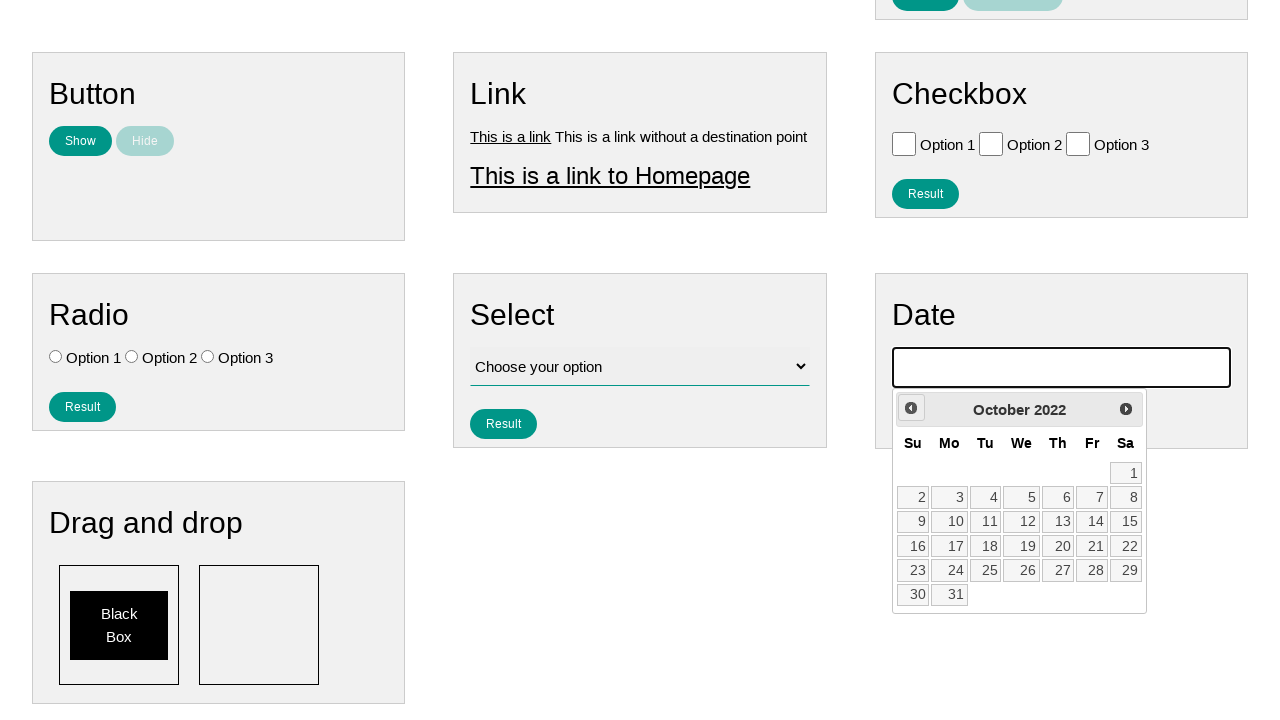

Navigated back one month in calendar (iteration 41/159) at (911, 408) on #ui-datepicker-div .ui-datepicker-prev
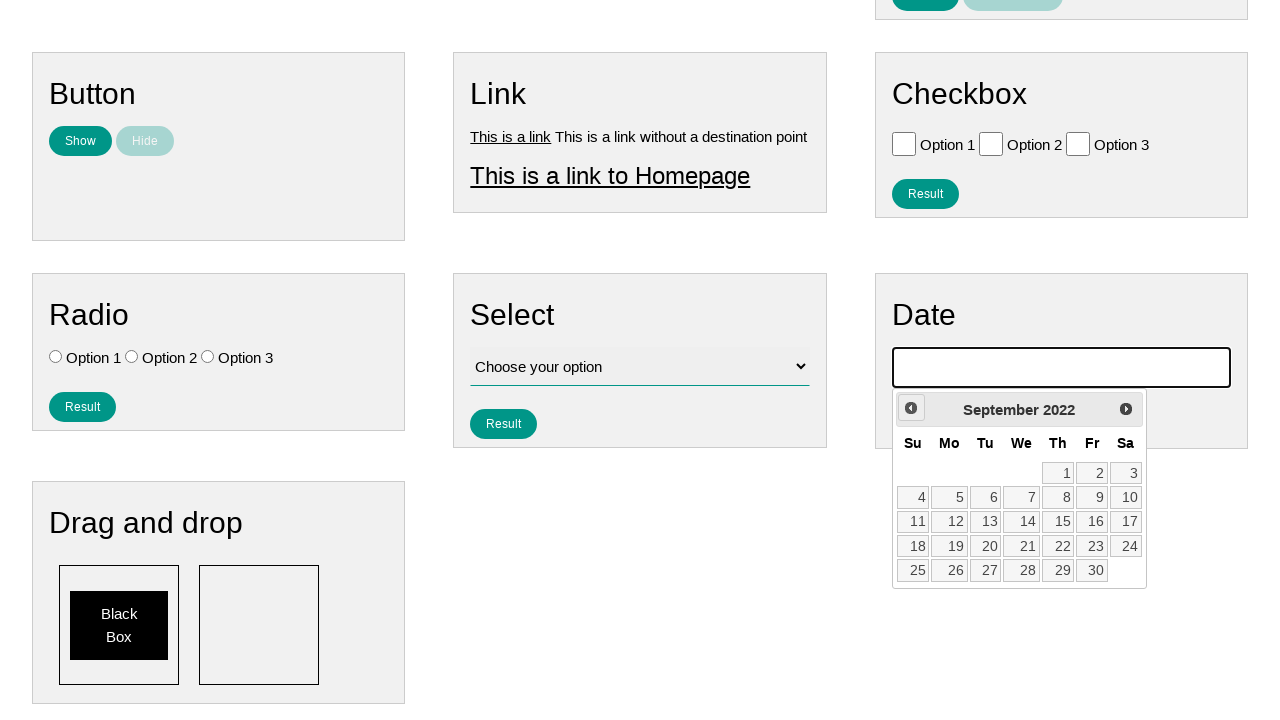

Navigated back one month in calendar (iteration 42/159) at (911, 408) on #ui-datepicker-div .ui-datepicker-prev
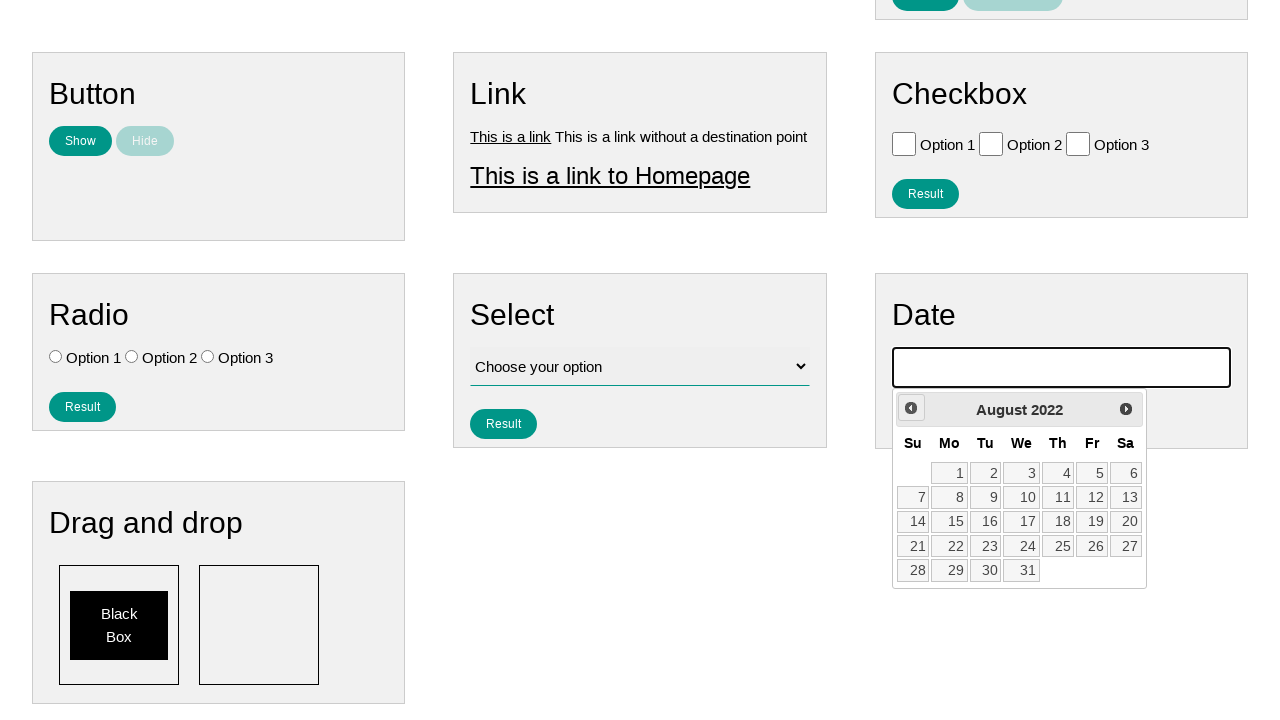

Navigated back one month in calendar (iteration 43/159) at (911, 408) on #ui-datepicker-div .ui-datepicker-prev
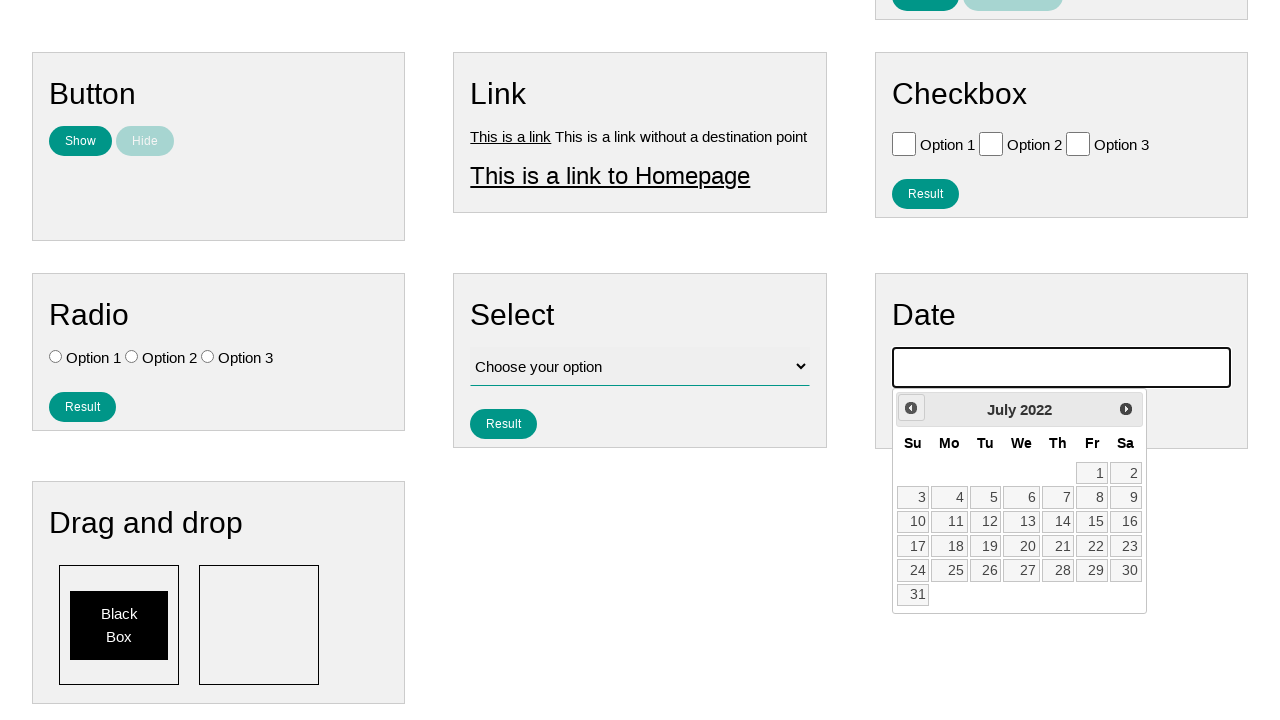

Navigated back one month in calendar (iteration 44/159) at (911, 408) on #ui-datepicker-div .ui-datepicker-prev
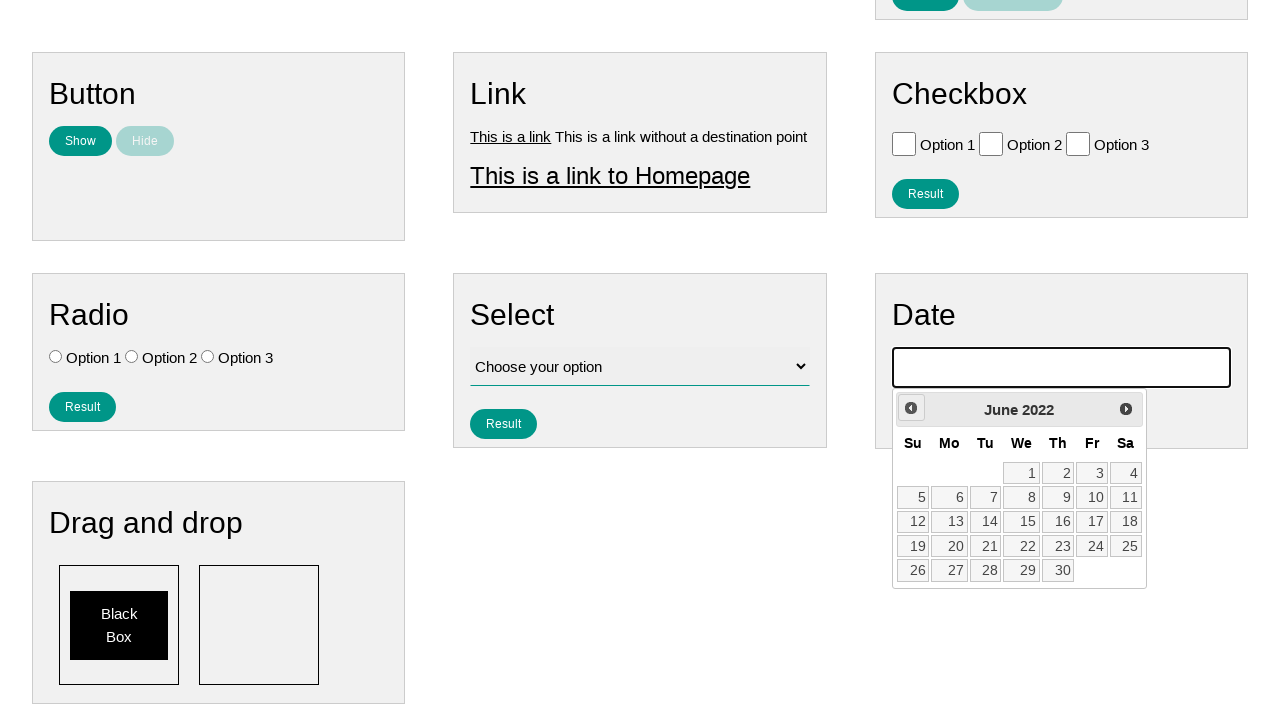

Navigated back one month in calendar (iteration 45/159) at (911, 408) on #ui-datepicker-div .ui-datepicker-prev
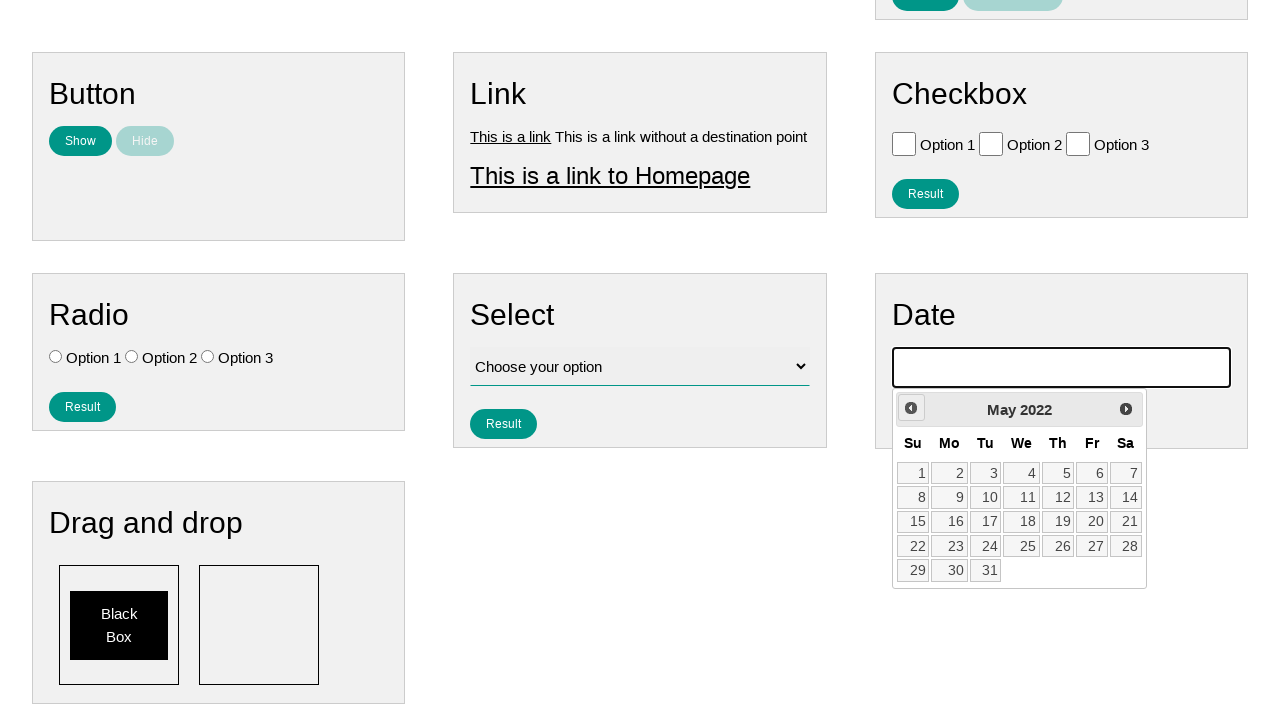

Navigated back one month in calendar (iteration 46/159) at (911, 408) on #ui-datepicker-div .ui-datepicker-prev
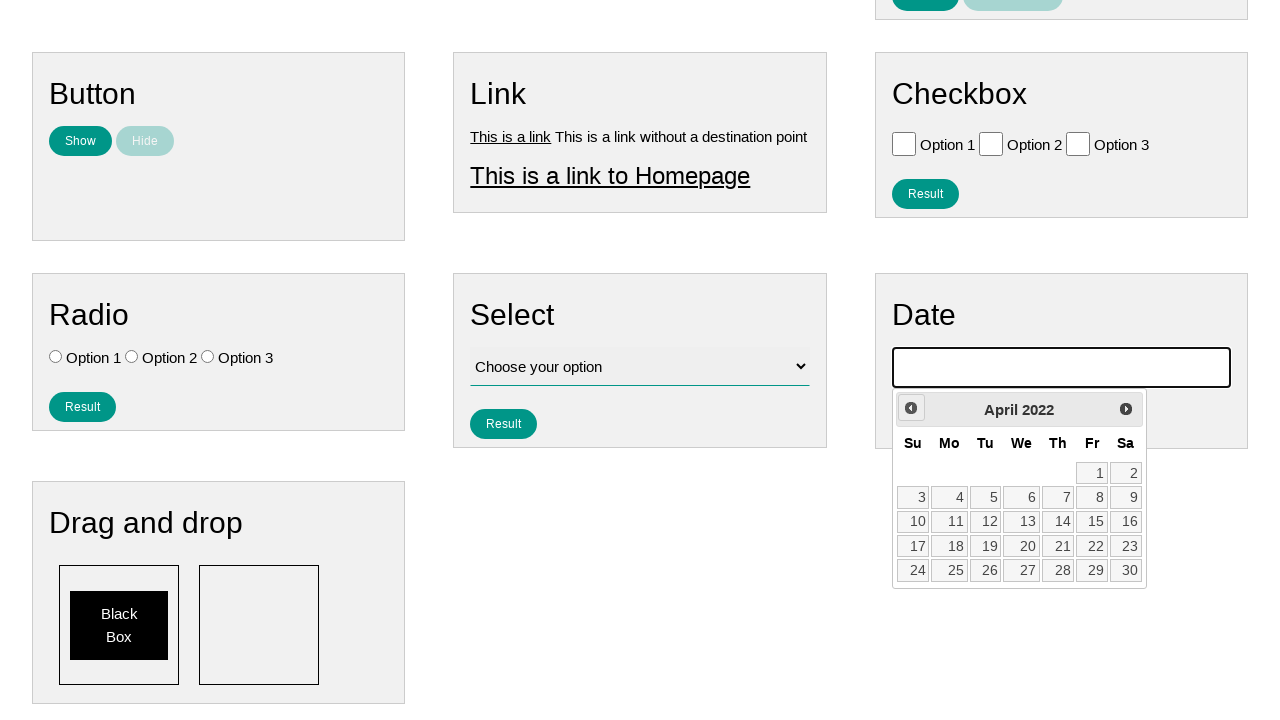

Navigated back one month in calendar (iteration 47/159) at (911, 408) on #ui-datepicker-div .ui-datepicker-prev
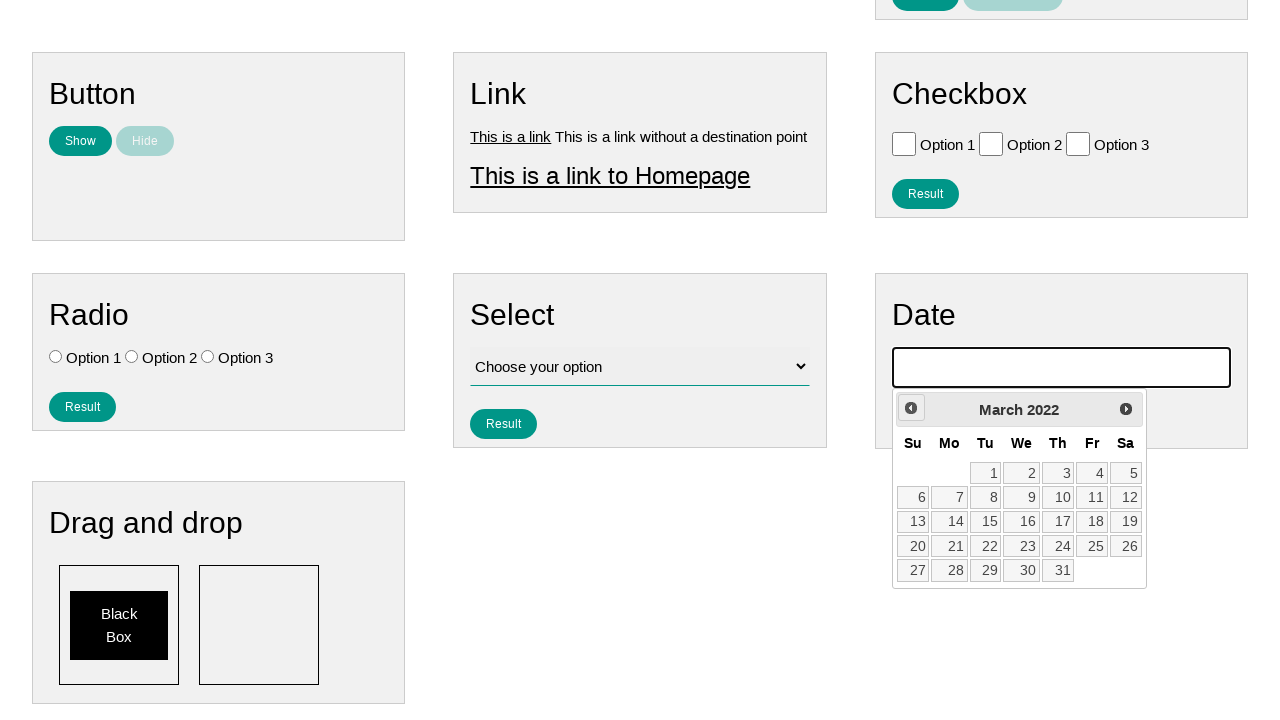

Navigated back one month in calendar (iteration 48/159) at (911, 408) on #ui-datepicker-div .ui-datepicker-prev
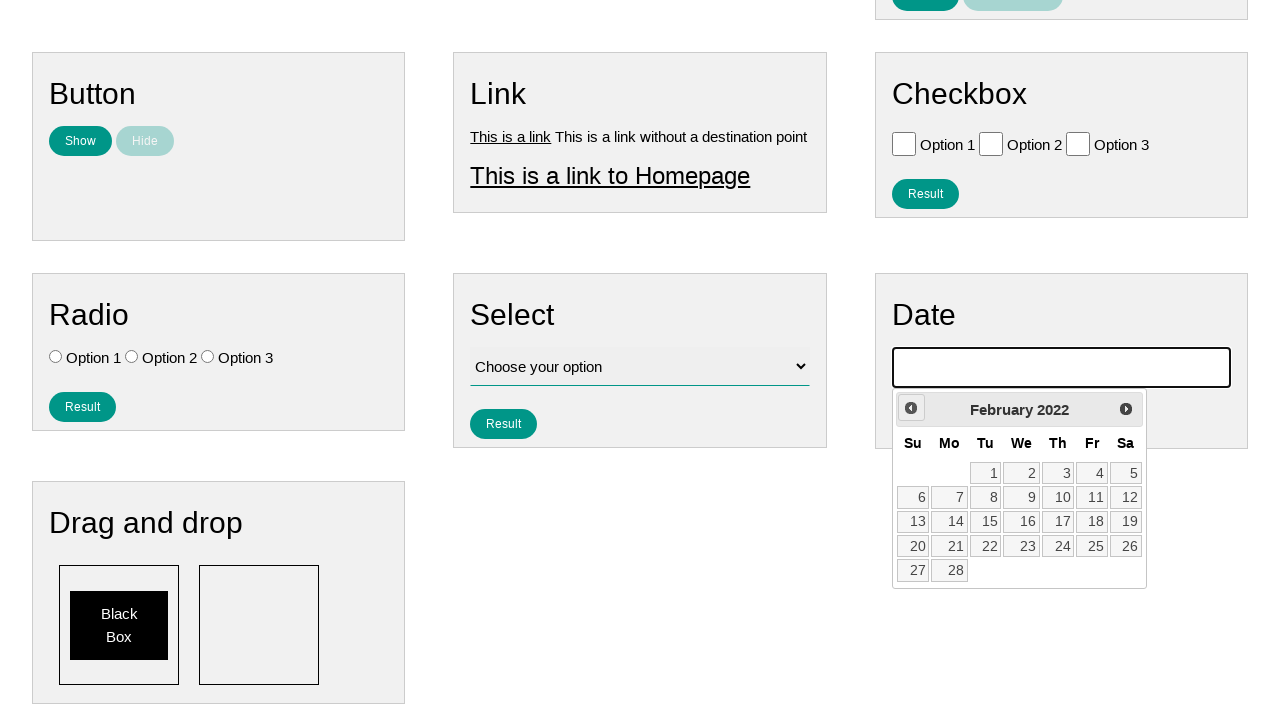

Navigated back one month in calendar (iteration 49/159) at (911, 408) on #ui-datepicker-div .ui-datepicker-prev
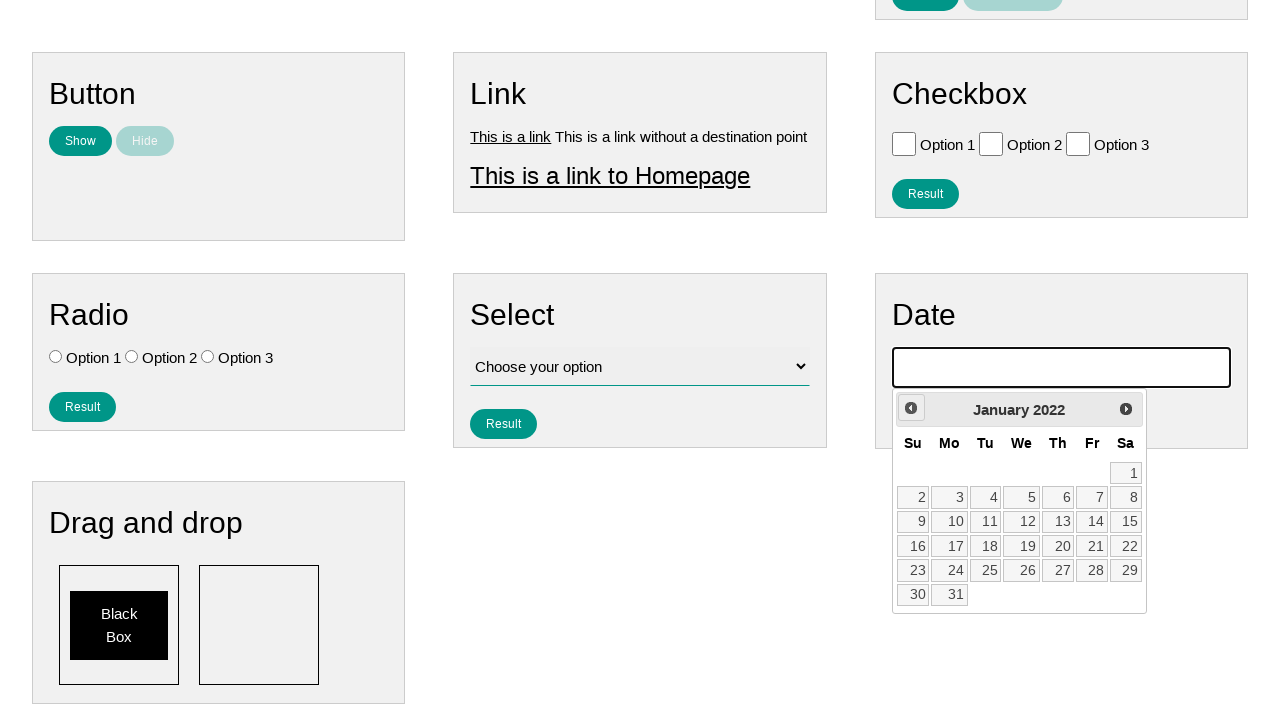

Navigated back one month in calendar (iteration 50/159) at (911, 408) on #ui-datepicker-div .ui-datepicker-prev
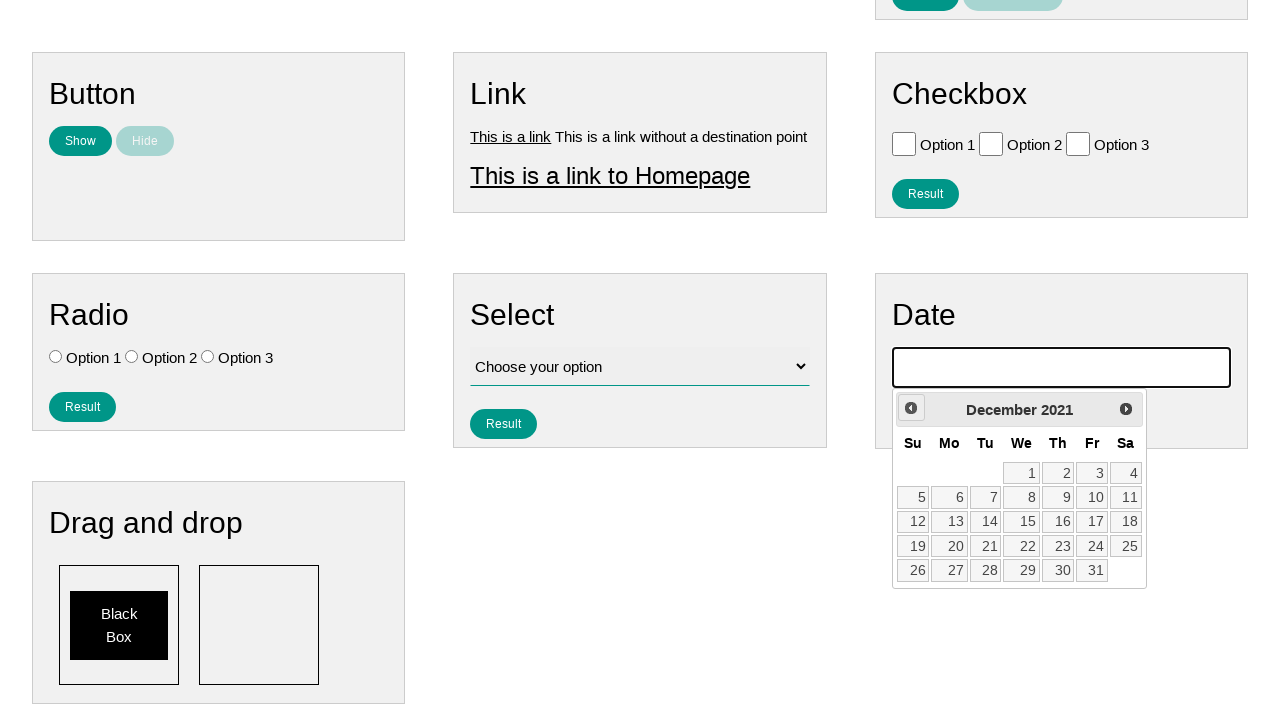

Navigated back one month in calendar (iteration 51/159) at (911, 408) on #ui-datepicker-div .ui-datepicker-prev
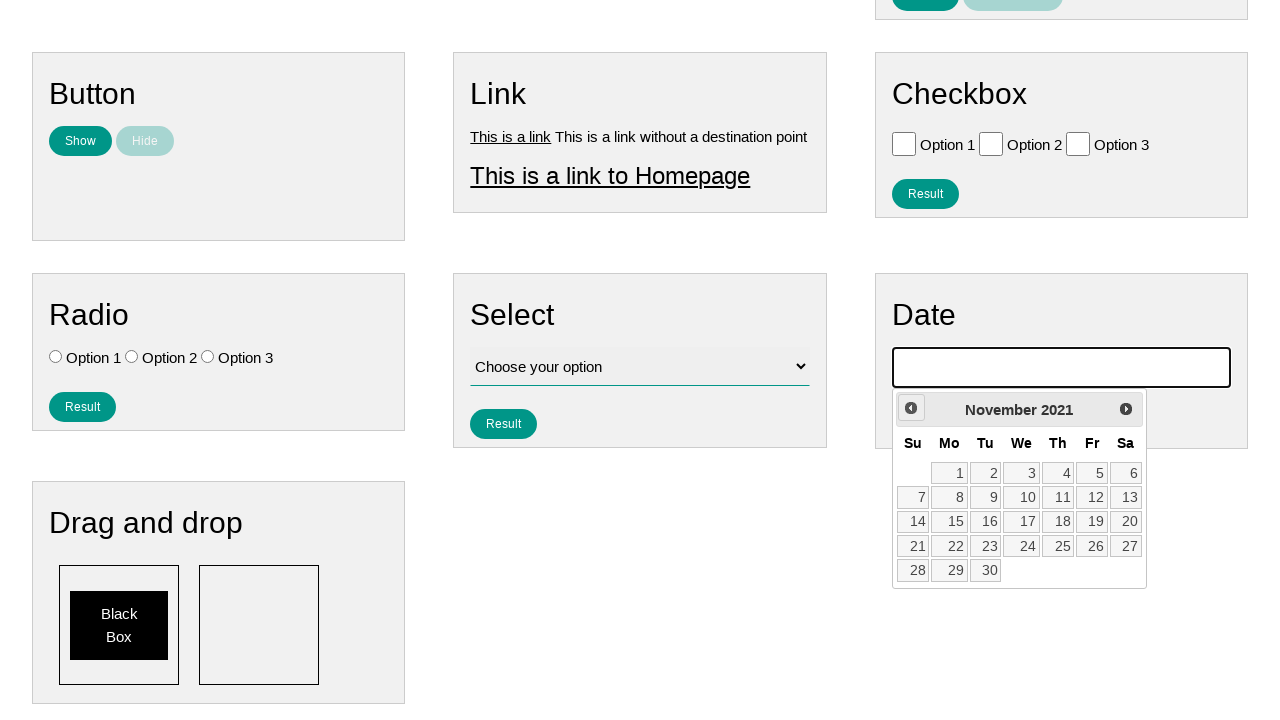

Navigated back one month in calendar (iteration 52/159) at (911, 408) on #ui-datepicker-div .ui-datepicker-prev
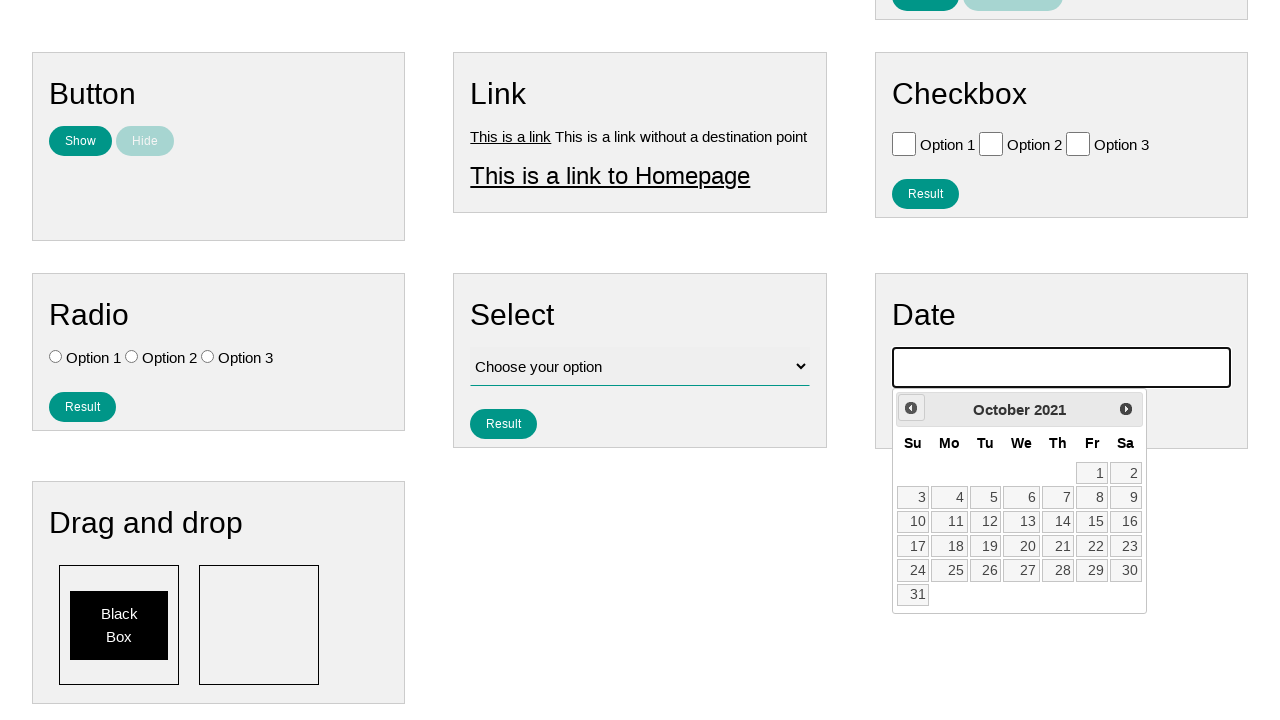

Navigated back one month in calendar (iteration 53/159) at (911, 408) on #ui-datepicker-div .ui-datepicker-prev
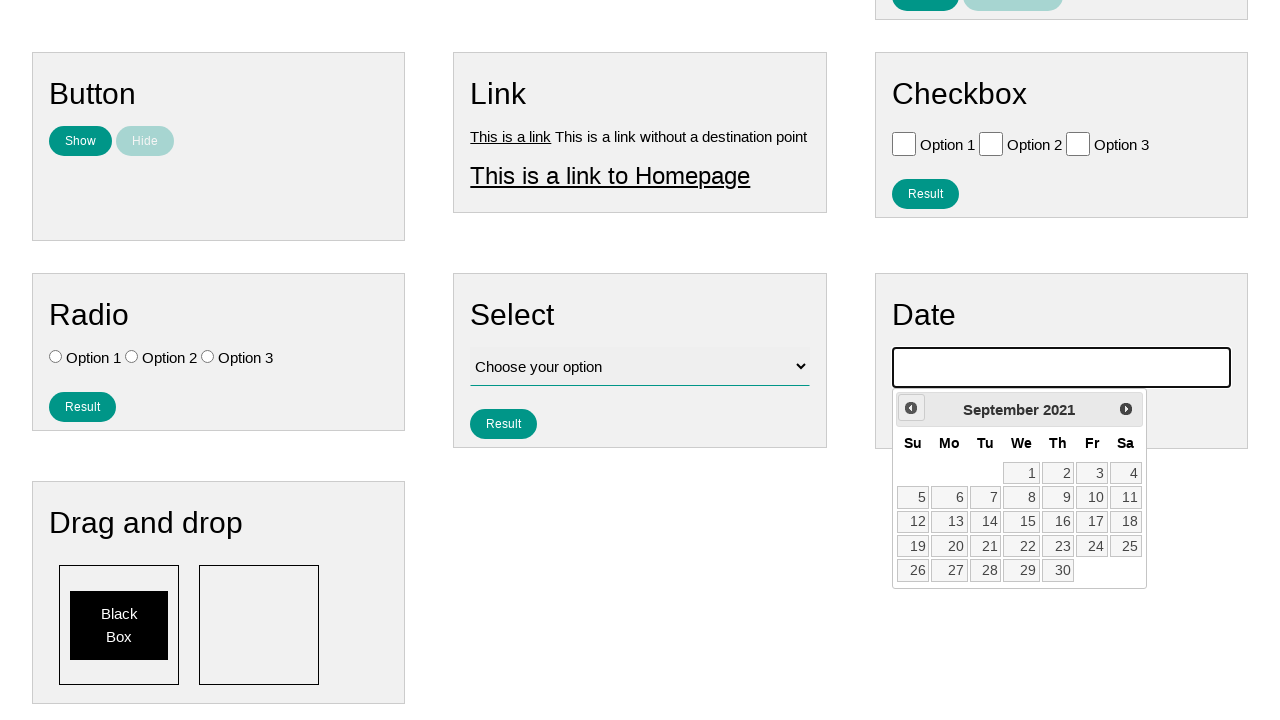

Navigated back one month in calendar (iteration 54/159) at (911, 408) on #ui-datepicker-div .ui-datepicker-prev
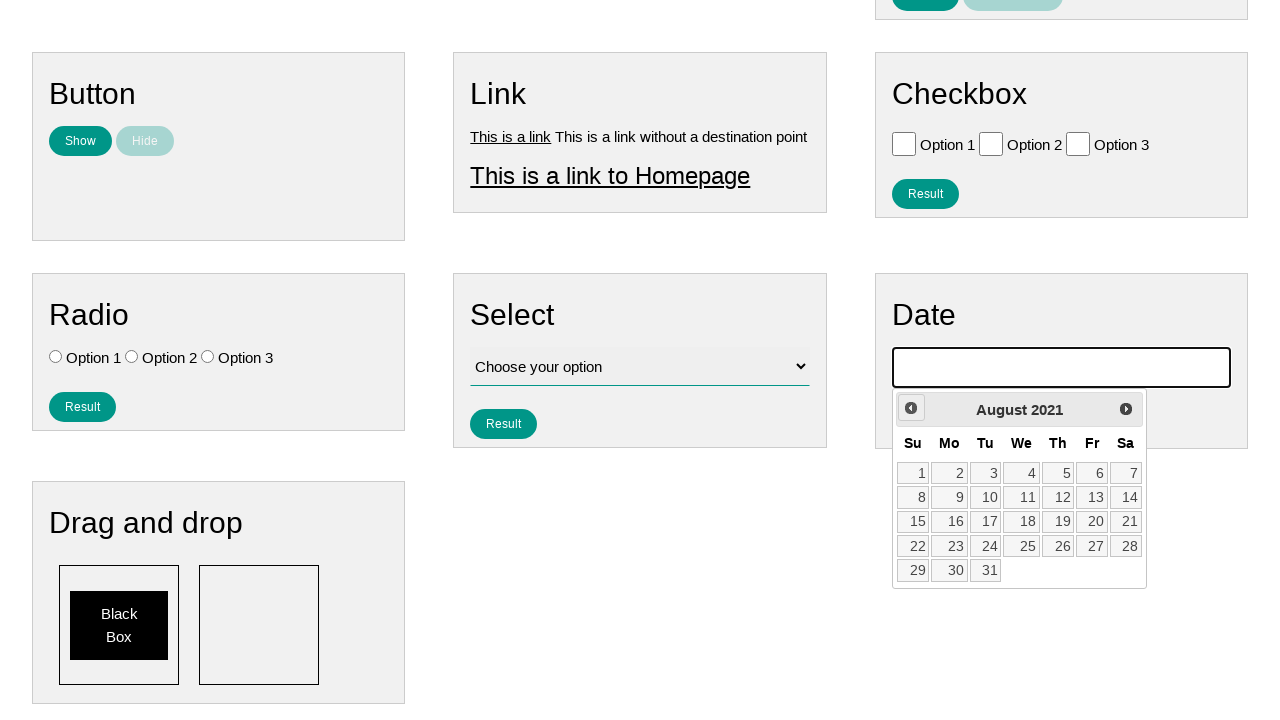

Navigated back one month in calendar (iteration 55/159) at (911, 408) on #ui-datepicker-div .ui-datepicker-prev
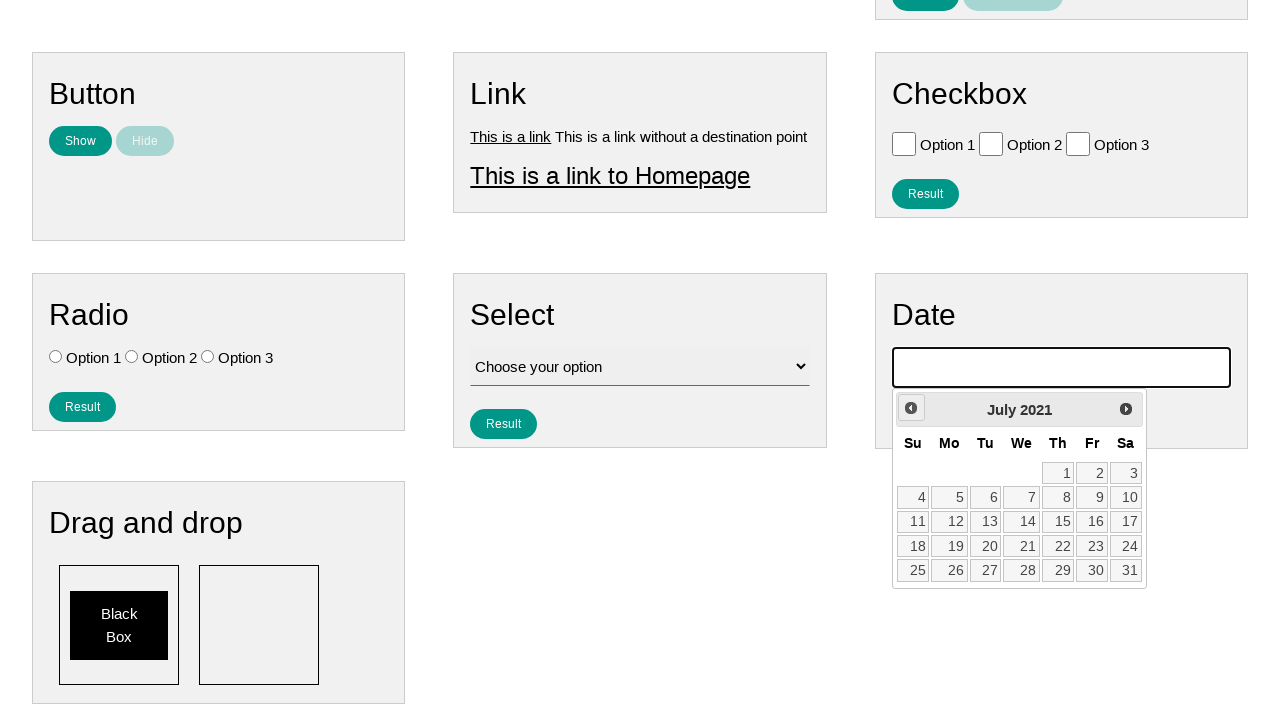

Navigated back one month in calendar (iteration 56/159) at (911, 408) on #ui-datepicker-div .ui-datepicker-prev
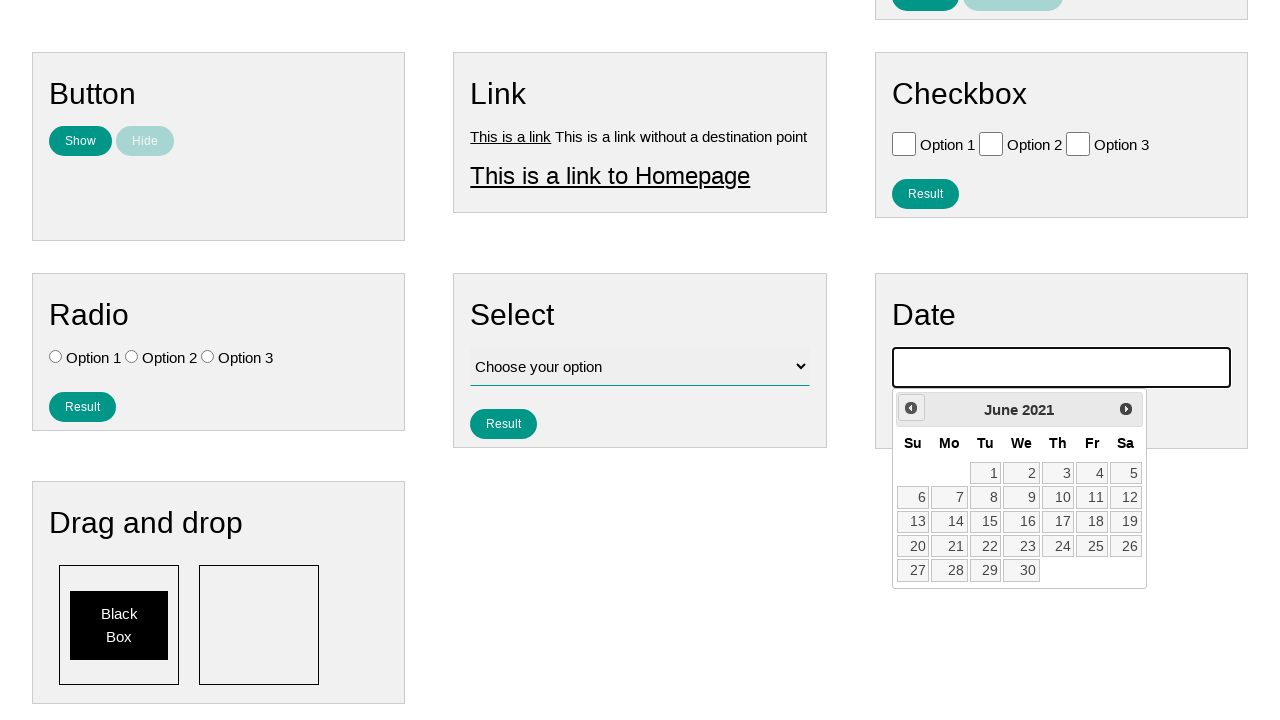

Navigated back one month in calendar (iteration 57/159) at (911, 408) on #ui-datepicker-div .ui-datepicker-prev
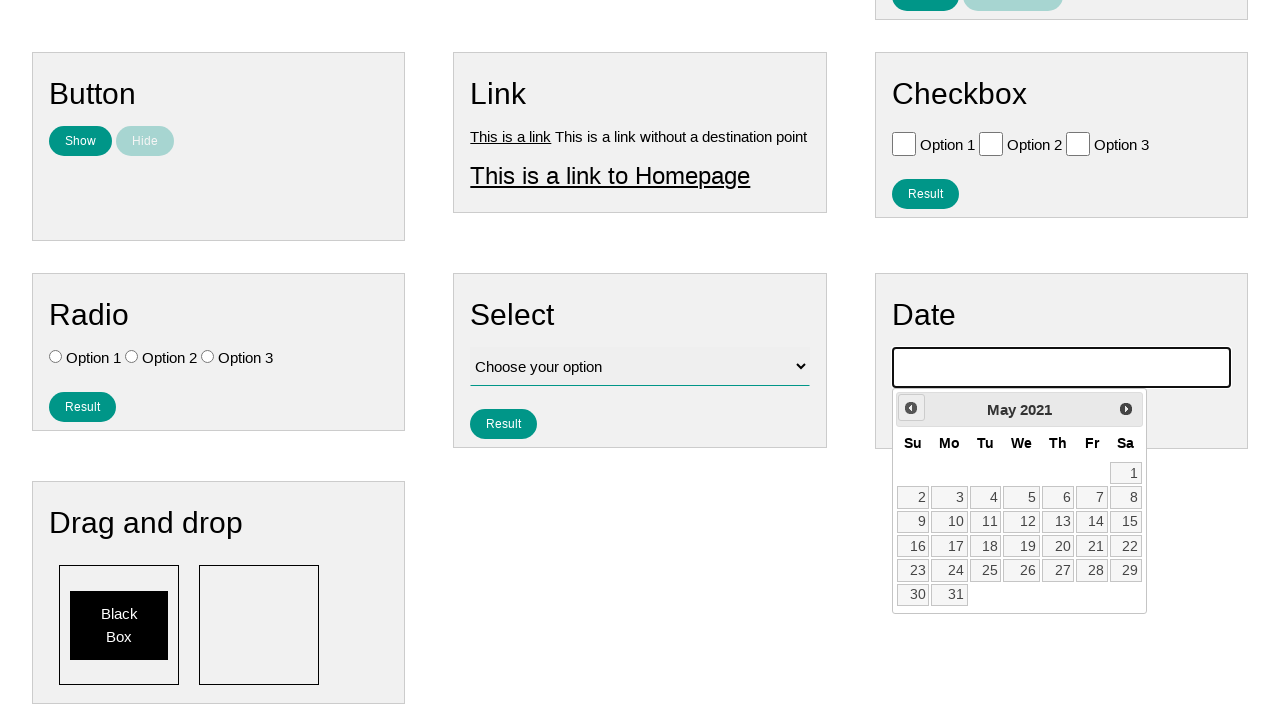

Navigated back one month in calendar (iteration 58/159) at (911, 408) on #ui-datepicker-div .ui-datepicker-prev
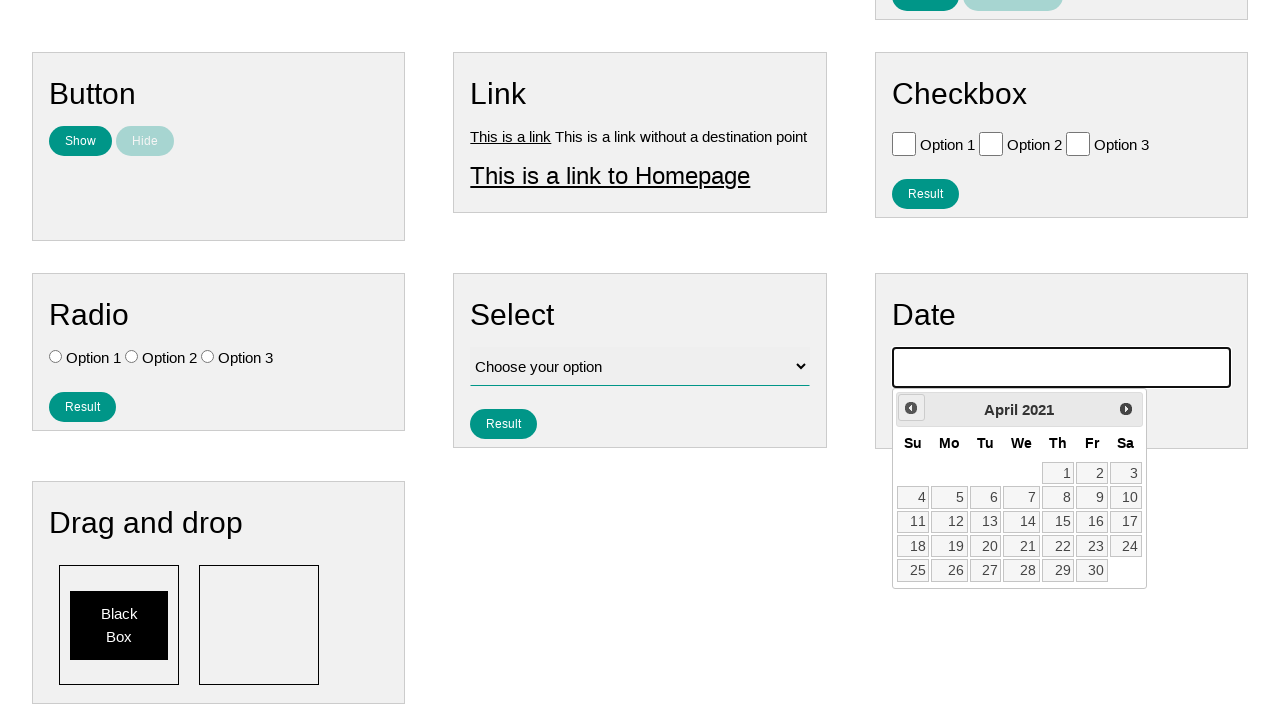

Navigated back one month in calendar (iteration 59/159) at (911, 408) on #ui-datepicker-div .ui-datepicker-prev
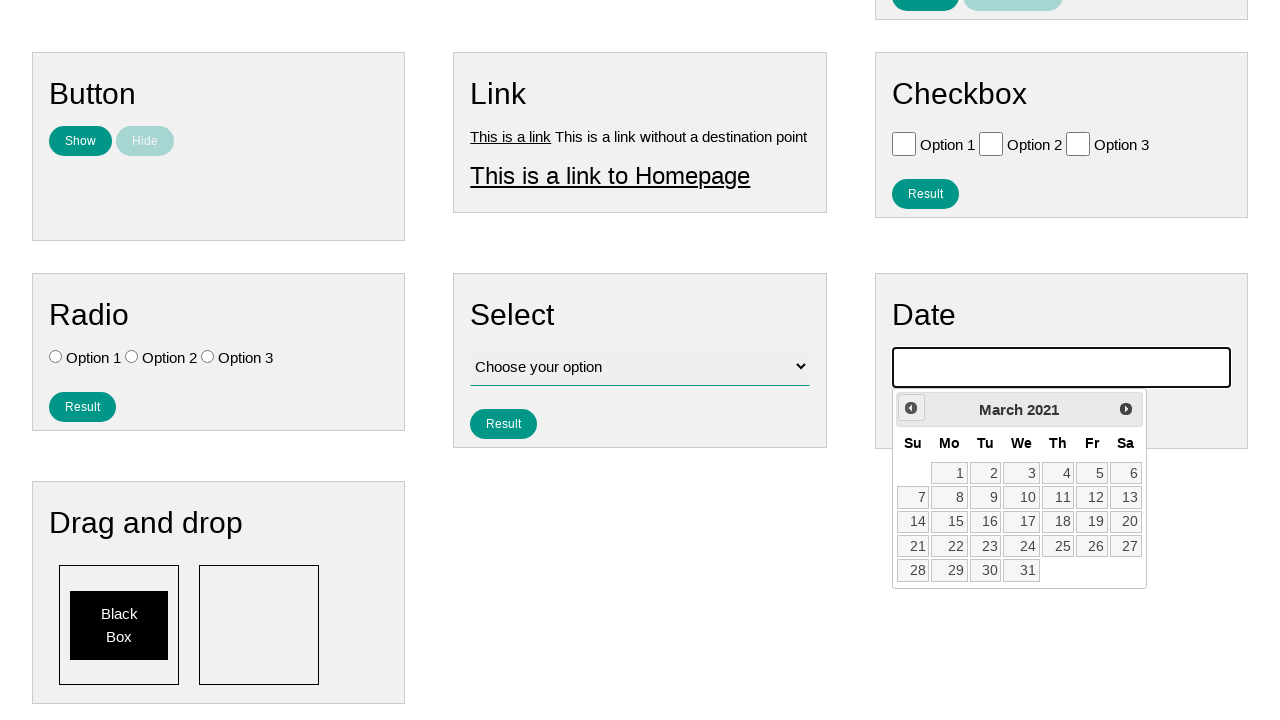

Navigated back one month in calendar (iteration 60/159) at (911, 408) on #ui-datepicker-div .ui-datepicker-prev
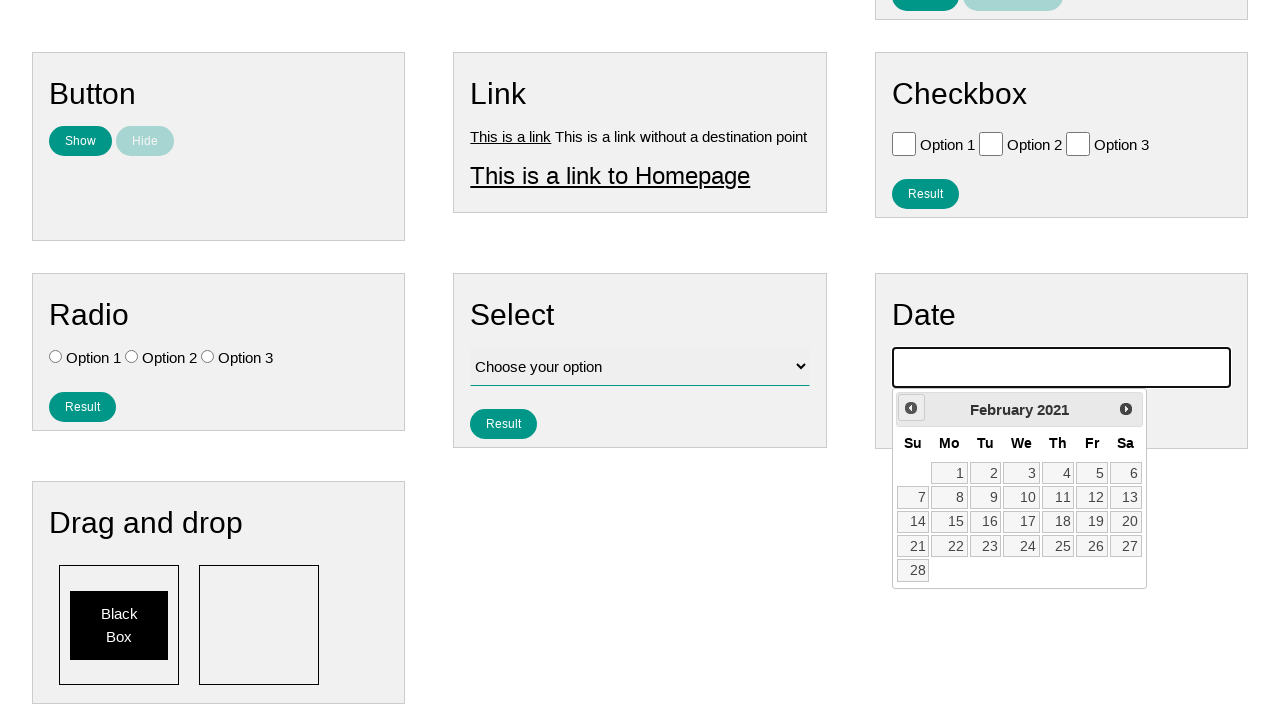

Navigated back one month in calendar (iteration 61/159) at (911, 408) on #ui-datepicker-div .ui-datepicker-prev
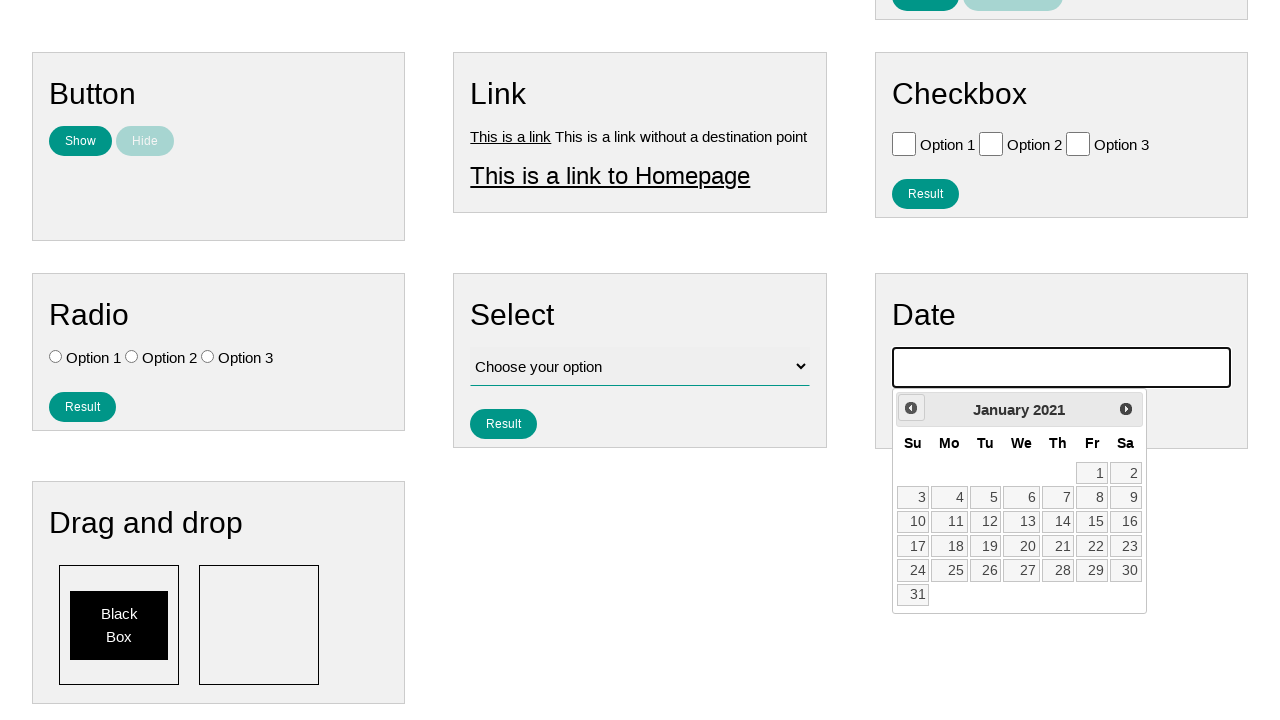

Navigated back one month in calendar (iteration 62/159) at (911, 408) on #ui-datepicker-div .ui-datepicker-prev
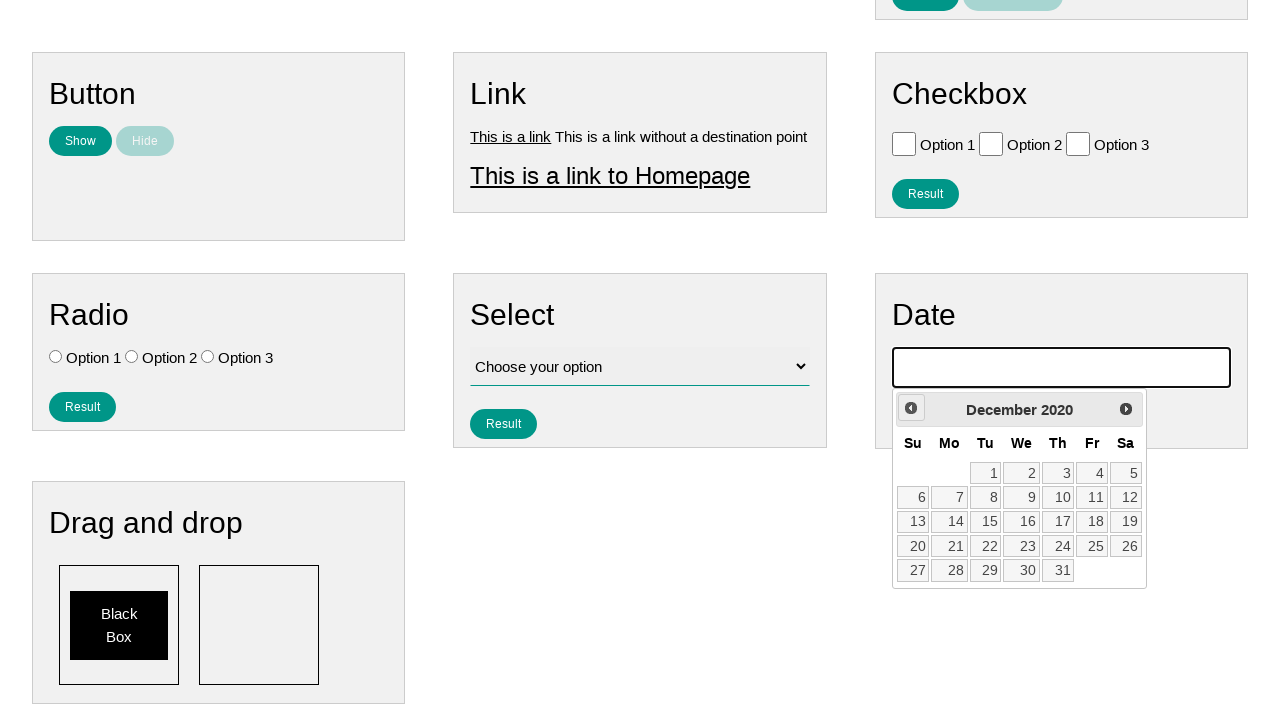

Navigated back one month in calendar (iteration 63/159) at (911, 408) on #ui-datepicker-div .ui-datepicker-prev
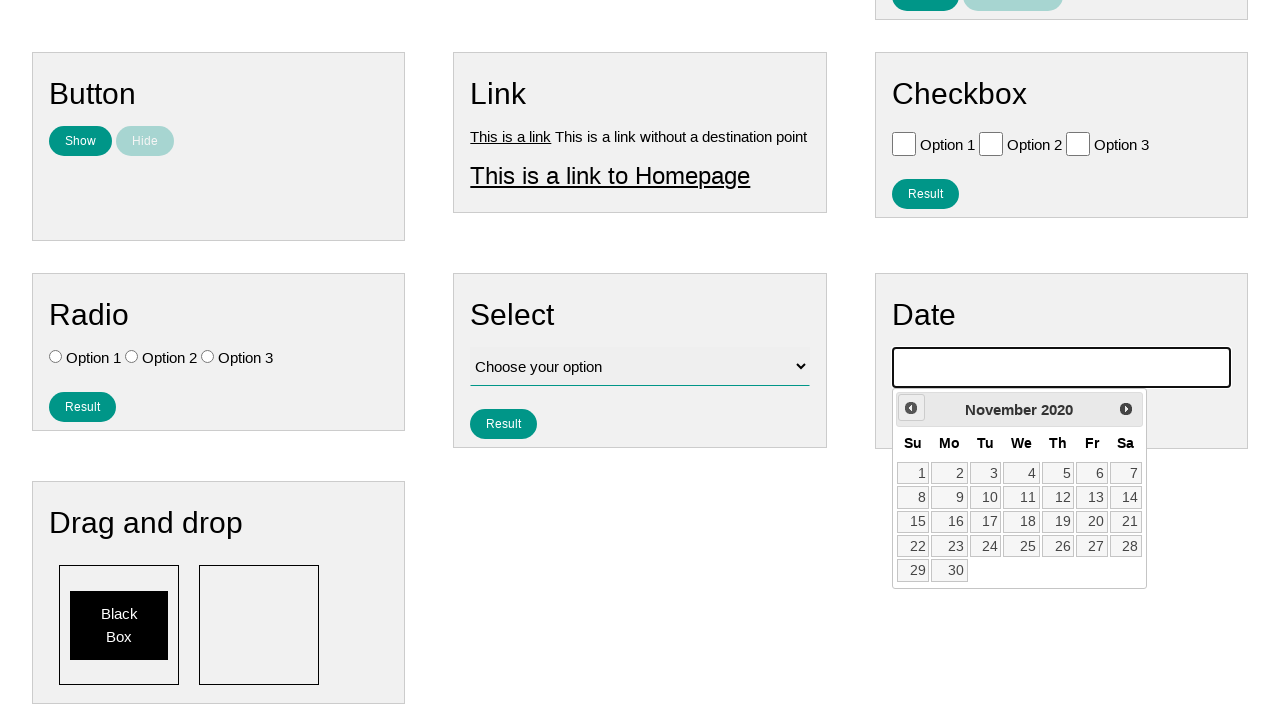

Navigated back one month in calendar (iteration 64/159) at (911, 408) on #ui-datepicker-div .ui-datepicker-prev
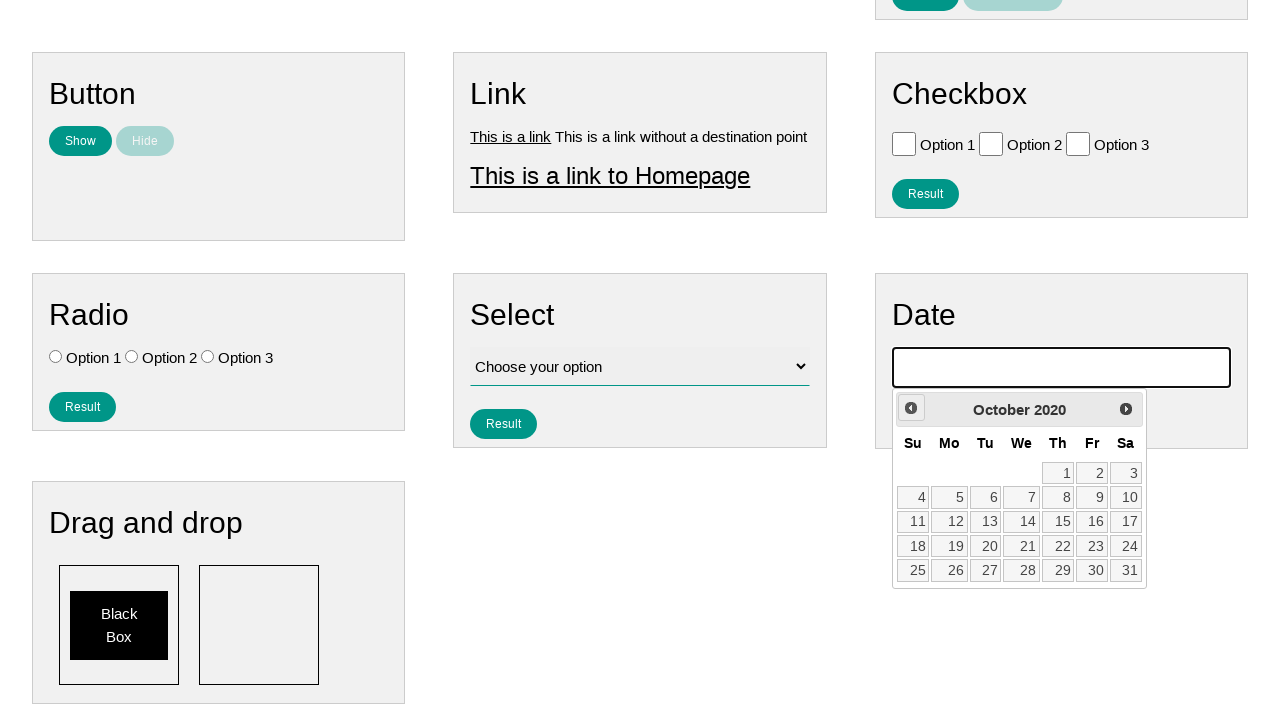

Navigated back one month in calendar (iteration 65/159) at (911, 408) on #ui-datepicker-div .ui-datepicker-prev
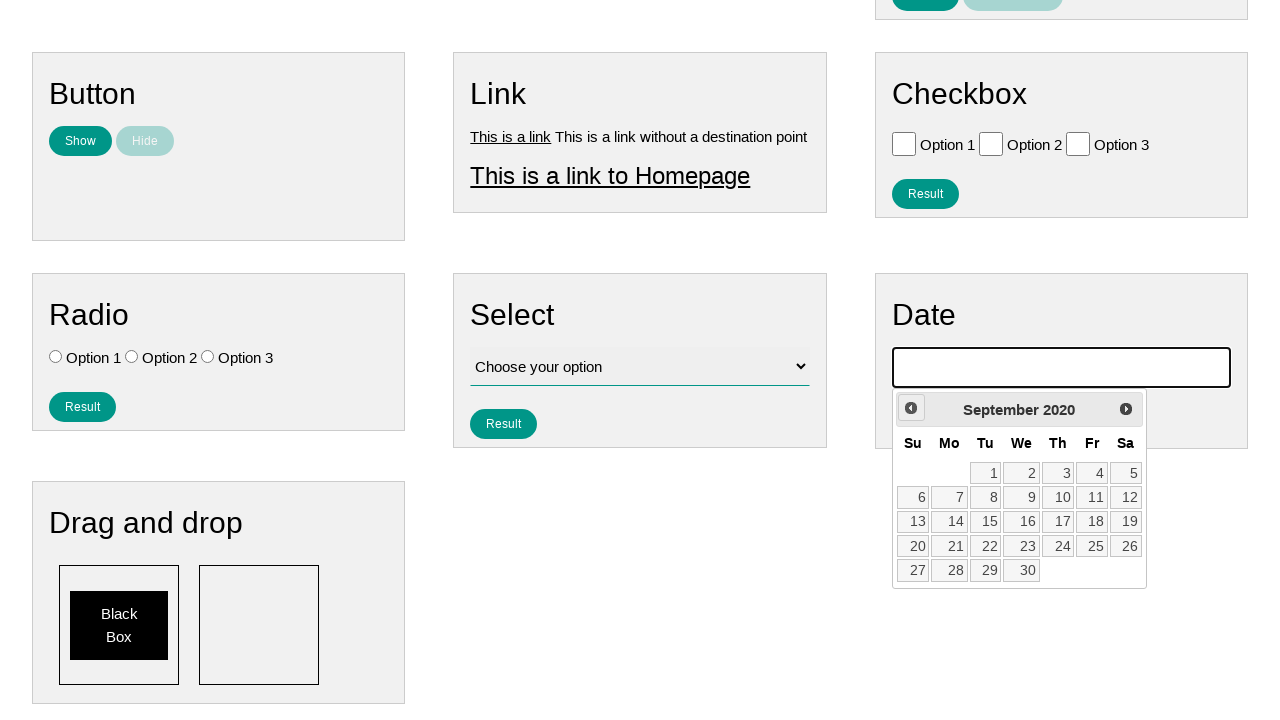

Navigated back one month in calendar (iteration 66/159) at (911, 408) on #ui-datepicker-div .ui-datepicker-prev
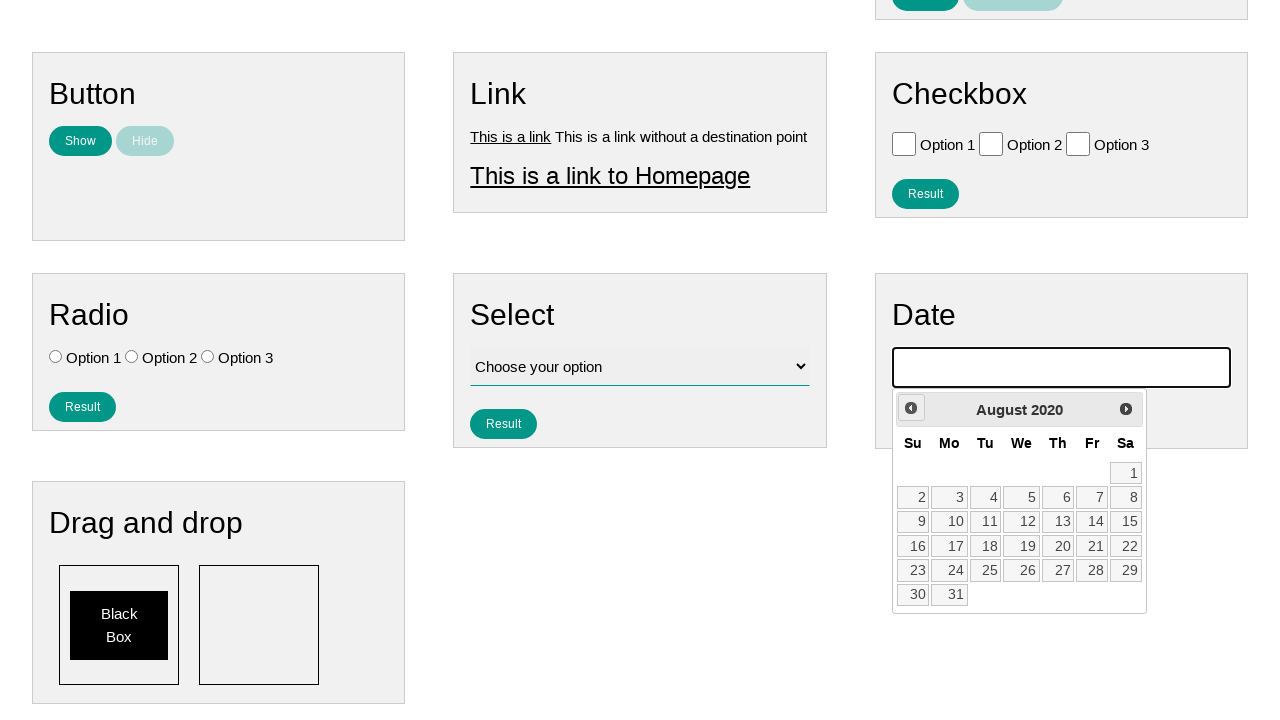

Navigated back one month in calendar (iteration 67/159) at (911, 408) on #ui-datepicker-div .ui-datepicker-prev
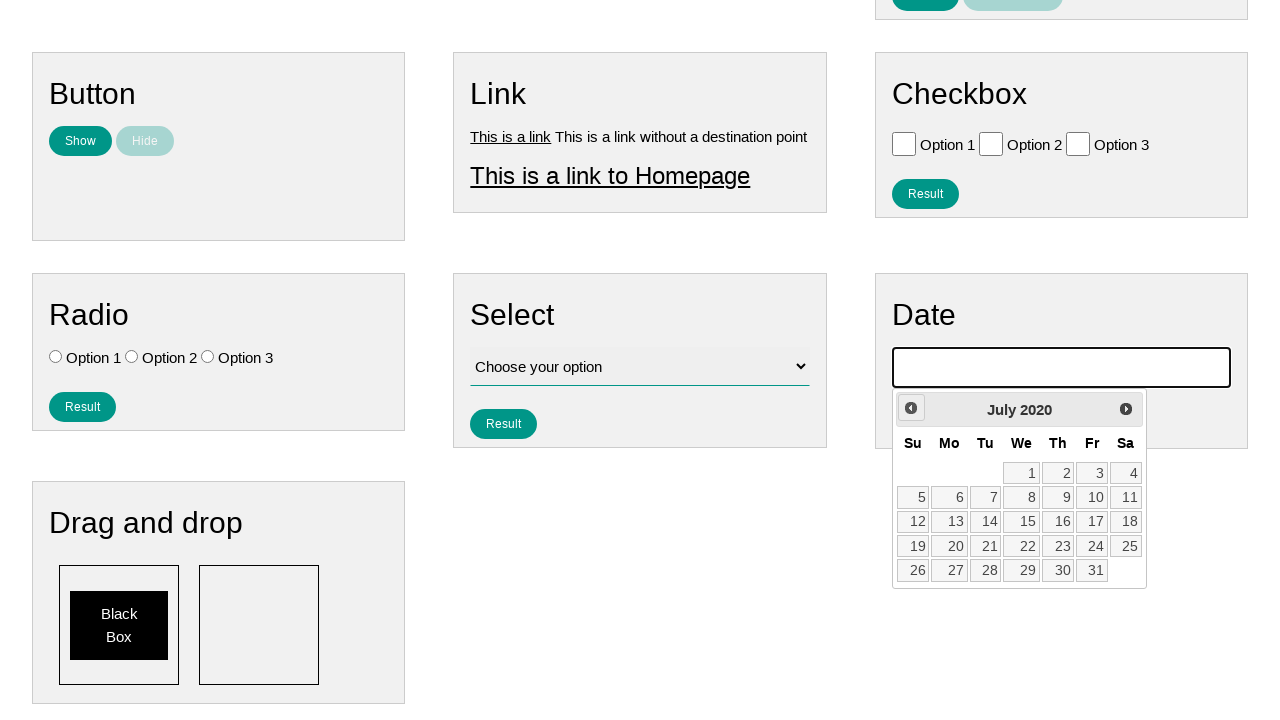

Navigated back one month in calendar (iteration 68/159) at (911, 408) on #ui-datepicker-div .ui-datepicker-prev
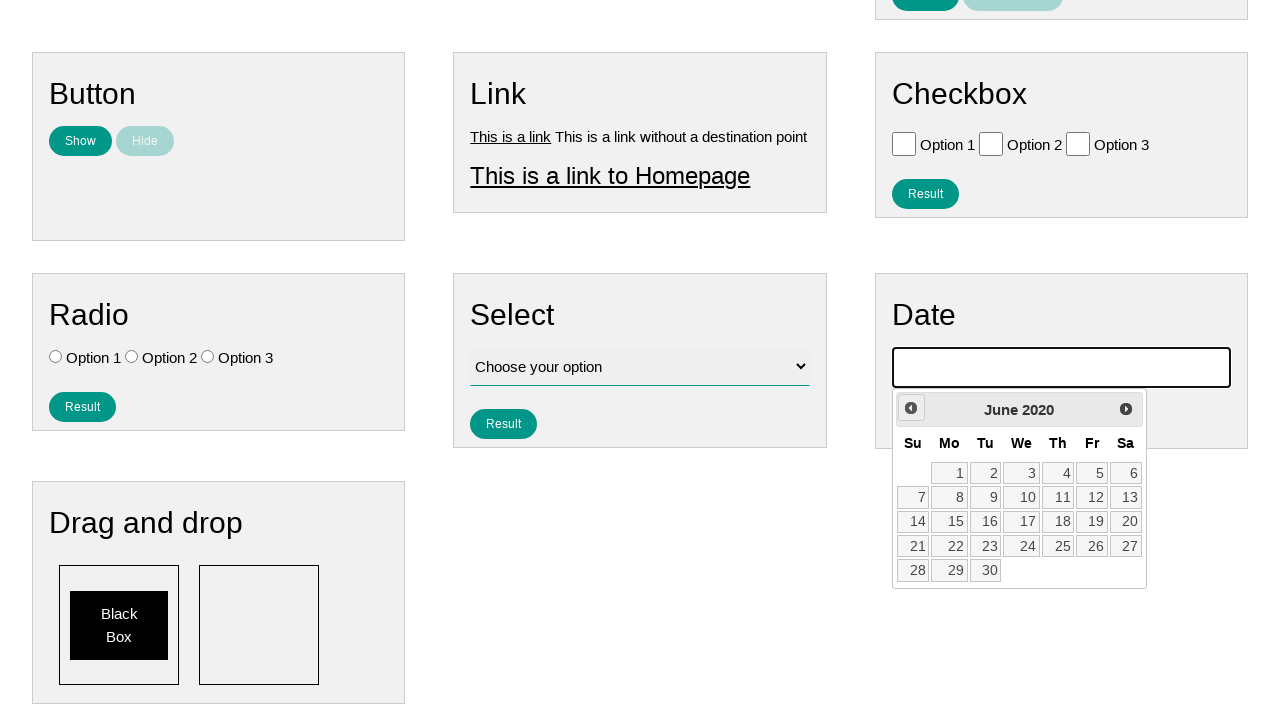

Navigated back one month in calendar (iteration 69/159) at (911, 408) on #ui-datepicker-div .ui-datepicker-prev
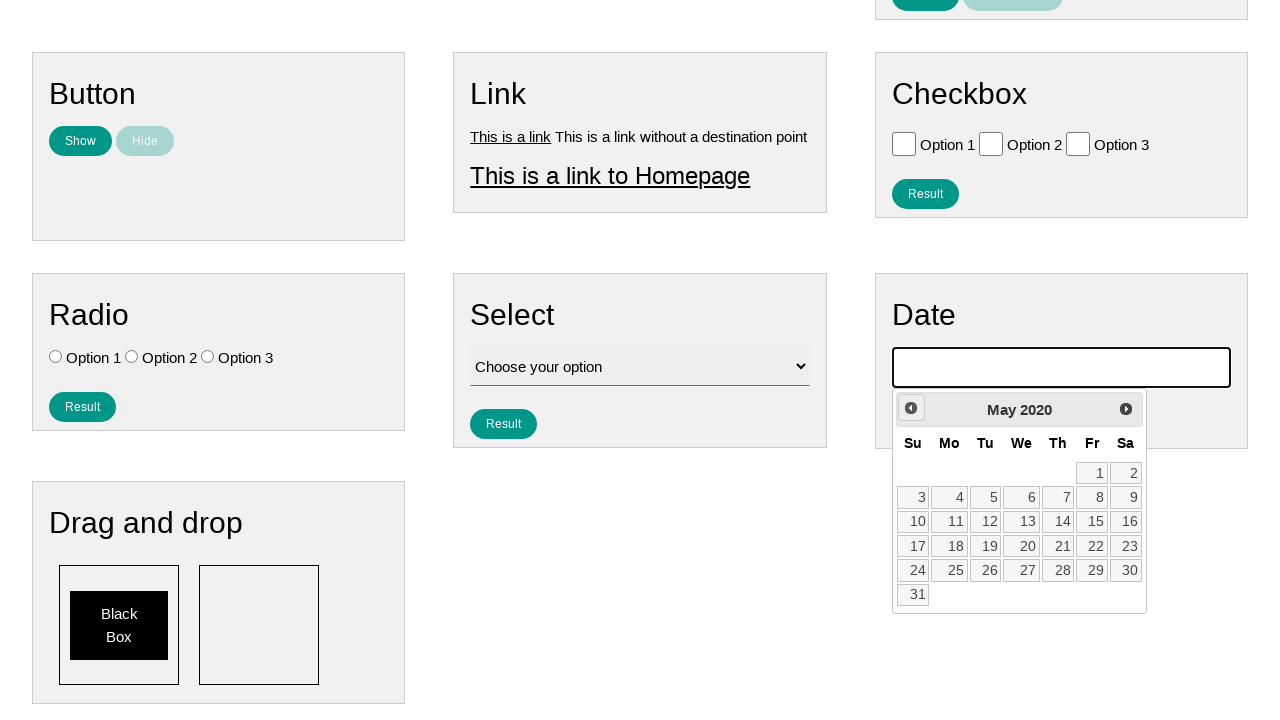

Navigated back one month in calendar (iteration 70/159) at (911, 408) on #ui-datepicker-div .ui-datepicker-prev
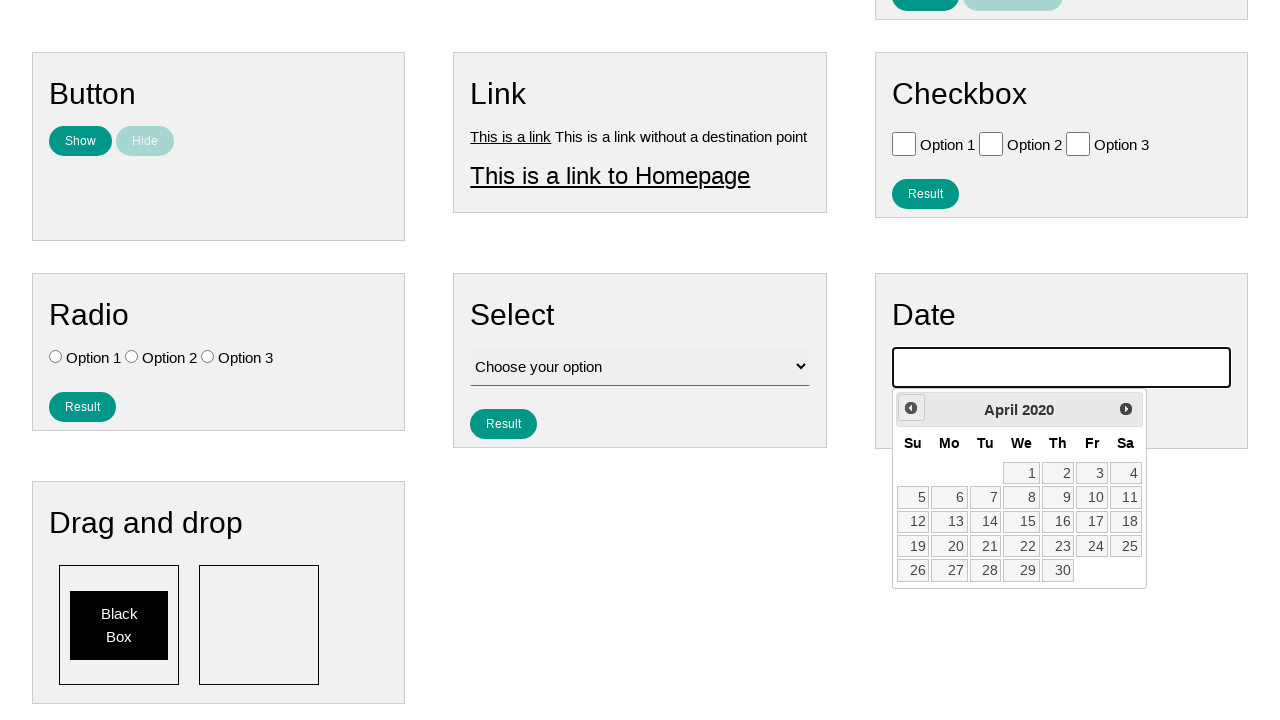

Navigated back one month in calendar (iteration 71/159) at (911, 408) on #ui-datepicker-div .ui-datepicker-prev
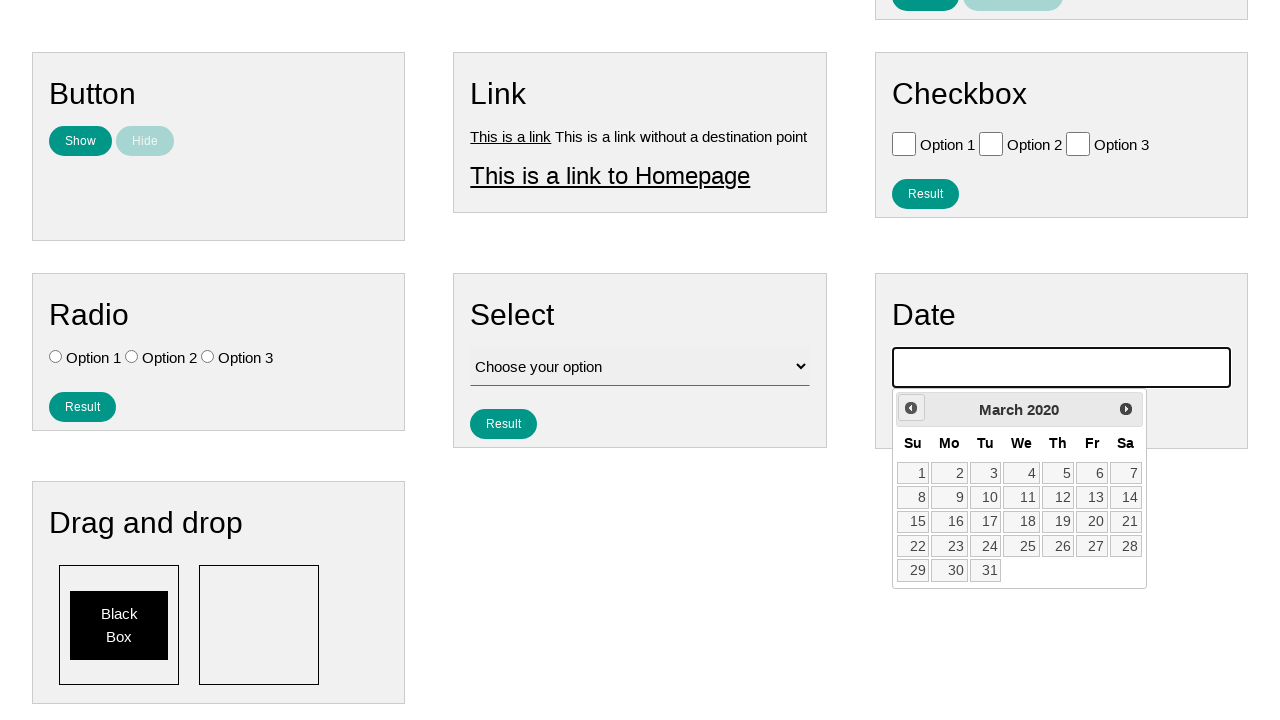

Navigated back one month in calendar (iteration 72/159) at (911, 408) on #ui-datepicker-div .ui-datepicker-prev
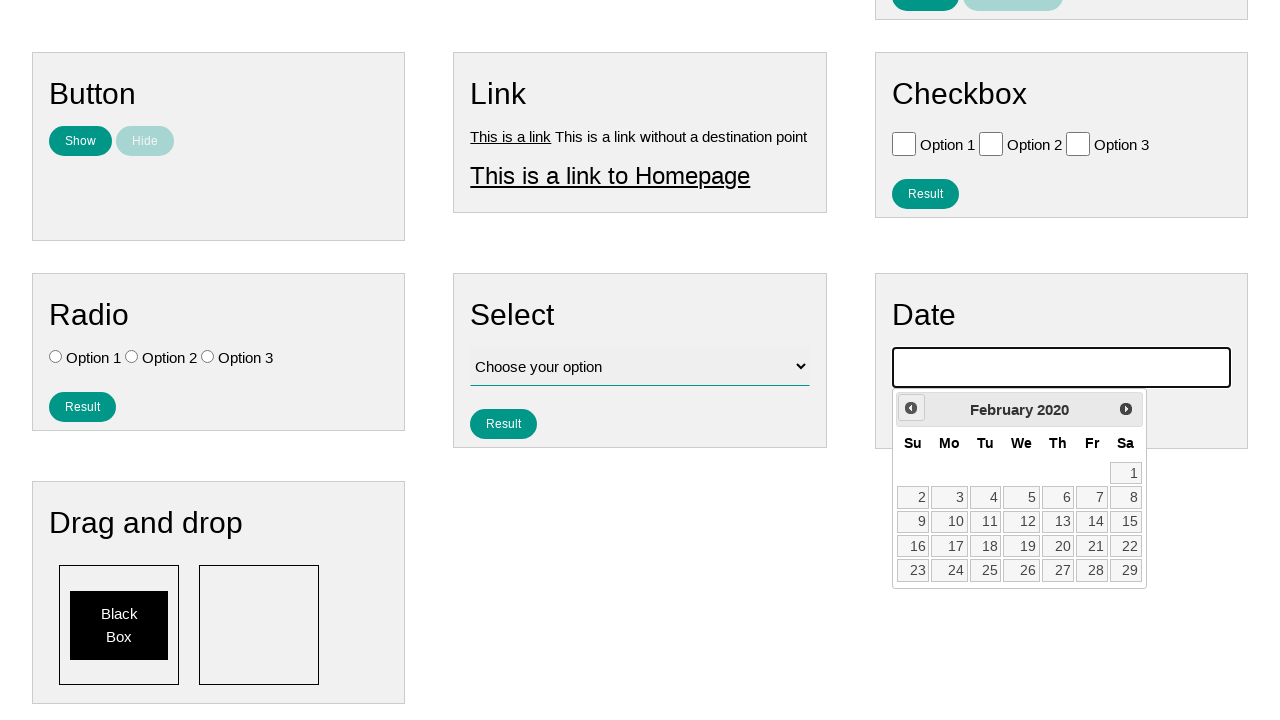

Navigated back one month in calendar (iteration 73/159) at (911, 408) on #ui-datepicker-div .ui-datepicker-prev
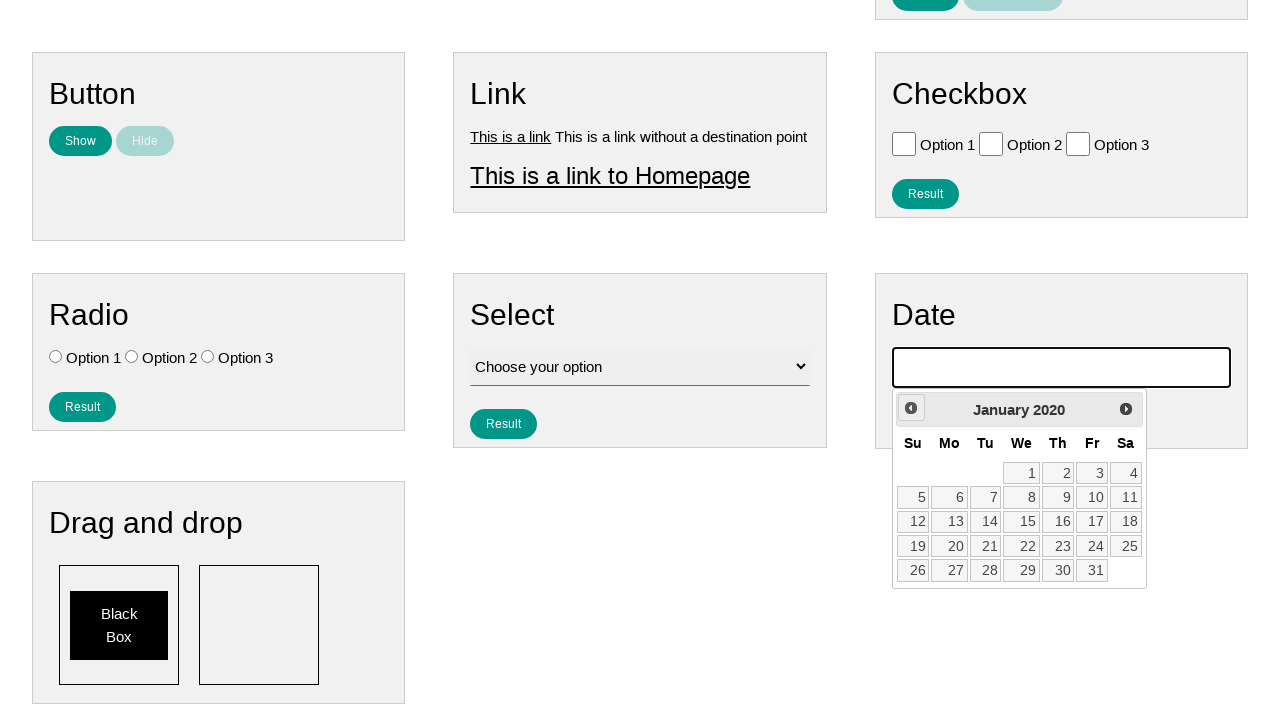

Navigated back one month in calendar (iteration 74/159) at (911, 408) on #ui-datepicker-div .ui-datepicker-prev
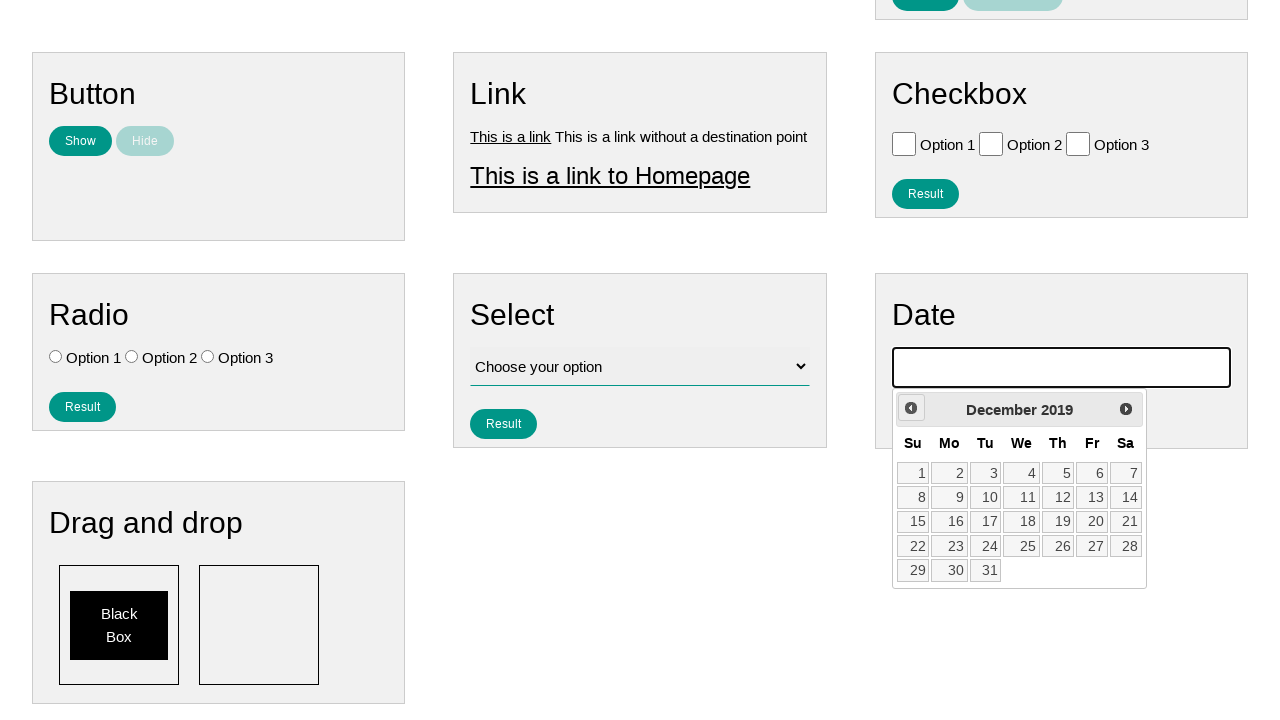

Navigated back one month in calendar (iteration 75/159) at (911, 408) on #ui-datepicker-div .ui-datepicker-prev
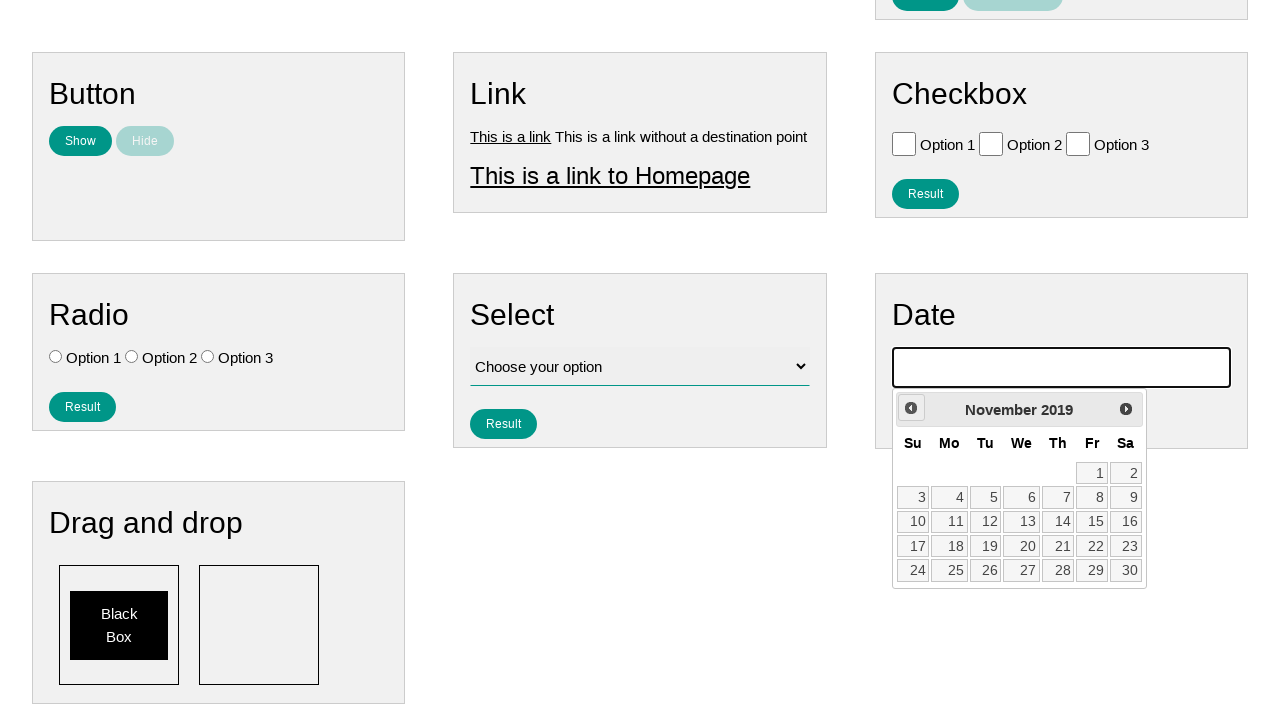

Navigated back one month in calendar (iteration 76/159) at (911, 408) on #ui-datepicker-div .ui-datepicker-prev
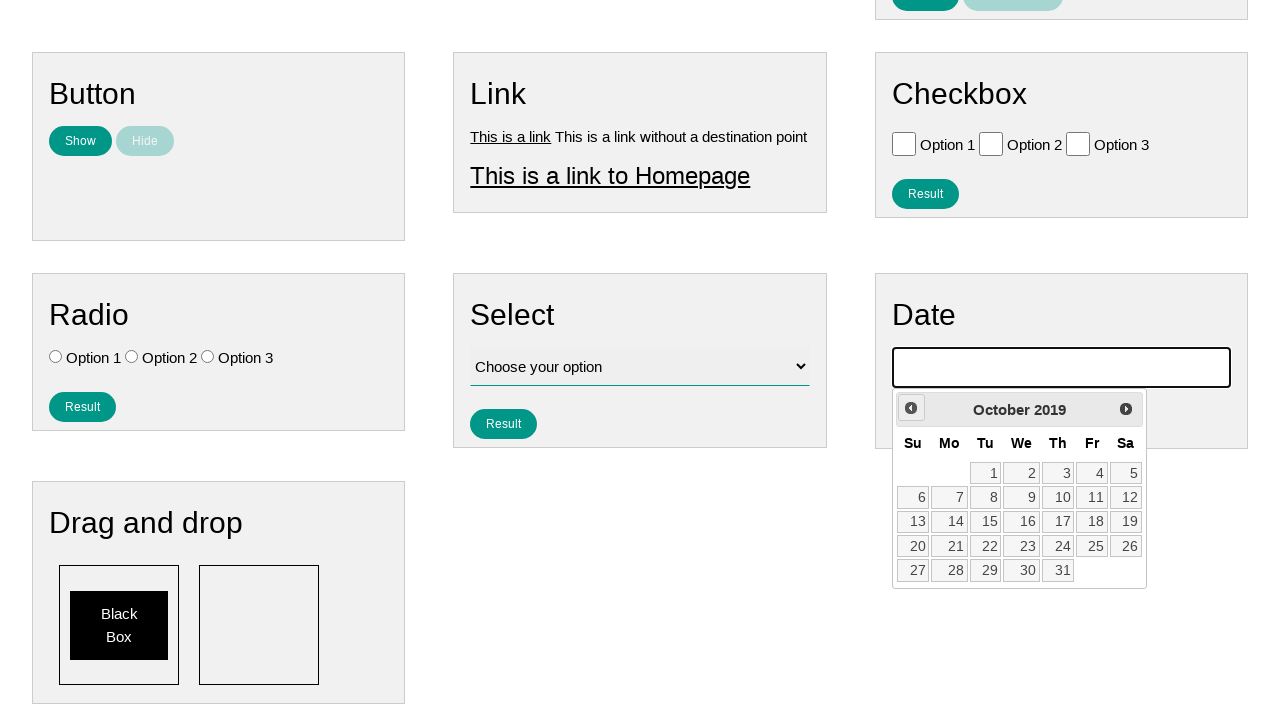

Navigated back one month in calendar (iteration 77/159) at (911, 408) on #ui-datepicker-div .ui-datepicker-prev
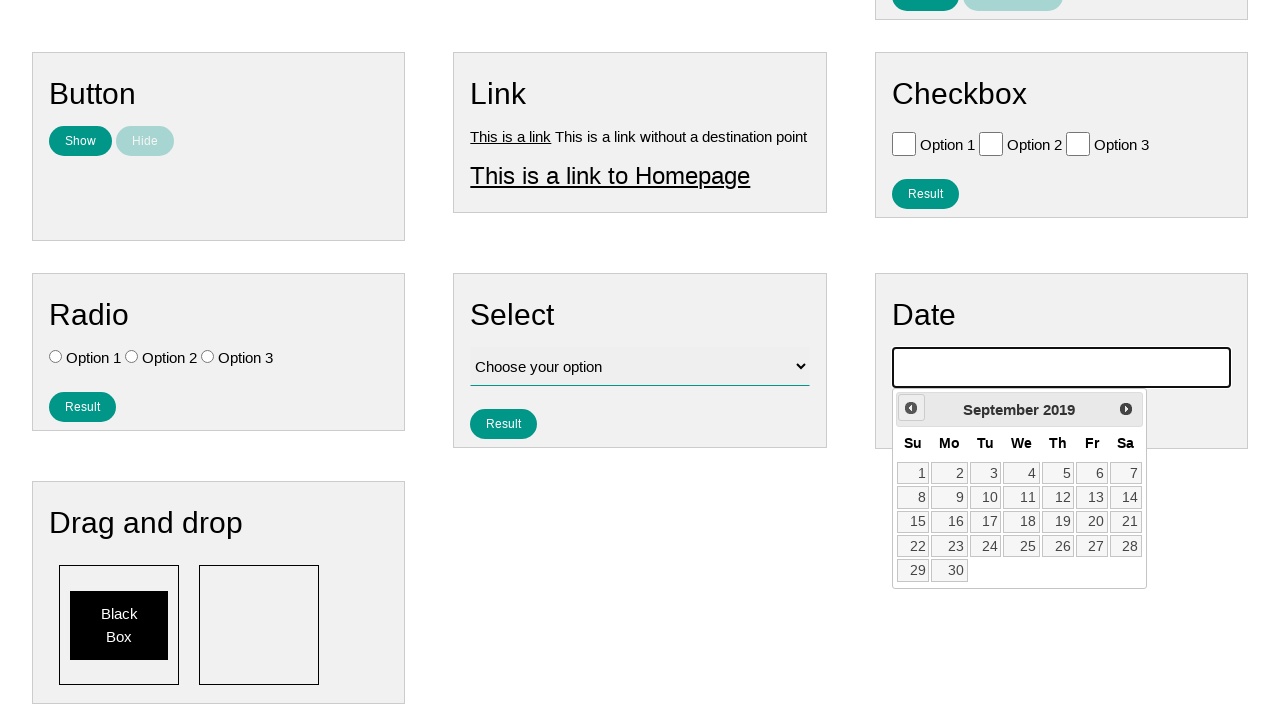

Navigated back one month in calendar (iteration 78/159) at (911, 408) on #ui-datepicker-div .ui-datepicker-prev
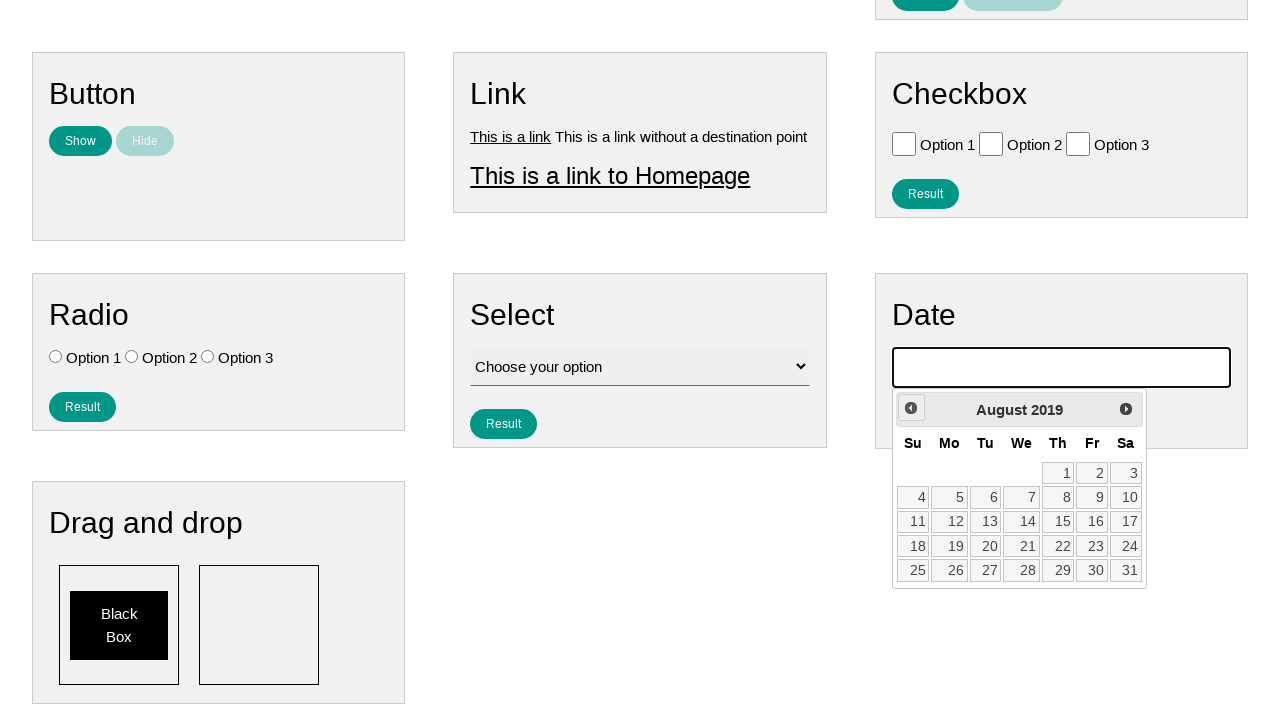

Navigated back one month in calendar (iteration 79/159) at (911, 408) on #ui-datepicker-div .ui-datepicker-prev
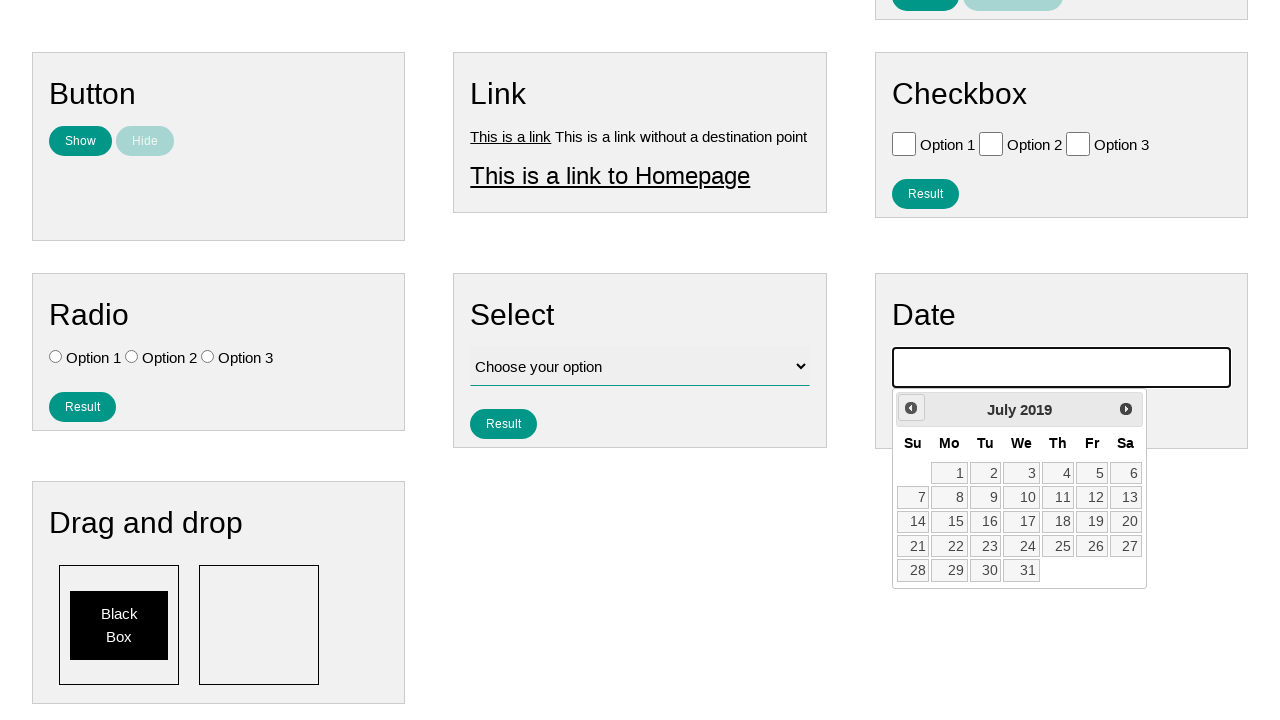

Navigated back one month in calendar (iteration 80/159) at (911, 408) on #ui-datepicker-div .ui-datepicker-prev
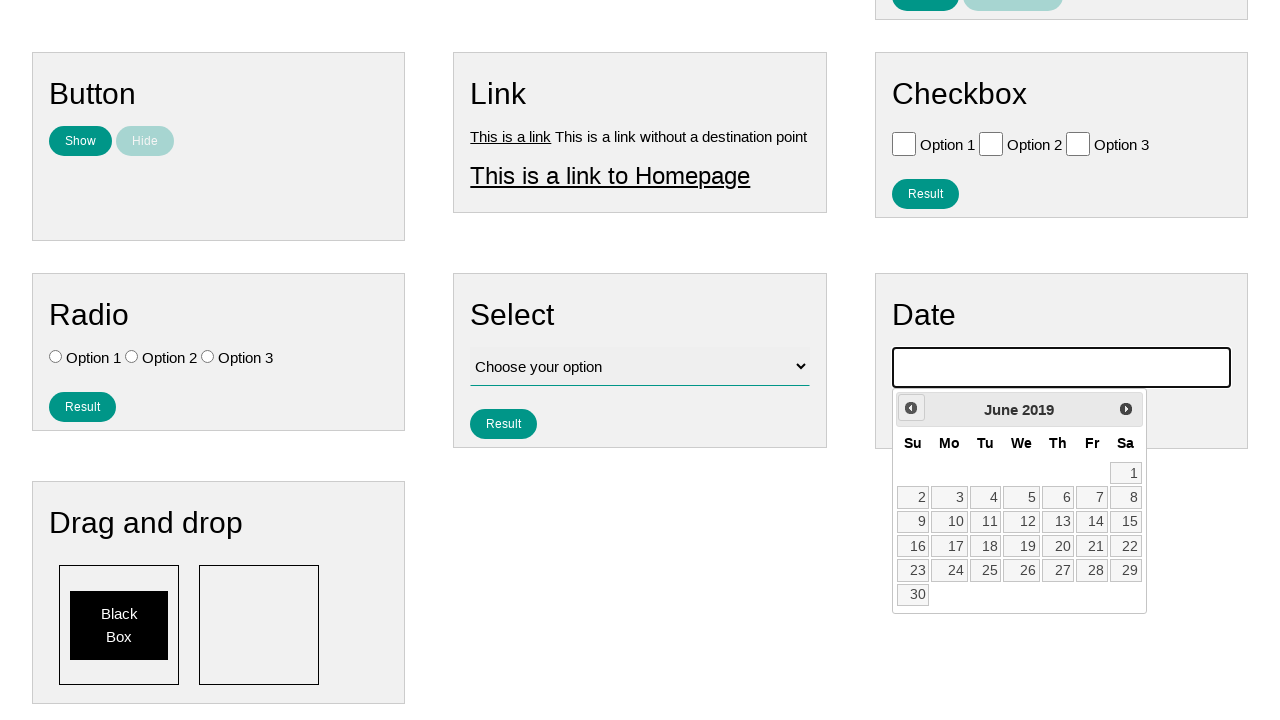

Navigated back one month in calendar (iteration 81/159) at (911, 408) on #ui-datepicker-div .ui-datepicker-prev
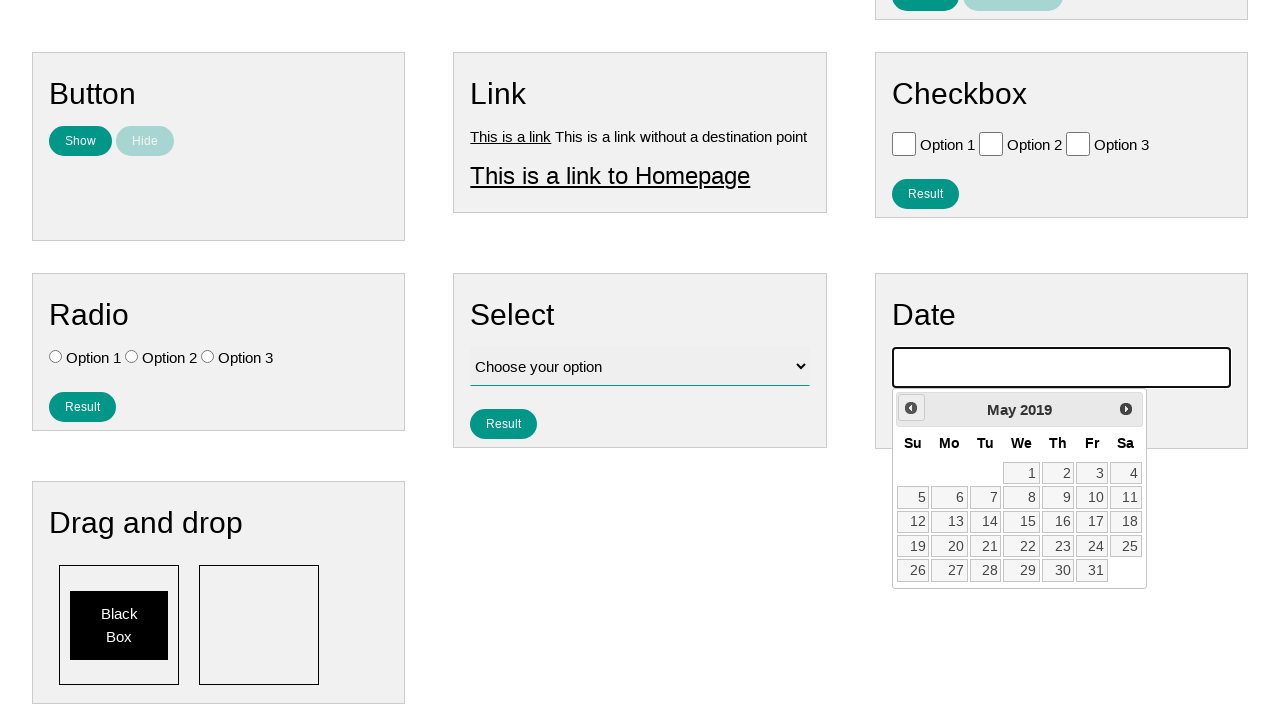

Navigated back one month in calendar (iteration 82/159) at (911, 408) on #ui-datepicker-div .ui-datepicker-prev
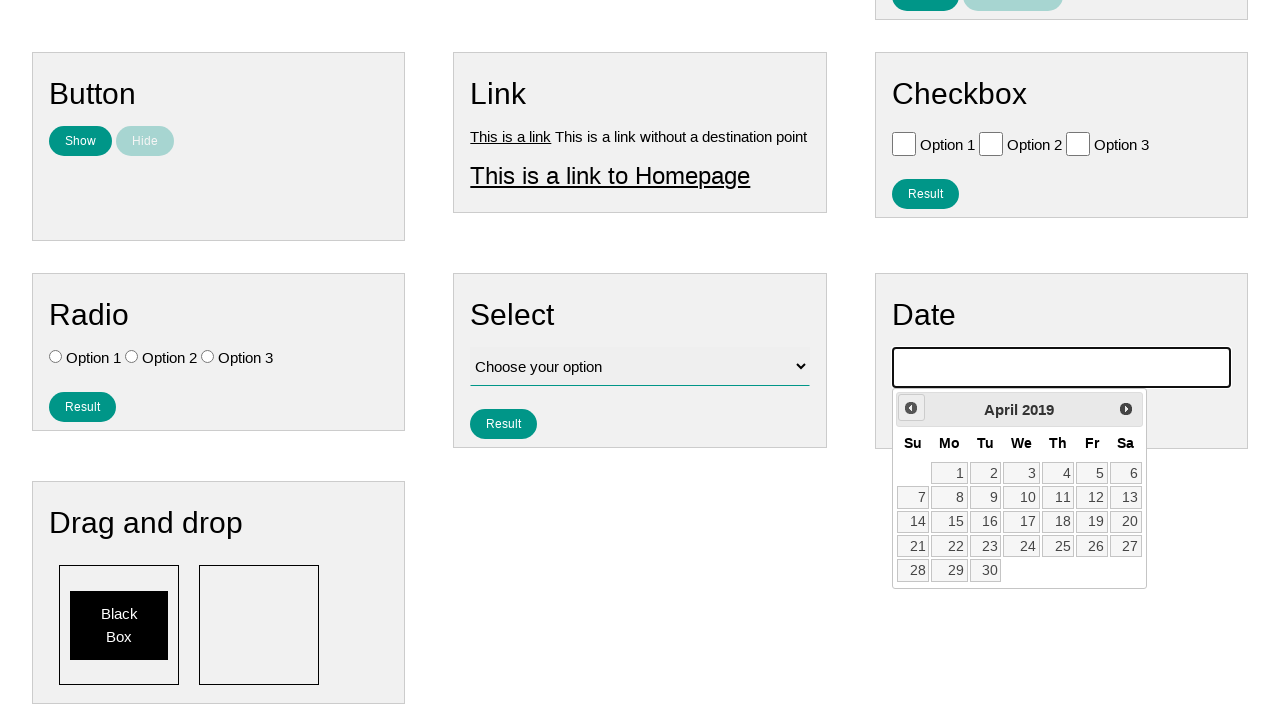

Navigated back one month in calendar (iteration 83/159) at (911, 408) on #ui-datepicker-div .ui-datepicker-prev
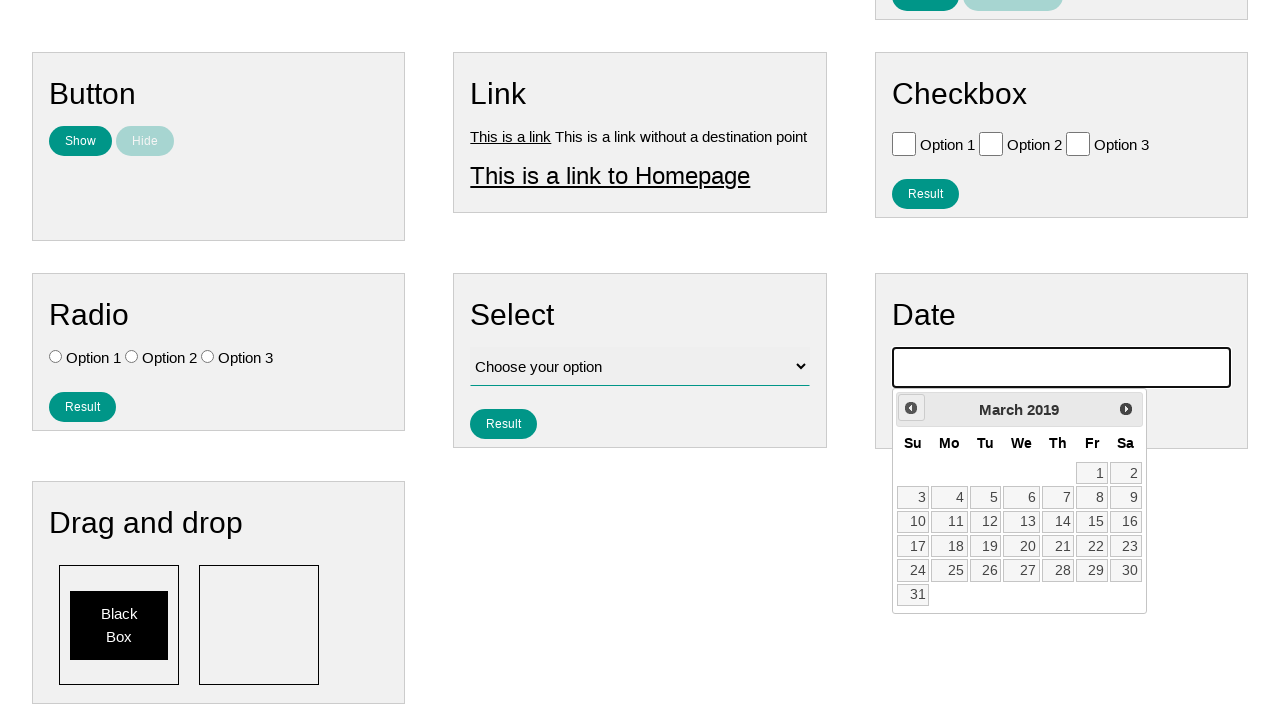

Navigated back one month in calendar (iteration 84/159) at (911, 408) on #ui-datepicker-div .ui-datepicker-prev
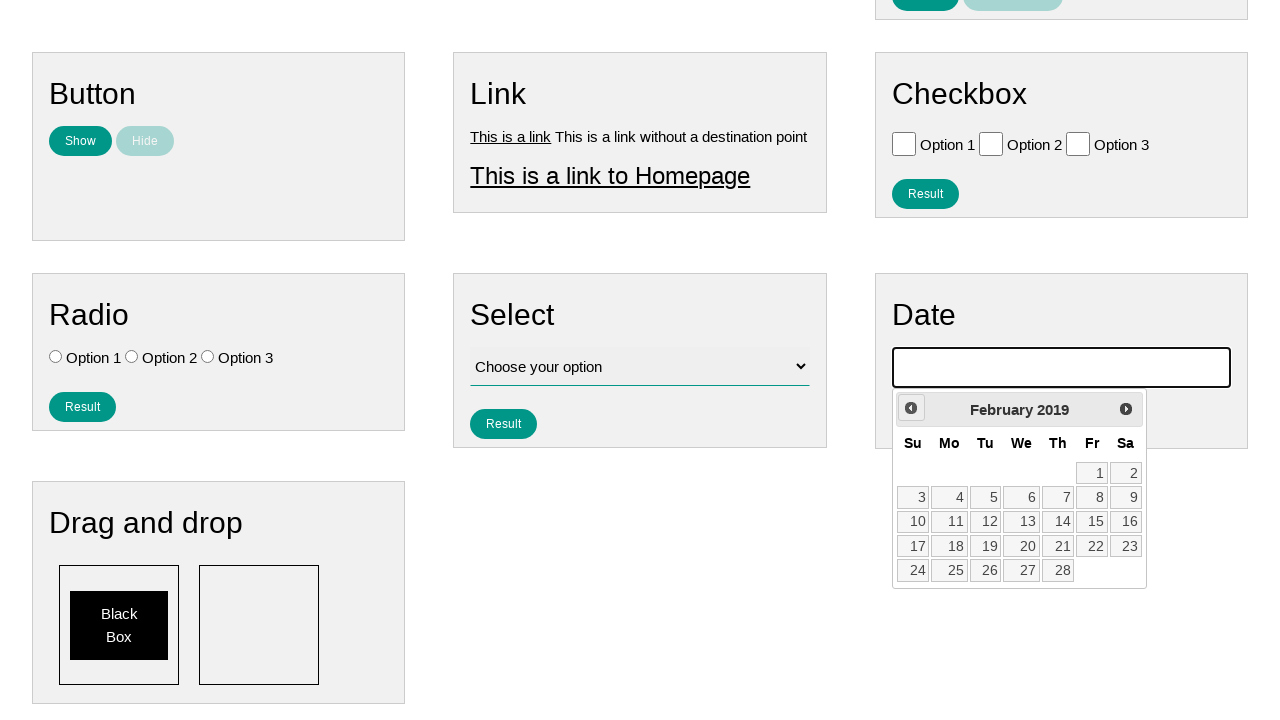

Navigated back one month in calendar (iteration 85/159) at (911, 408) on #ui-datepicker-div .ui-datepicker-prev
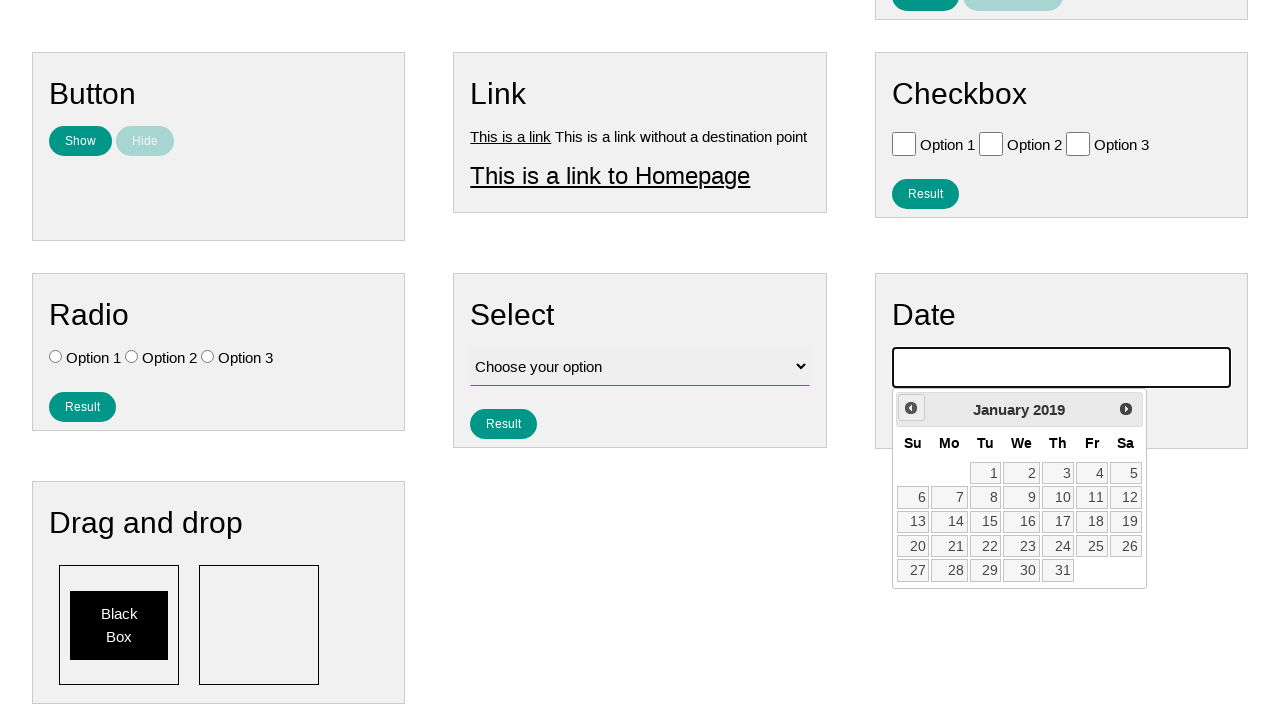

Navigated back one month in calendar (iteration 86/159) at (911, 408) on #ui-datepicker-div .ui-datepicker-prev
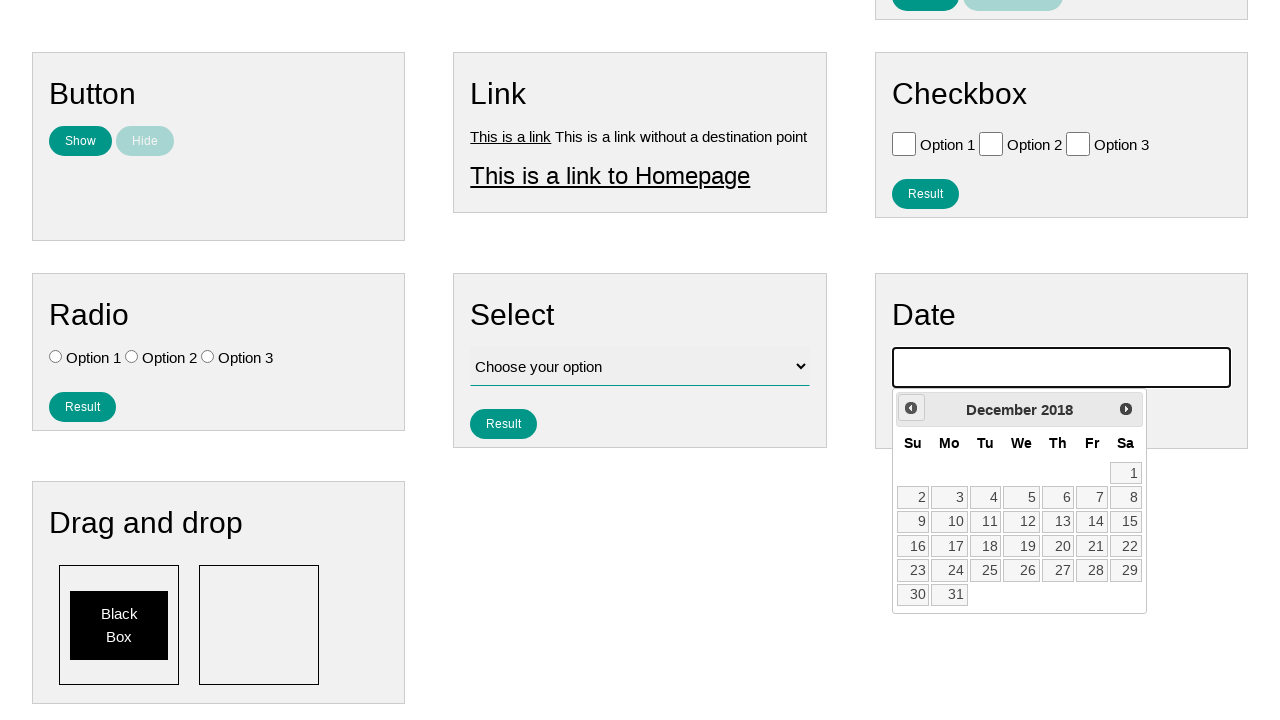

Navigated back one month in calendar (iteration 87/159) at (911, 408) on #ui-datepicker-div .ui-datepicker-prev
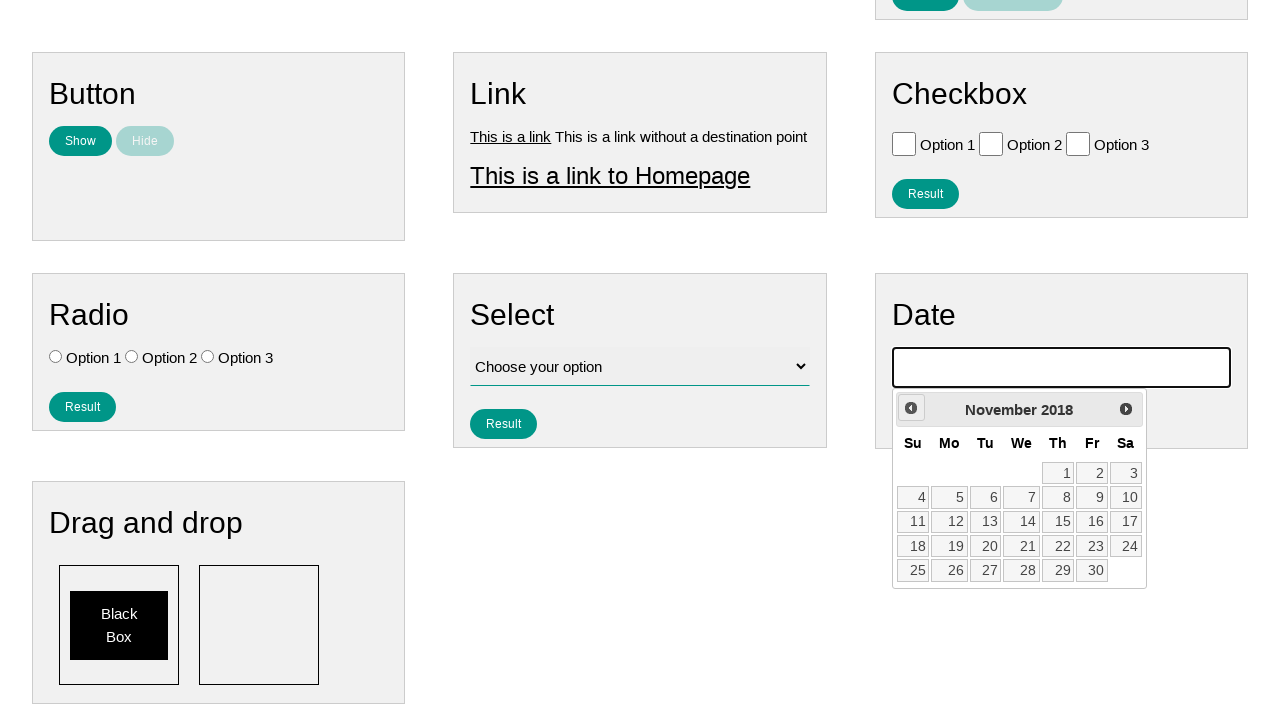

Navigated back one month in calendar (iteration 88/159) at (911, 408) on #ui-datepicker-div .ui-datepicker-prev
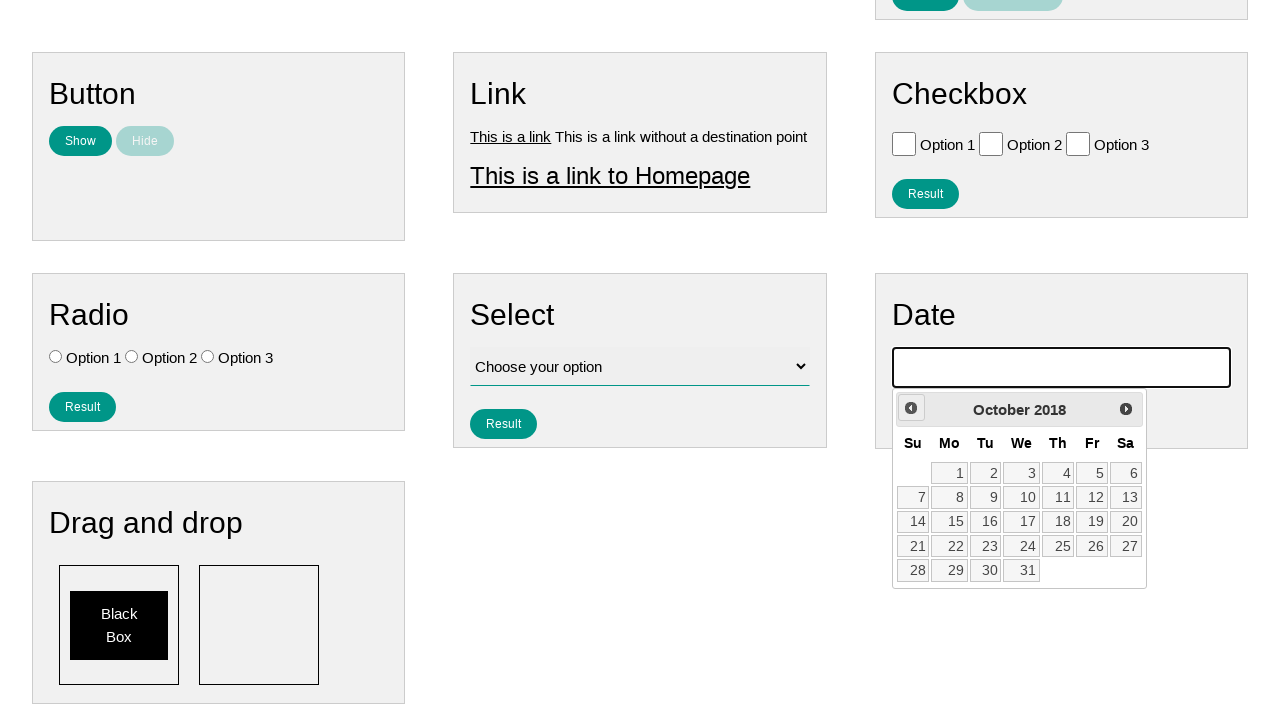

Navigated back one month in calendar (iteration 89/159) at (911, 408) on #ui-datepicker-div .ui-datepicker-prev
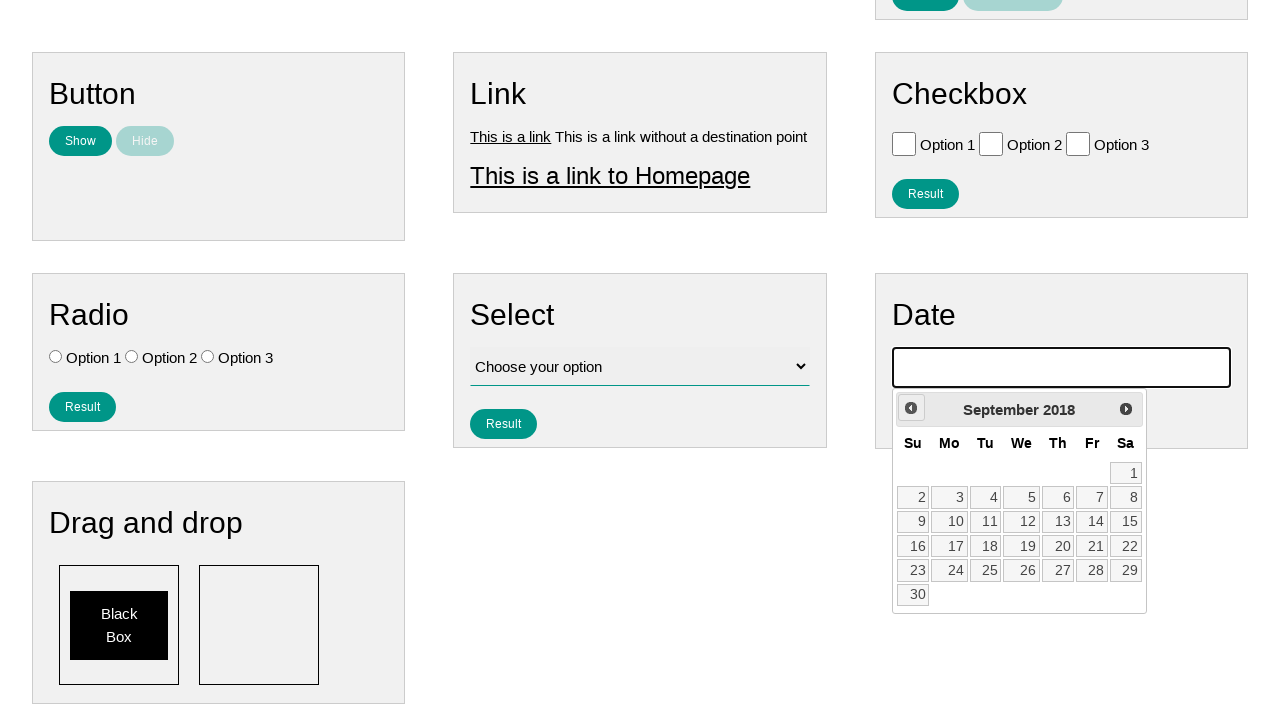

Navigated back one month in calendar (iteration 90/159) at (911, 408) on #ui-datepicker-div .ui-datepicker-prev
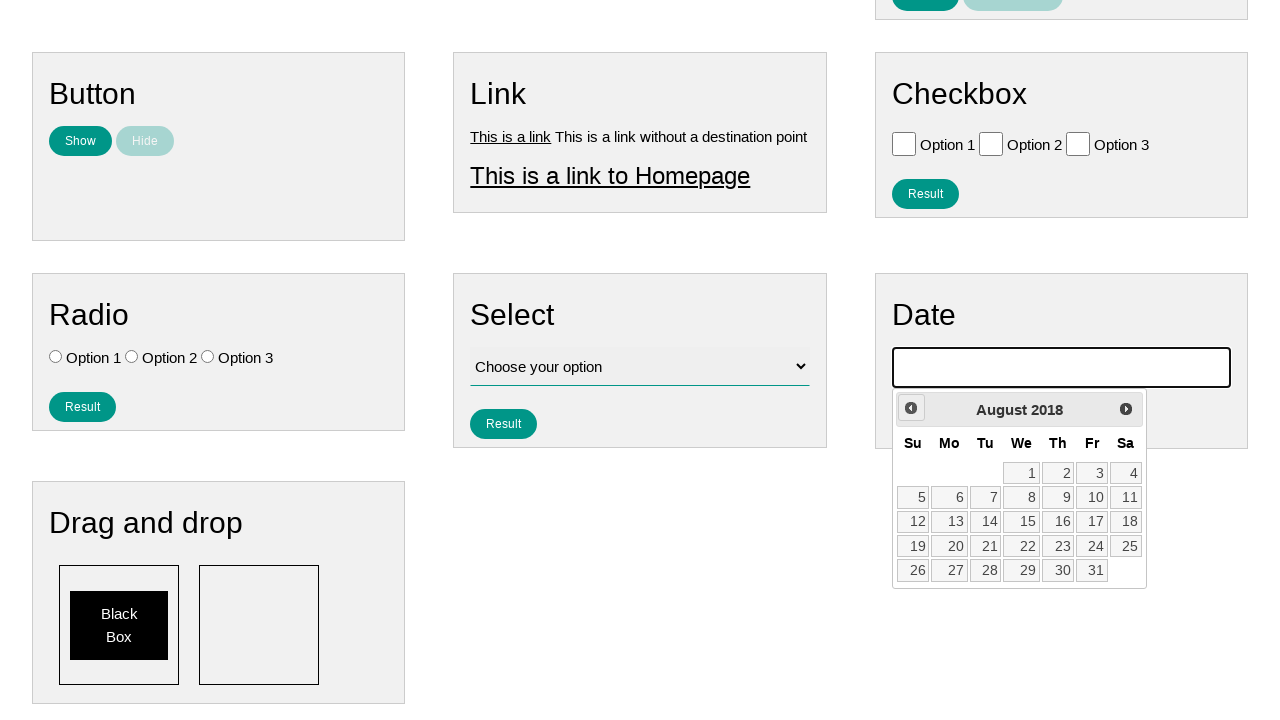

Navigated back one month in calendar (iteration 91/159) at (911, 408) on #ui-datepicker-div .ui-datepicker-prev
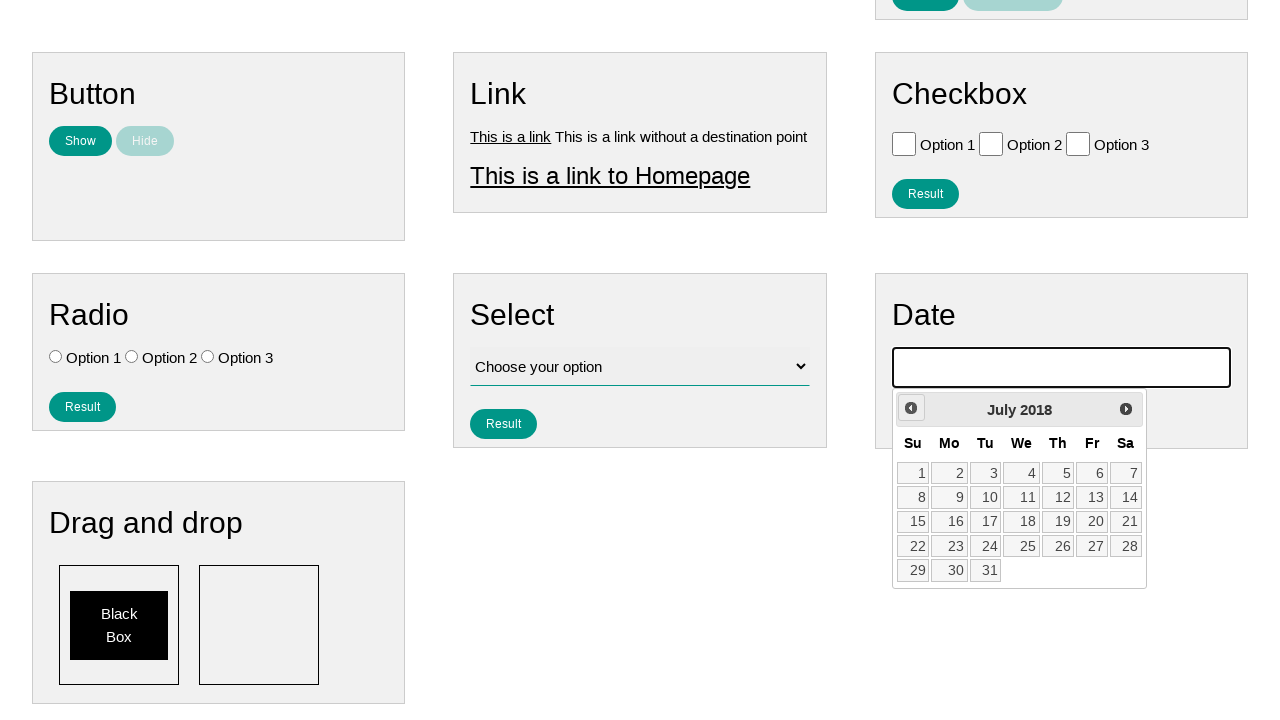

Navigated back one month in calendar (iteration 92/159) at (911, 408) on #ui-datepicker-div .ui-datepicker-prev
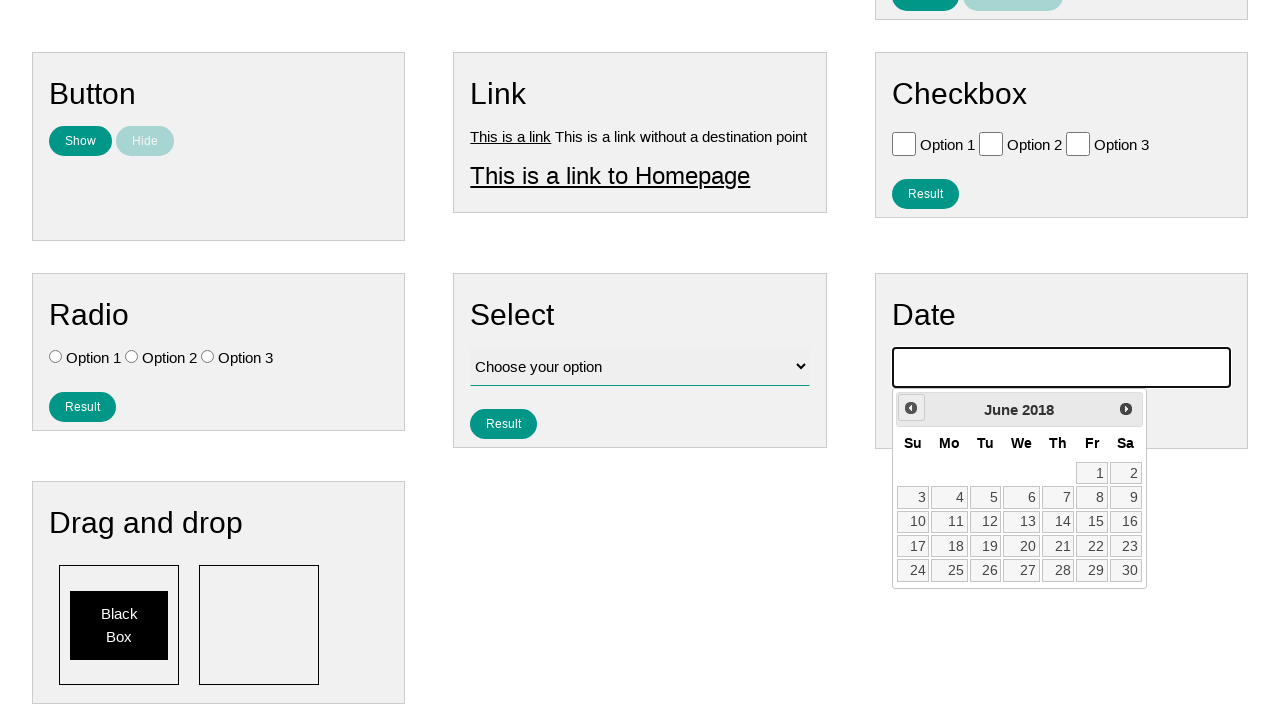

Navigated back one month in calendar (iteration 93/159) at (911, 408) on #ui-datepicker-div .ui-datepicker-prev
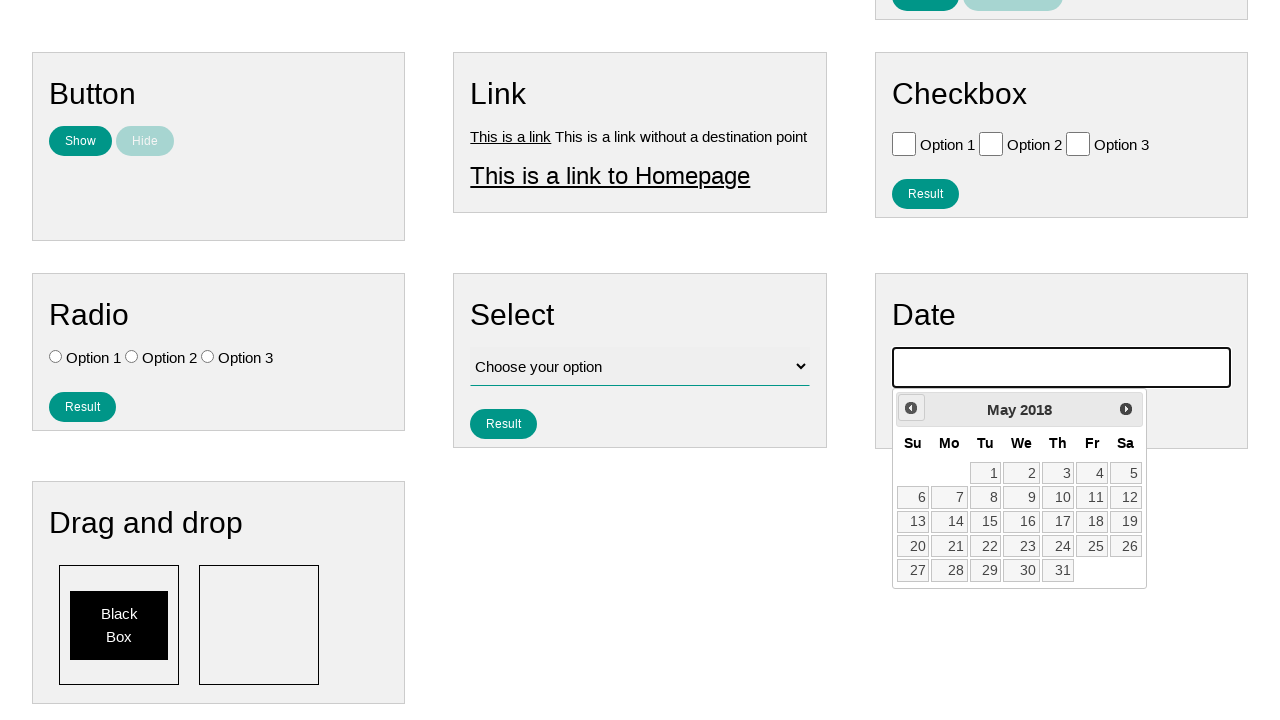

Navigated back one month in calendar (iteration 94/159) at (911, 408) on #ui-datepicker-div .ui-datepicker-prev
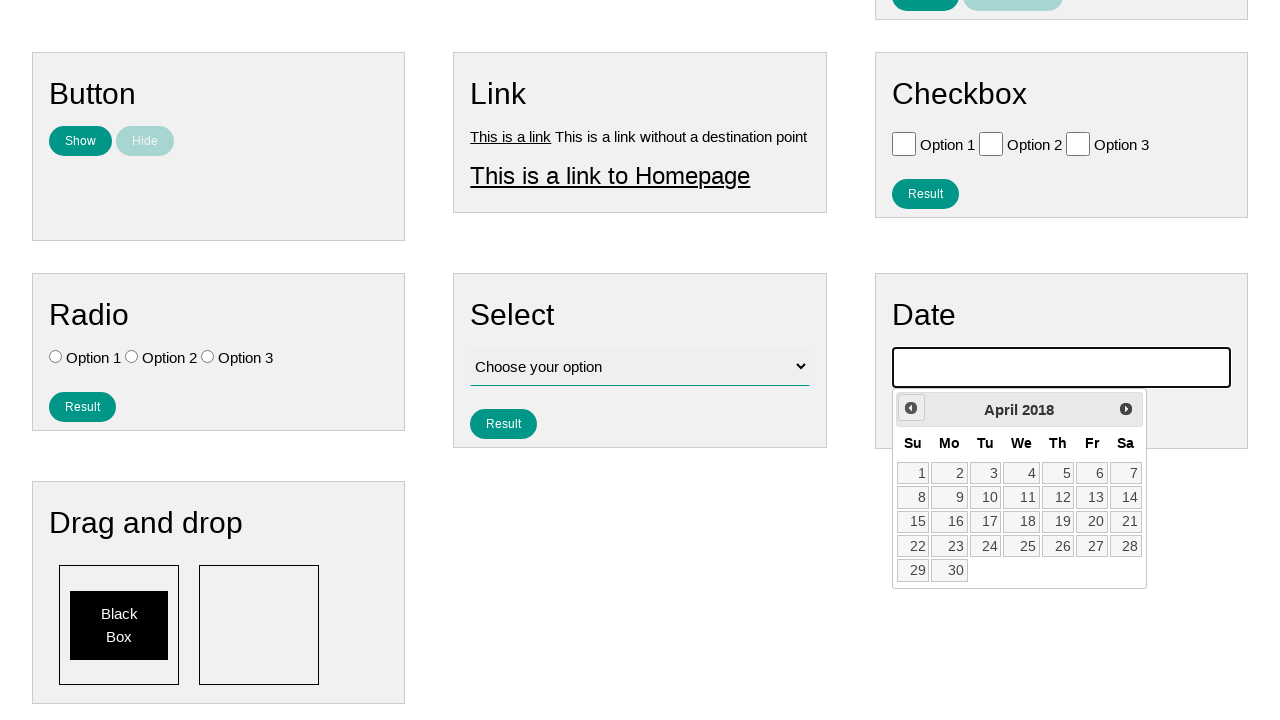

Navigated back one month in calendar (iteration 95/159) at (911, 408) on #ui-datepicker-div .ui-datepicker-prev
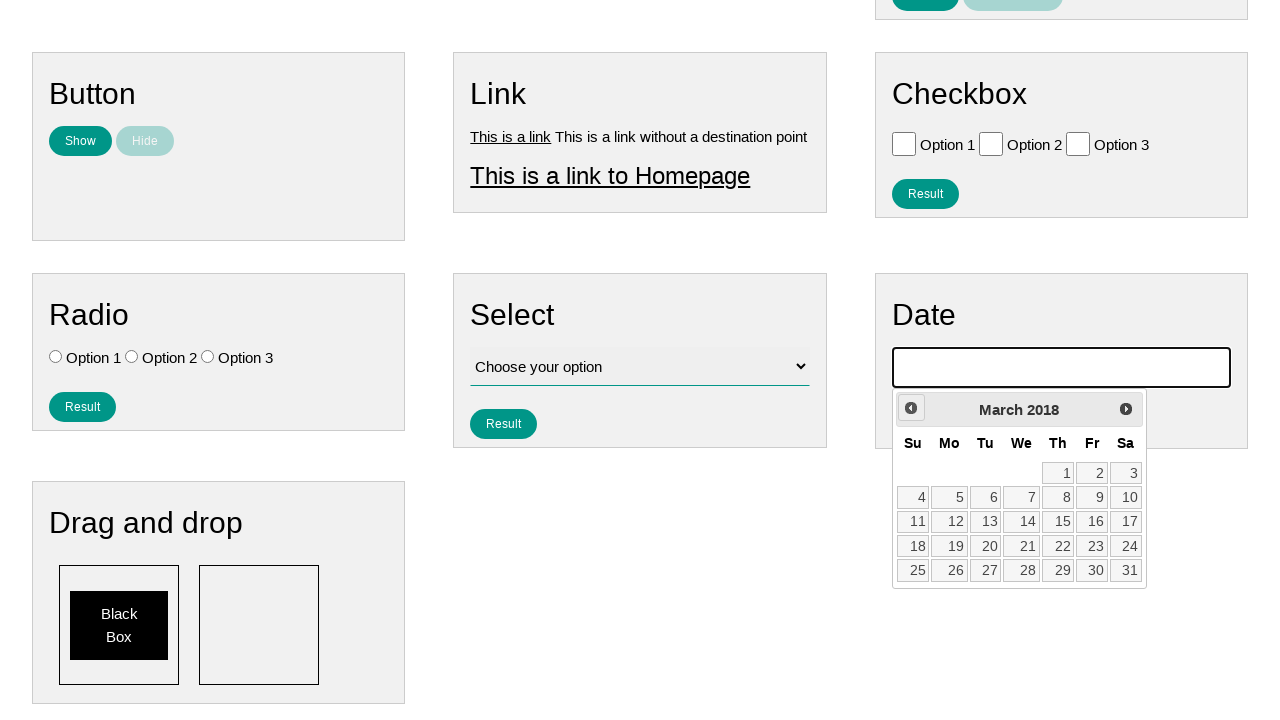

Navigated back one month in calendar (iteration 96/159) at (911, 408) on #ui-datepicker-div .ui-datepicker-prev
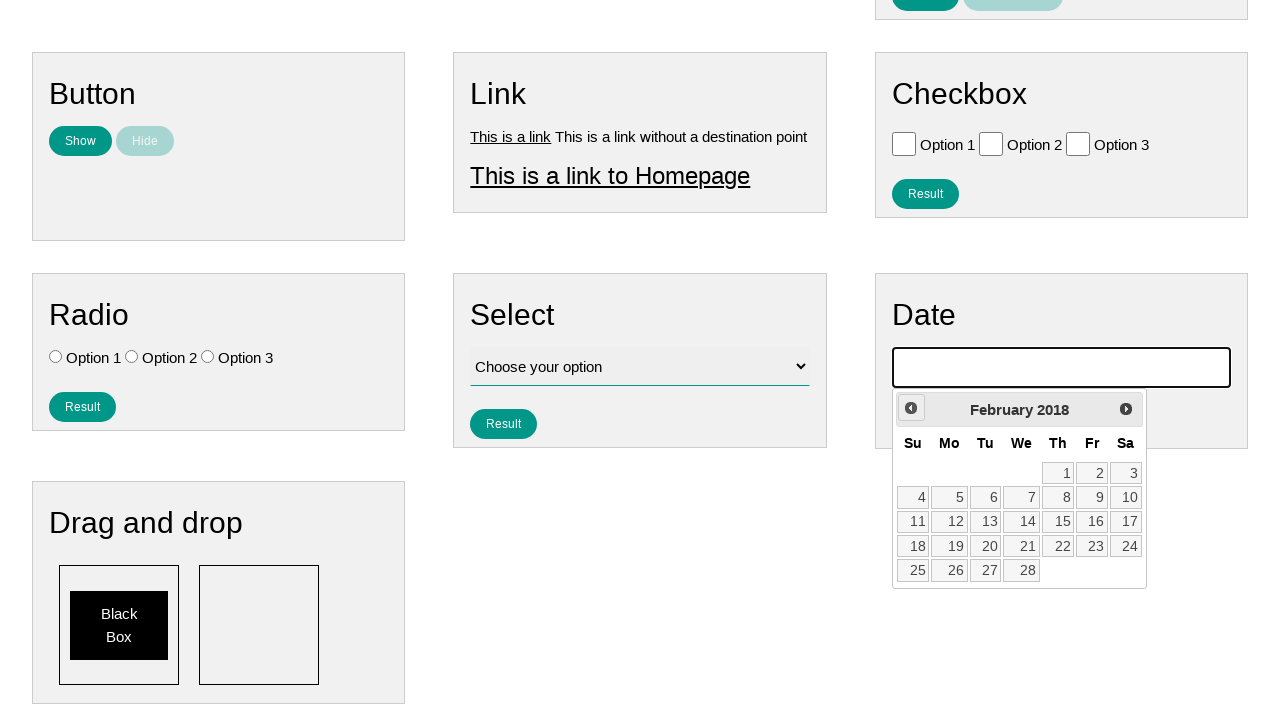

Navigated back one month in calendar (iteration 97/159) at (911, 408) on #ui-datepicker-div .ui-datepicker-prev
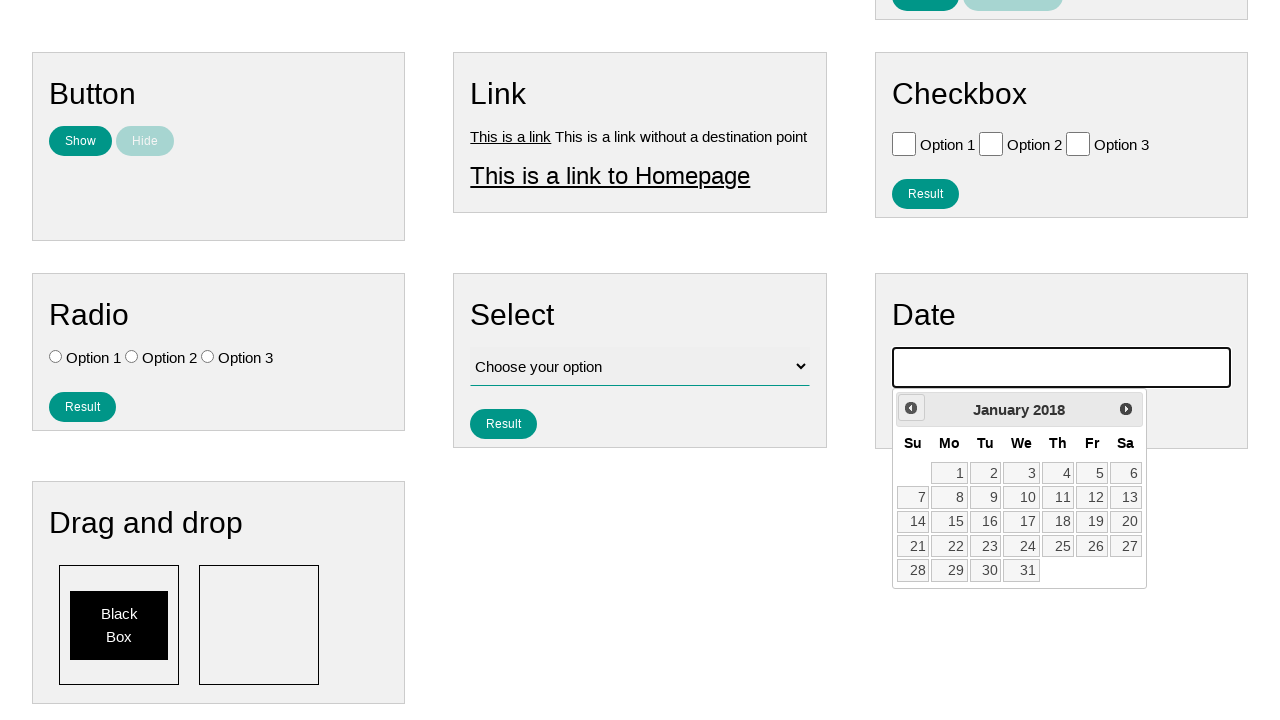

Navigated back one month in calendar (iteration 98/159) at (911, 408) on #ui-datepicker-div .ui-datepicker-prev
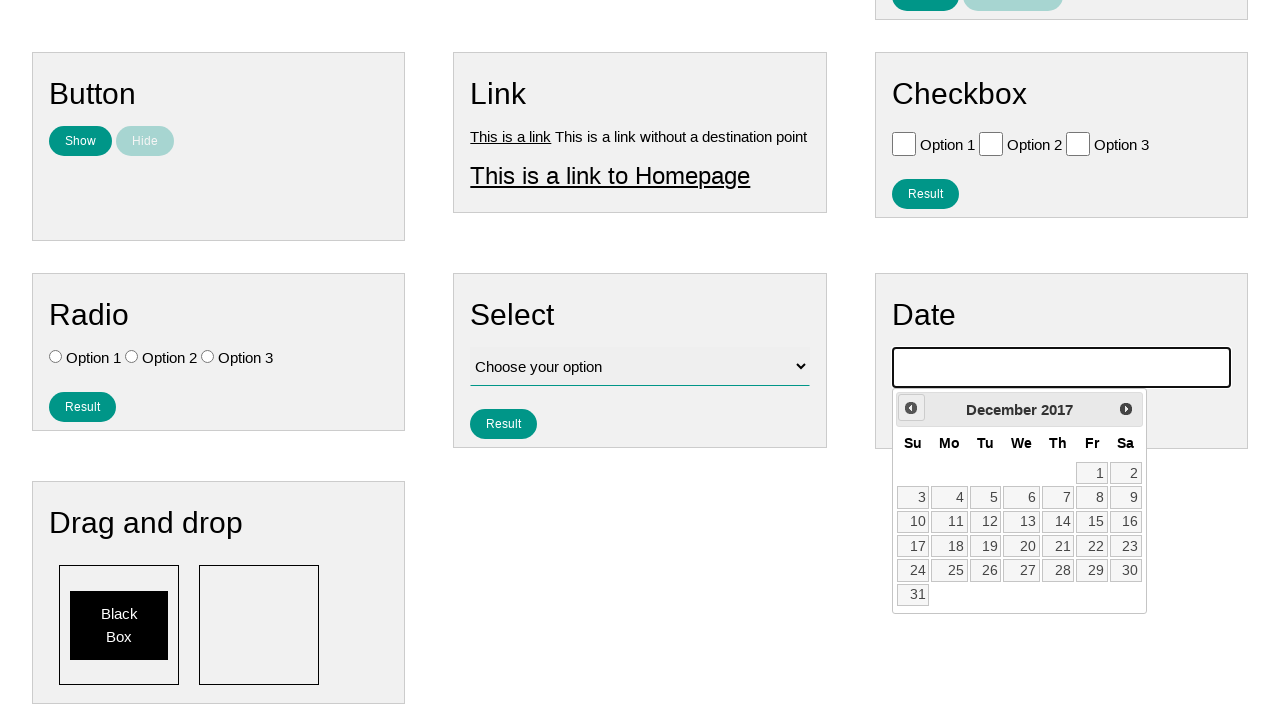

Navigated back one month in calendar (iteration 99/159) at (911, 408) on #ui-datepicker-div .ui-datepicker-prev
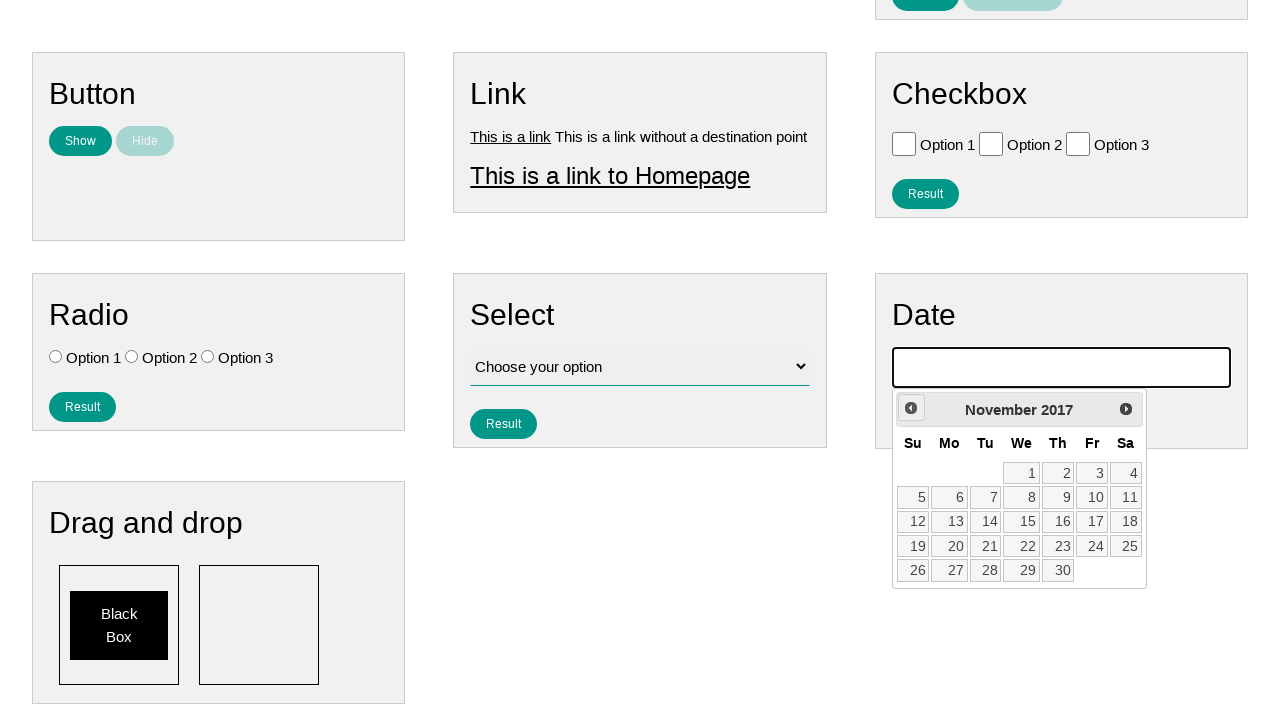

Navigated back one month in calendar (iteration 100/159) at (911, 408) on #ui-datepicker-div .ui-datepicker-prev
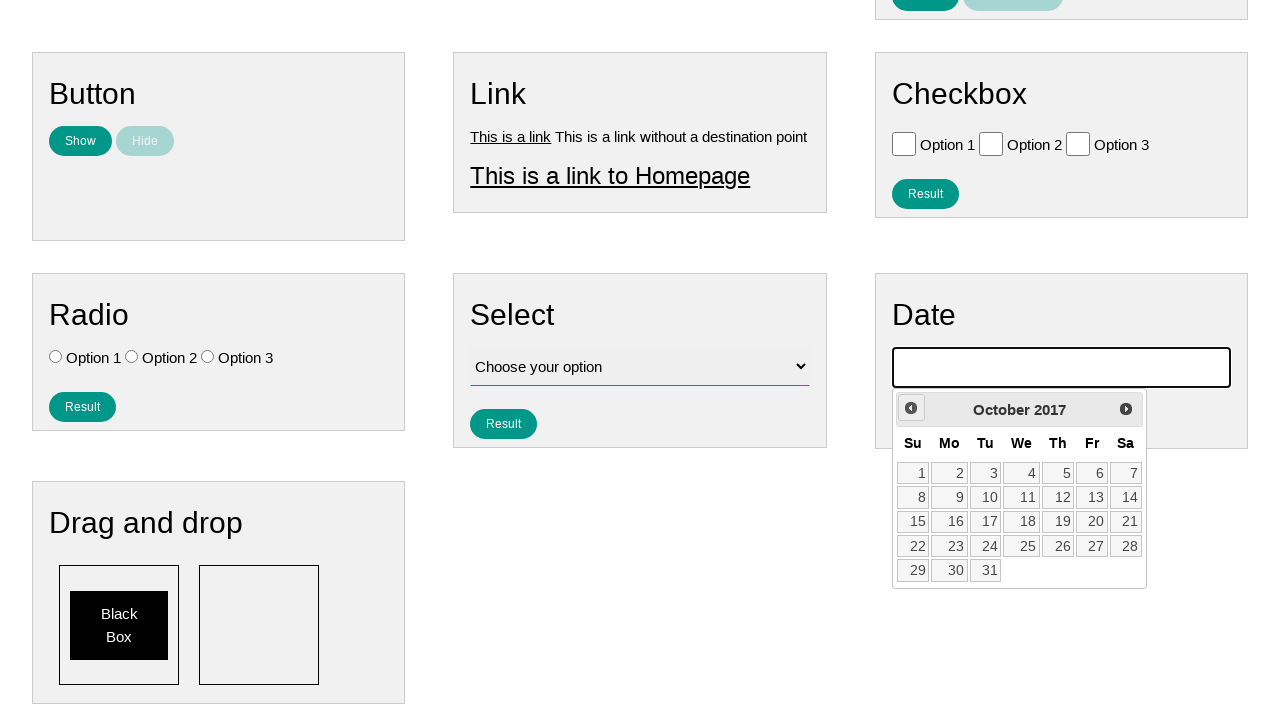

Navigated back one month in calendar (iteration 101/159) at (911, 408) on #ui-datepicker-div .ui-datepicker-prev
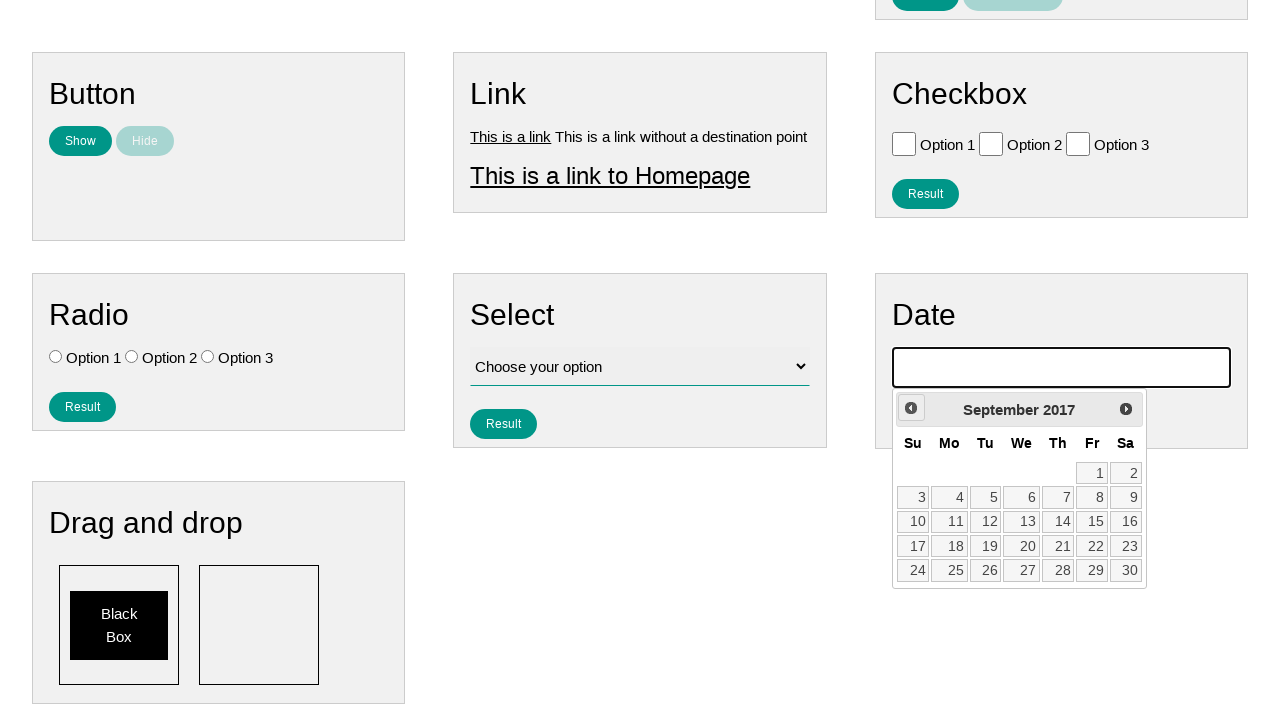

Navigated back one month in calendar (iteration 102/159) at (911, 408) on #ui-datepicker-div .ui-datepicker-prev
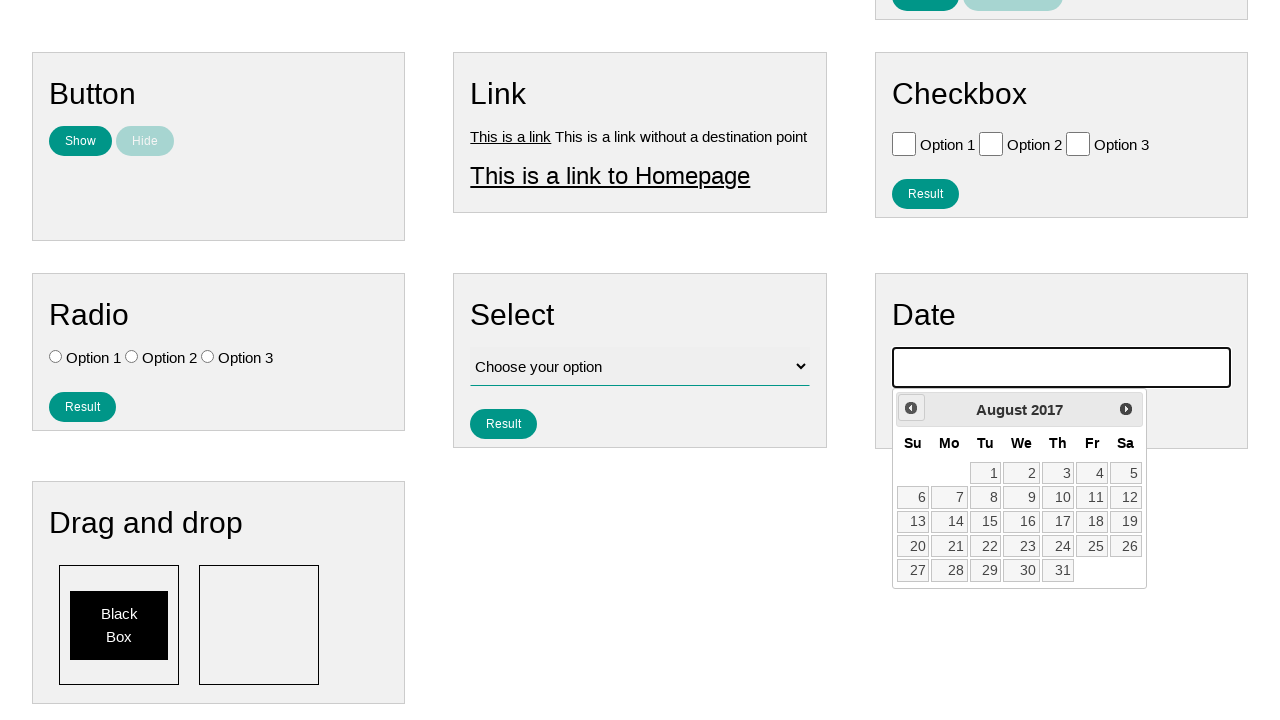

Navigated back one month in calendar (iteration 103/159) at (911, 408) on #ui-datepicker-div .ui-datepicker-prev
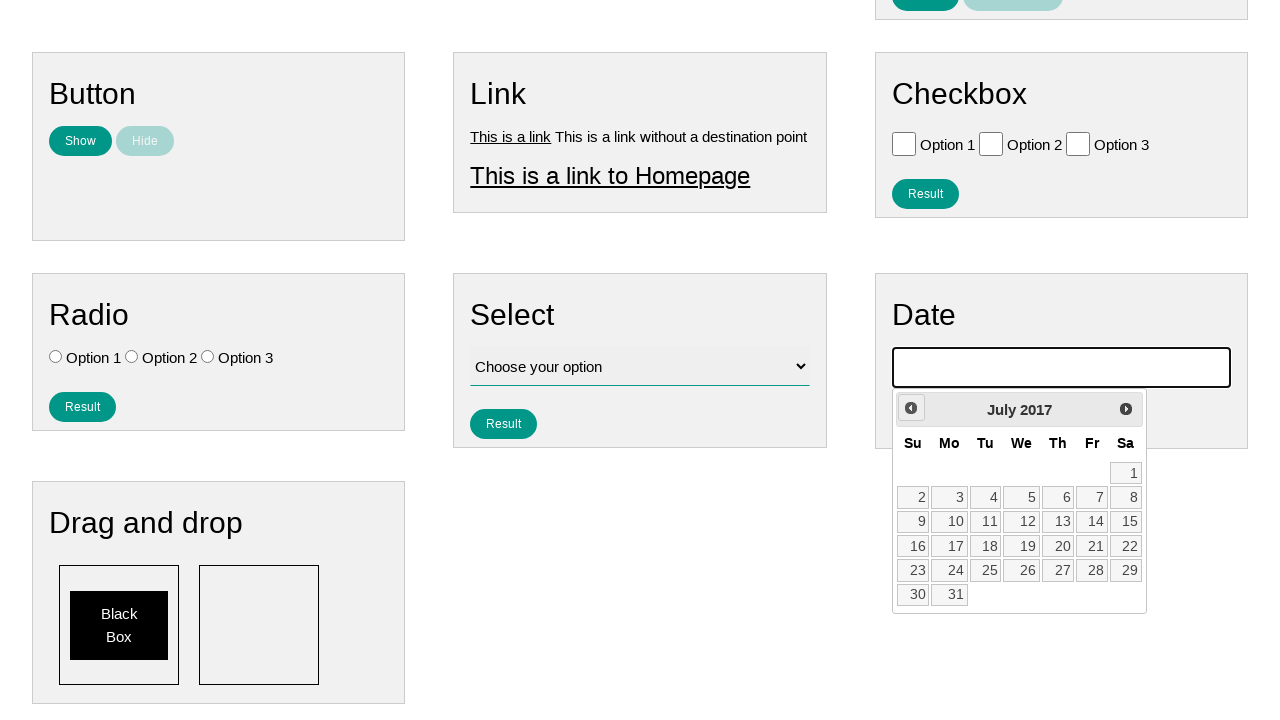

Navigated back one month in calendar (iteration 104/159) at (911, 408) on #ui-datepicker-div .ui-datepicker-prev
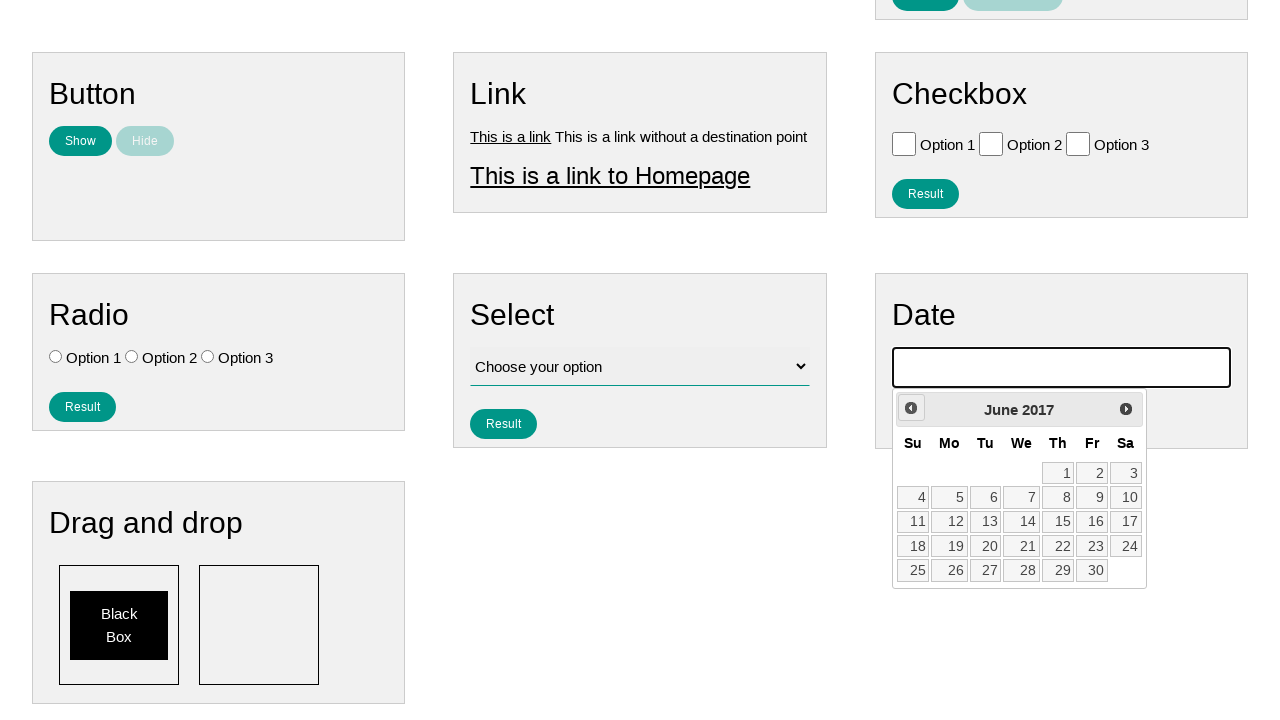

Navigated back one month in calendar (iteration 105/159) at (911, 408) on #ui-datepicker-div .ui-datepicker-prev
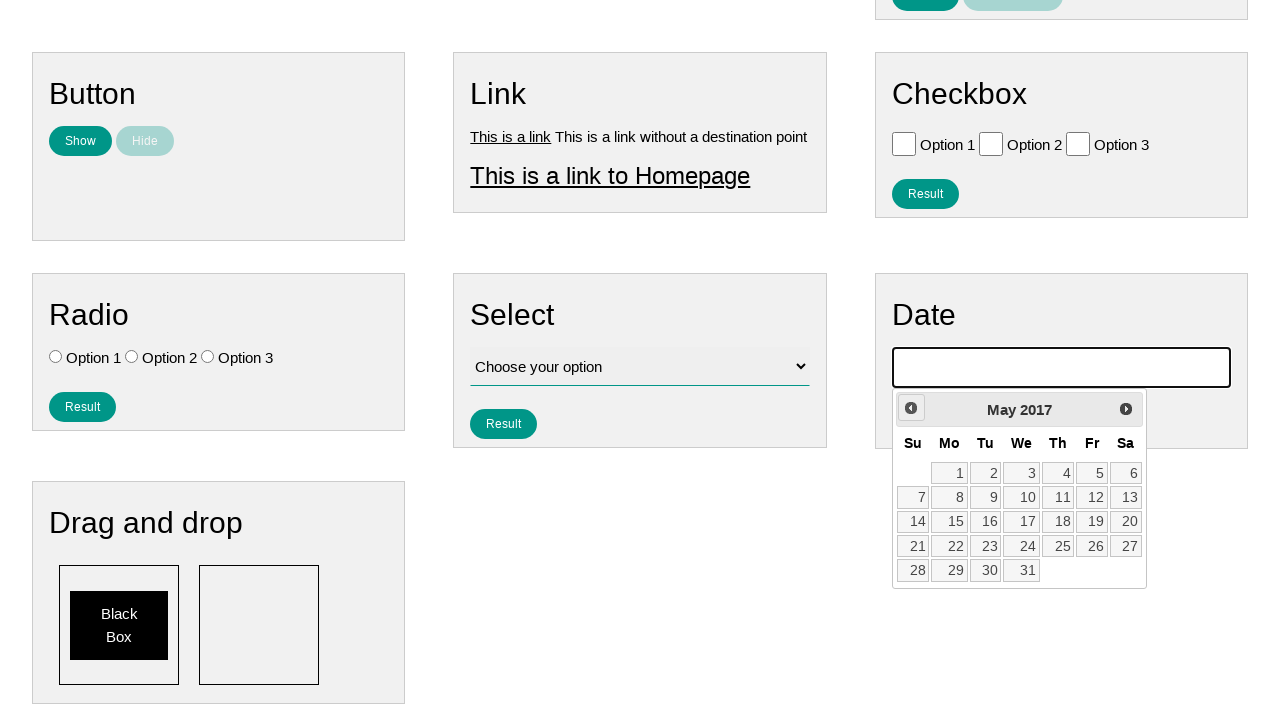

Navigated back one month in calendar (iteration 106/159) at (911, 408) on #ui-datepicker-div .ui-datepicker-prev
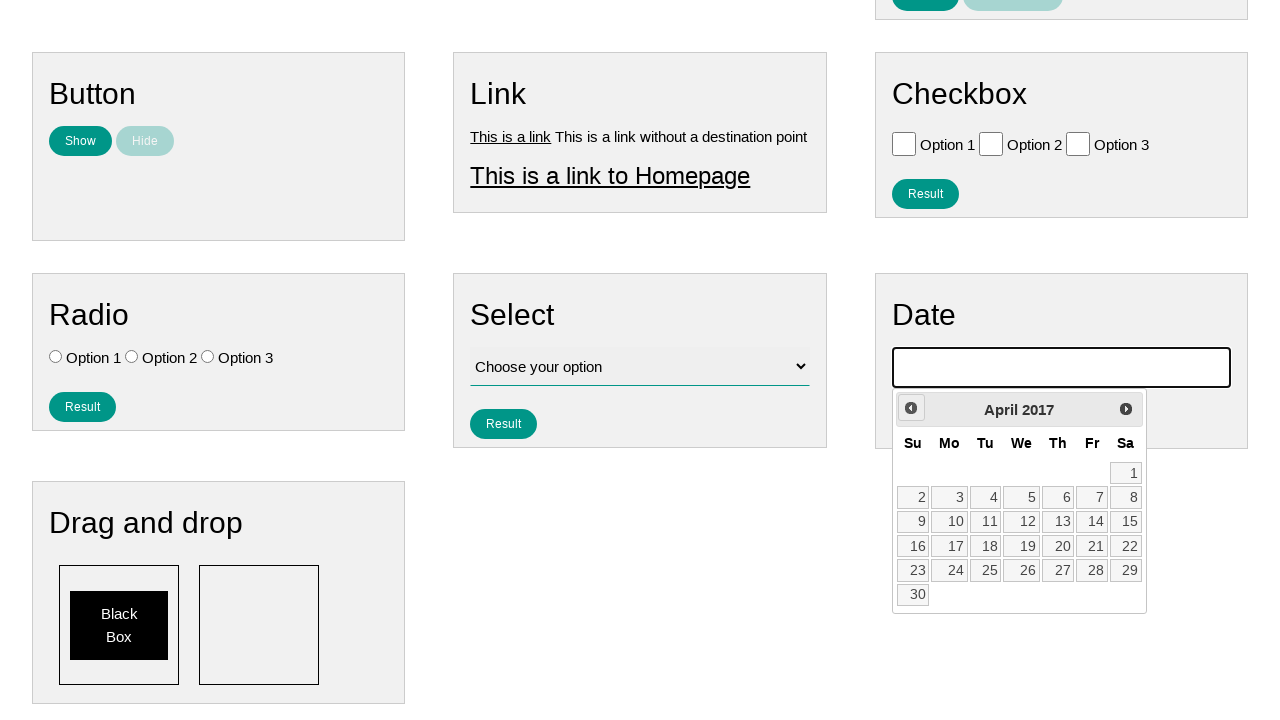

Navigated back one month in calendar (iteration 107/159) at (911, 408) on #ui-datepicker-div .ui-datepicker-prev
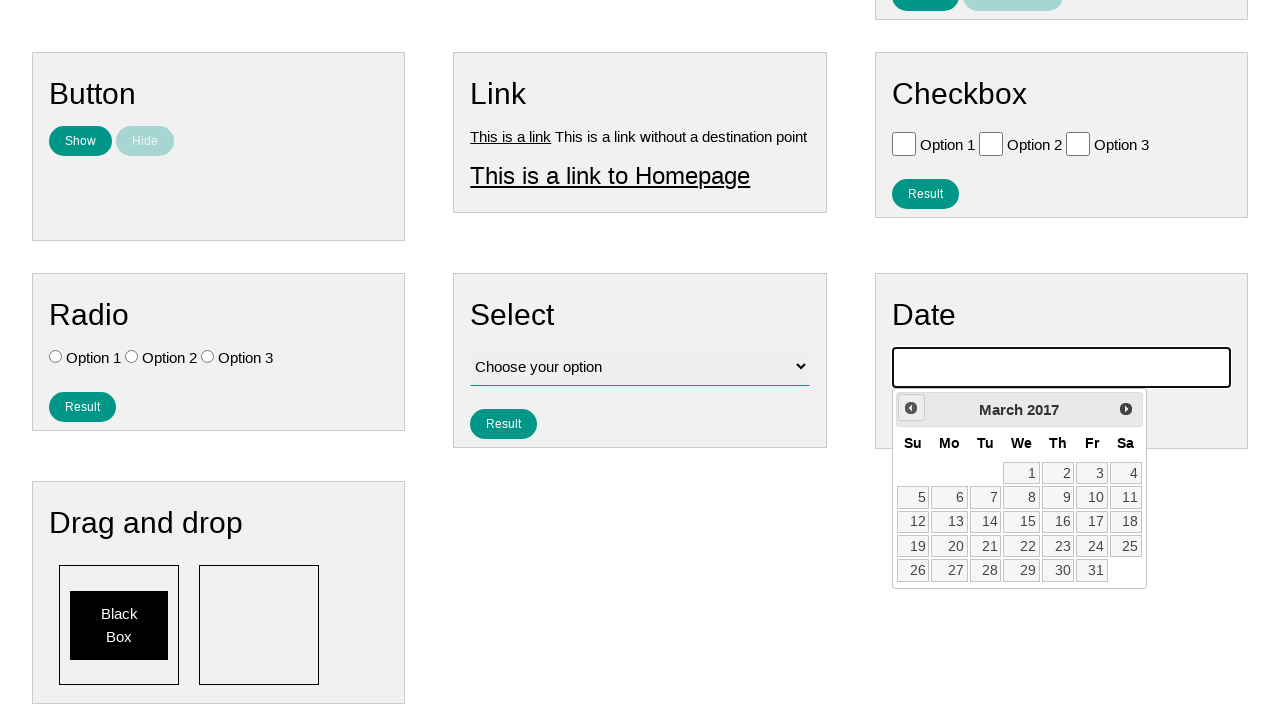

Navigated back one month in calendar (iteration 108/159) at (911, 408) on #ui-datepicker-div .ui-datepicker-prev
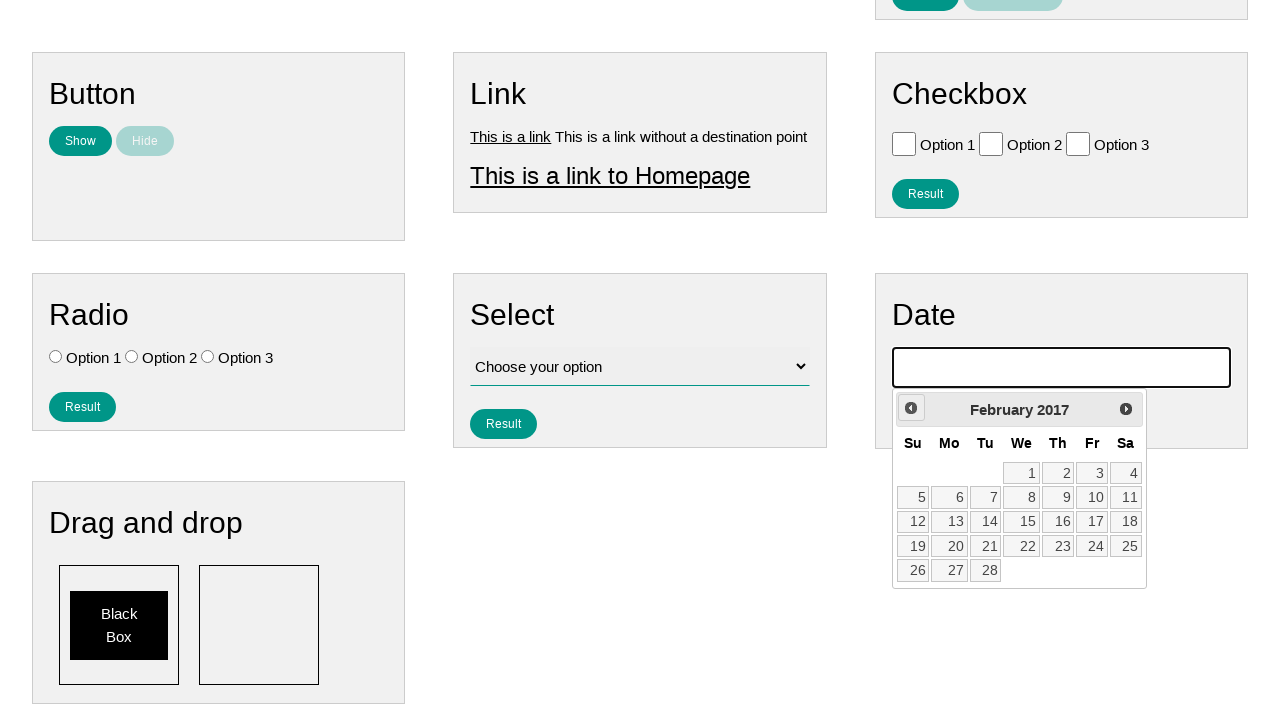

Navigated back one month in calendar (iteration 109/159) at (911, 408) on #ui-datepicker-div .ui-datepicker-prev
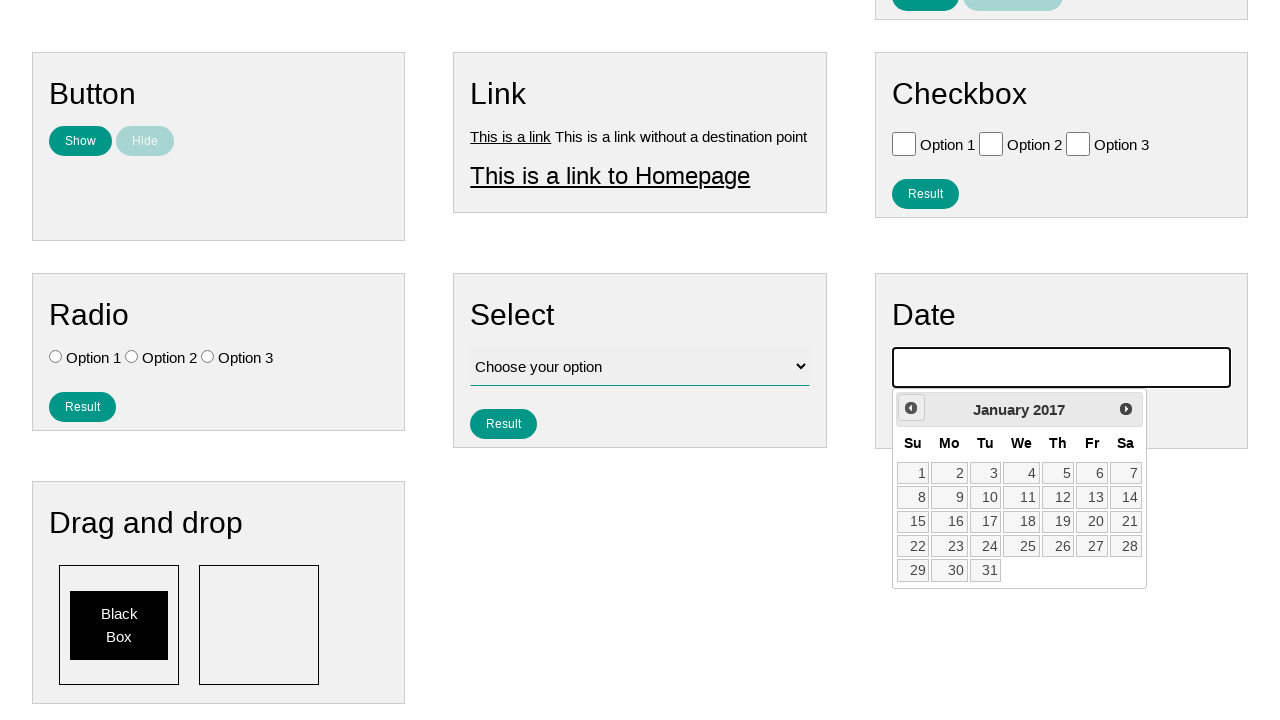

Navigated back one month in calendar (iteration 110/159) at (911, 408) on #ui-datepicker-div .ui-datepicker-prev
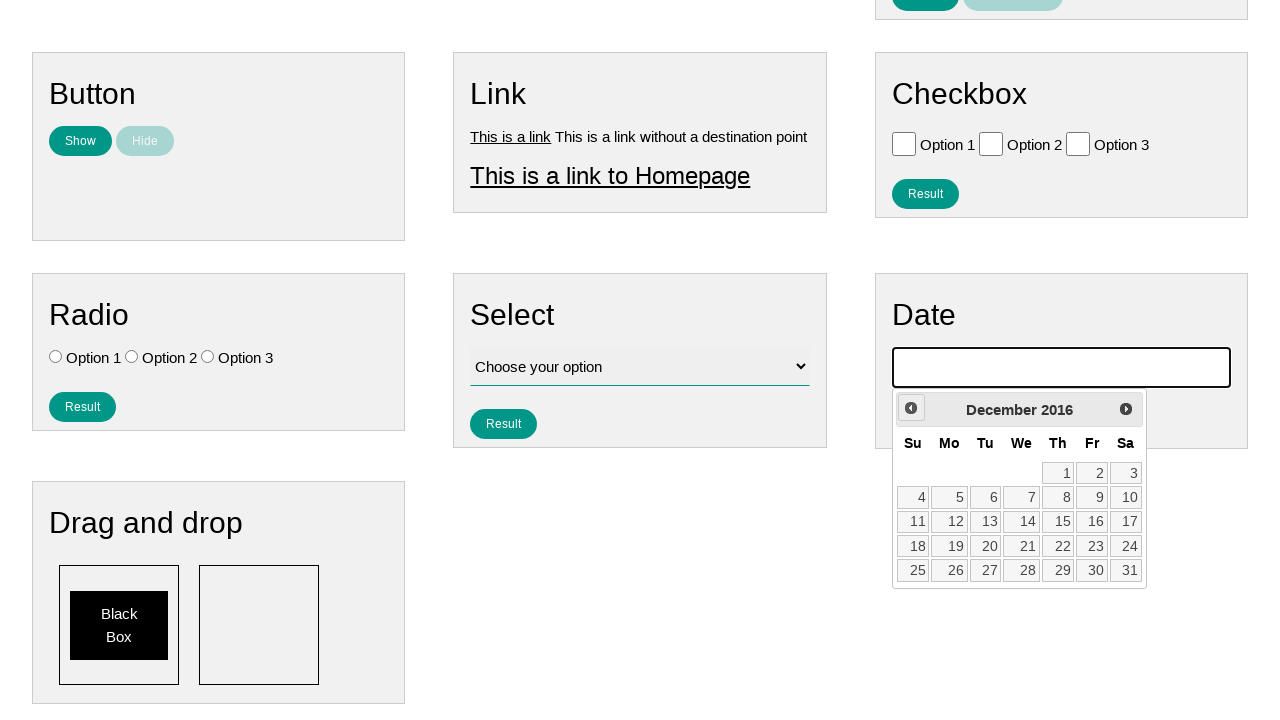

Navigated back one month in calendar (iteration 111/159) at (911, 408) on #ui-datepicker-div .ui-datepicker-prev
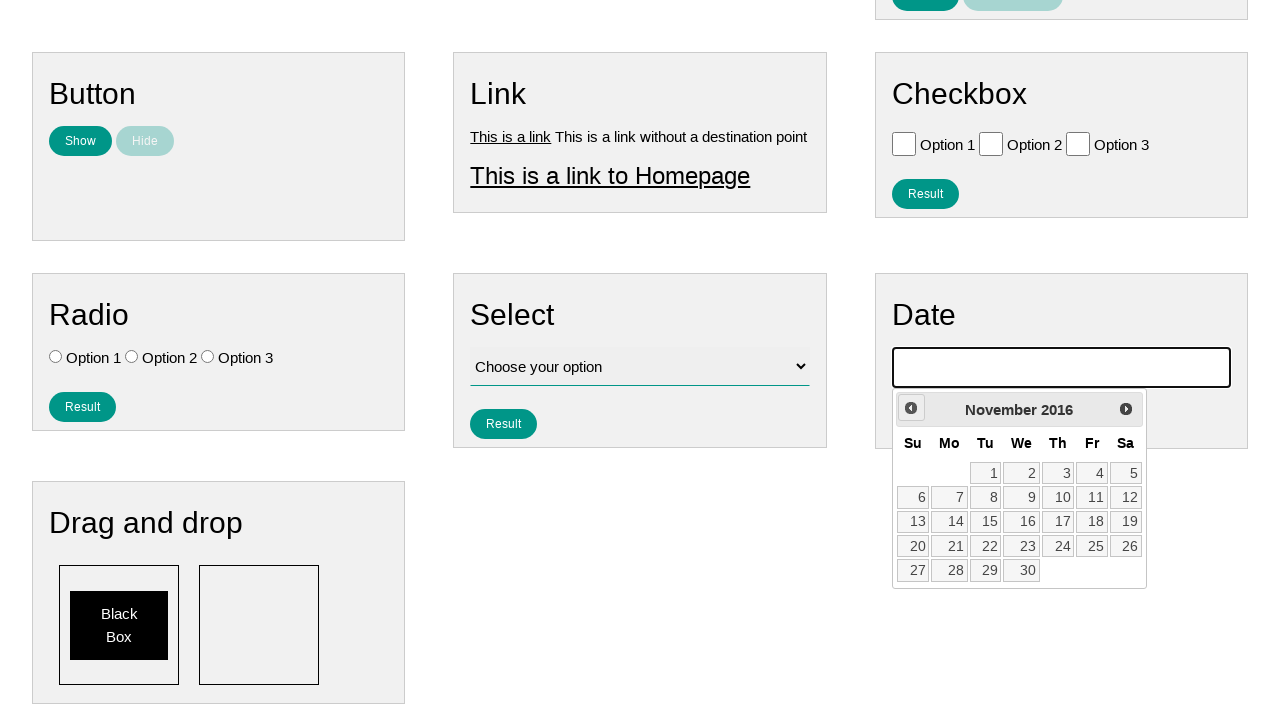

Navigated back one month in calendar (iteration 112/159) at (911, 408) on #ui-datepicker-div .ui-datepicker-prev
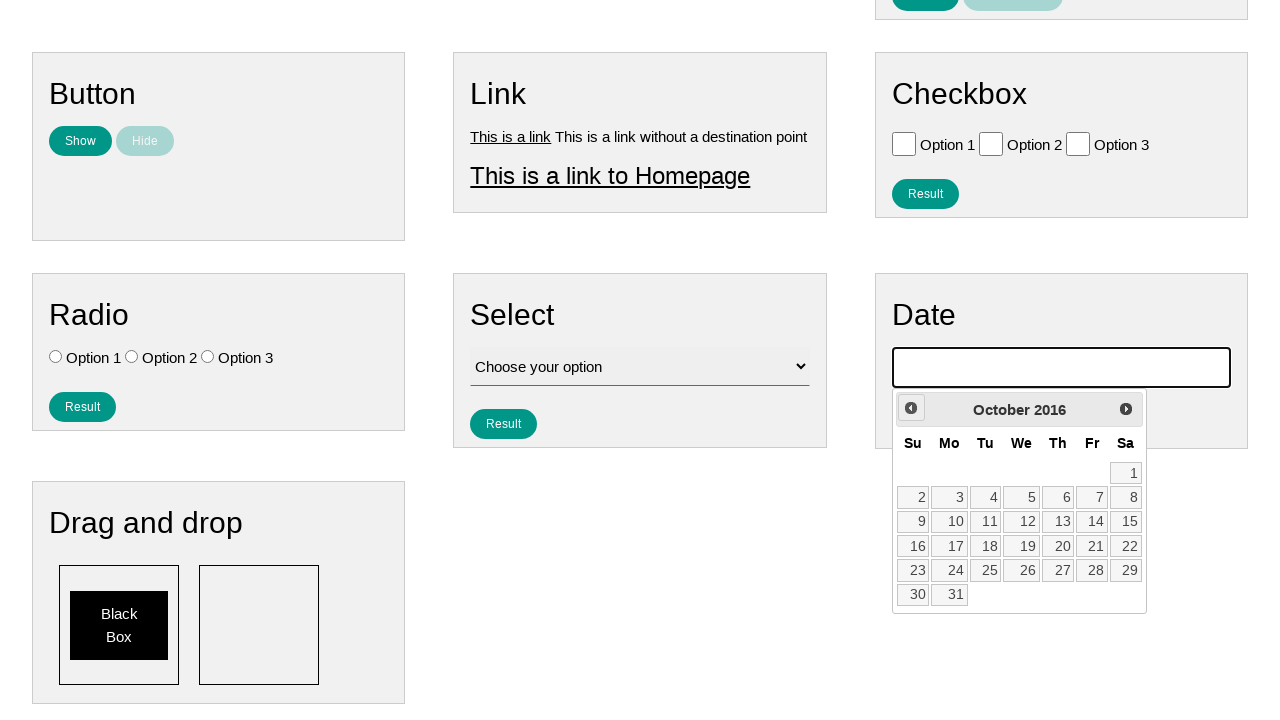

Navigated back one month in calendar (iteration 113/159) at (911, 408) on #ui-datepicker-div .ui-datepicker-prev
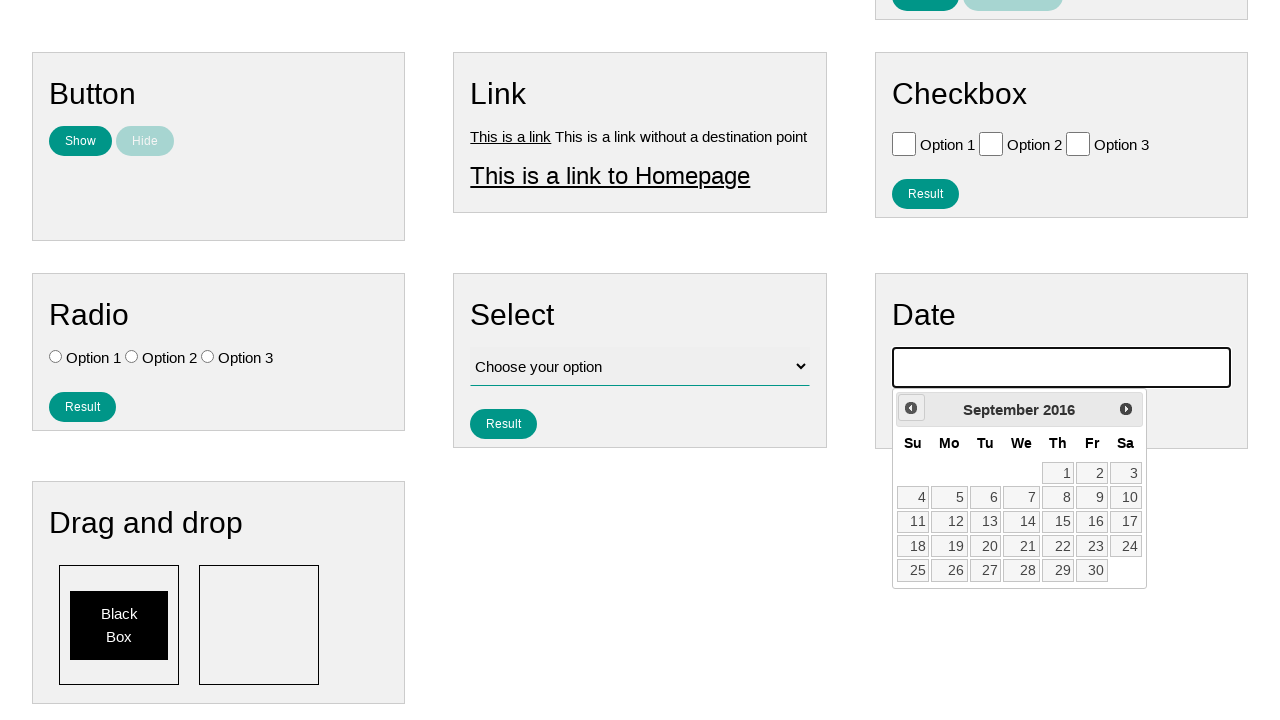

Navigated back one month in calendar (iteration 114/159) at (911, 408) on #ui-datepicker-div .ui-datepicker-prev
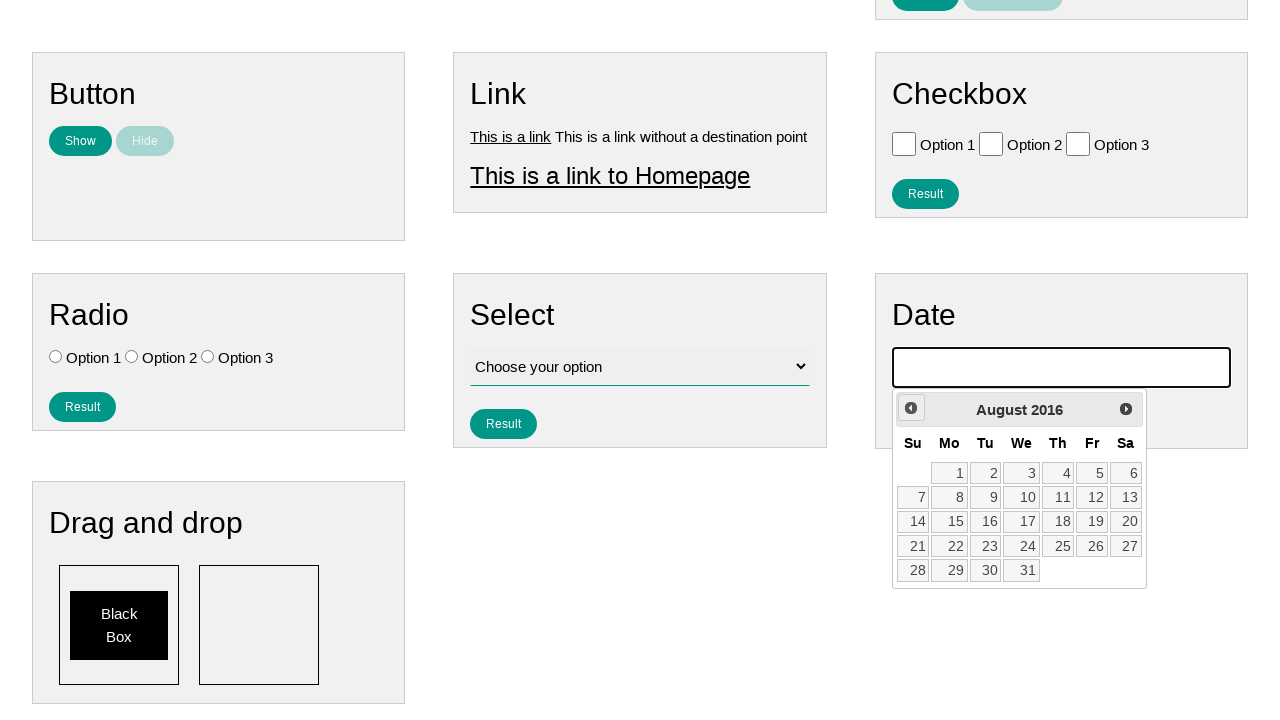

Navigated back one month in calendar (iteration 115/159) at (911, 408) on #ui-datepicker-div .ui-datepicker-prev
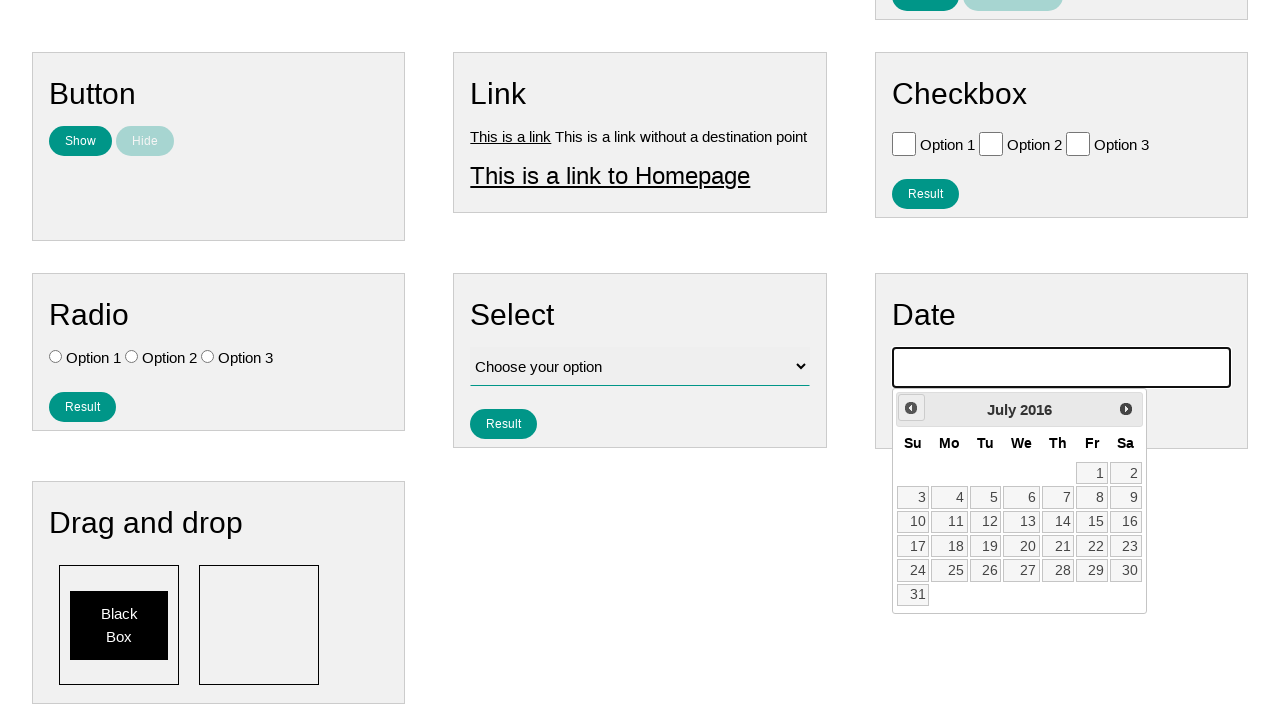

Navigated back one month in calendar (iteration 116/159) at (911, 408) on #ui-datepicker-div .ui-datepicker-prev
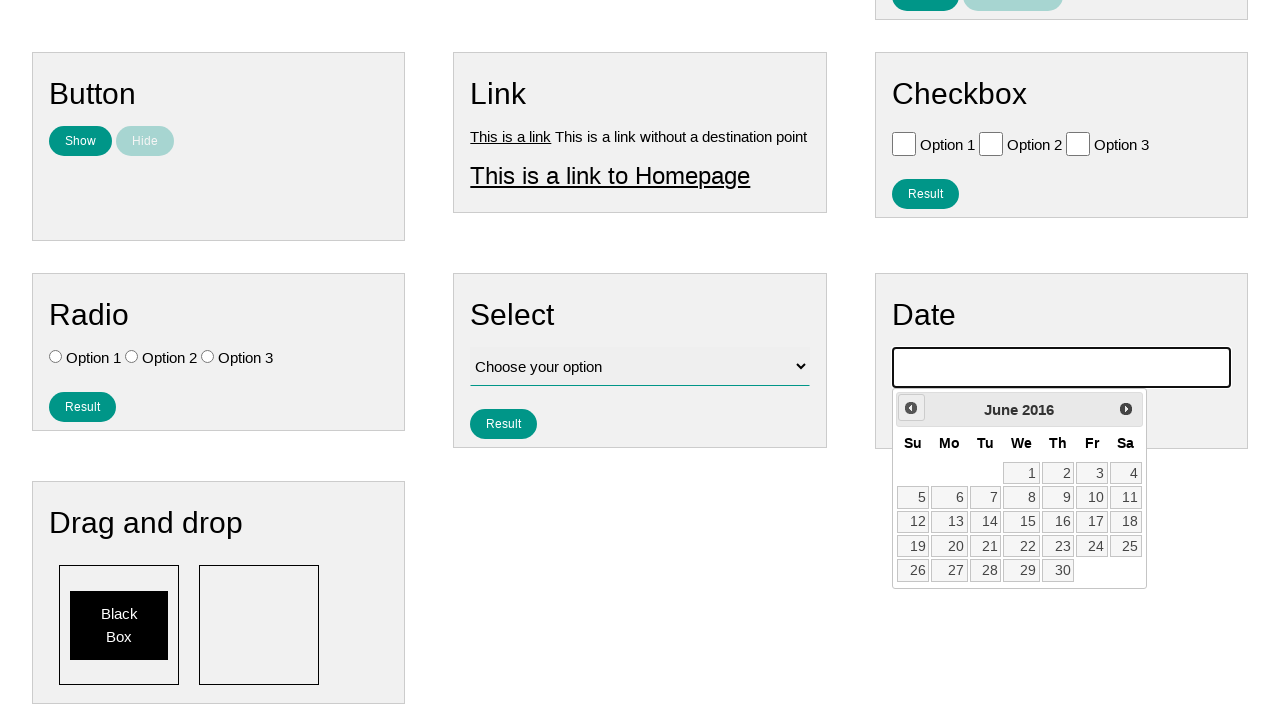

Navigated back one month in calendar (iteration 117/159) at (911, 408) on #ui-datepicker-div .ui-datepicker-prev
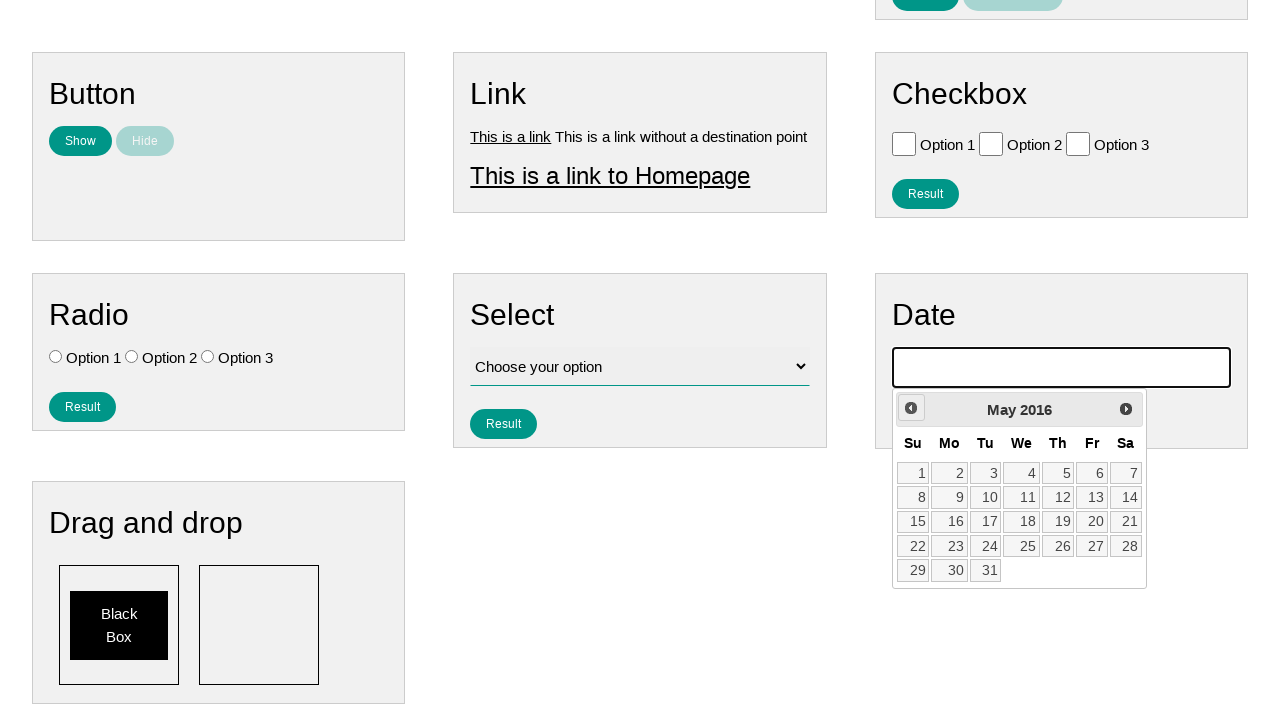

Navigated back one month in calendar (iteration 118/159) at (911, 408) on #ui-datepicker-div .ui-datepicker-prev
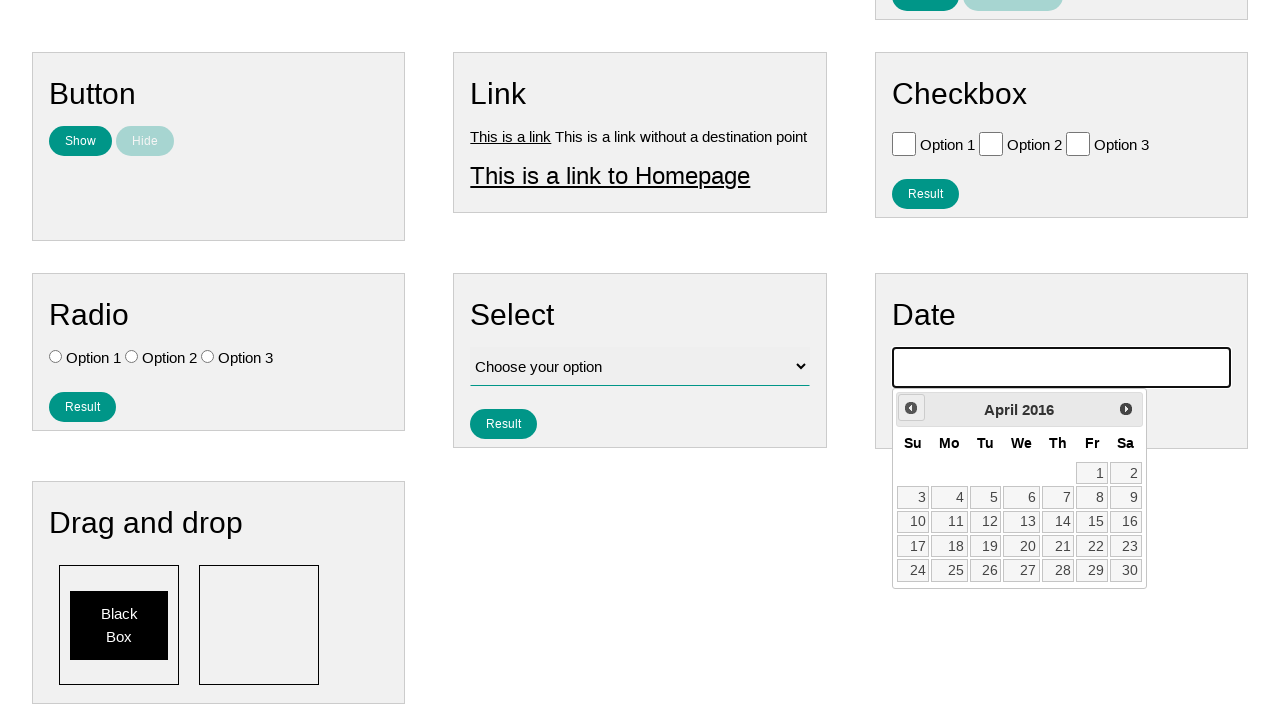

Navigated back one month in calendar (iteration 119/159) at (911, 408) on #ui-datepicker-div .ui-datepicker-prev
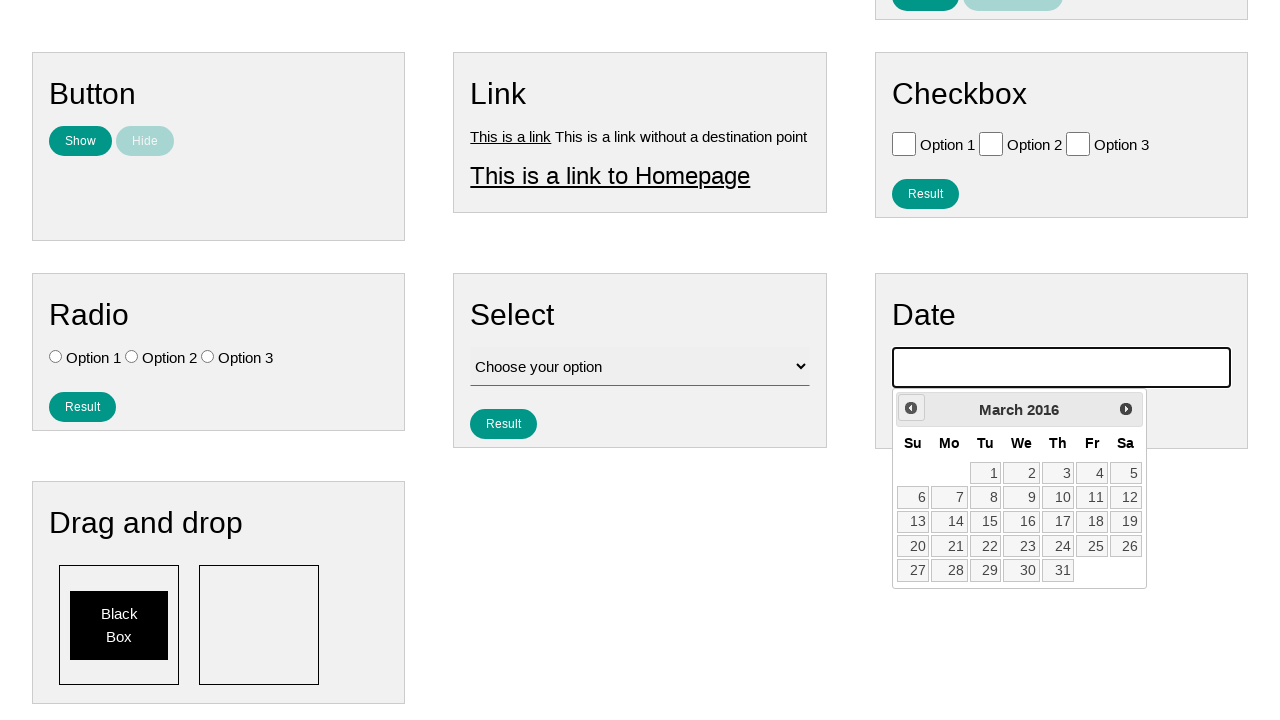

Navigated back one month in calendar (iteration 120/159) at (911, 408) on #ui-datepicker-div .ui-datepicker-prev
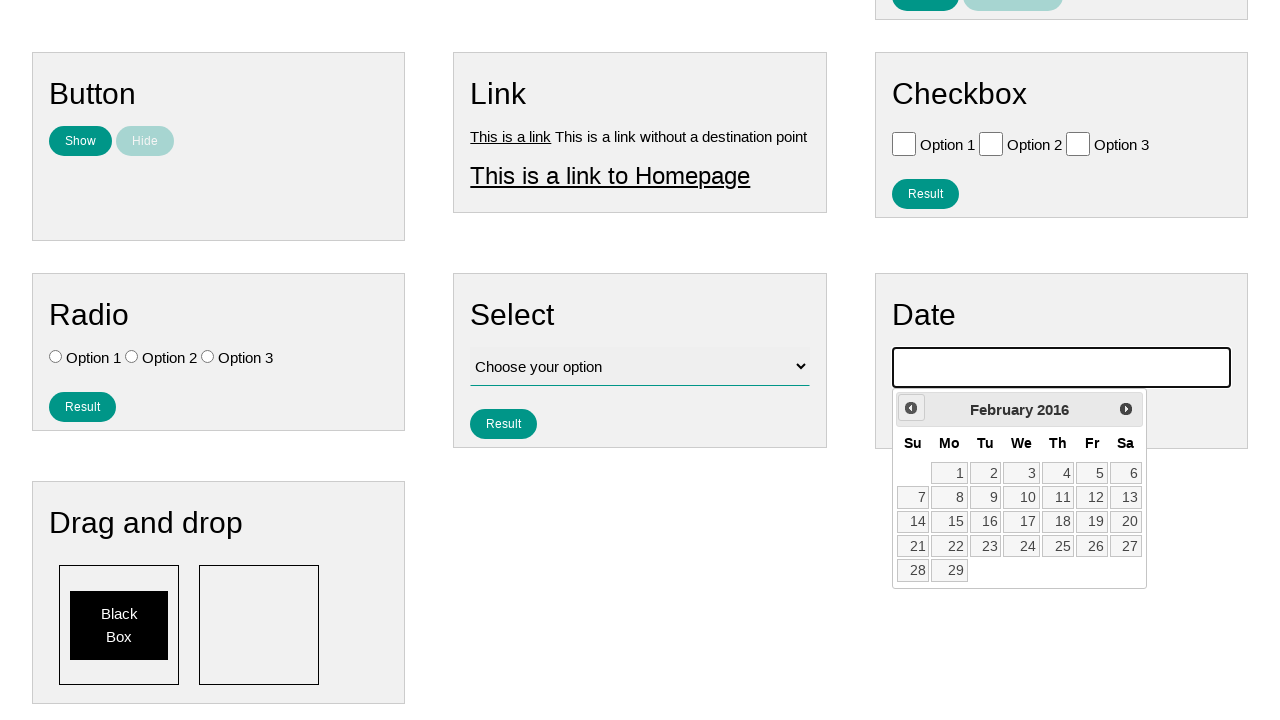

Navigated back one month in calendar (iteration 121/159) at (911, 408) on #ui-datepicker-div .ui-datepicker-prev
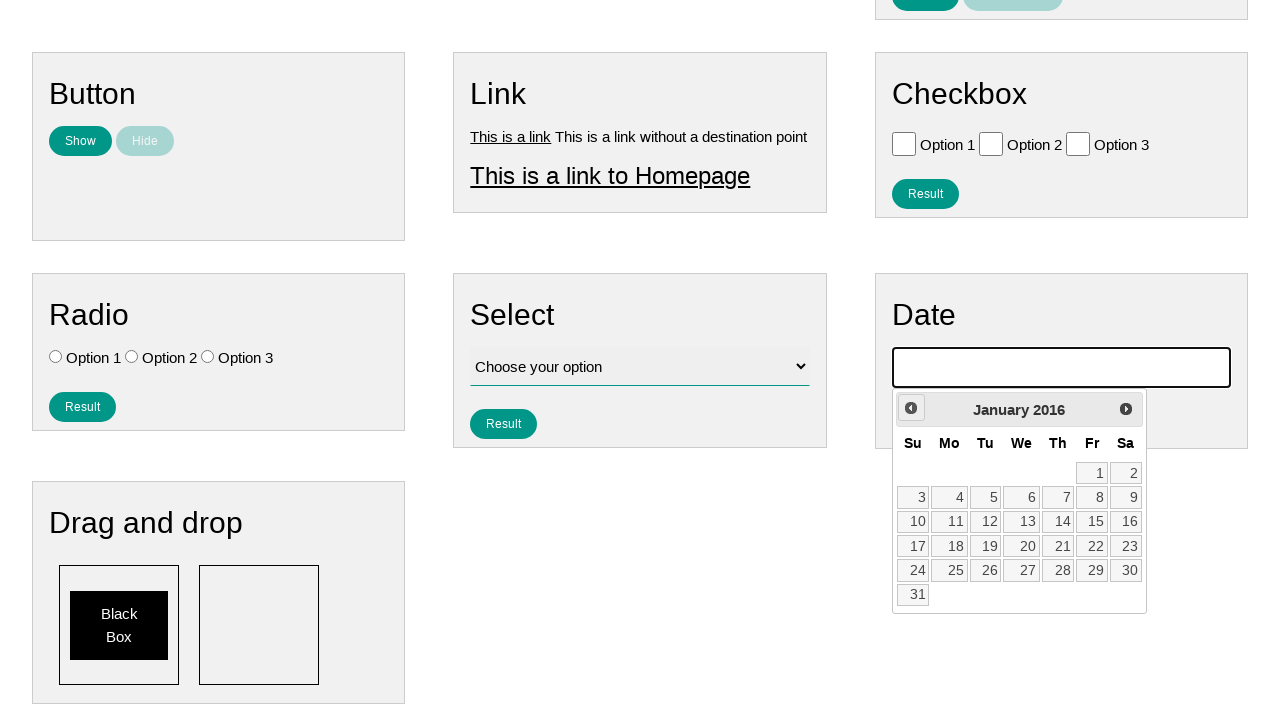

Navigated back one month in calendar (iteration 122/159) at (911, 408) on #ui-datepicker-div .ui-datepicker-prev
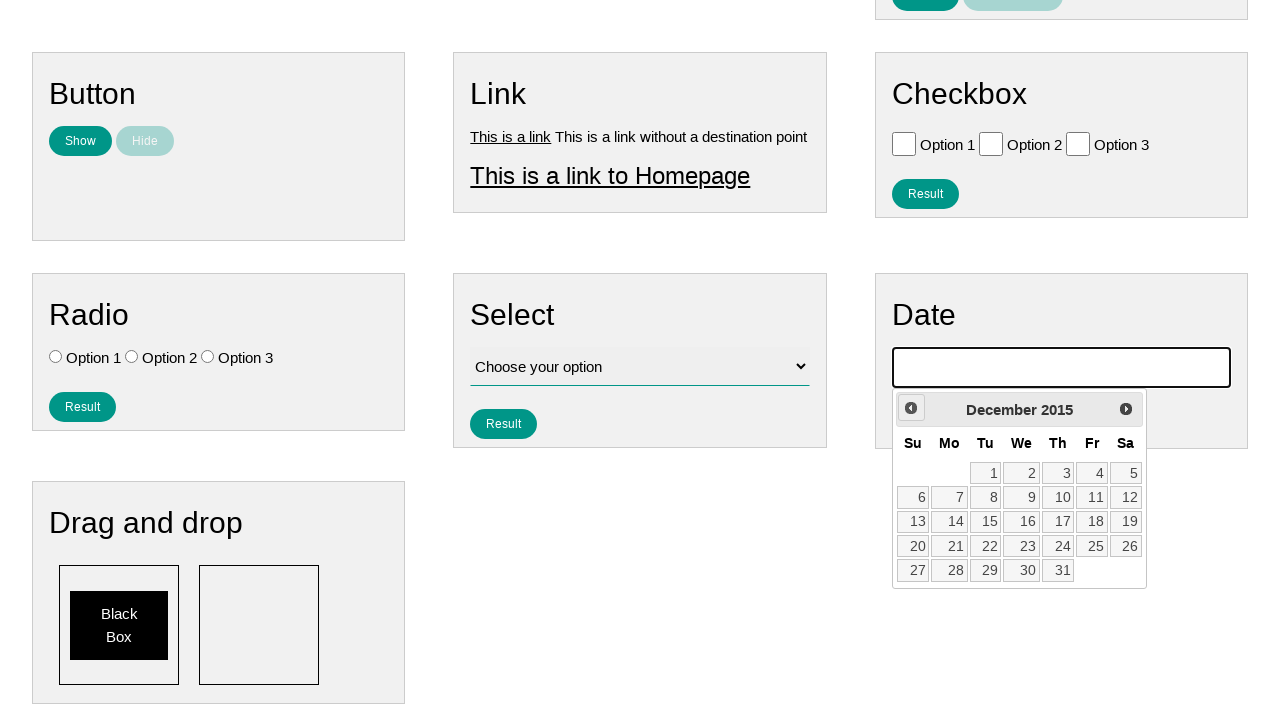

Navigated back one month in calendar (iteration 123/159) at (911, 408) on #ui-datepicker-div .ui-datepicker-prev
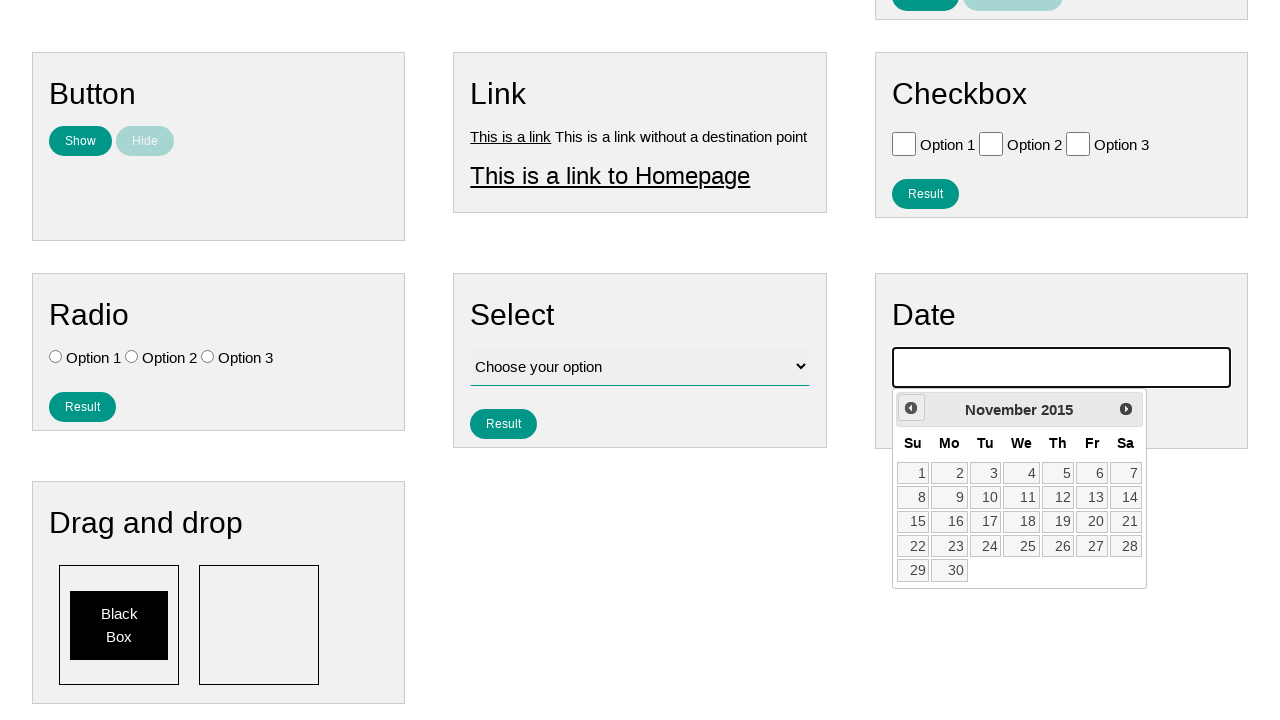

Navigated back one month in calendar (iteration 124/159) at (911, 408) on #ui-datepicker-div .ui-datepicker-prev
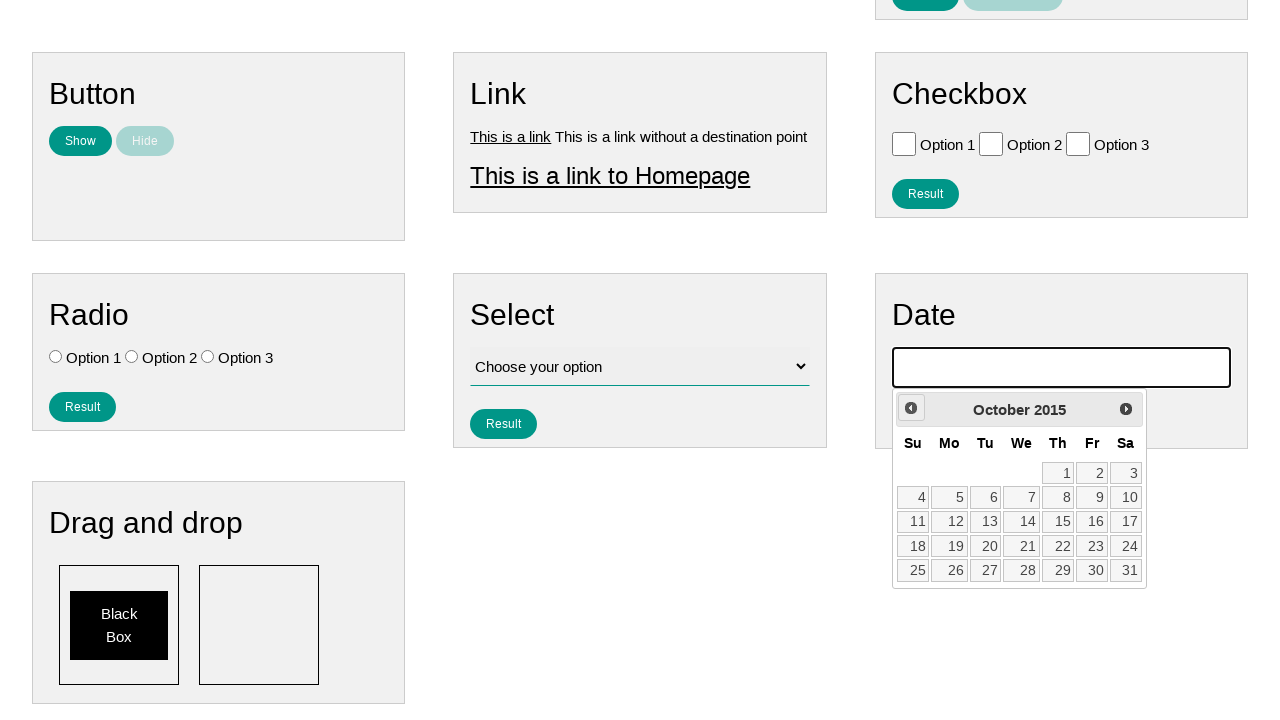

Navigated back one month in calendar (iteration 125/159) at (911, 408) on #ui-datepicker-div .ui-datepicker-prev
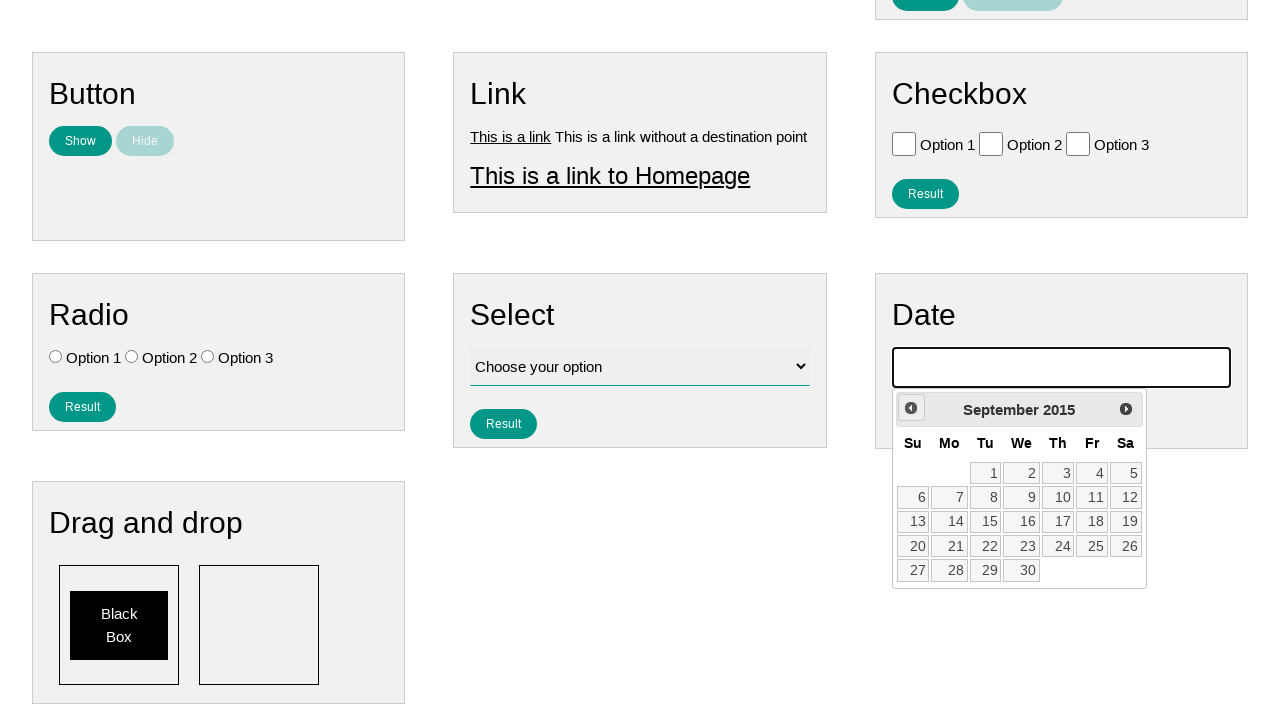

Navigated back one month in calendar (iteration 126/159) at (911, 408) on #ui-datepicker-div .ui-datepicker-prev
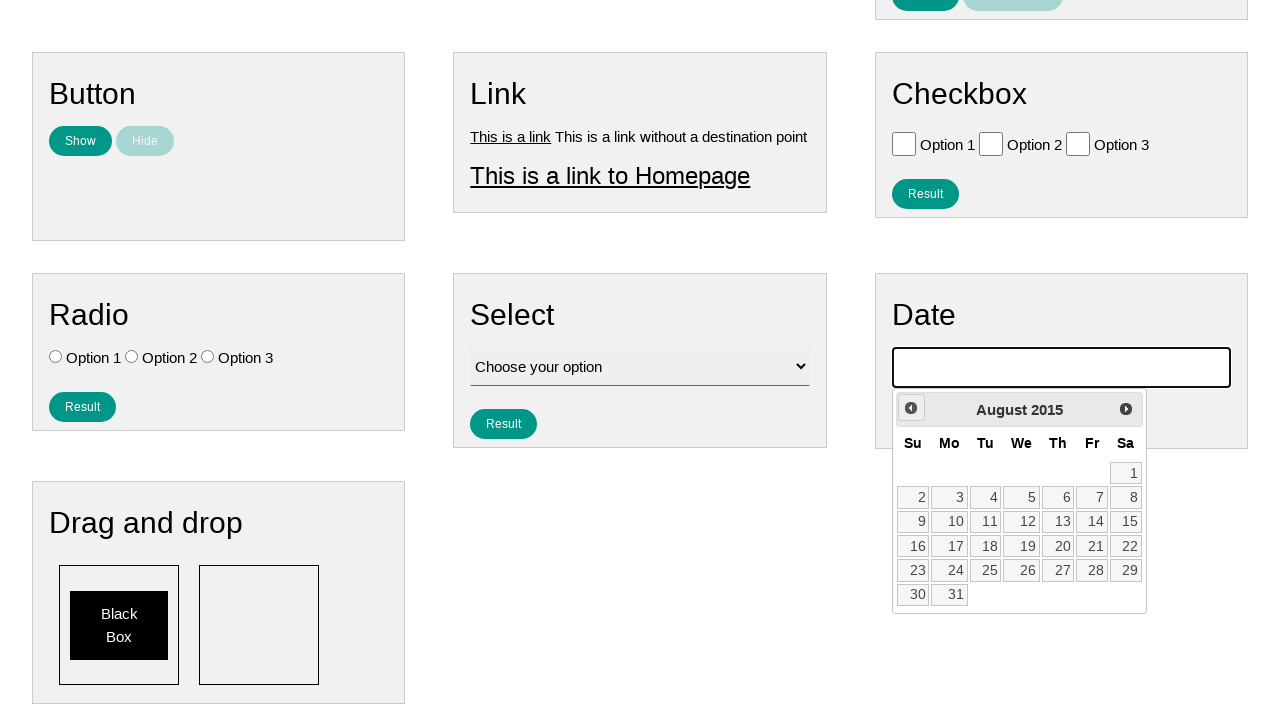

Navigated back one month in calendar (iteration 127/159) at (911, 408) on #ui-datepicker-div .ui-datepicker-prev
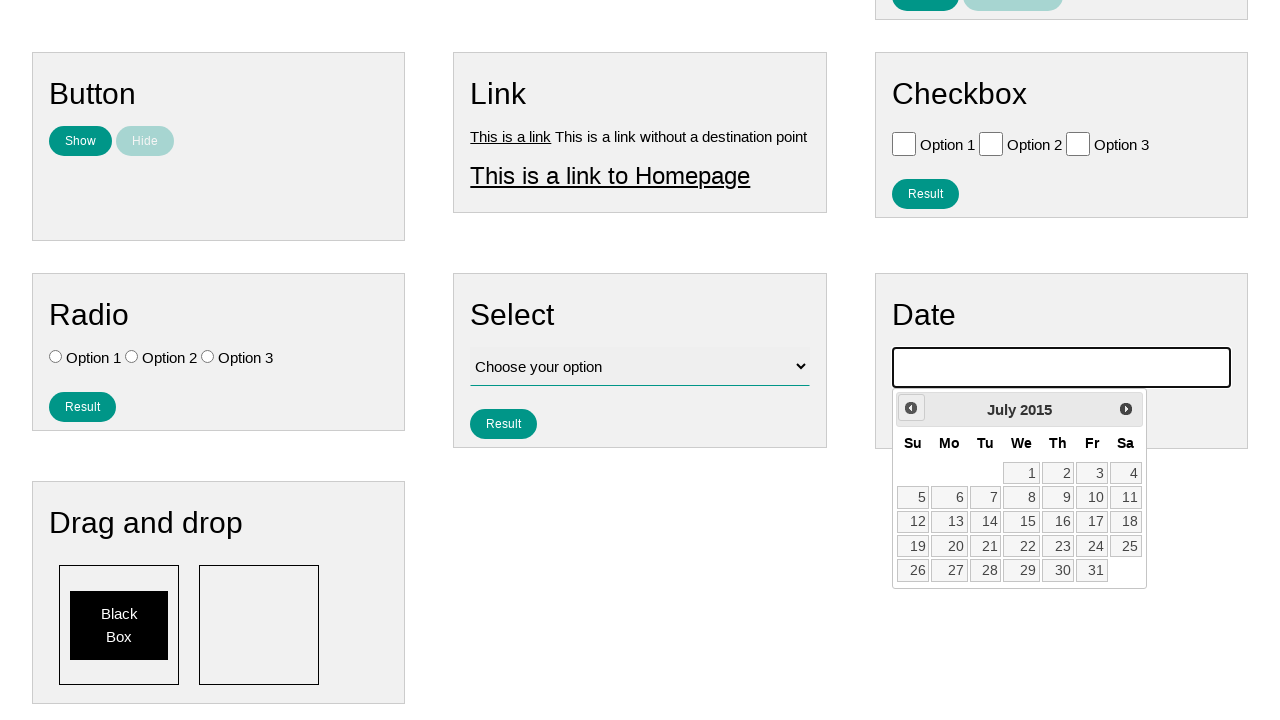

Navigated back one month in calendar (iteration 128/159) at (911, 408) on #ui-datepicker-div .ui-datepicker-prev
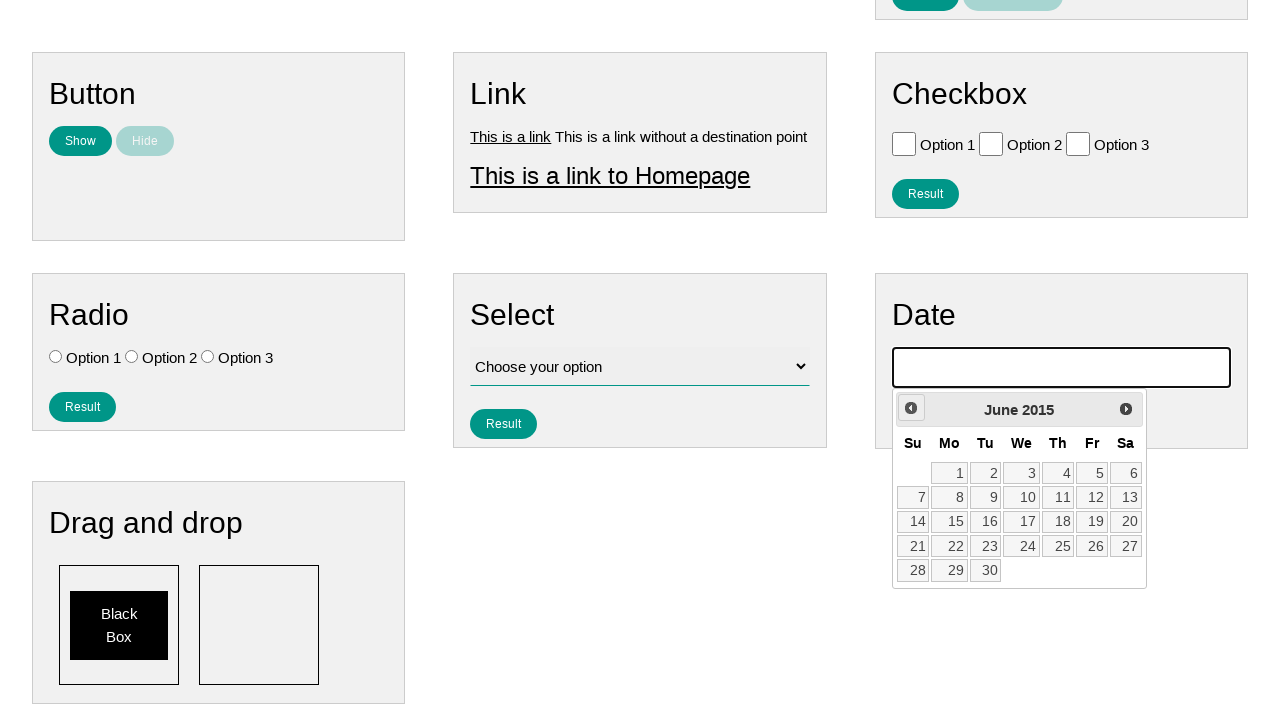

Navigated back one month in calendar (iteration 129/159) at (911, 408) on #ui-datepicker-div .ui-datepicker-prev
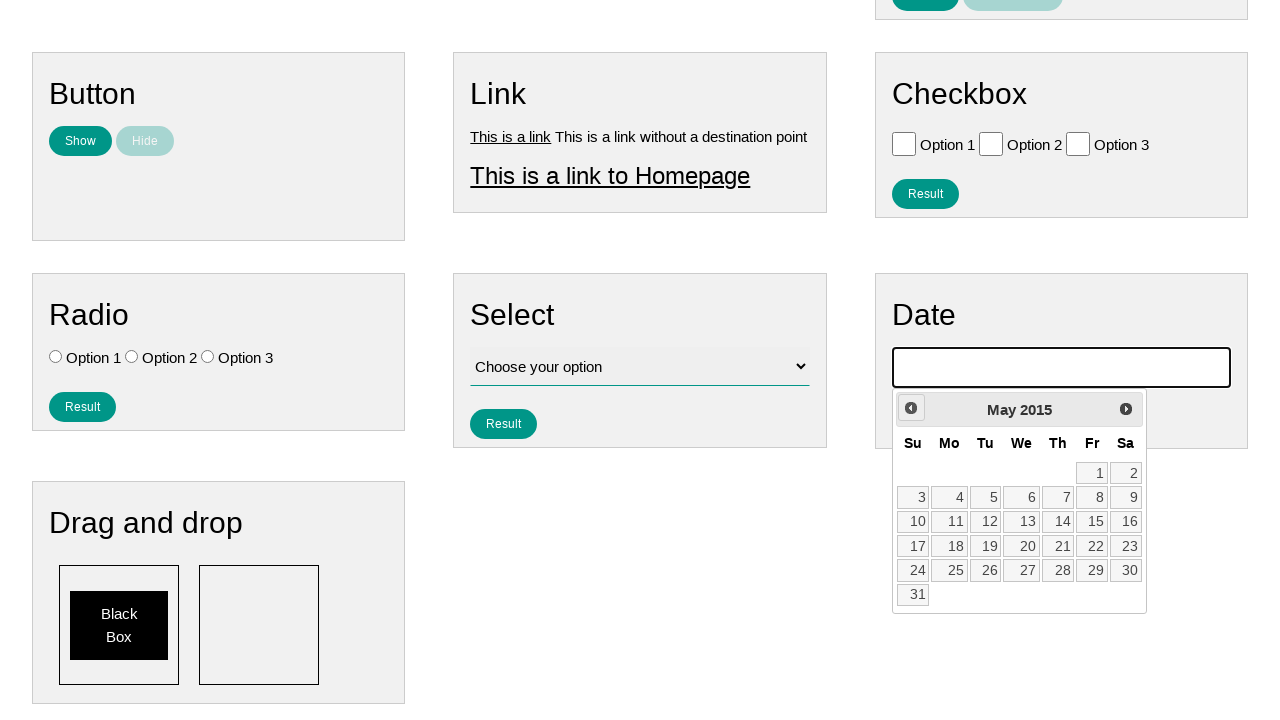

Navigated back one month in calendar (iteration 130/159) at (911, 408) on #ui-datepicker-div .ui-datepicker-prev
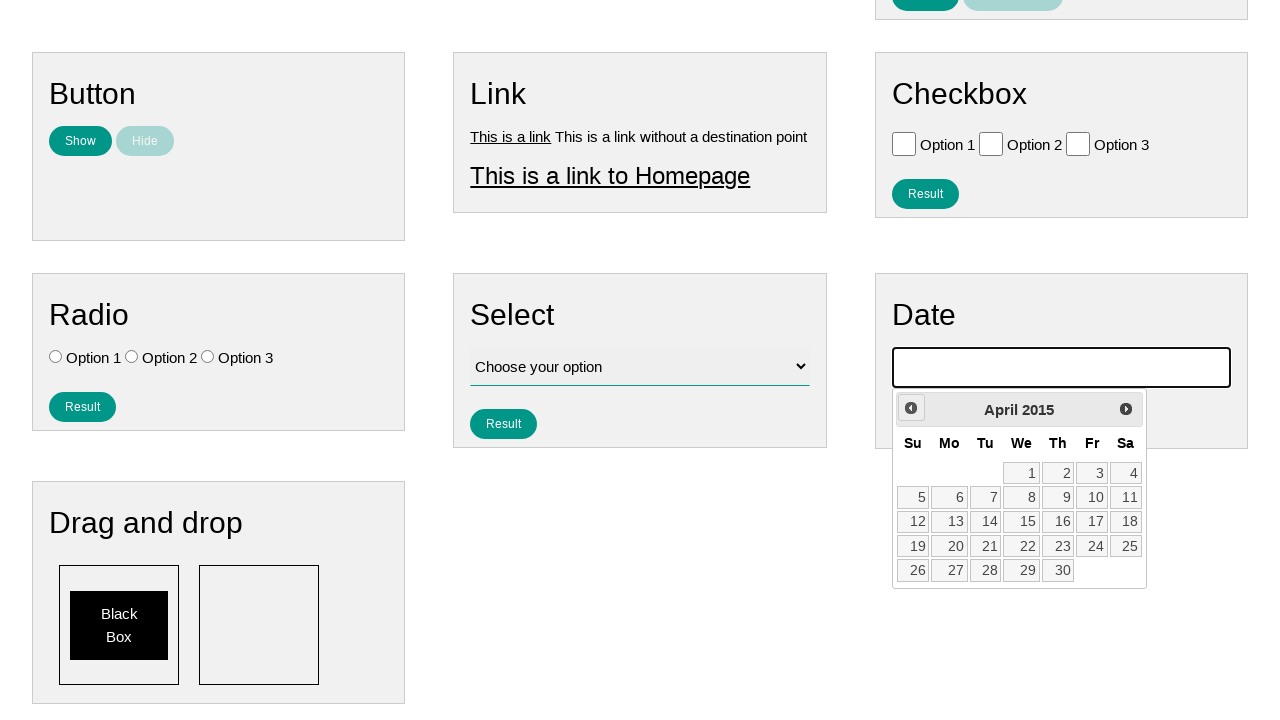

Navigated back one month in calendar (iteration 131/159) at (911, 408) on #ui-datepicker-div .ui-datepicker-prev
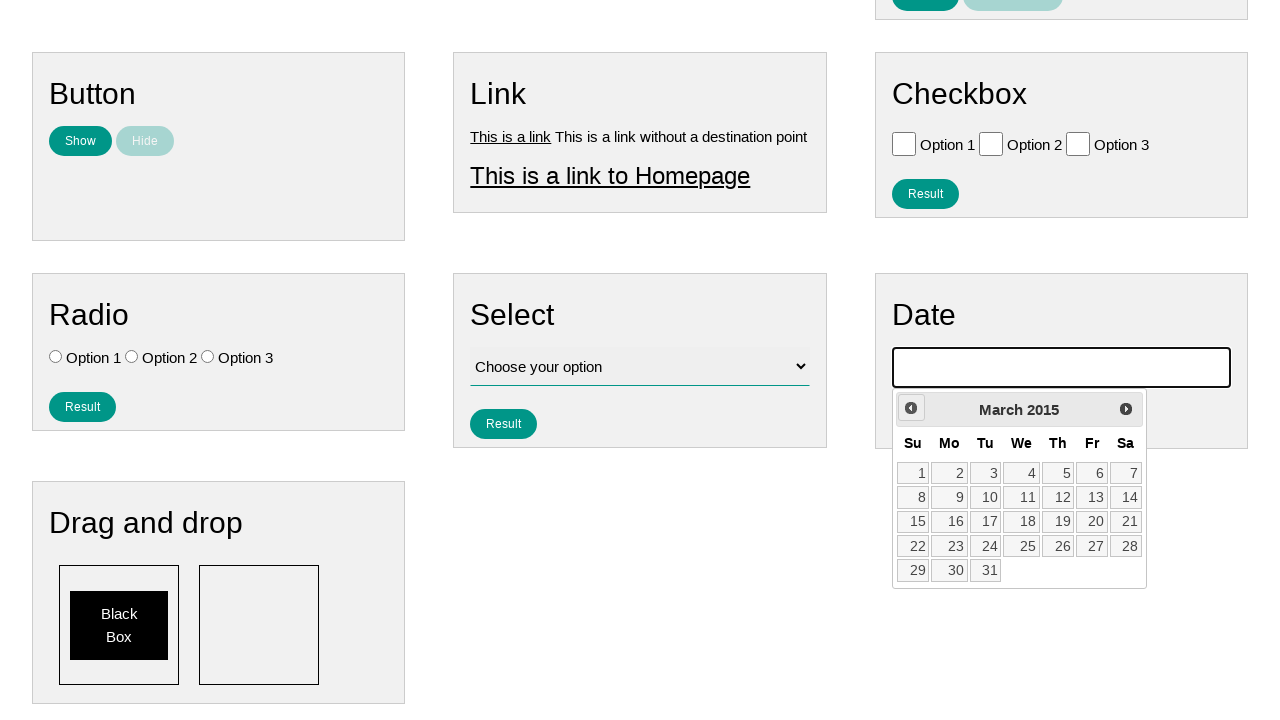

Navigated back one month in calendar (iteration 132/159) at (911, 408) on #ui-datepicker-div .ui-datepicker-prev
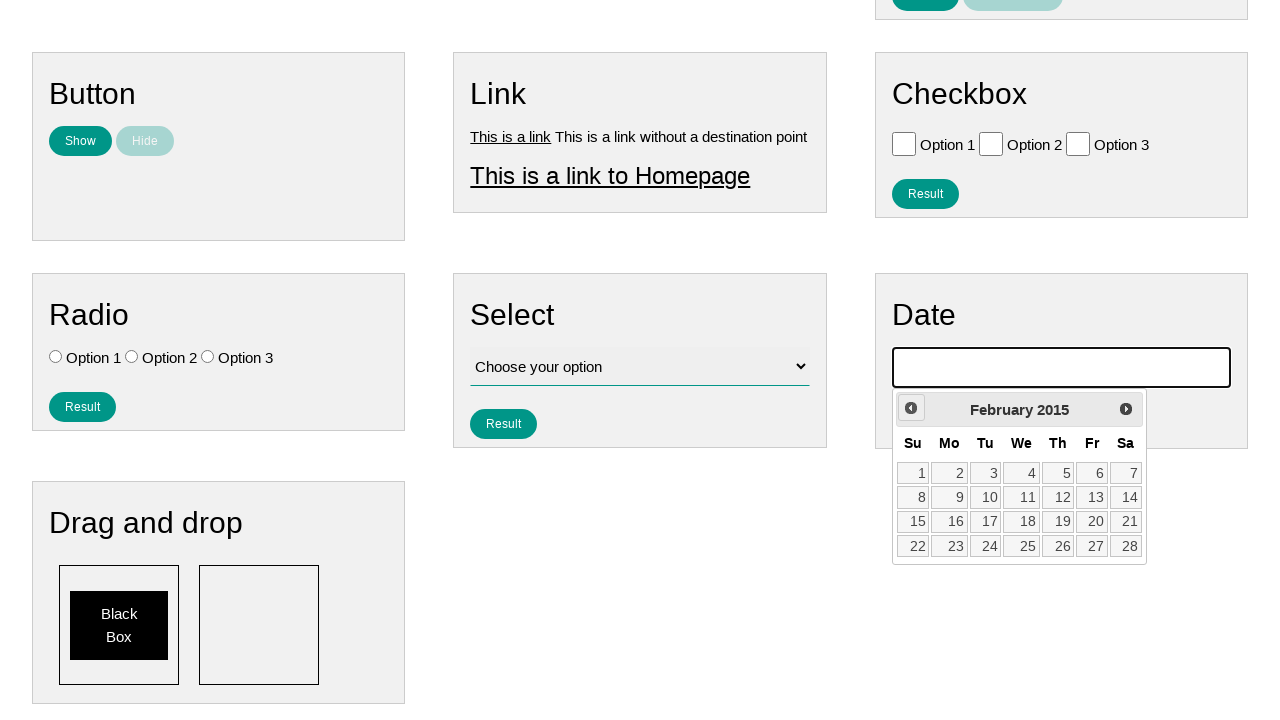

Navigated back one month in calendar (iteration 133/159) at (911, 408) on #ui-datepicker-div .ui-datepicker-prev
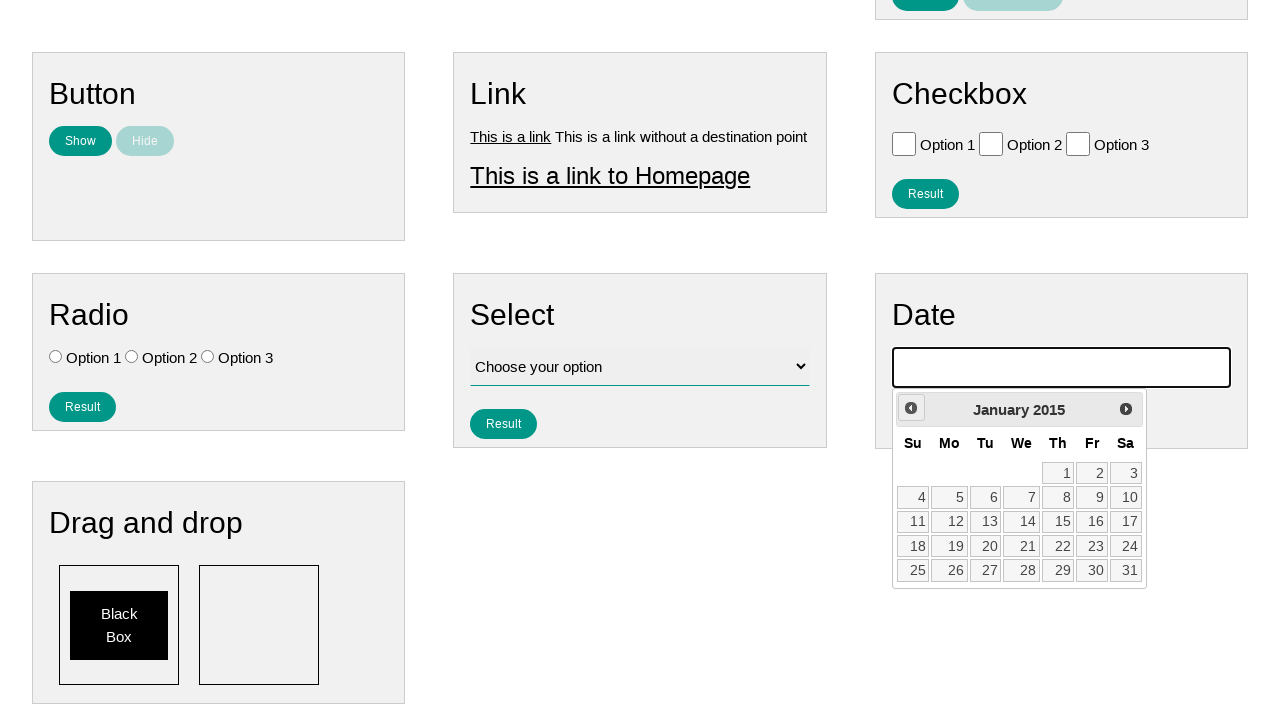

Navigated back one month in calendar (iteration 134/159) at (911, 408) on #ui-datepicker-div .ui-datepicker-prev
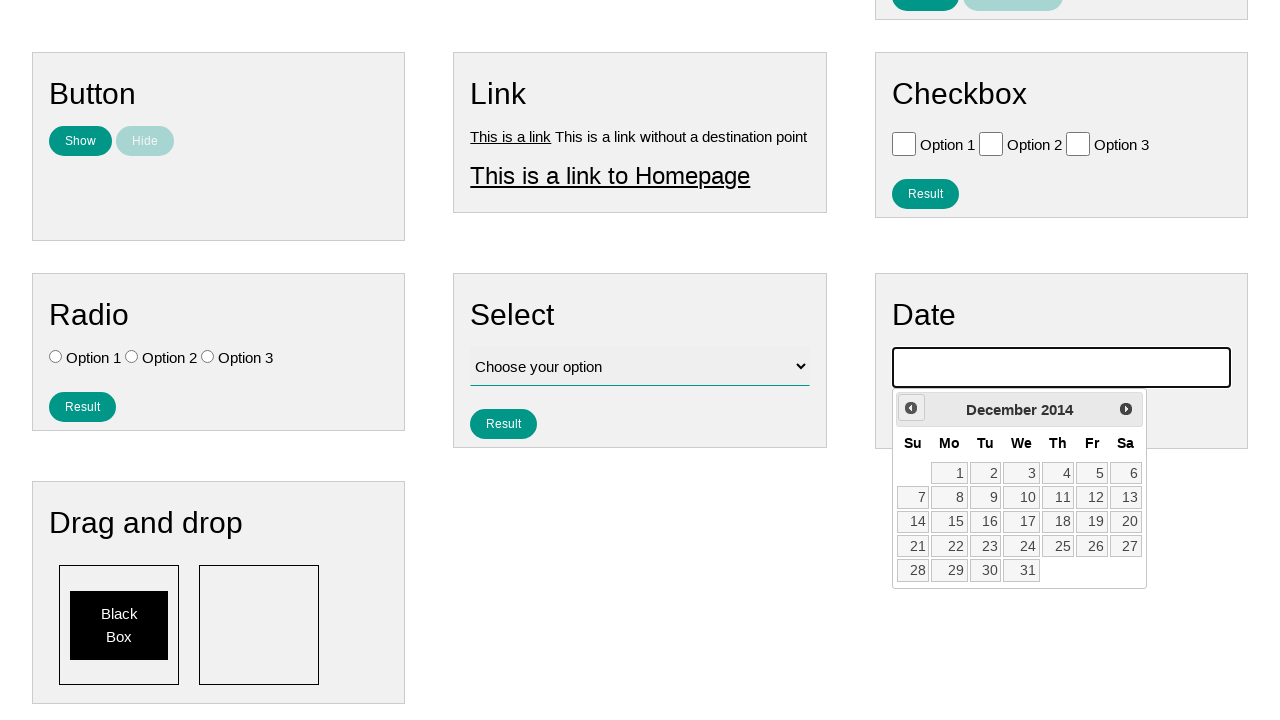

Navigated back one month in calendar (iteration 135/159) at (911, 408) on #ui-datepicker-div .ui-datepicker-prev
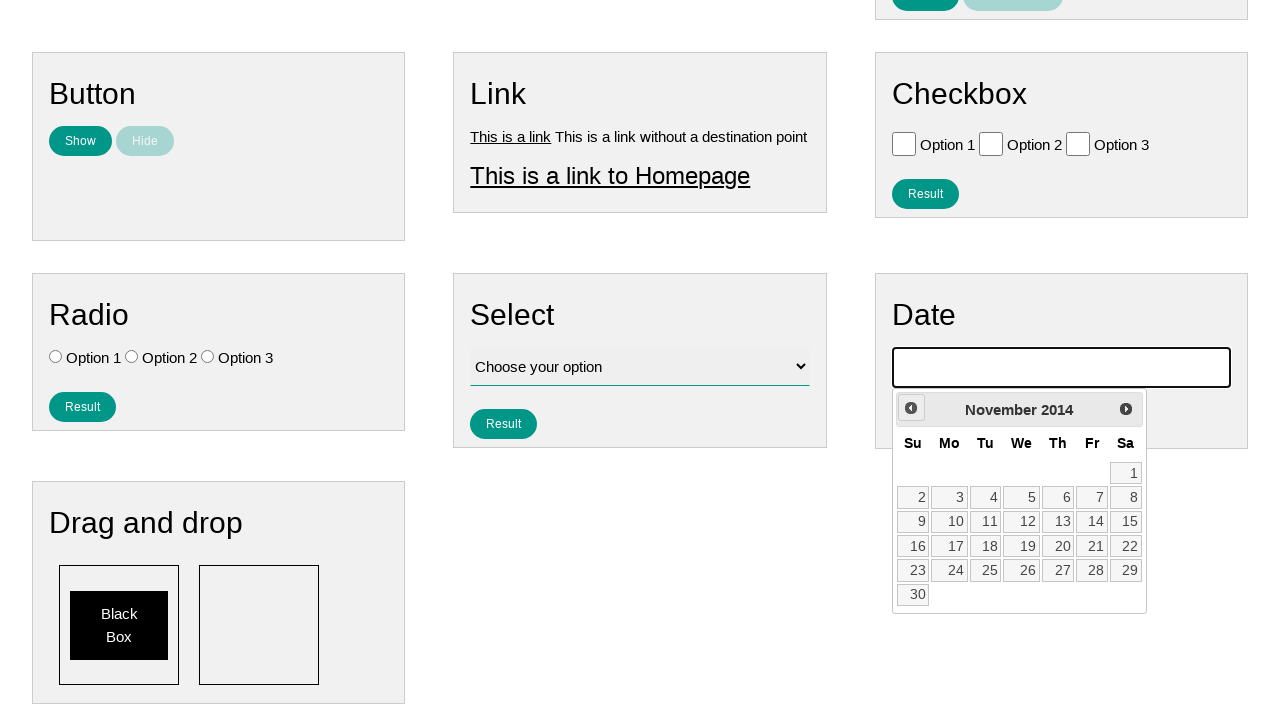

Navigated back one month in calendar (iteration 136/159) at (911, 408) on #ui-datepicker-div .ui-datepicker-prev
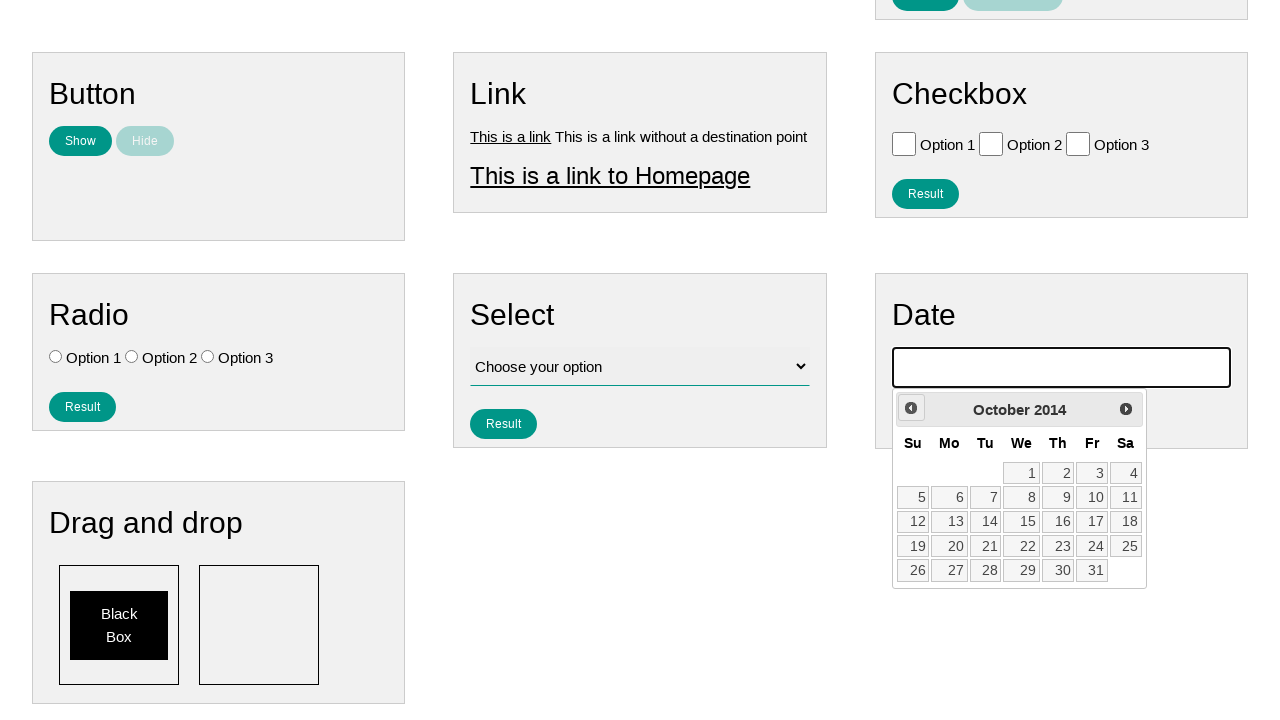

Navigated back one month in calendar (iteration 137/159) at (911, 408) on #ui-datepicker-div .ui-datepicker-prev
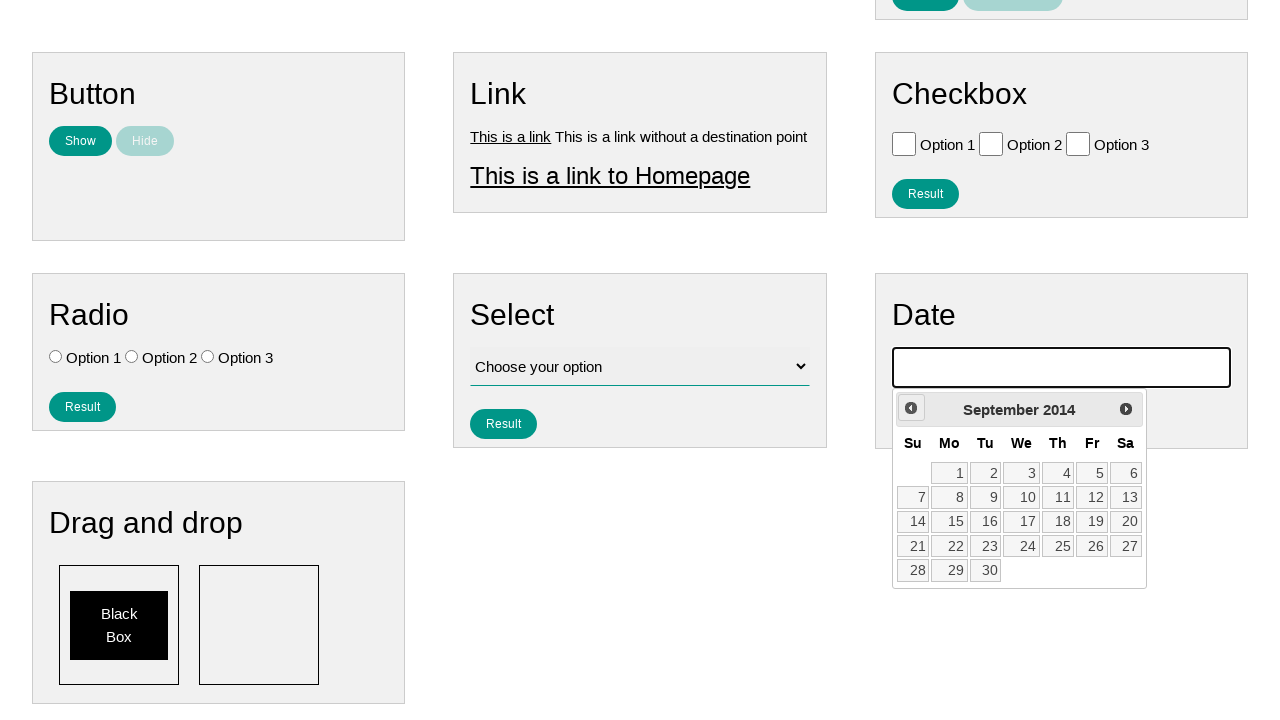

Navigated back one month in calendar (iteration 138/159) at (911, 408) on #ui-datepicker-div .ui-datepicker-prev
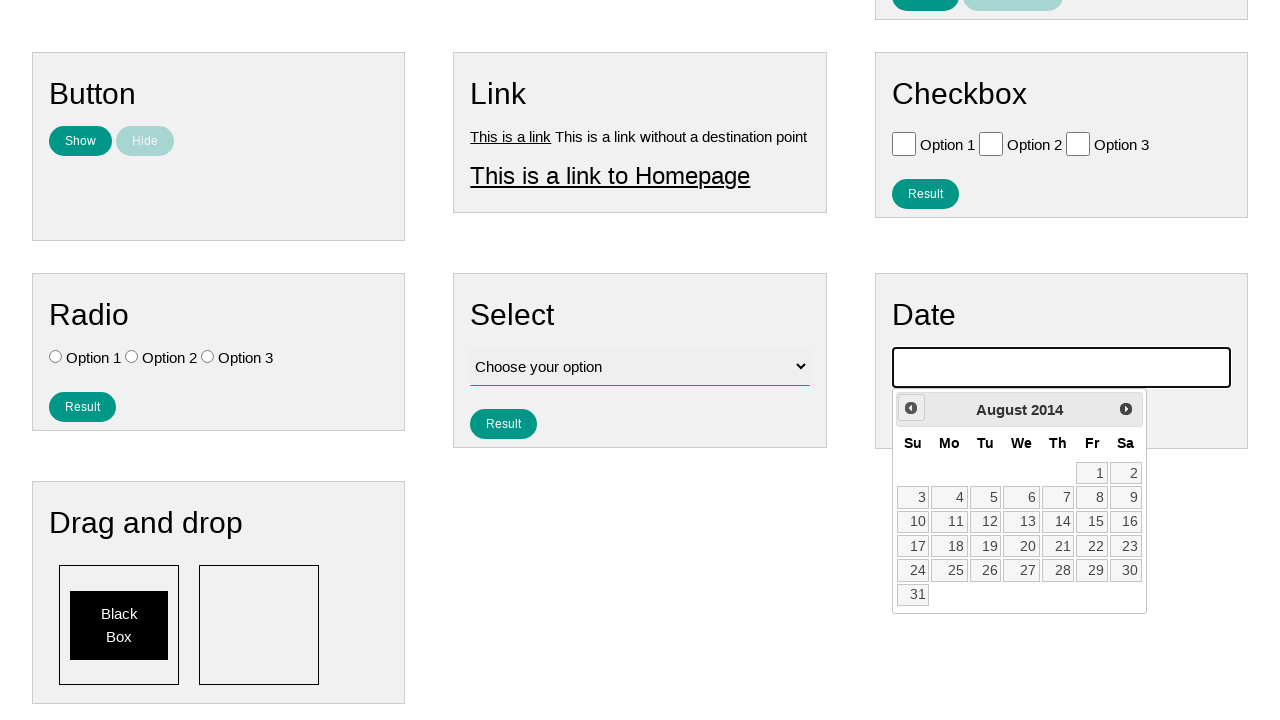

Navigated back one month in calendar (iteration 139/159) at (911, 408) on #ui-datepicker-div .ui-datepicker-prev
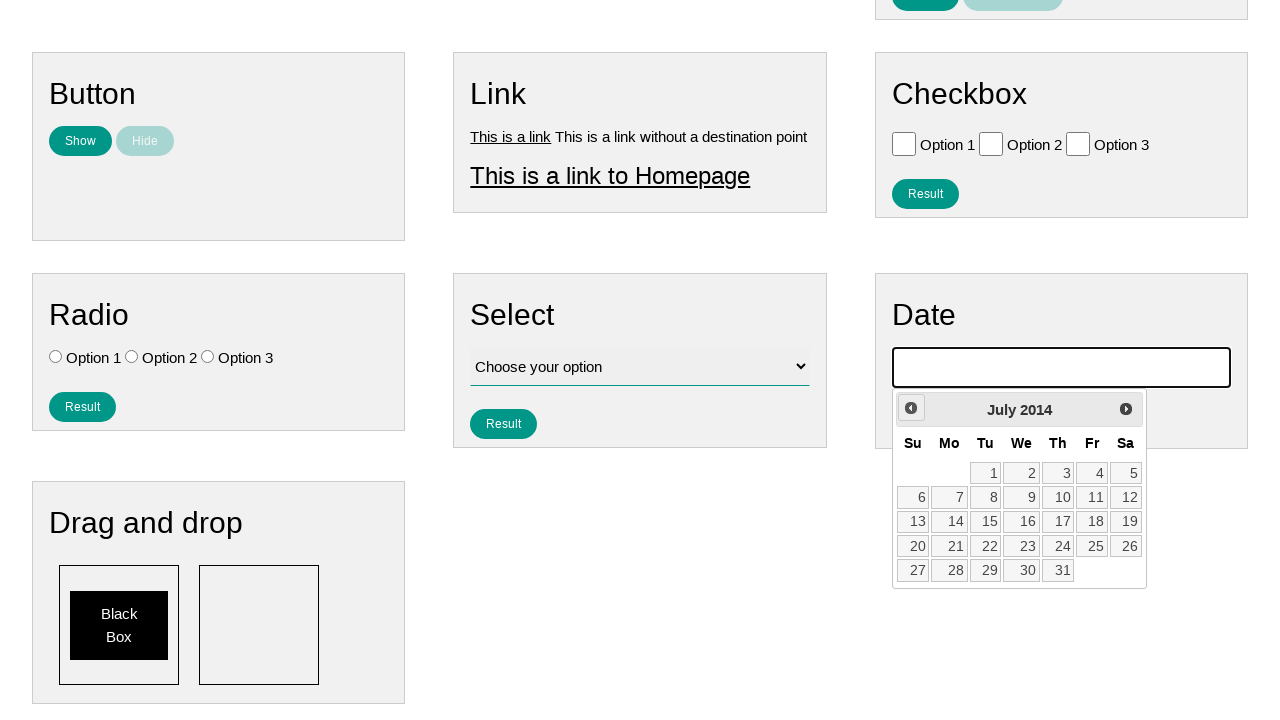

Navigated back one month in calendar (iteration 140/159) at (911, 408) on #ui-datepicker-div .ui-datepicker-prev
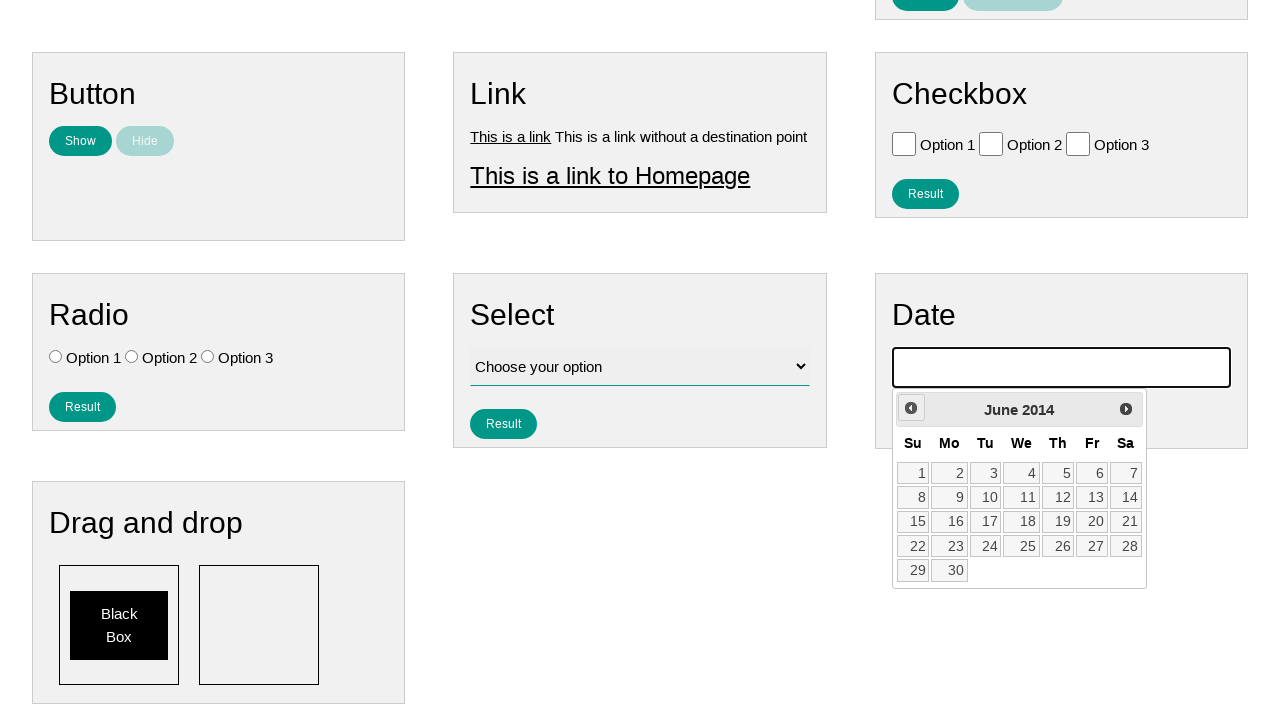

Navigated back one month in calendar (iteration 141/159) at (911, 408) on #ui-datepicker-div .ui-datepicker-prev
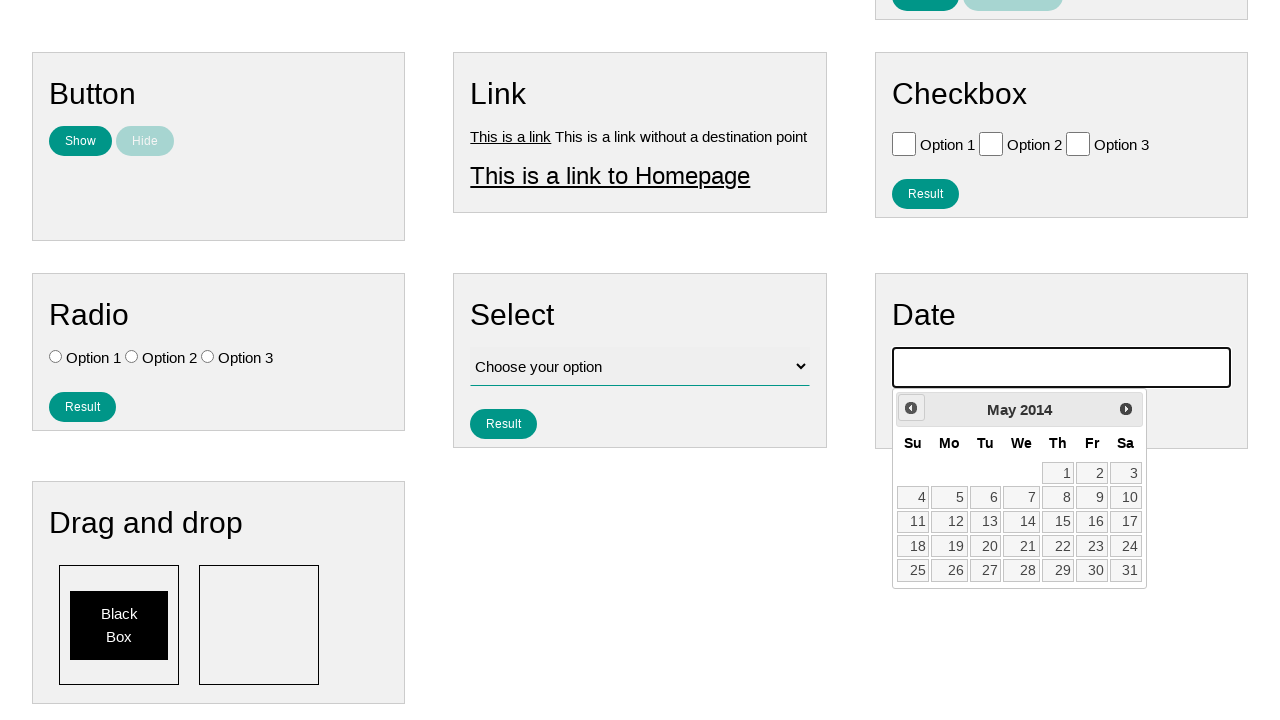

Navigated back one month in calendar (iteration 142/159) at (911, 408) on #ui-datepicker-div .ui-datepicker-prev
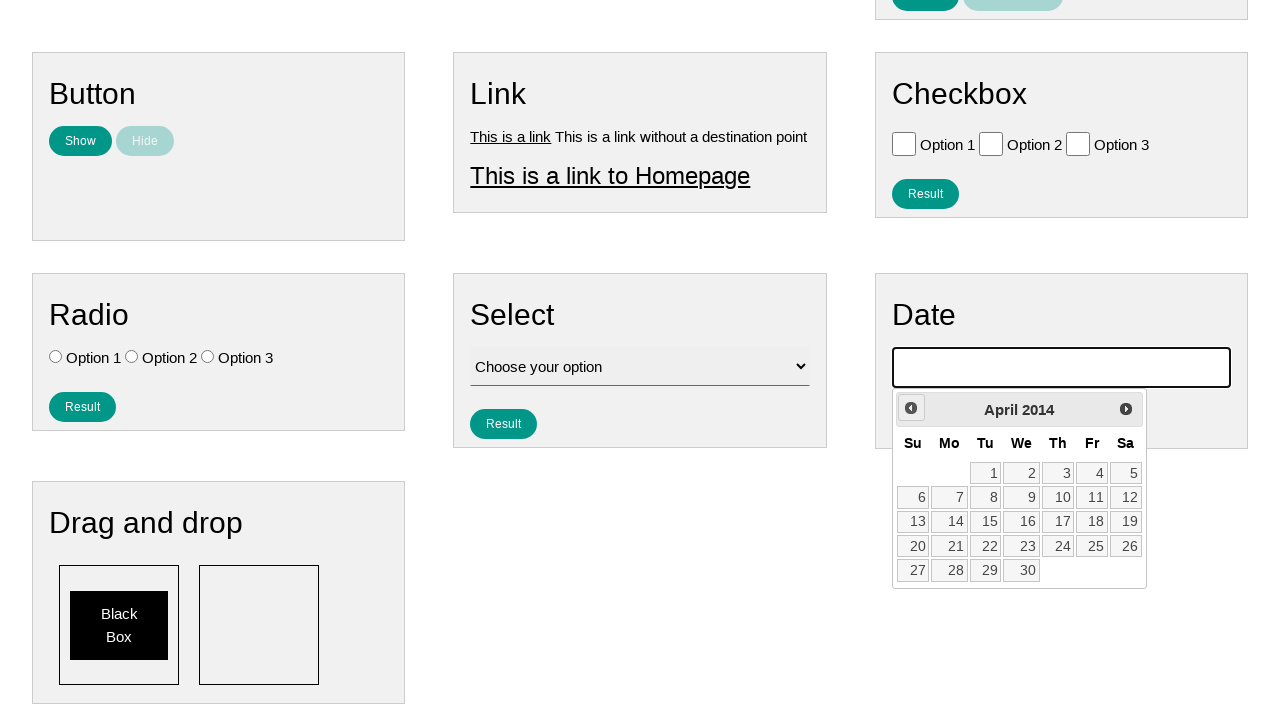

Navigated back one month in calendar (iteration 143/159) at (911, 408) on #ui-datepicker-div .ui-datepicker-prev
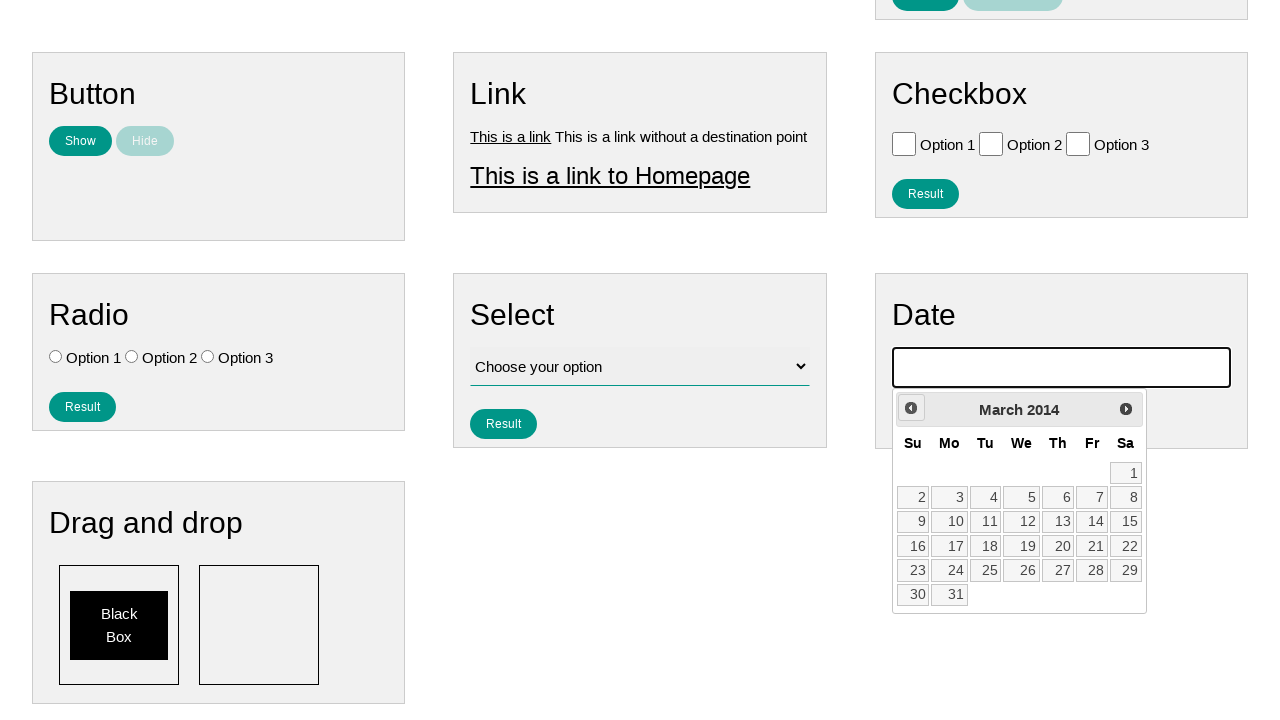

Navigated back one month in calendar (iteration 144/159) at (911, 408) on #ui-datepicker-div .ui-datepicker-prev
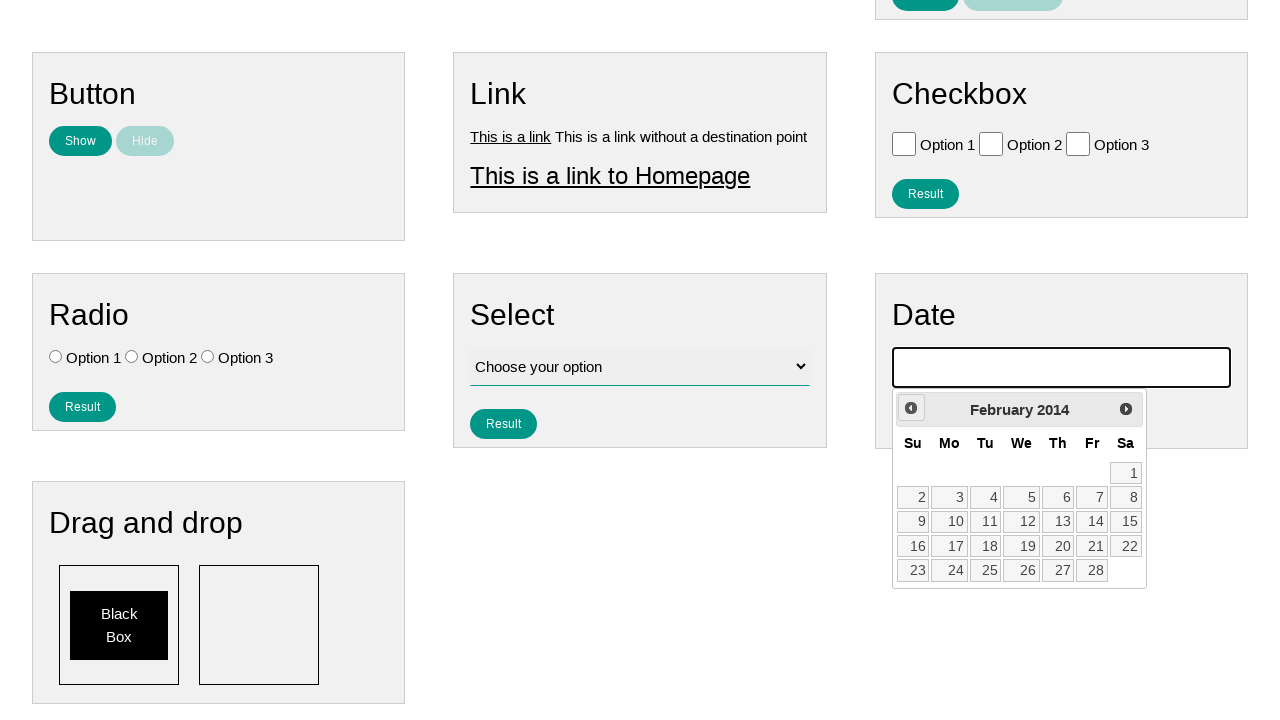

Navigated back one month in calendar (iteration 145/159) at (911, 408) on #ui-datepicker-div .ui-datepicker-prev
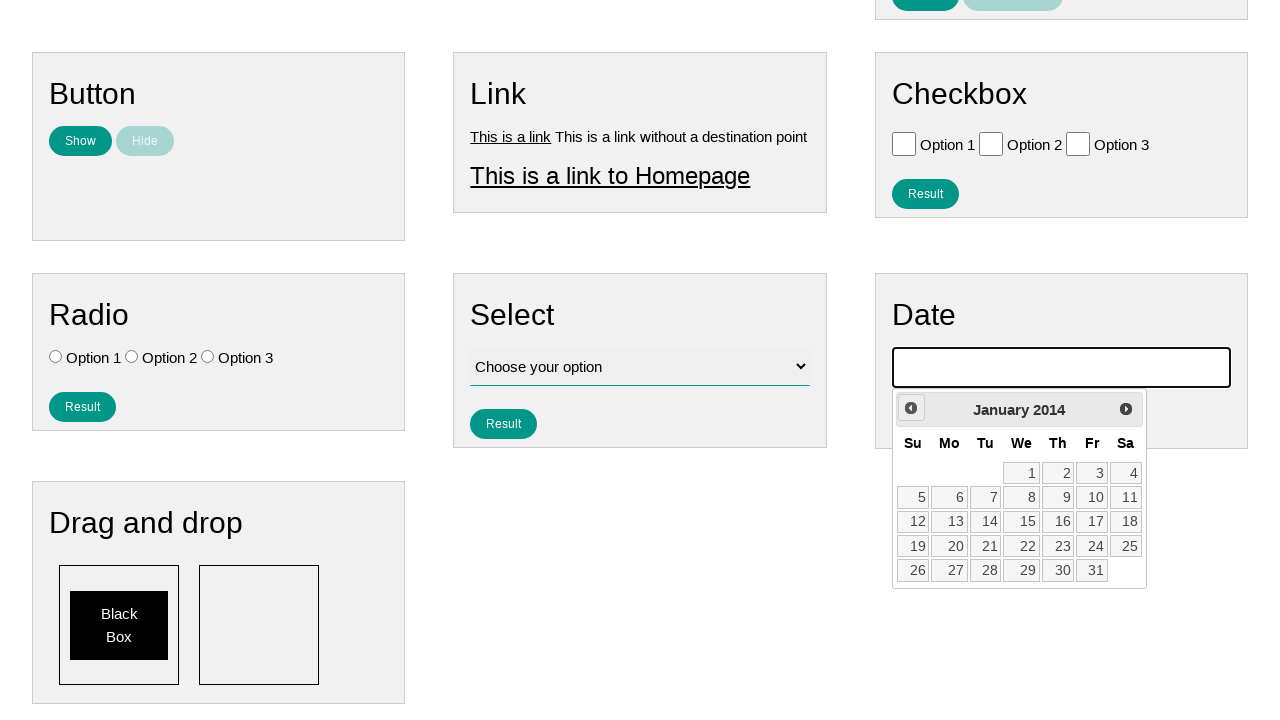

Navigated back one month in calendar (iteration 146/159) at (911, 408) on #ui-datepicker-div .ui-datepicker-prev
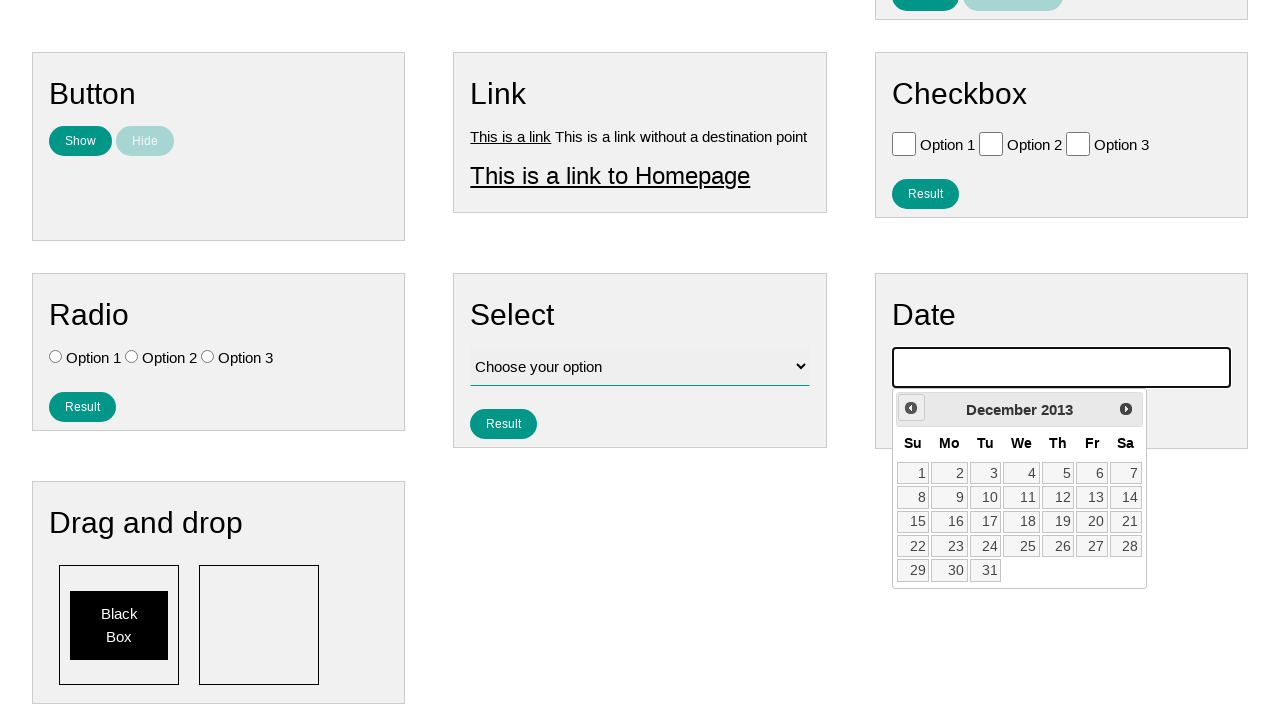

Navigated back one month in calendar (iteration 147/159) at (911, 408) on #ui-datepicker-div .ui-datepicker-prev
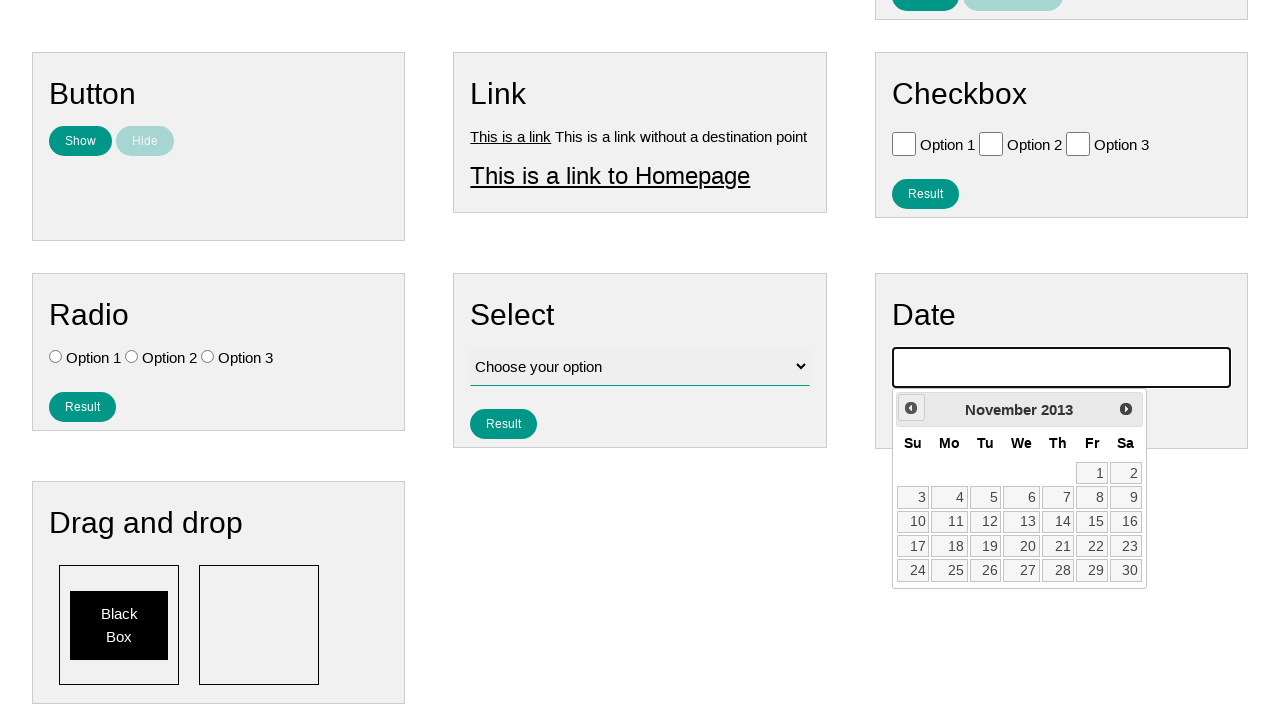

Navigated back one month in calendar (iteration 148/159) at (911, 408) on #ui-datepicker-div .ui-datepicker-prev
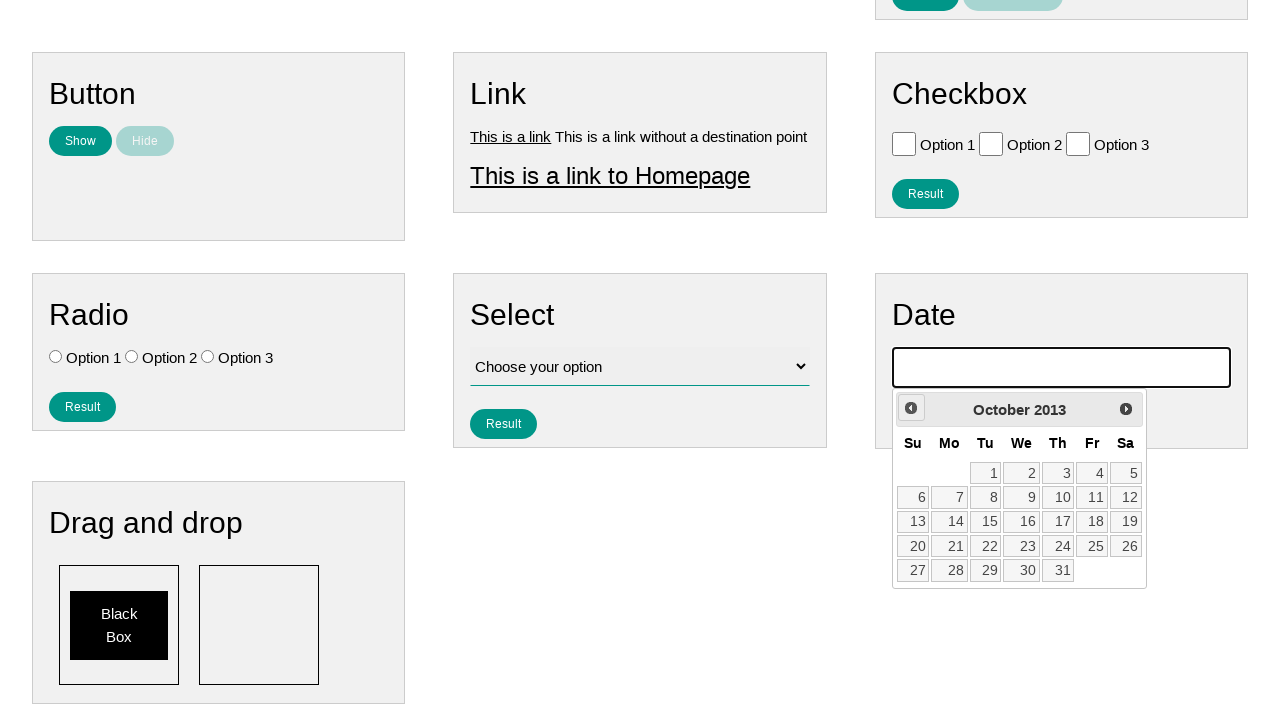

Navigated back one month in calendar (iteration 149/159) at (911, 408) on #ui-datepicker-div .ui-datepicker-prev
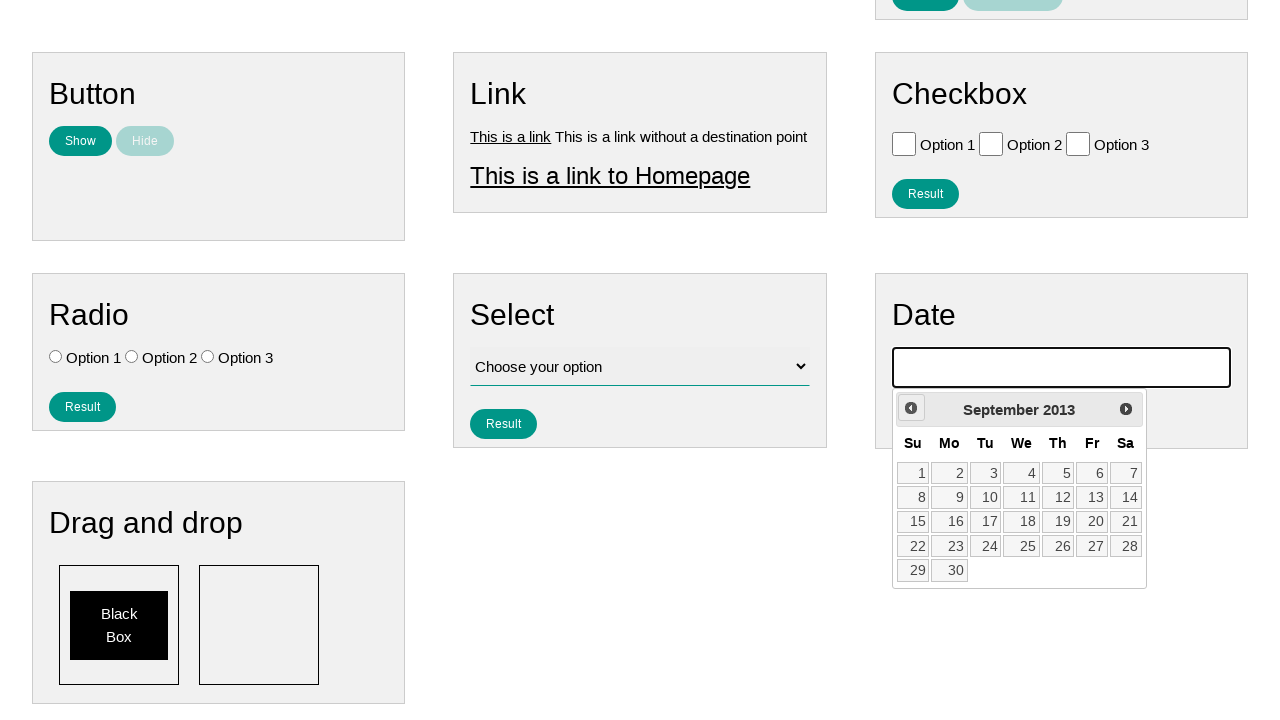

Navigated back one month in calendar (iteration 150/159) at (911, 408) on #ui-datepicker-div .ui-datepicker-prev
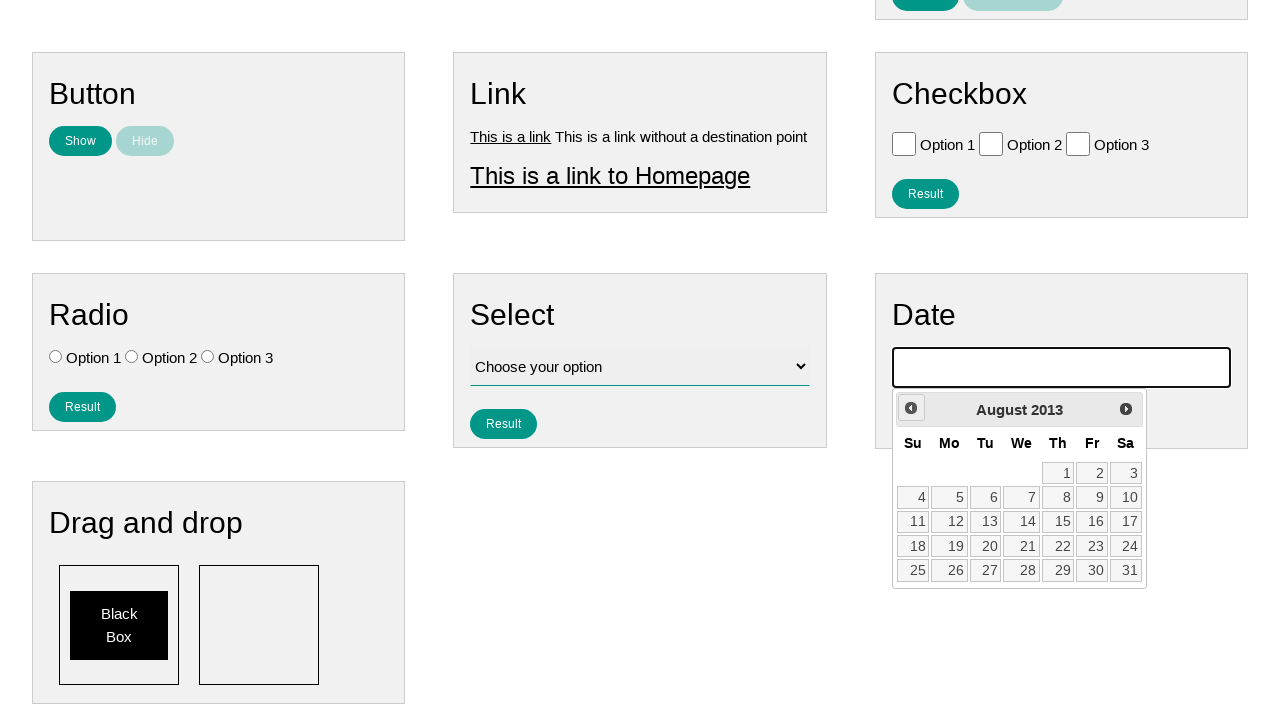

Navigated back one month in calendar (iteration 151/159) at (911, 408) on #ui-datepicker-div .ui-datepicker-prev
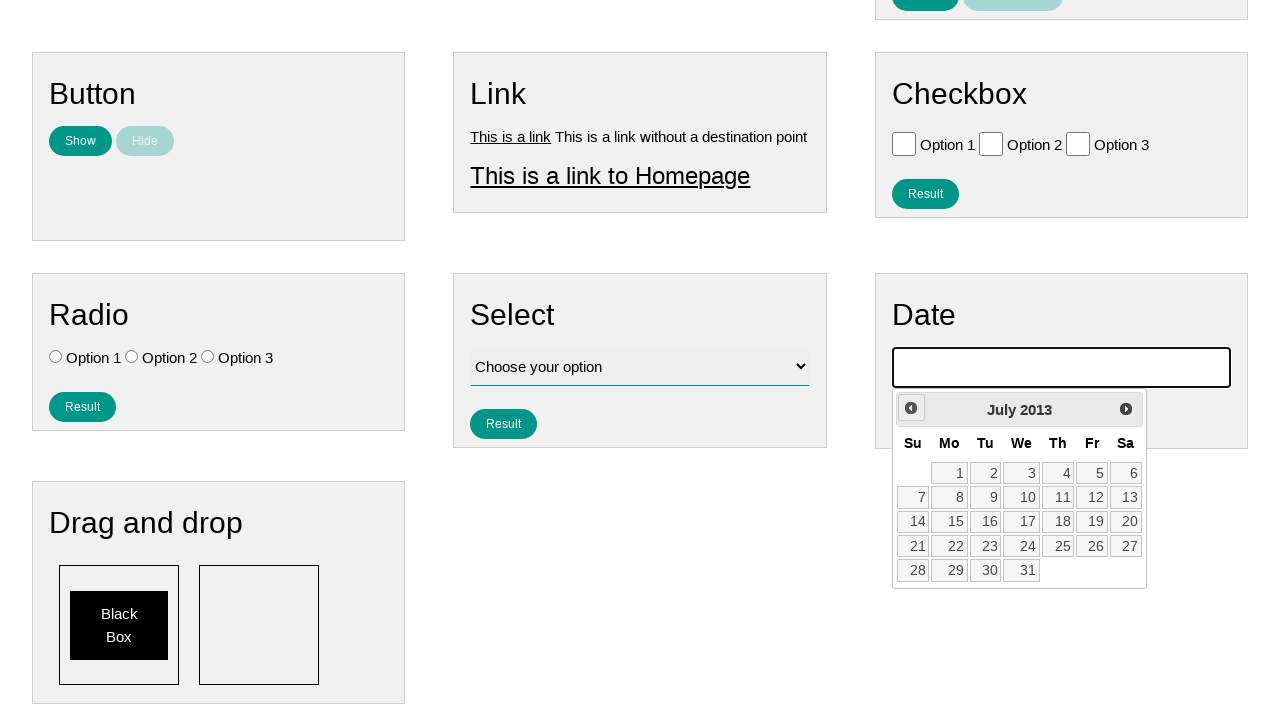

Navigated back one month in calendar (iteration 152/159) at (911, 408) on #ui-datepicker-div .ui-datepicker-prev
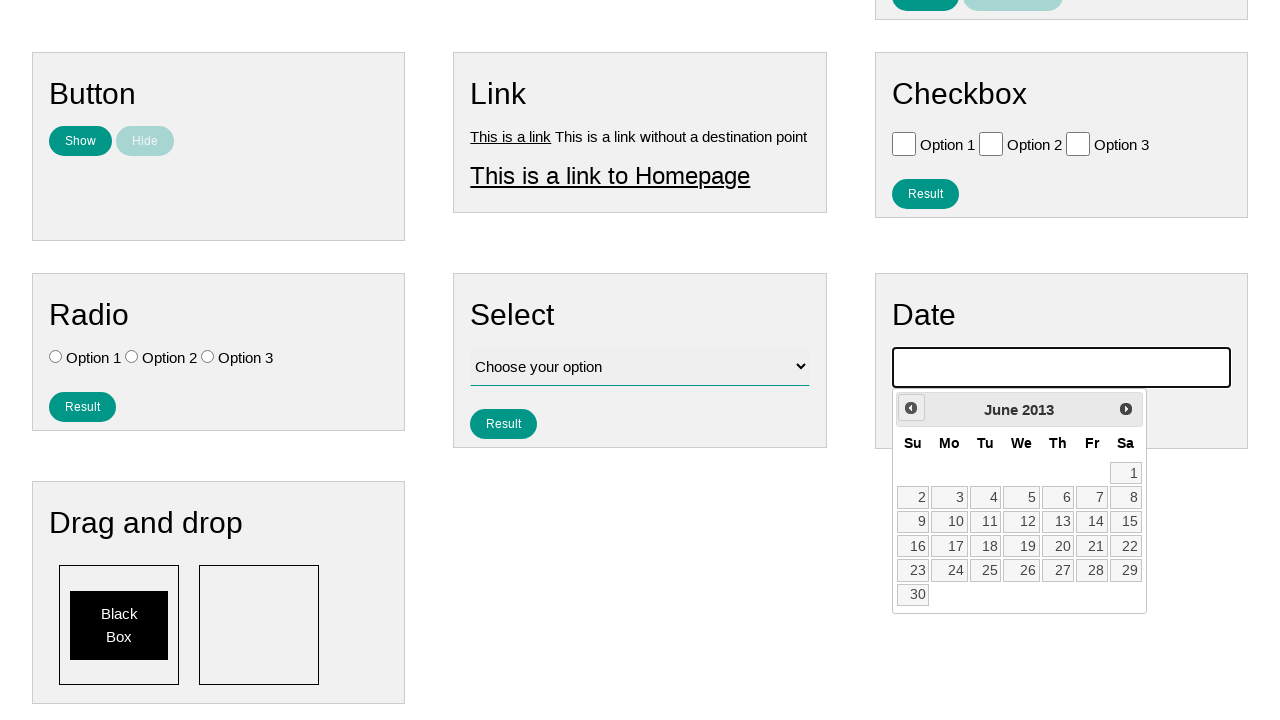

Navigated back one month in calendar (iteration 153/159) at (911, 408) on #ui-datepicker-div .ui-datepicker-prev
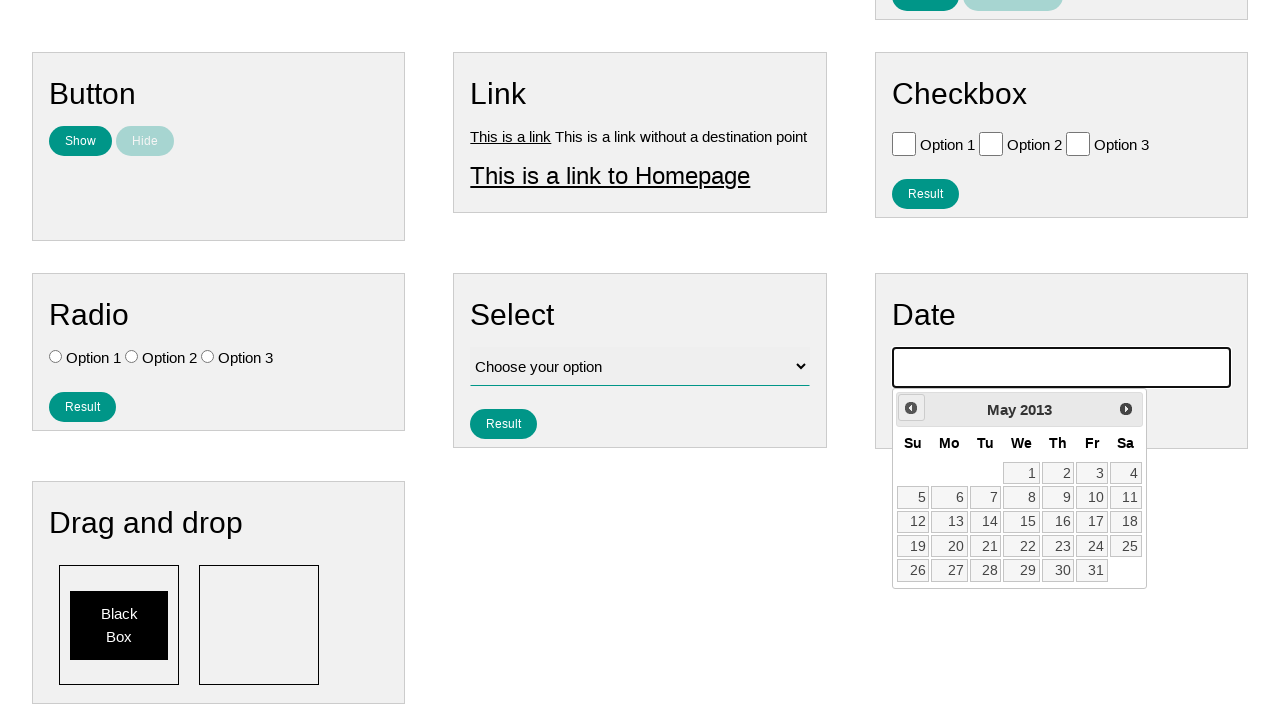

Navigated back one month in calendar (iteration 154/159) at (911, 408) on #ui-datepicker-div .ui-datepicker-prev
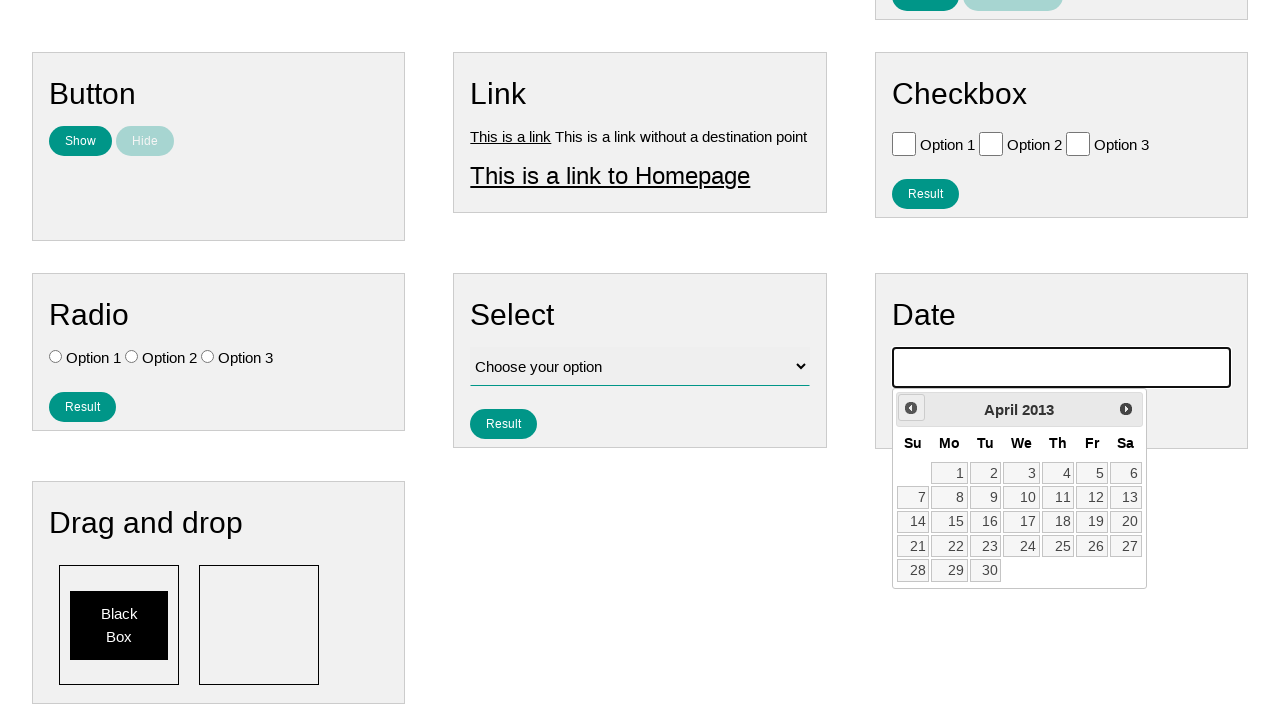

Navigated back one month in calendar (iteration 155/159) at (911, 408) on #ui-datepicker-div .ui-datepicker-prev
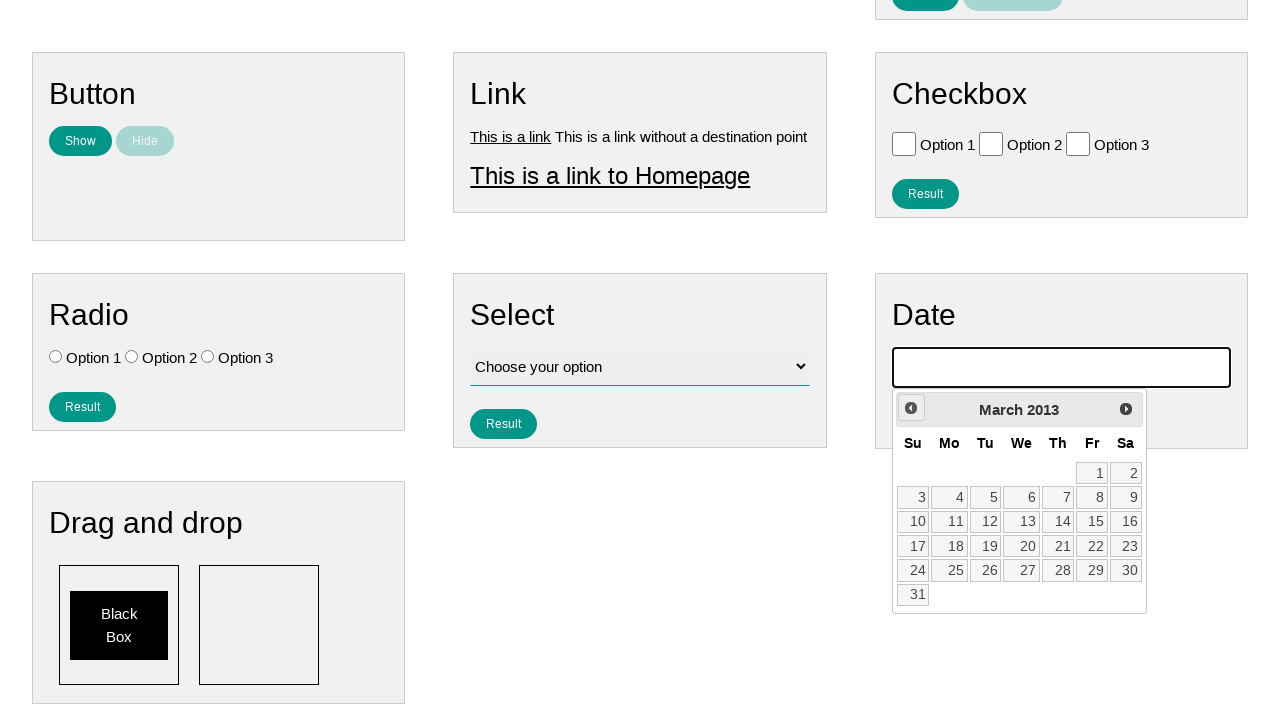

Navigated back one month in calendar (iteration 156/159) at (911, 408) on #ui-datepicker-div .ui-datepicker-prev
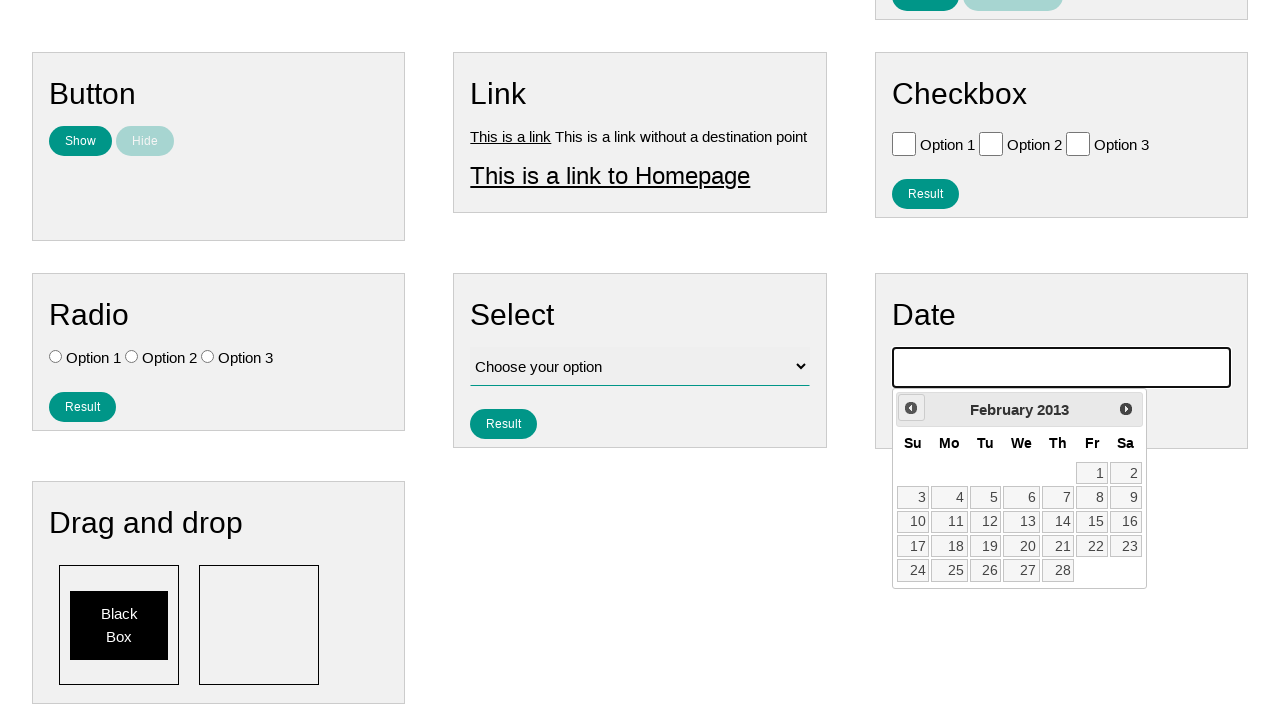

Navigated back one month in calendar (iteration 157/159) at (911, 408) on #ui-datepicker-div .ui-datepicker-prev
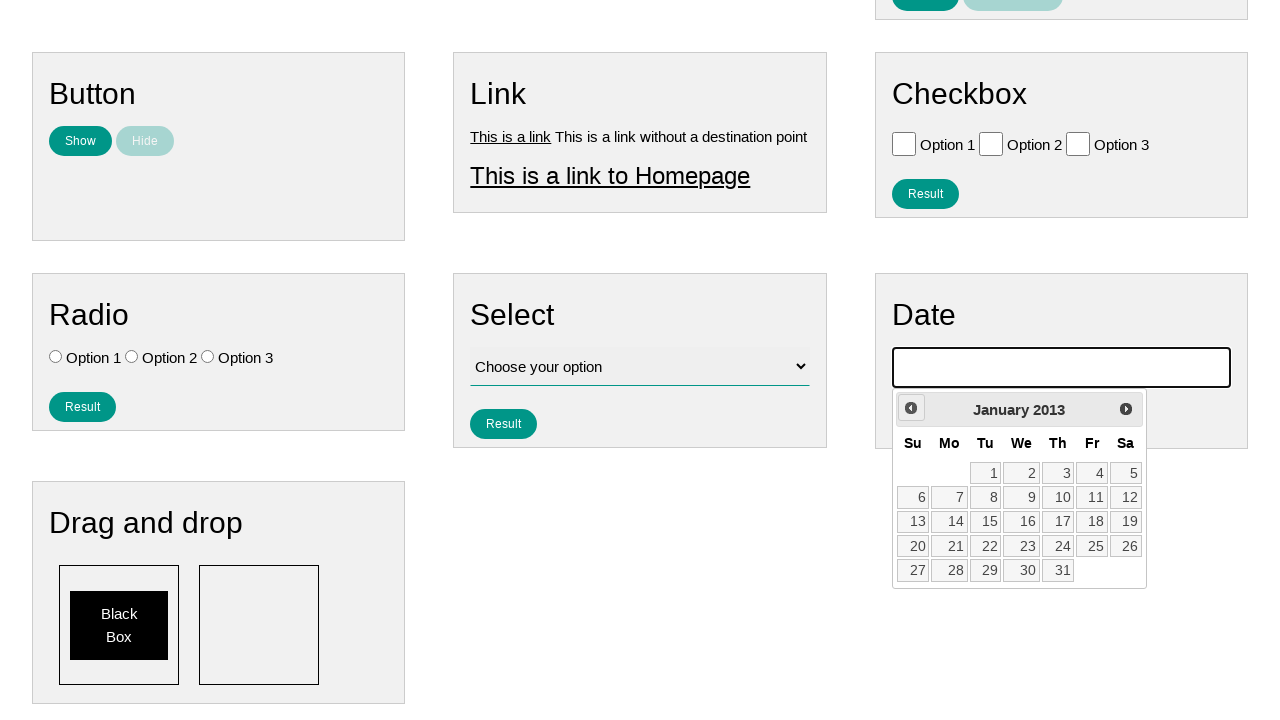

Navigated back one month in calendar (iteration 158/159) at (911, 408) on #ui-datepicker-div .ui-datepicker-prev
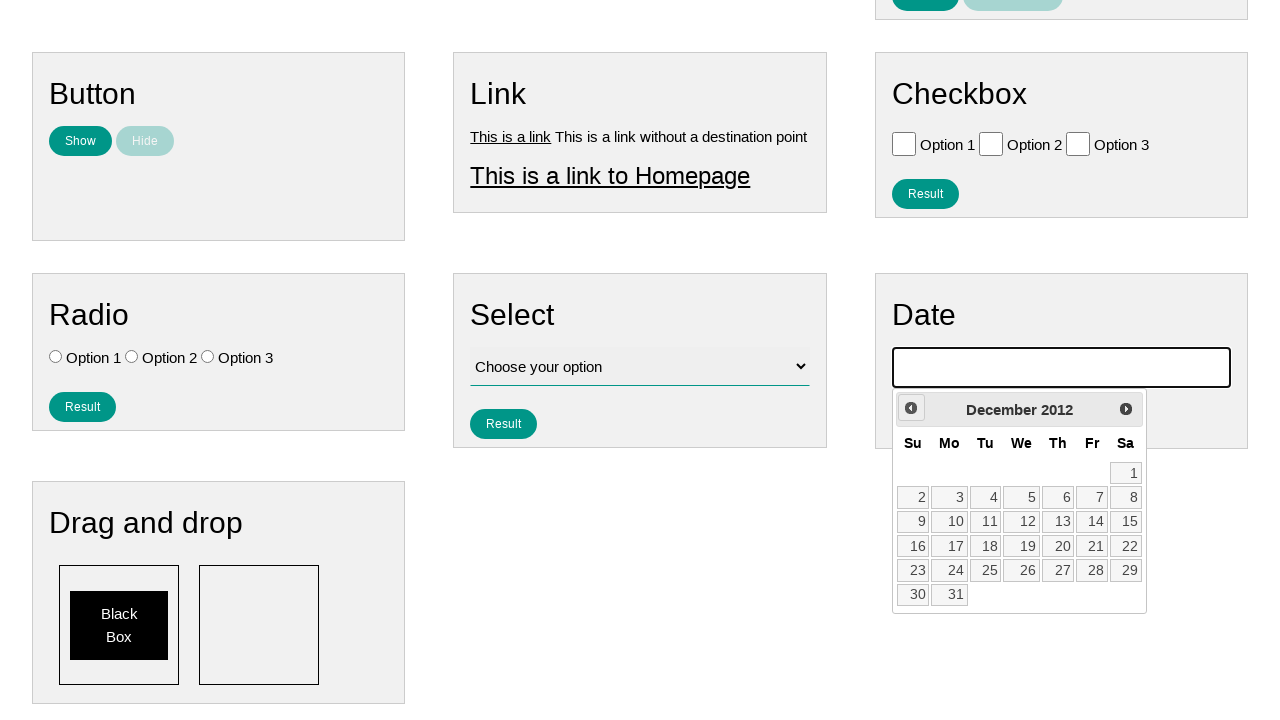

Navigated back one month in calendar (iteration 159/159) at (911, 408) on #ui-datepicker-div .ui-datepicker-prev
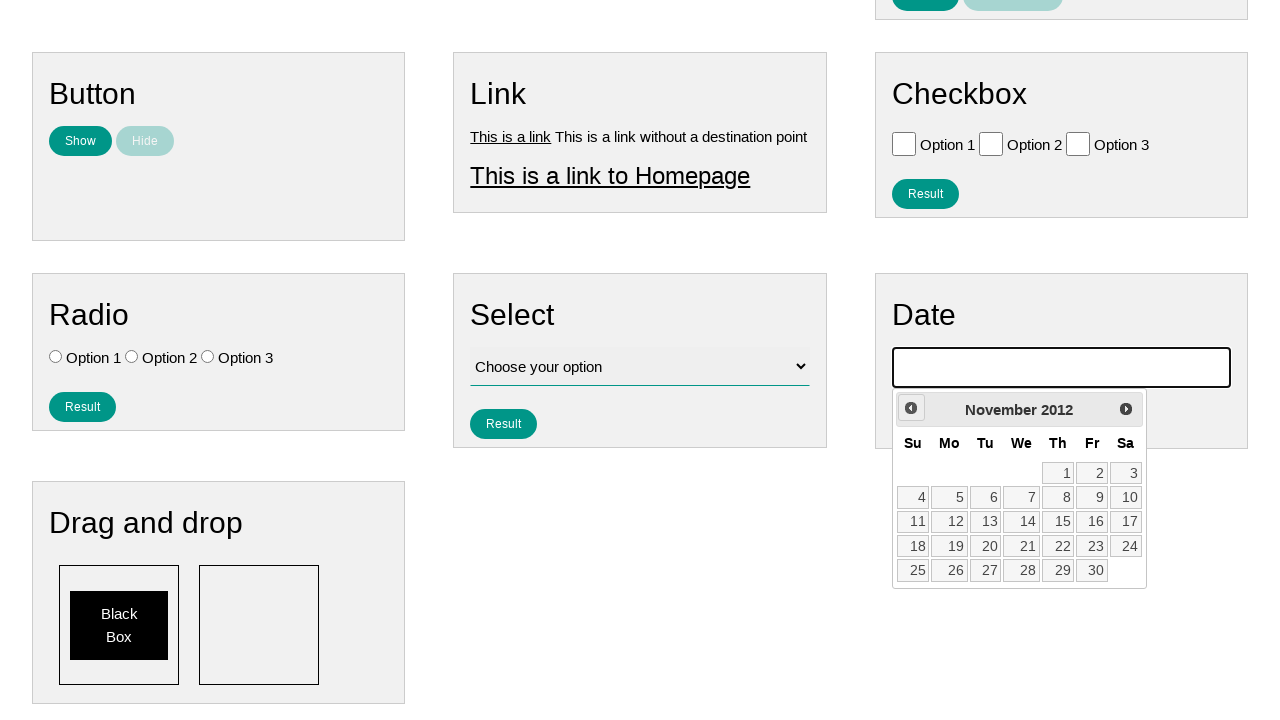

Selected day 4 from the calendar at (913, 497) on #ui-datepicker-div >> xpath=//a[text()='4']
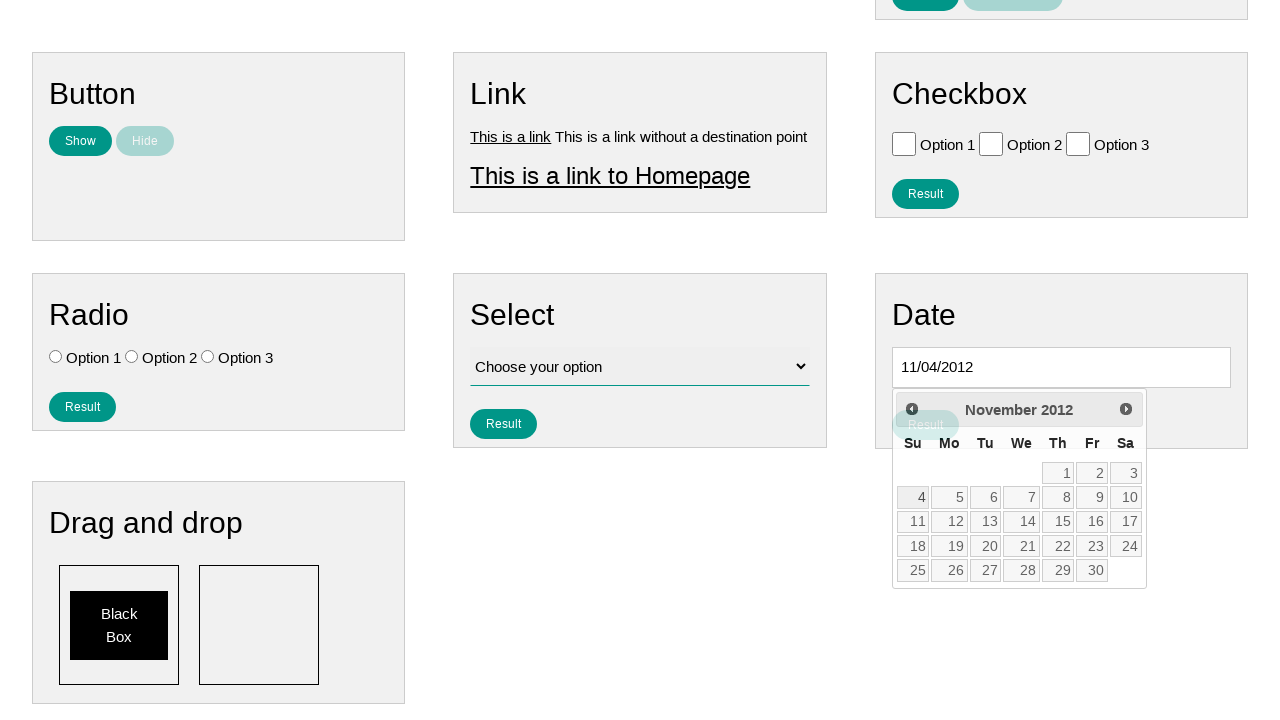

Cleared the date input field on #vfb-8
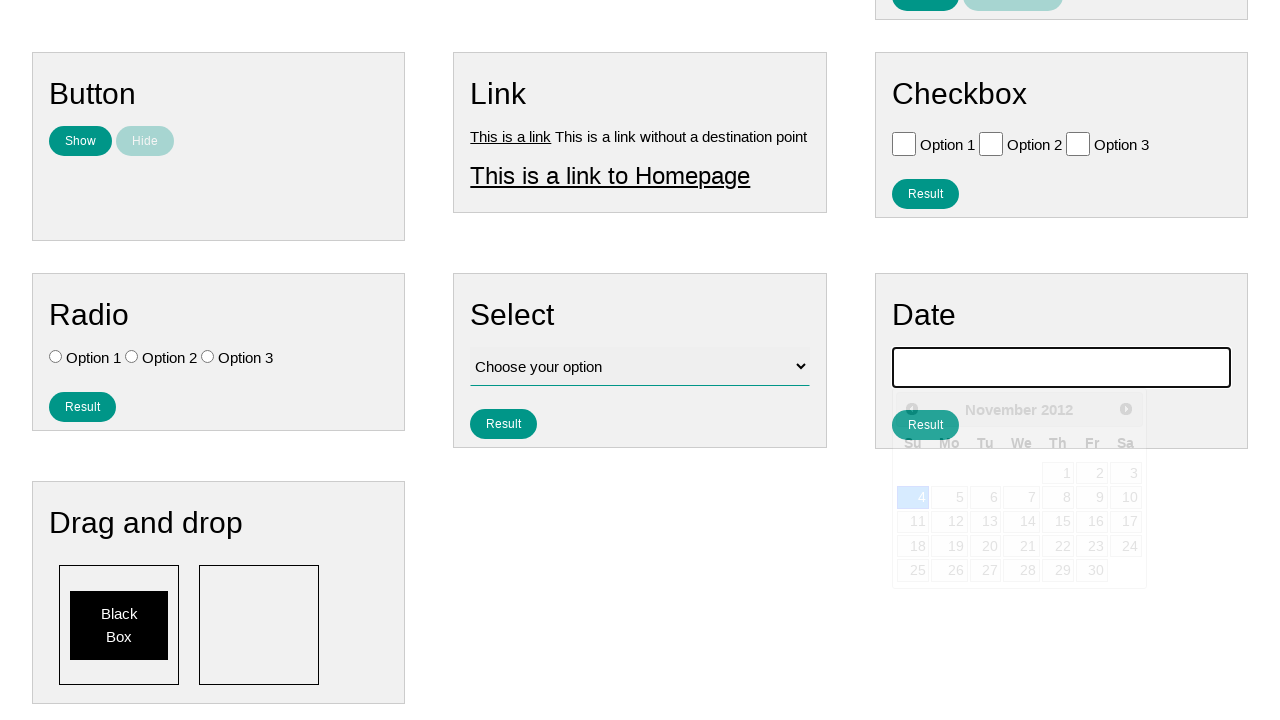

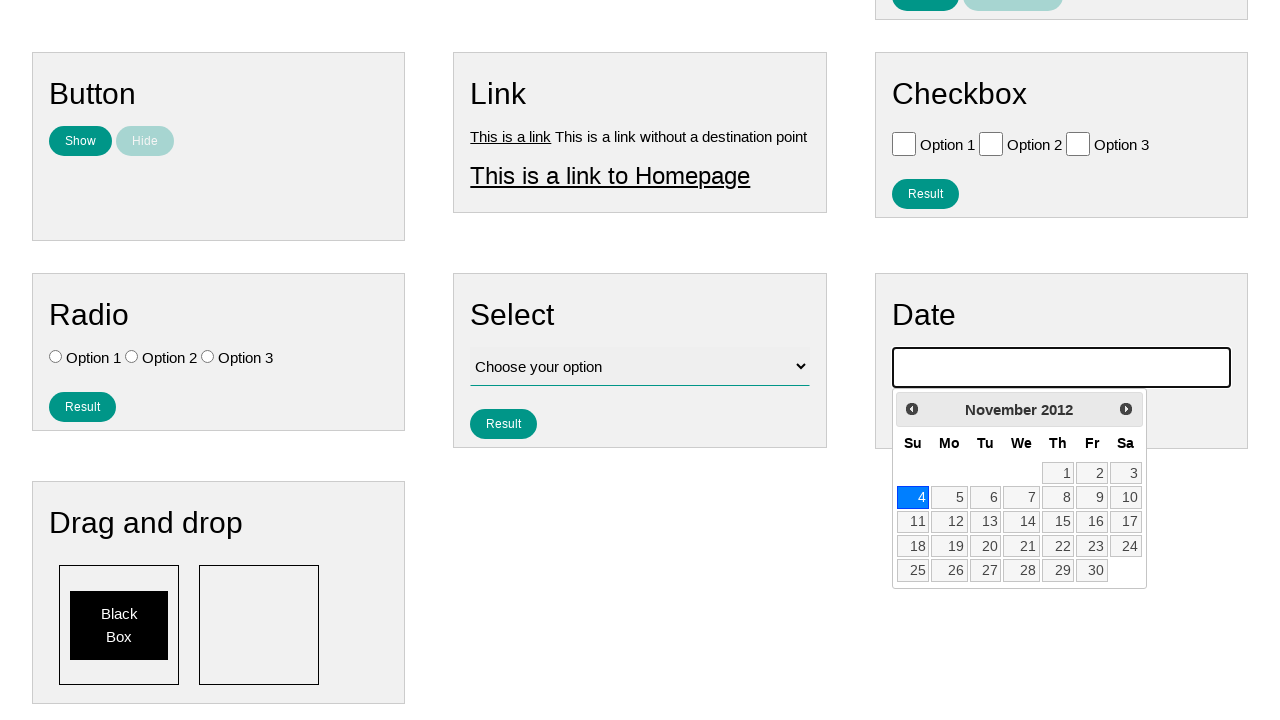